Automates clicking all checkboxes on the checkbox race website as quickly as possible

Starting URL: https://checkboxrace.com/

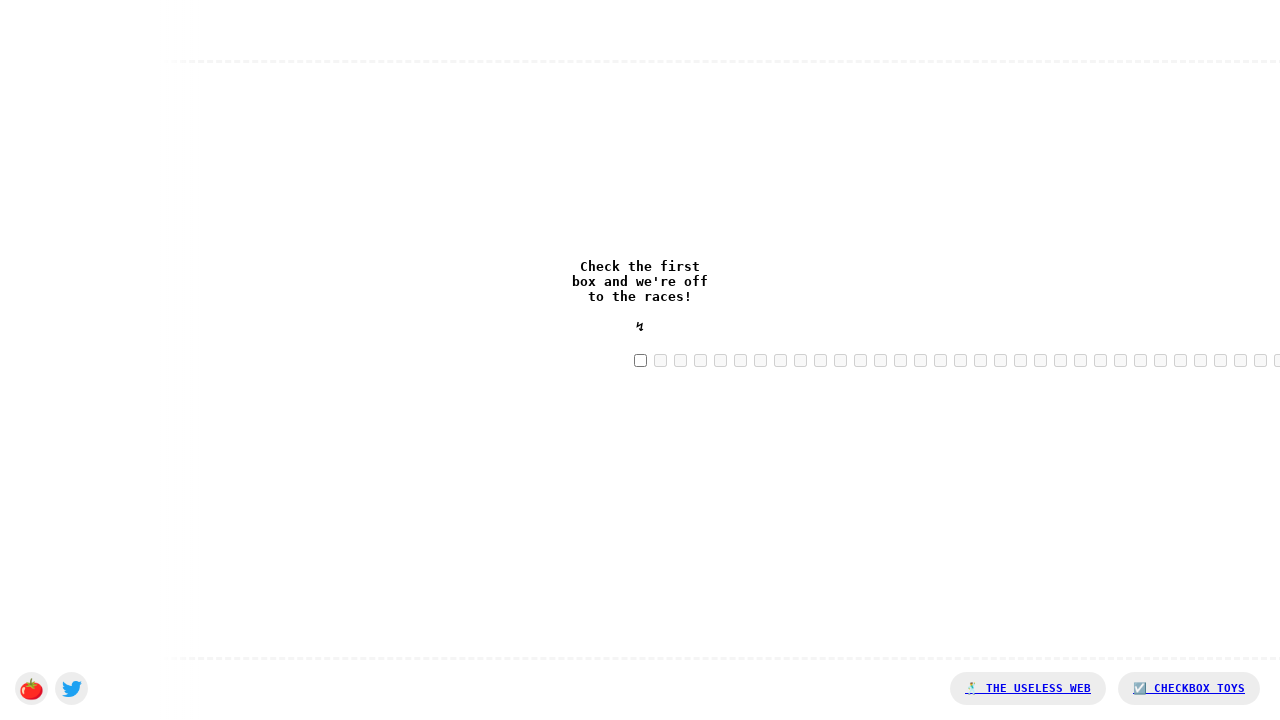

Navigated to checkbox race website
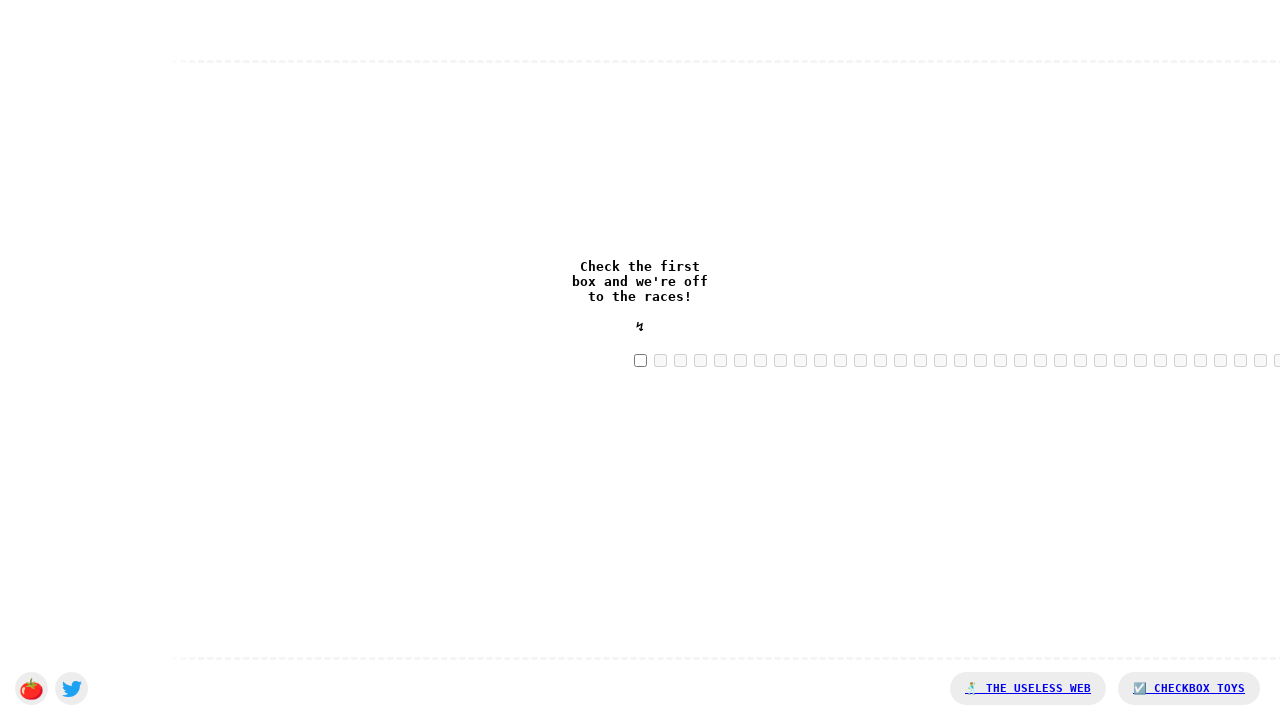

Located all checkboxes on the page
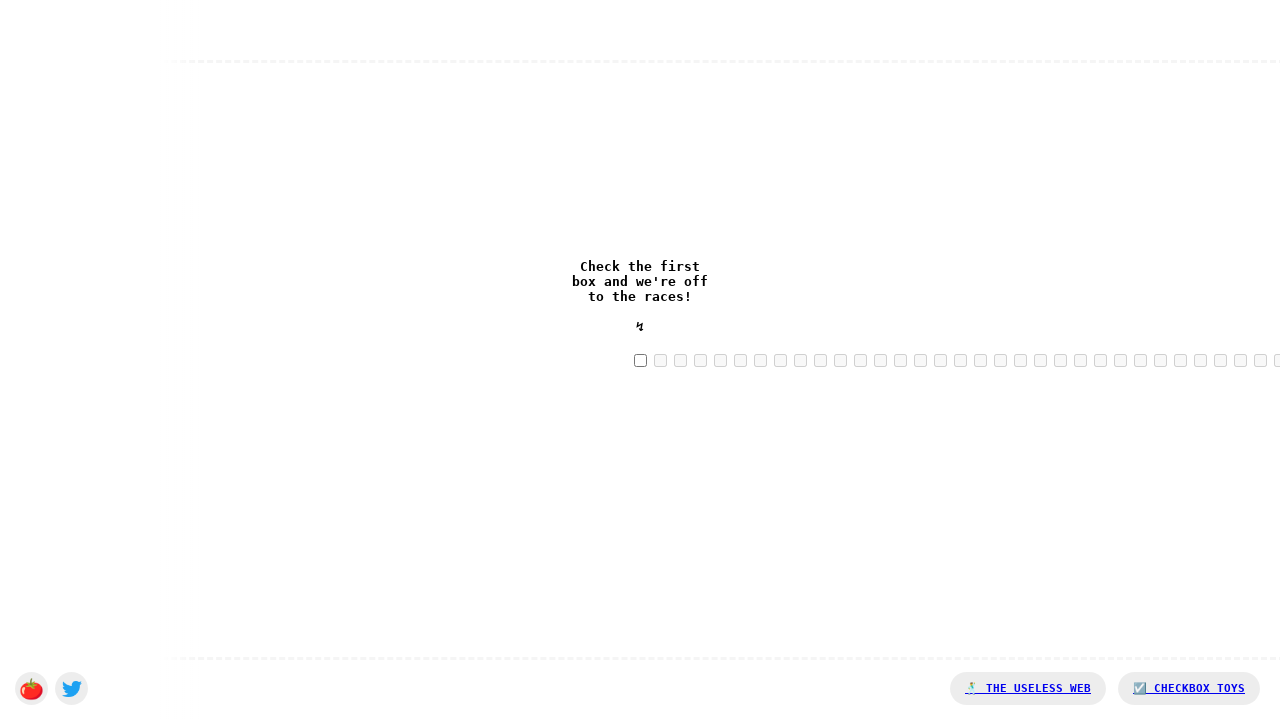

Successfully clicked a checkbox at (640, 360) on body > div.checkboxes > input[type=checkbox] >> nth=0
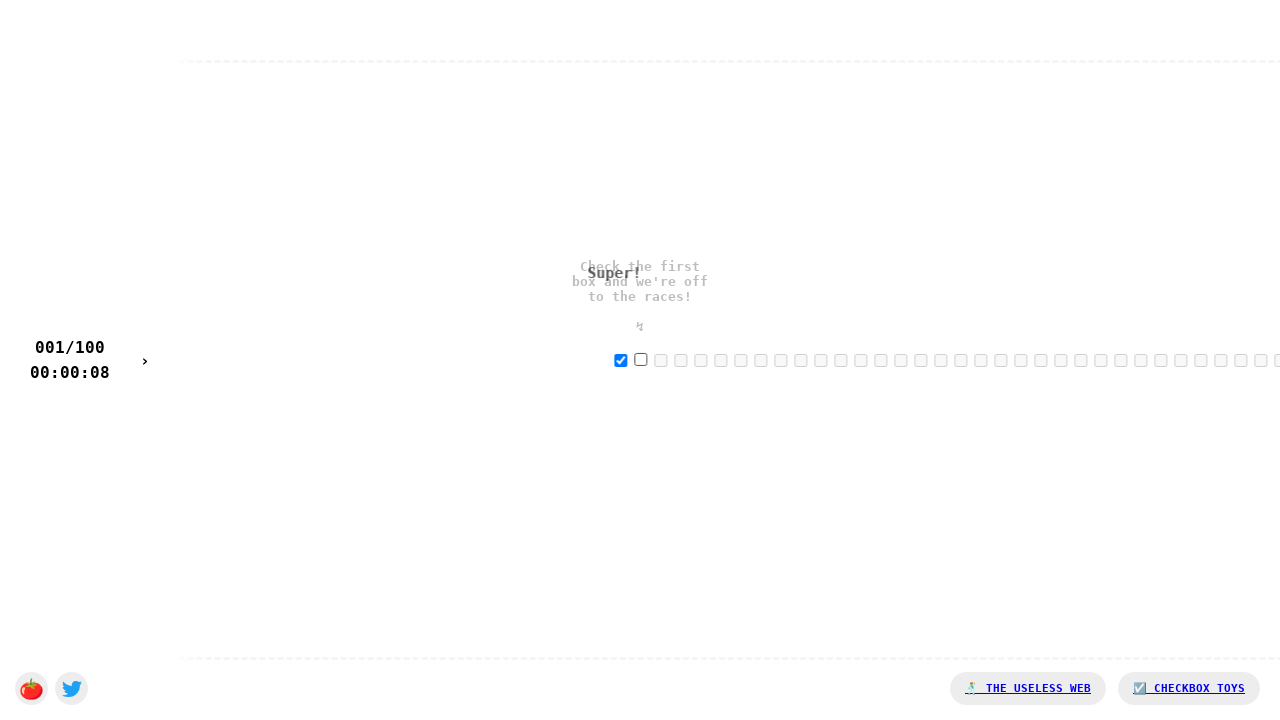

Waited 20ms between checkbox clicks
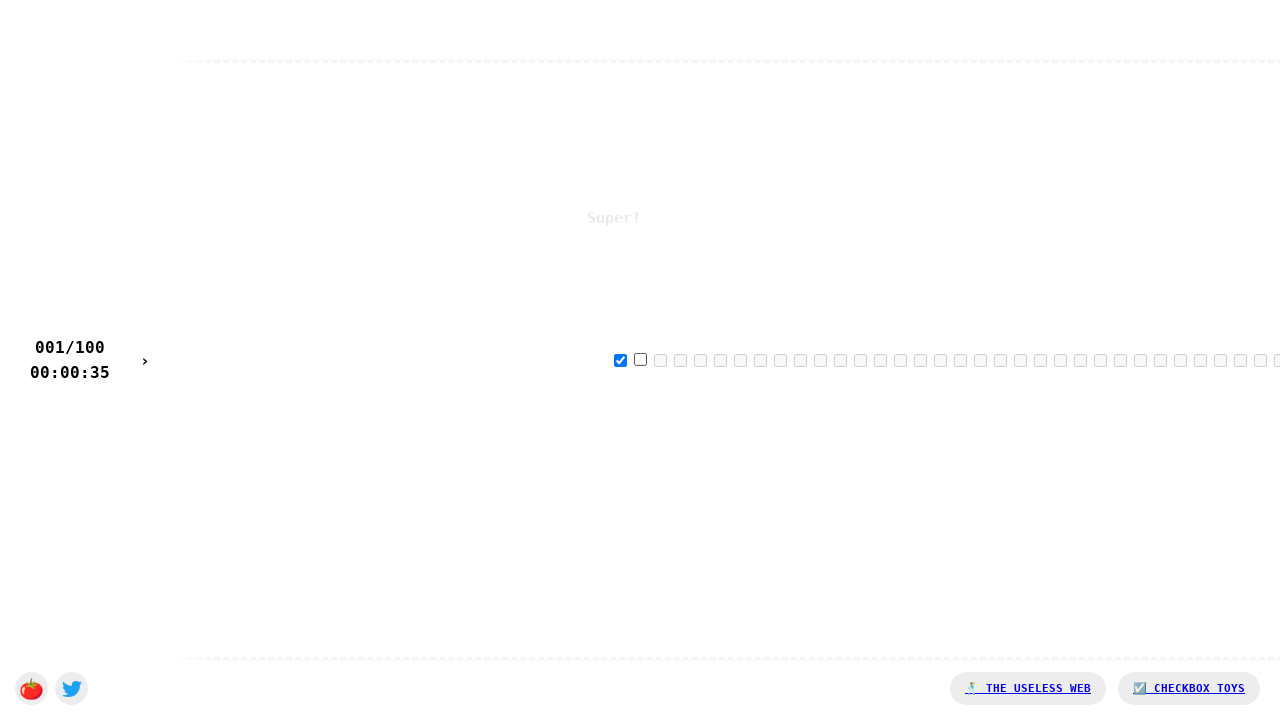

Successfully clicked a checkbox at (640, 359) on body > div.checkboxes > input[type=checkbox] >> nth=1
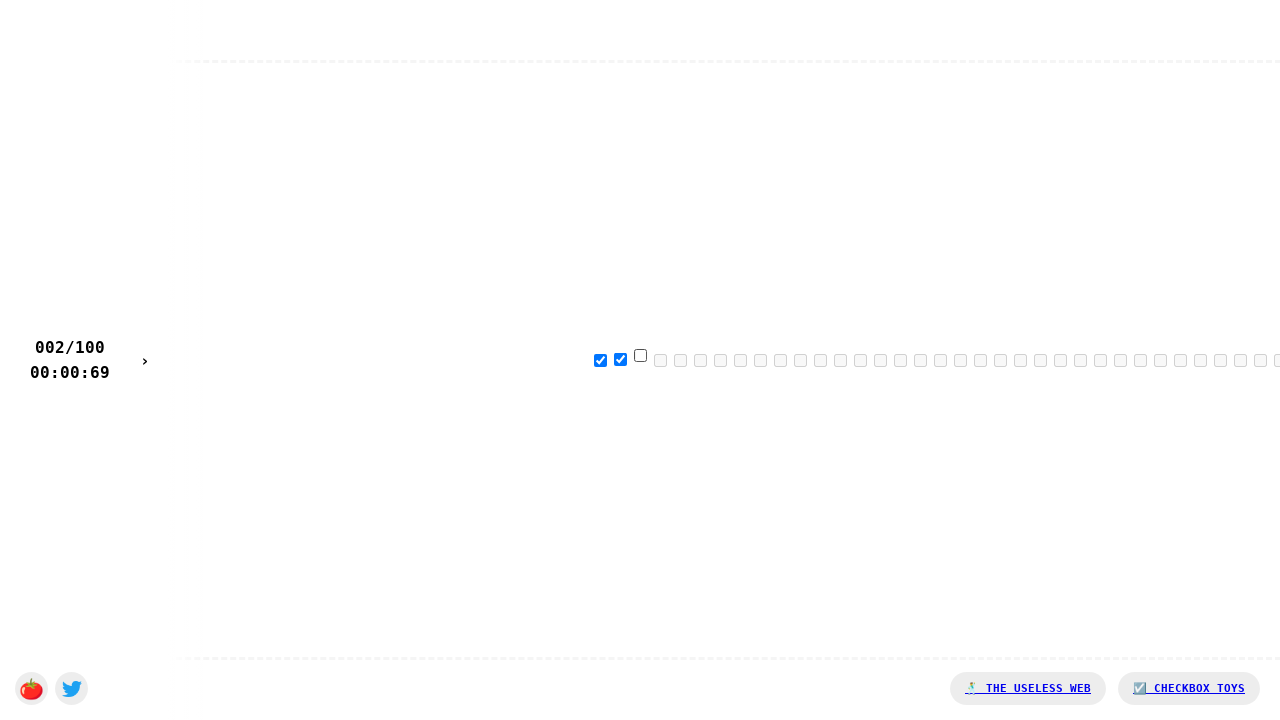

Waited 20ms between checkbox clicks
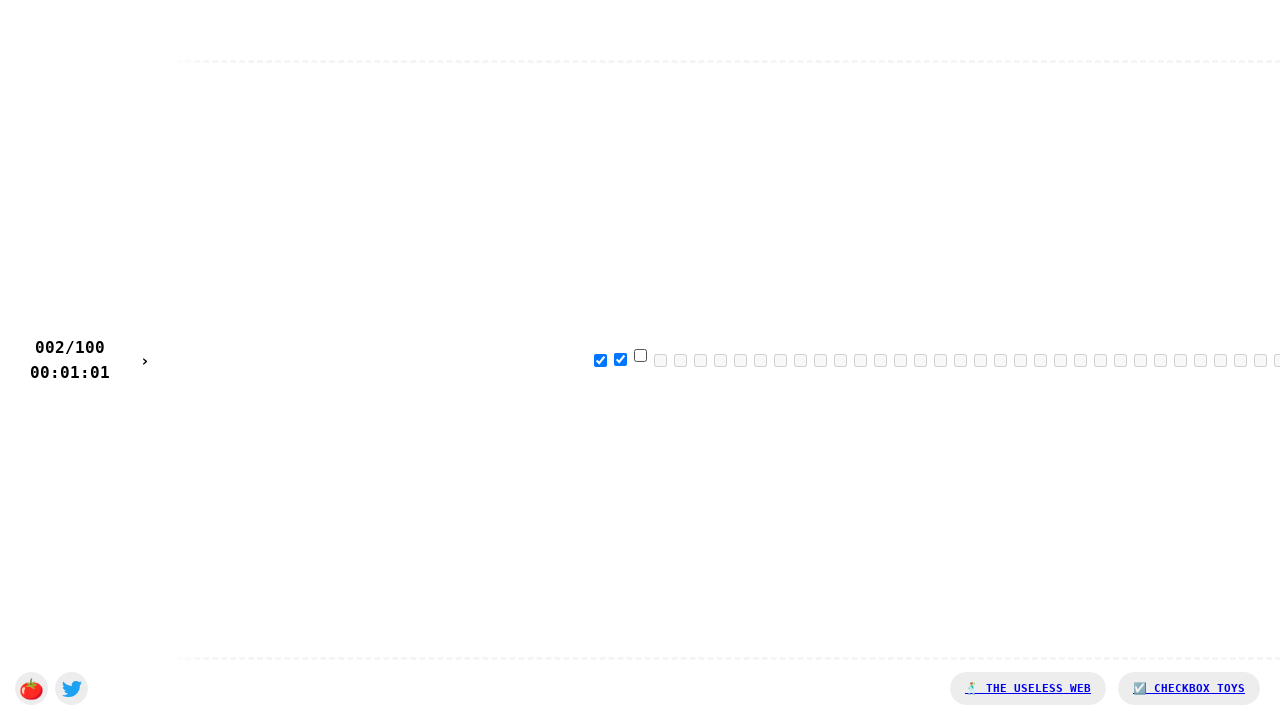

Successfully clicked a checkbox at (640, 355) on body > div.checkboxes > input[type=checkbox] >> nth=2
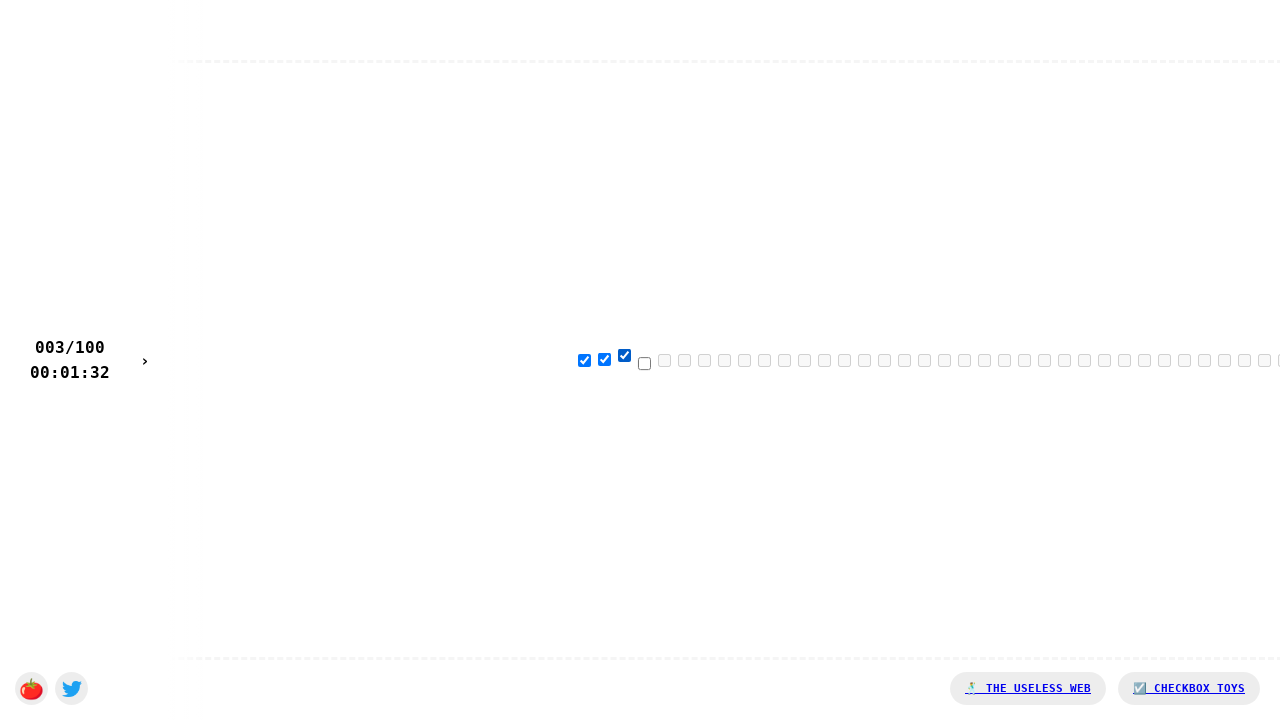

Waited 20ms between checkbox clicks
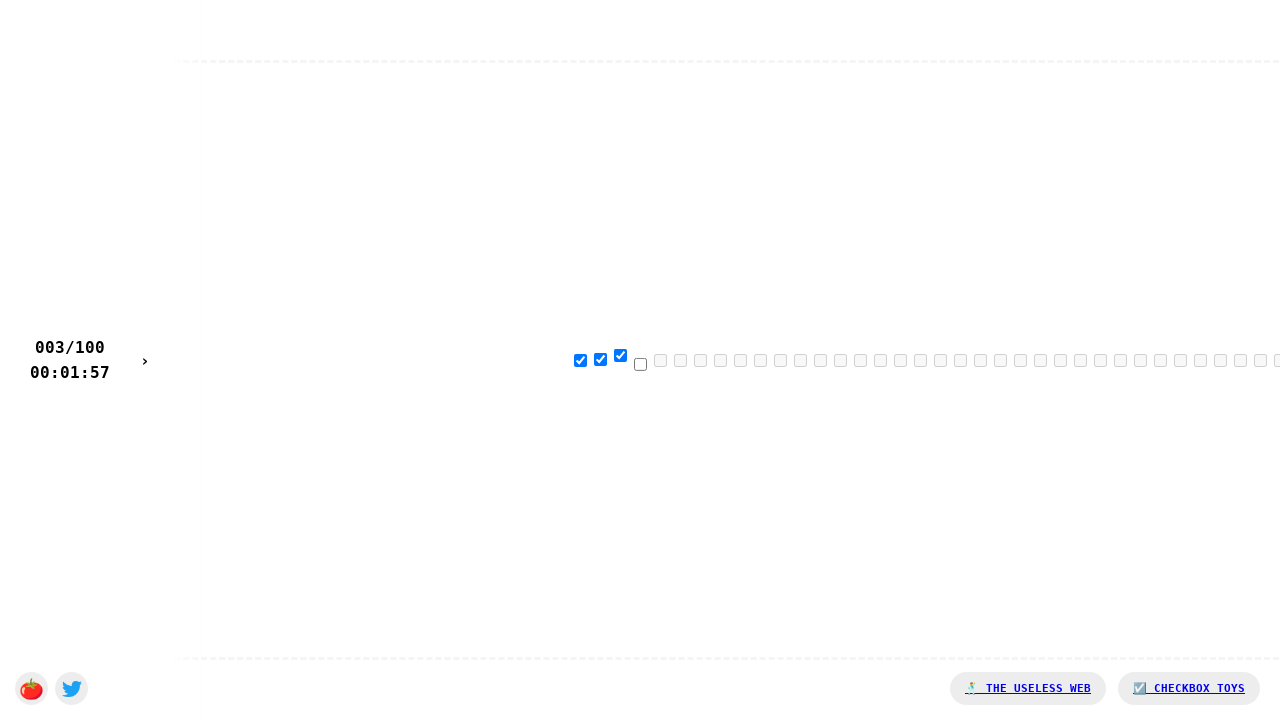

Successfully clicked a checkbox at (640, 364) on body > div.checkboxes > input[type=checkbox] >> nth=3
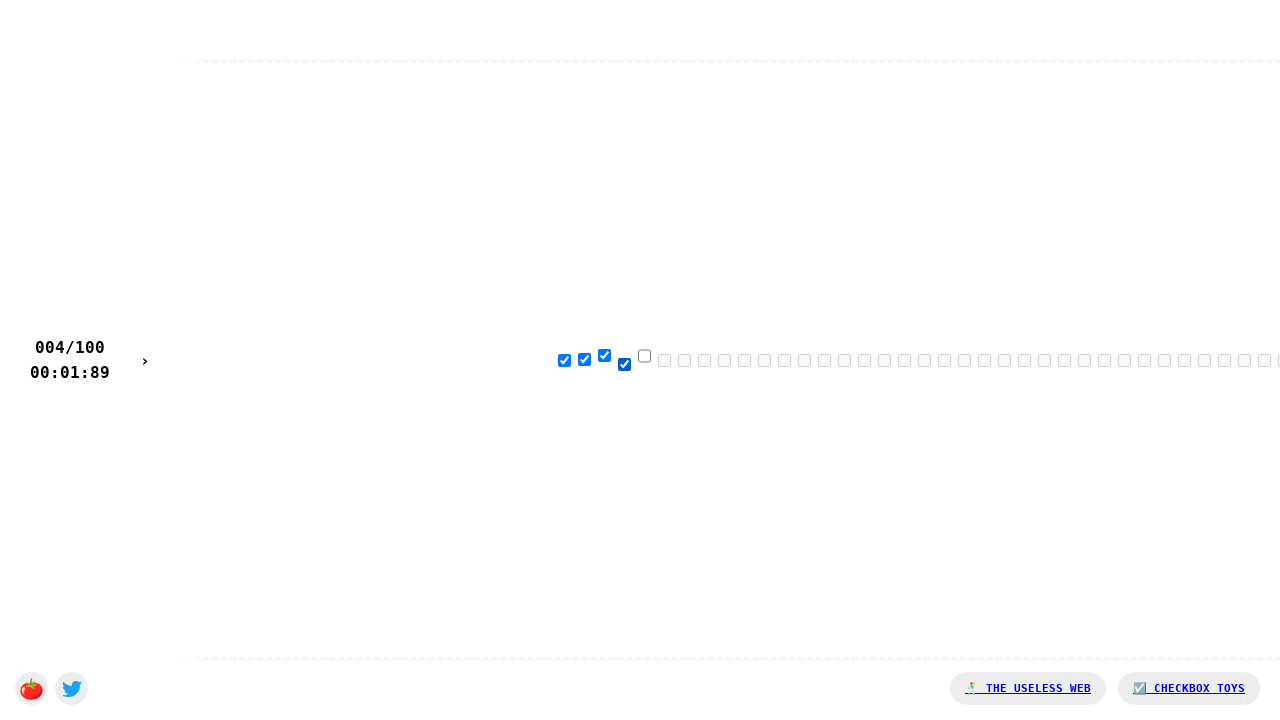

Waited 20ms between checkbox clicks
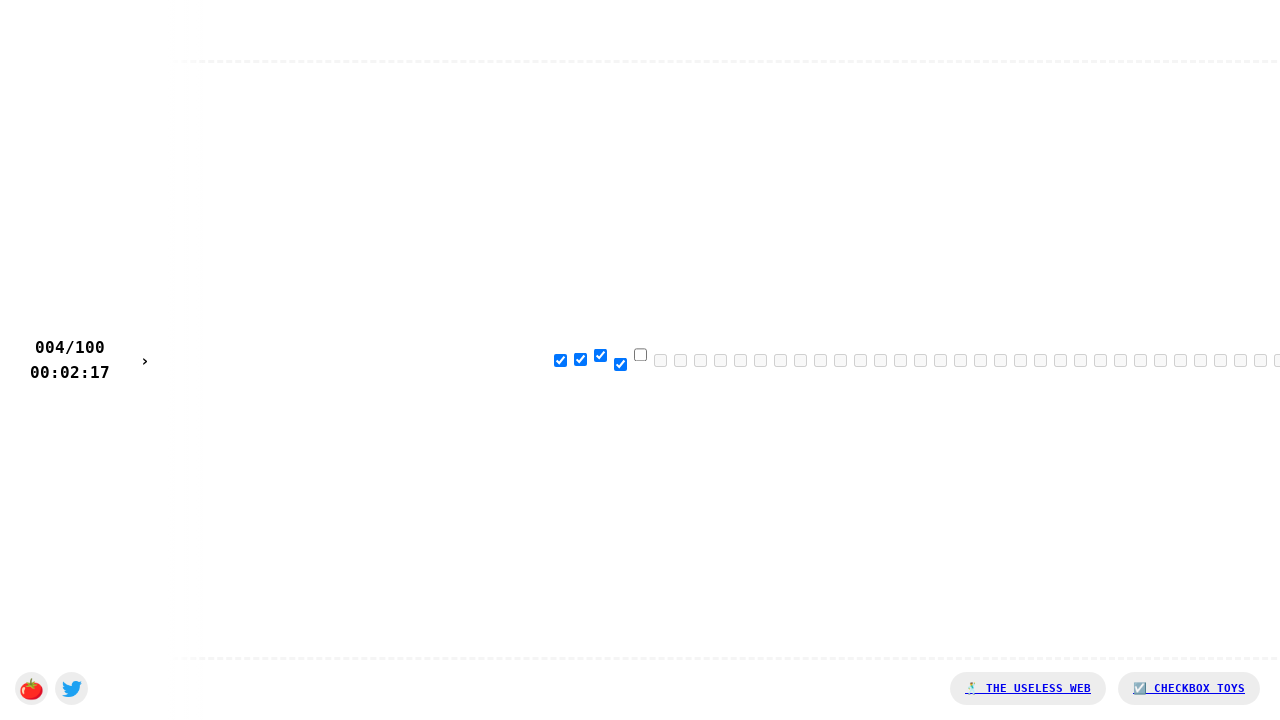

Successfully clicked a checkbox at (640, 354) on body > div.checkboxes > input[type=checkbox] >> nth=4
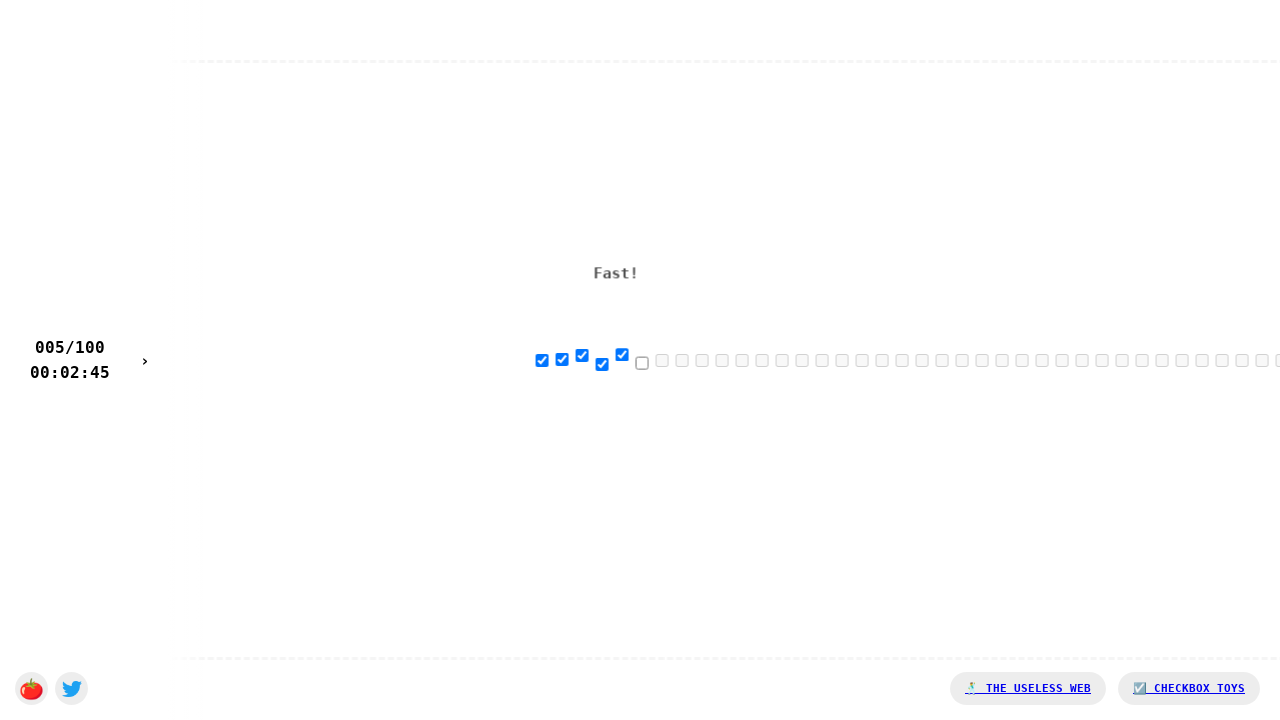

Waited 20ms between checkbox clicks
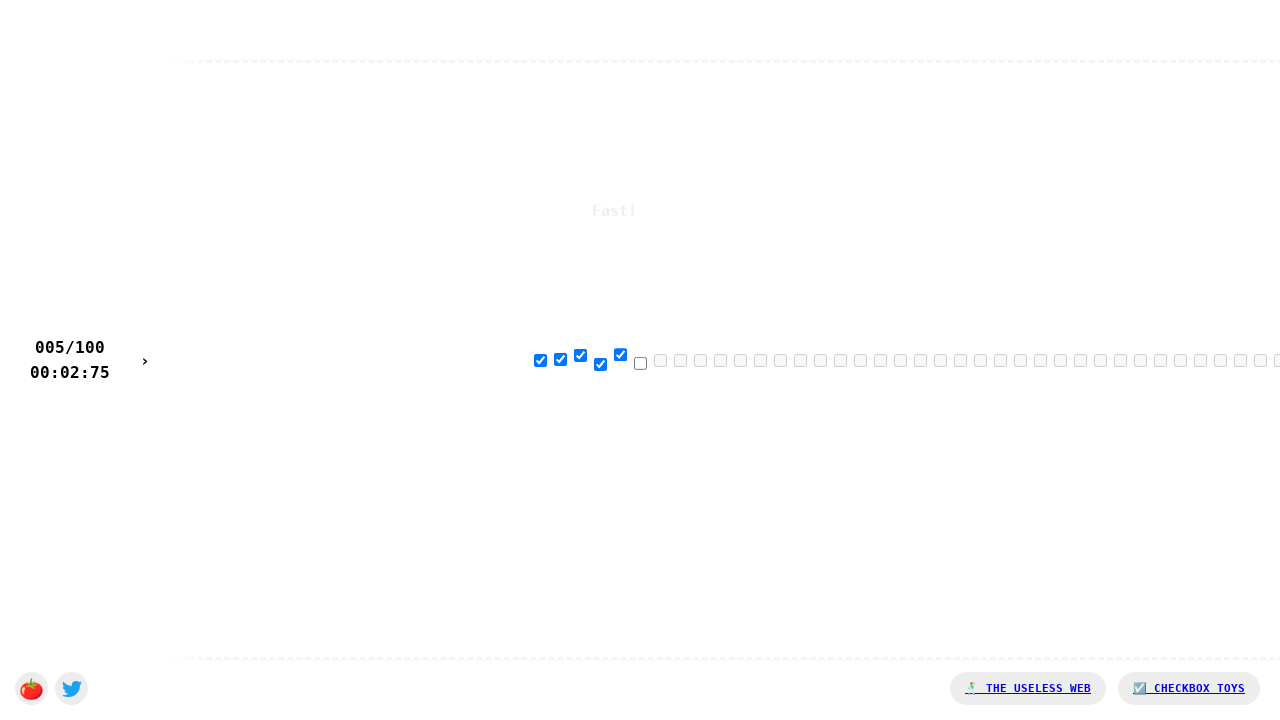

Successfully clicked a checkbox at (640, 363) on body > div.checkboxes > input[type=checkbox] >> nth=5
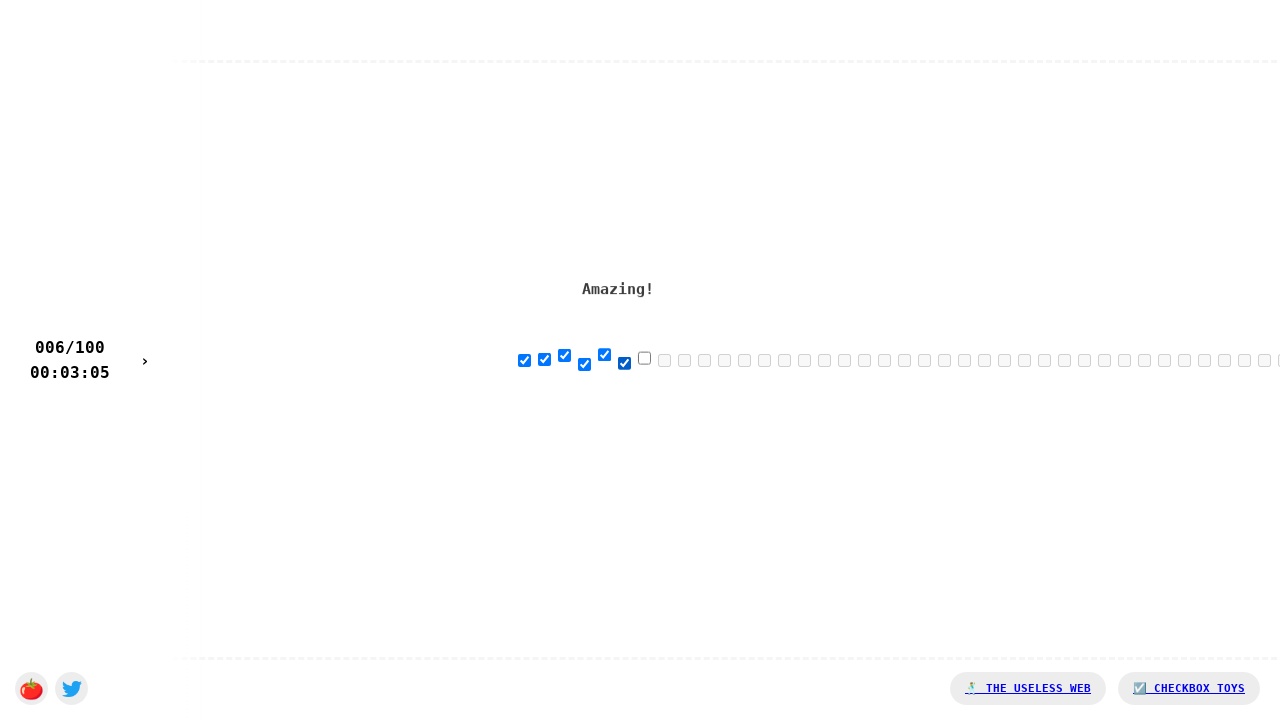

Waited 20ms between checkbox clicks
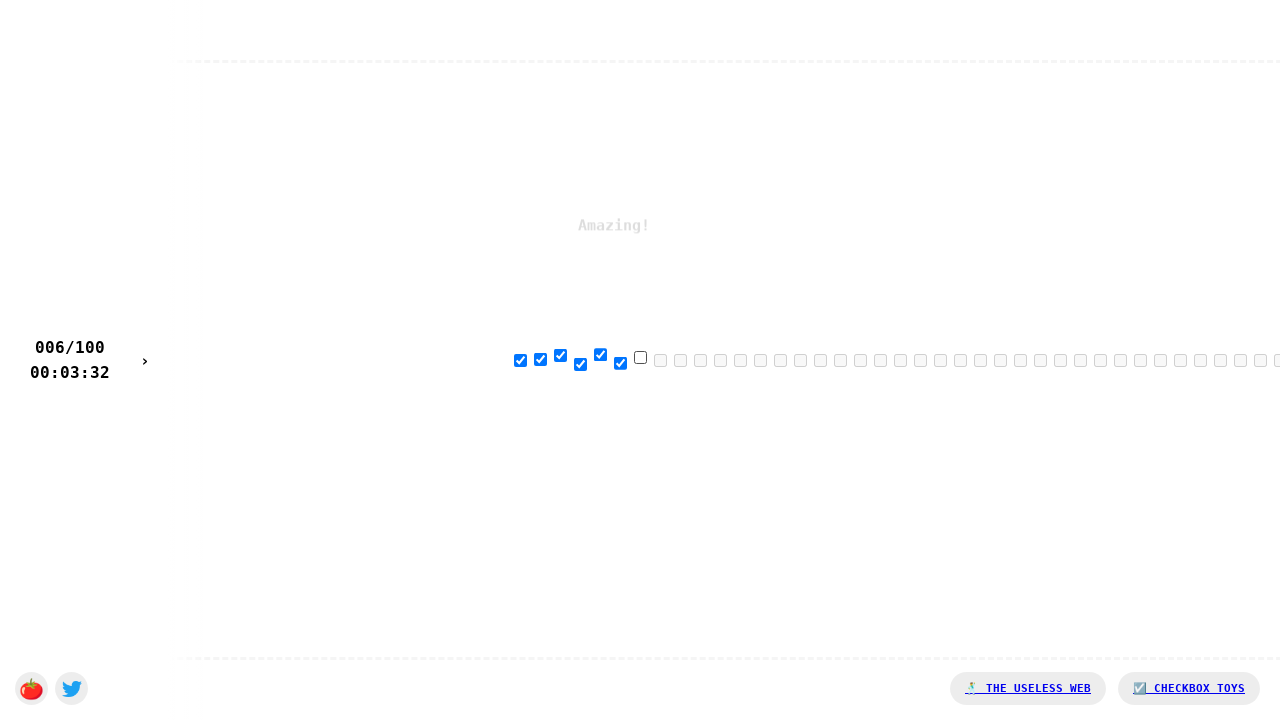

Successfully clicked a checkbox at (640, 357) on body > div.checkboxes > input[type=checkbox] >> nth=6
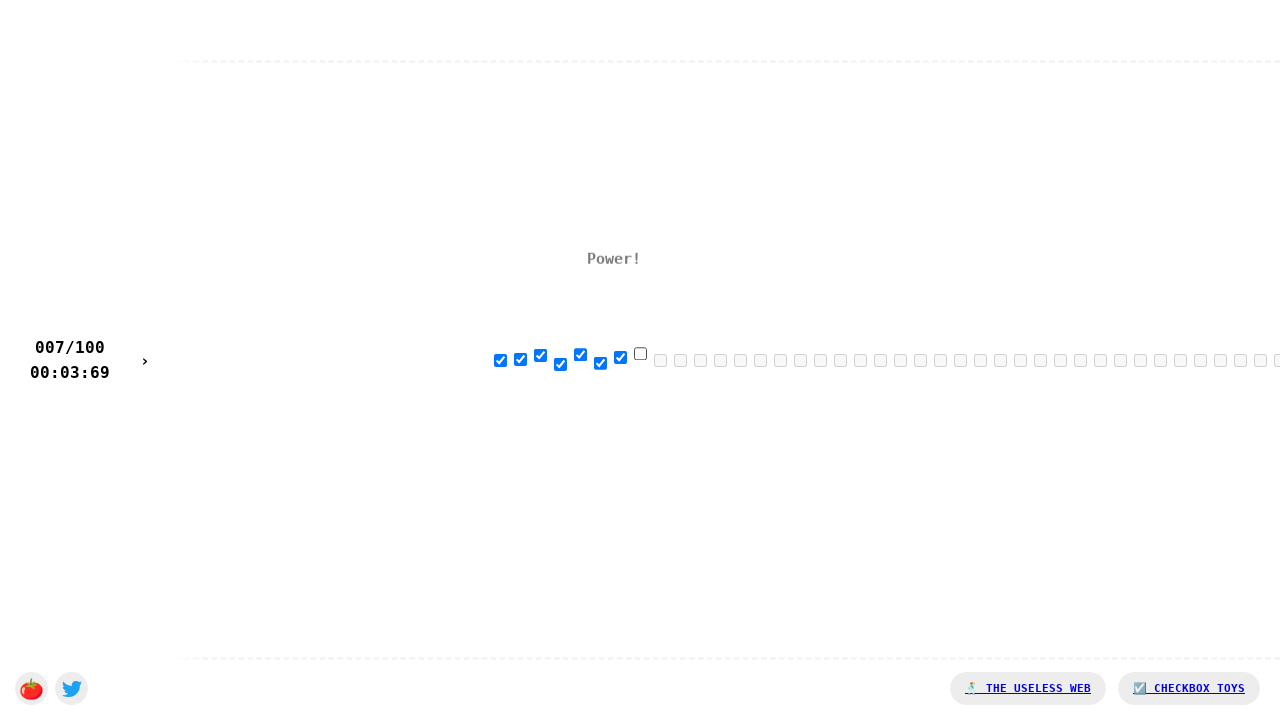

Waited 20ms between checkbox clicks
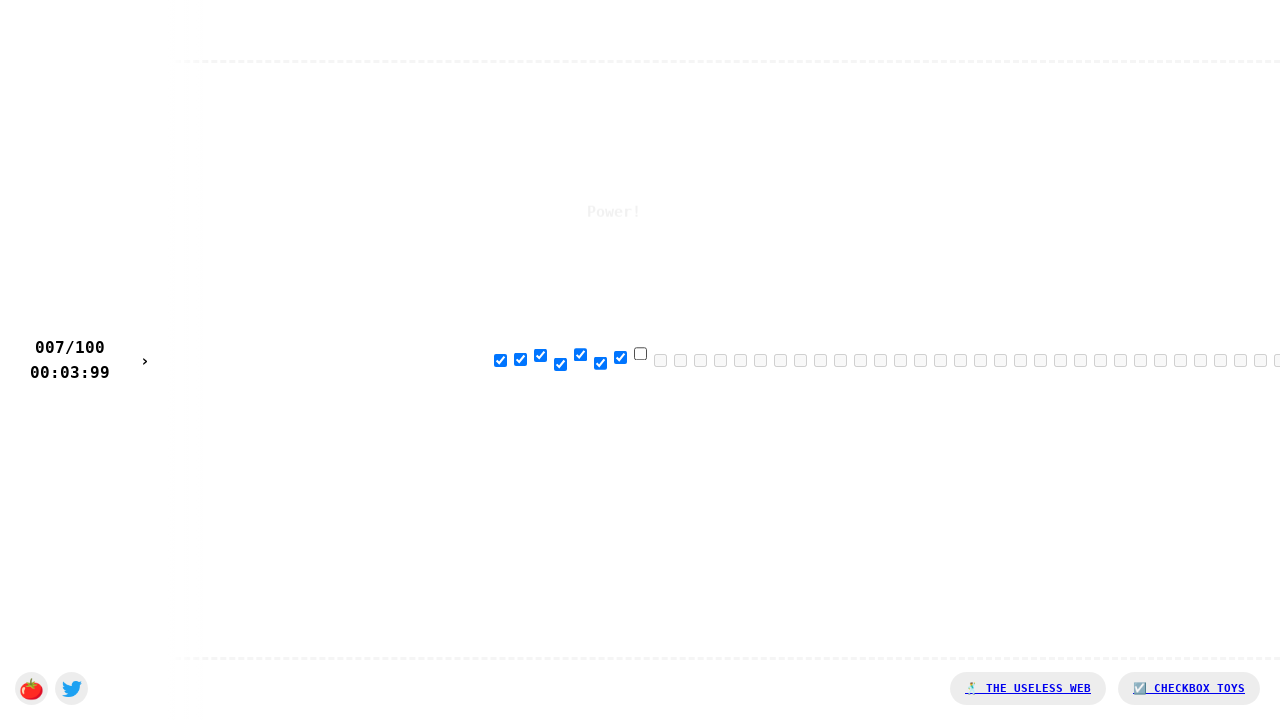

Successfully clicked a checkbox at (640, 353) on body > div.checkboxes > input[type=checkbox] >> nth=7
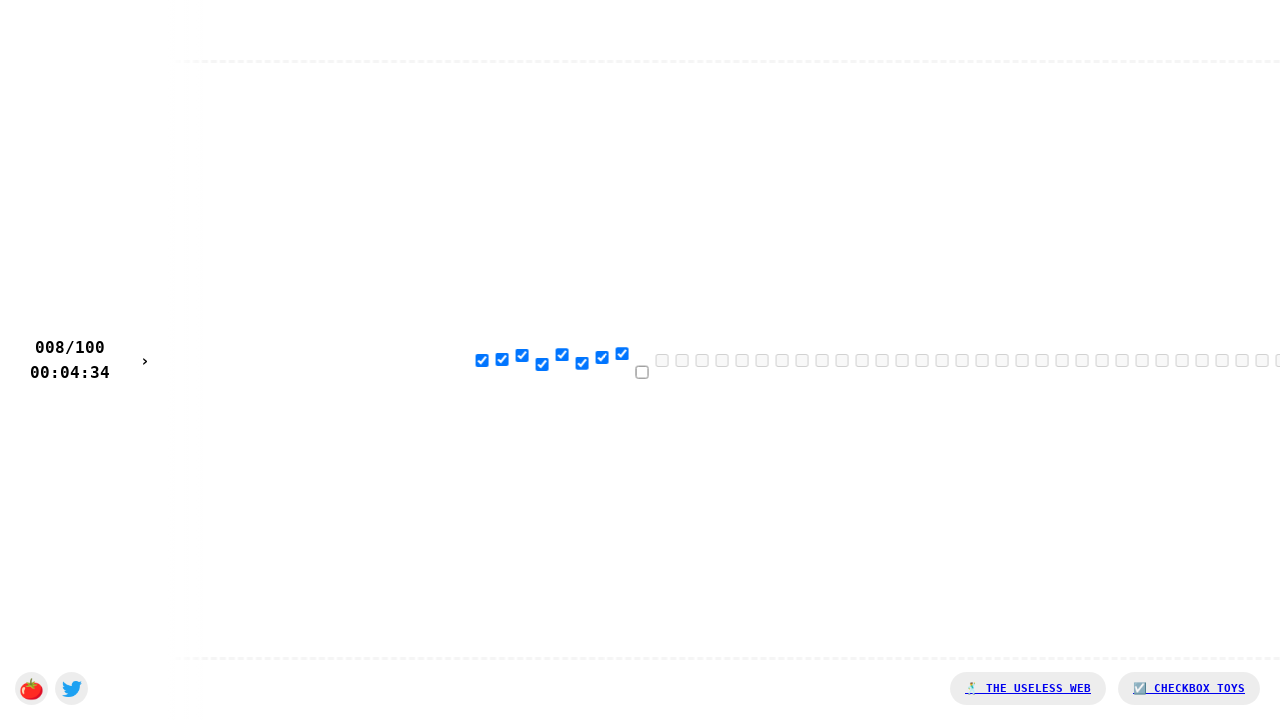

Waited 20ms between checkbox clicks
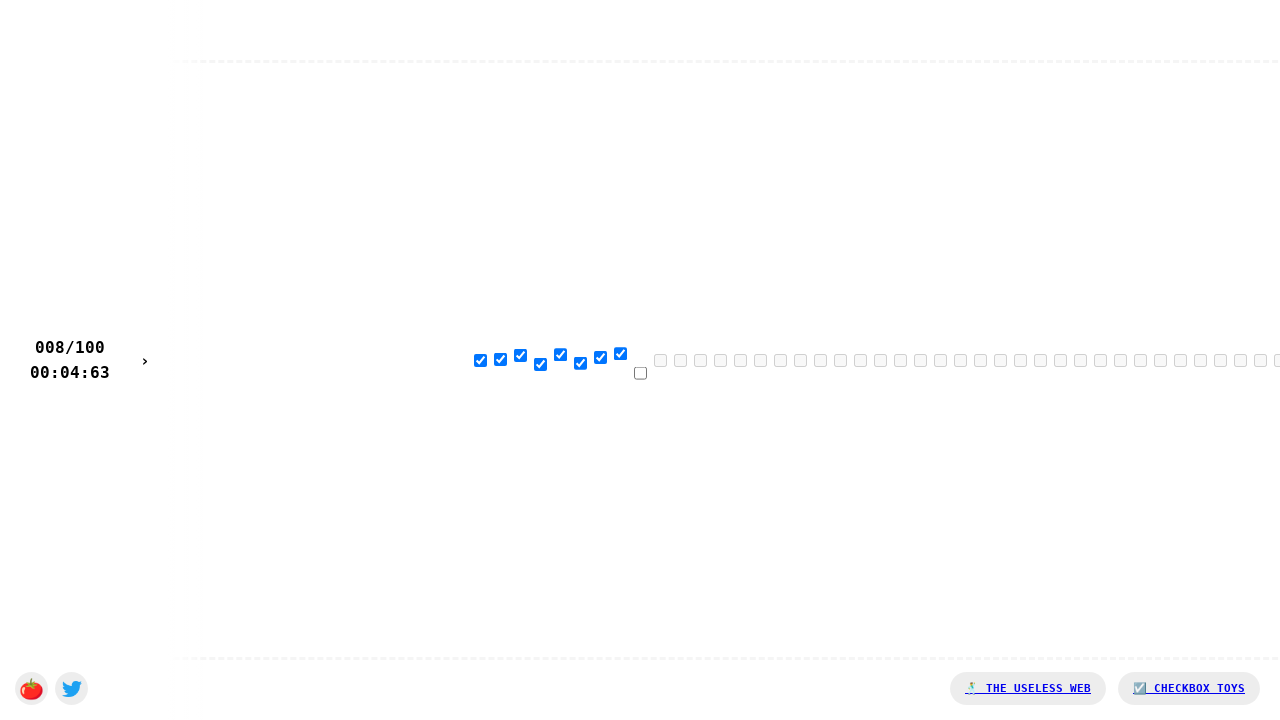

Successfully clicked a checkbox at (640, 373) on body > div.checkboxes > input[type=checkbox] >> nth=8
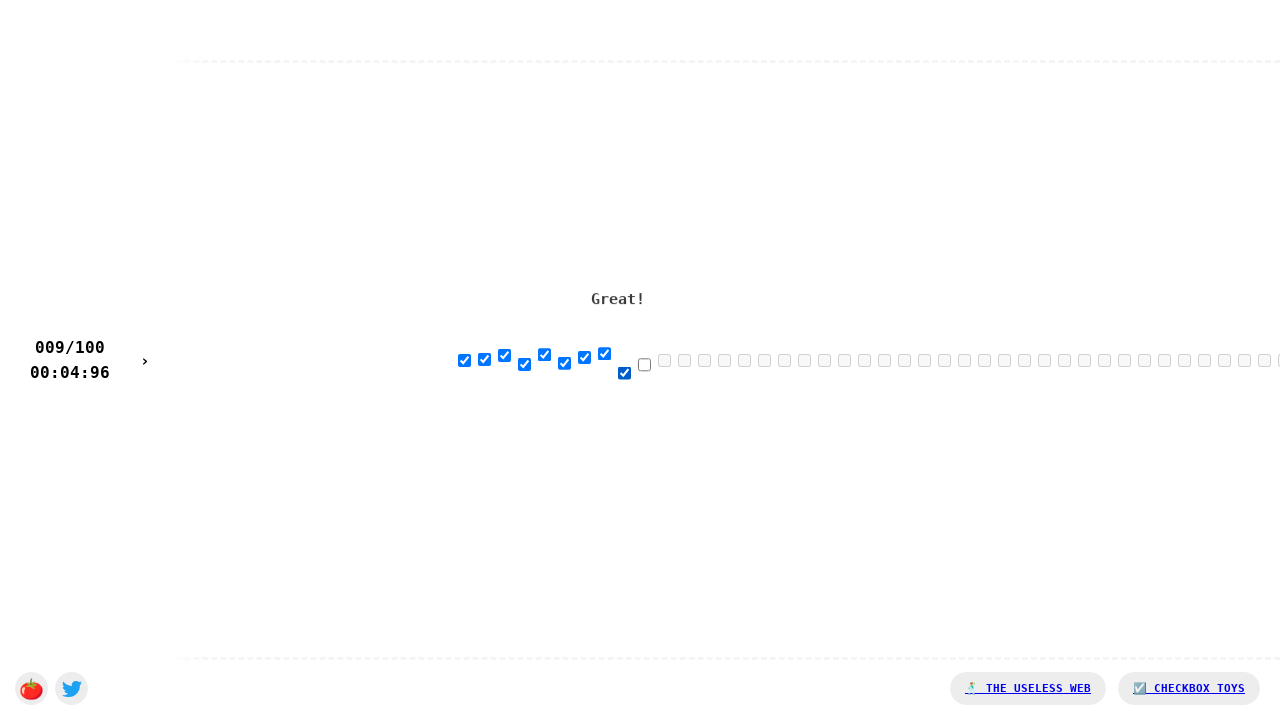

Waited 20ms between checkbox clicks
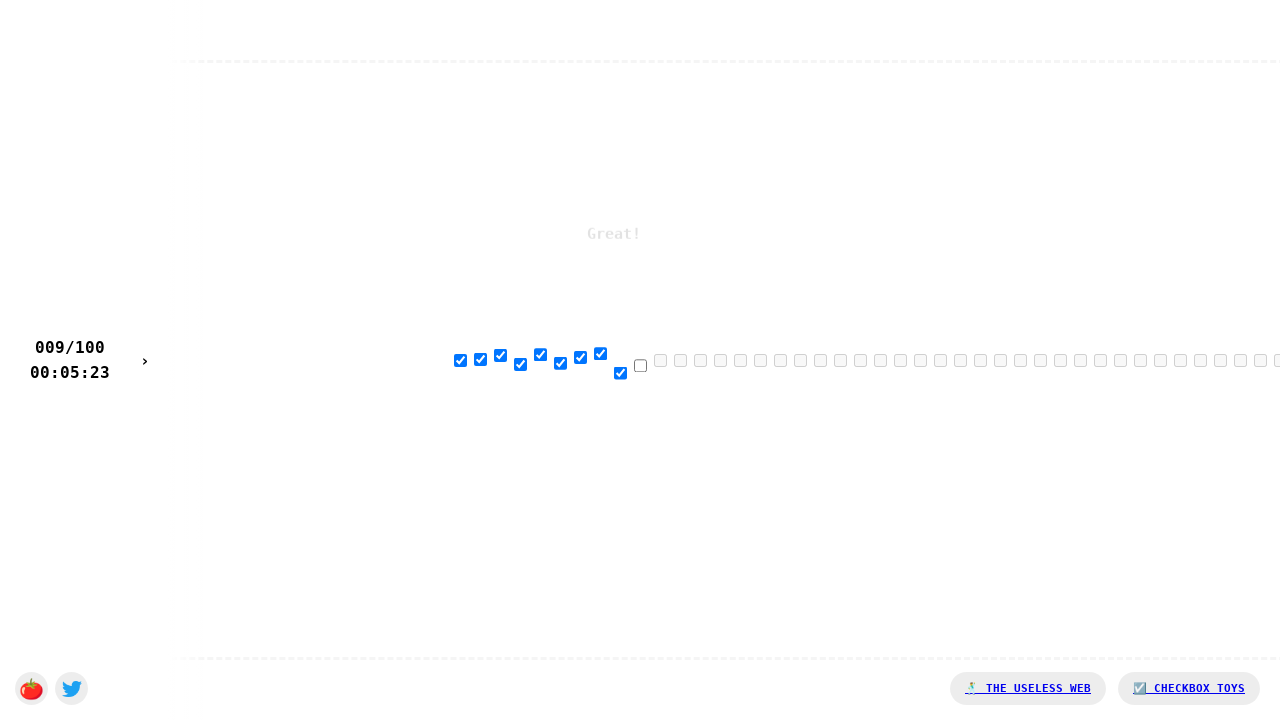

Successfully clicked a checkbox at (640, 365) on body > div.checkboxes > input[type=checkbox] >> nth=9
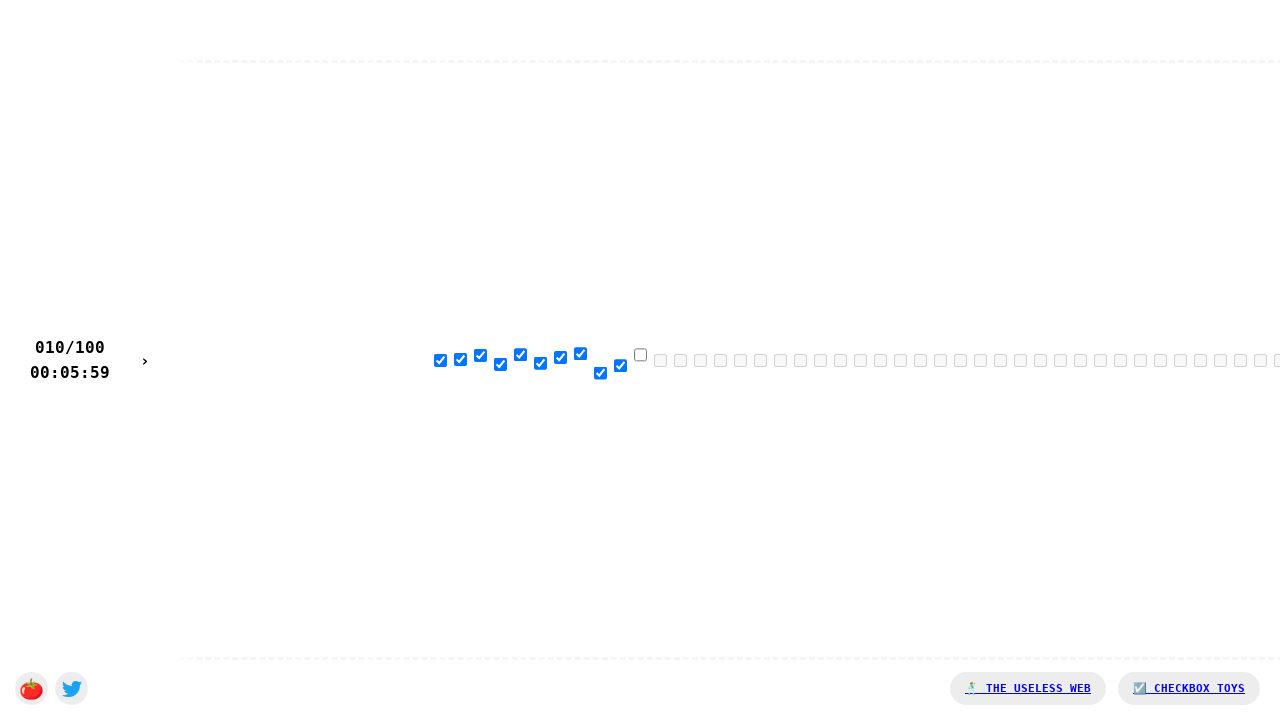

Waited 20ms between checkbox clicks
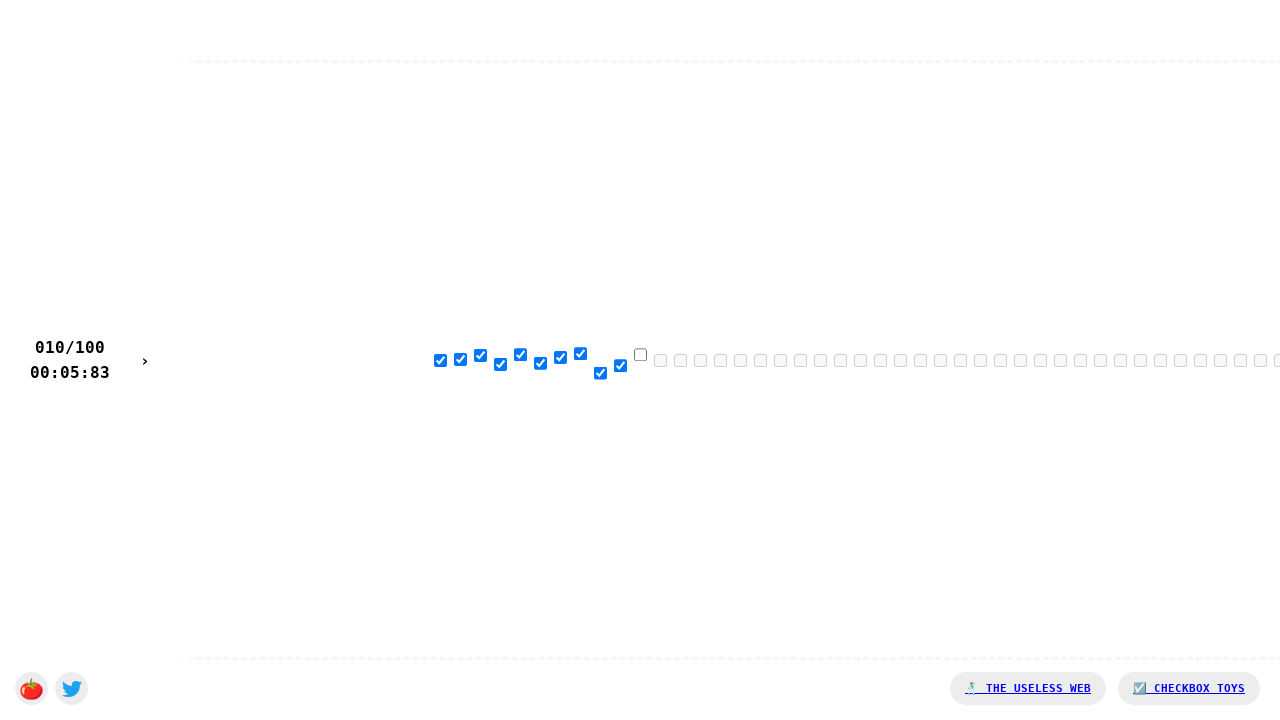

Successfully clicked a checkbox at (640, 354) on body > div.checkboxes > input[type=checkbox] >> nth=10
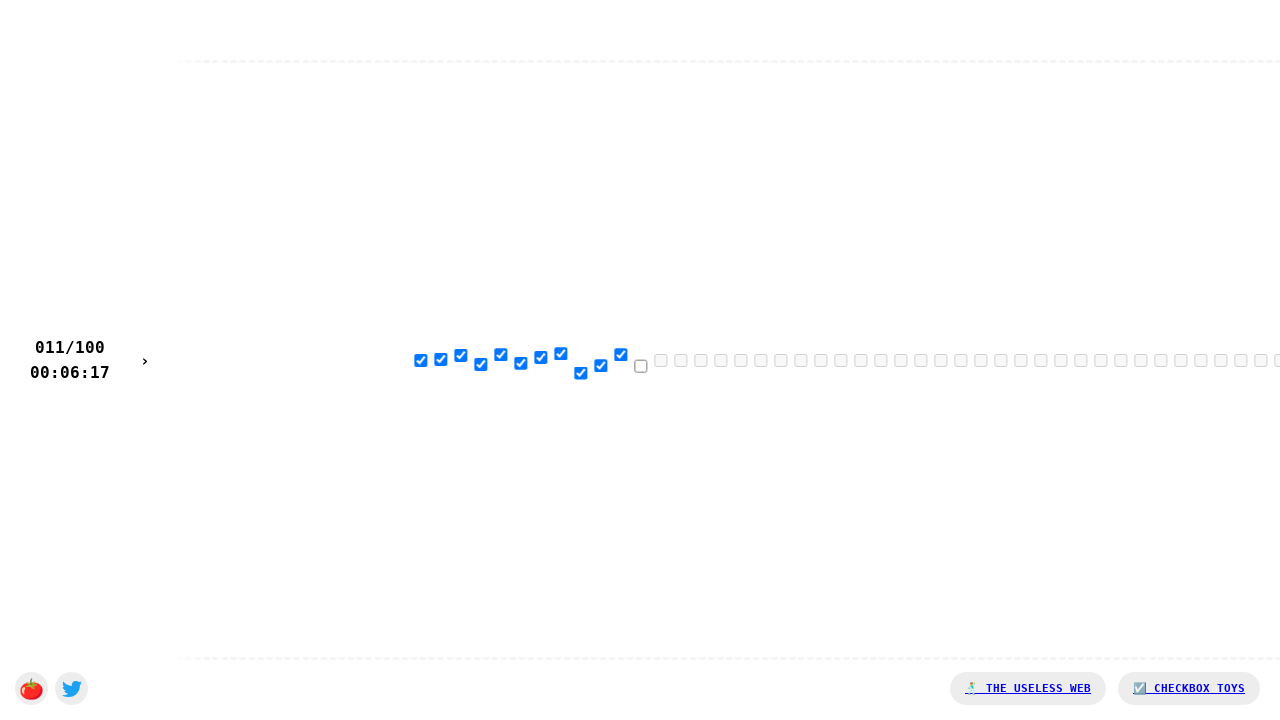

Waited 20ms between checkbox clicks
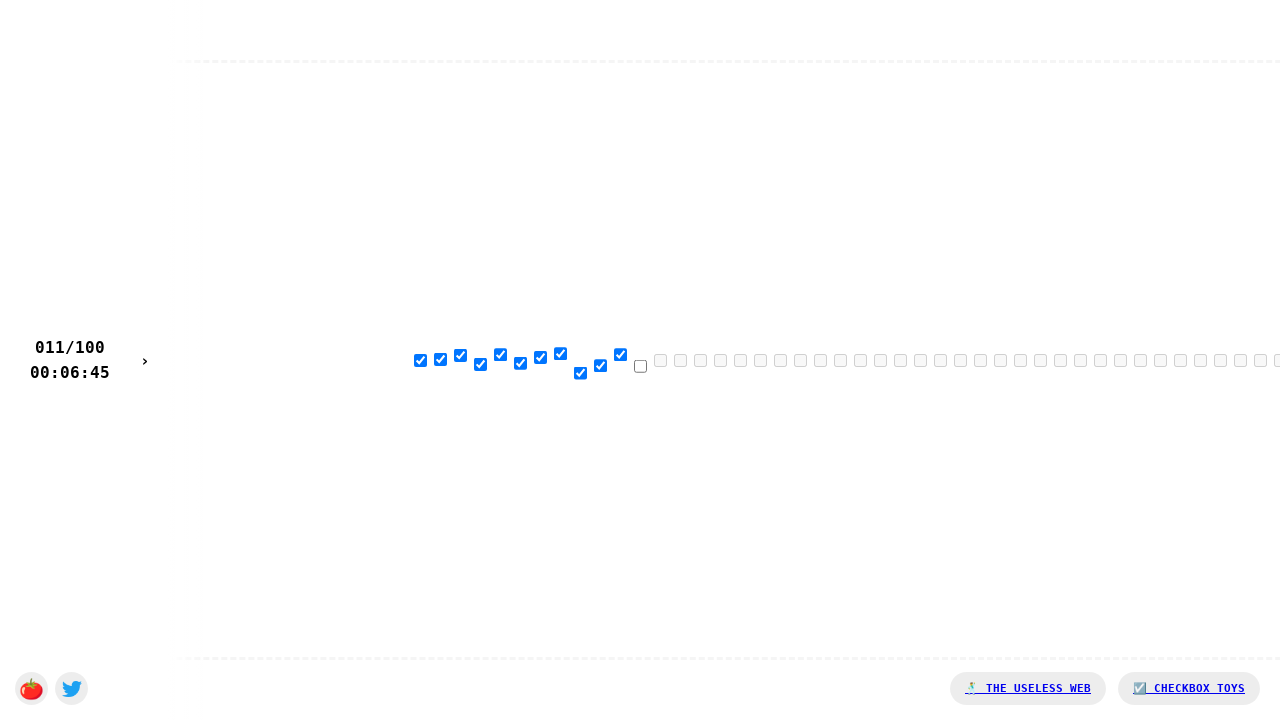

Successfully clicked a checkbox at (640, 366) on body > div.checkboxes > input[type=checkbox] >> nth=11
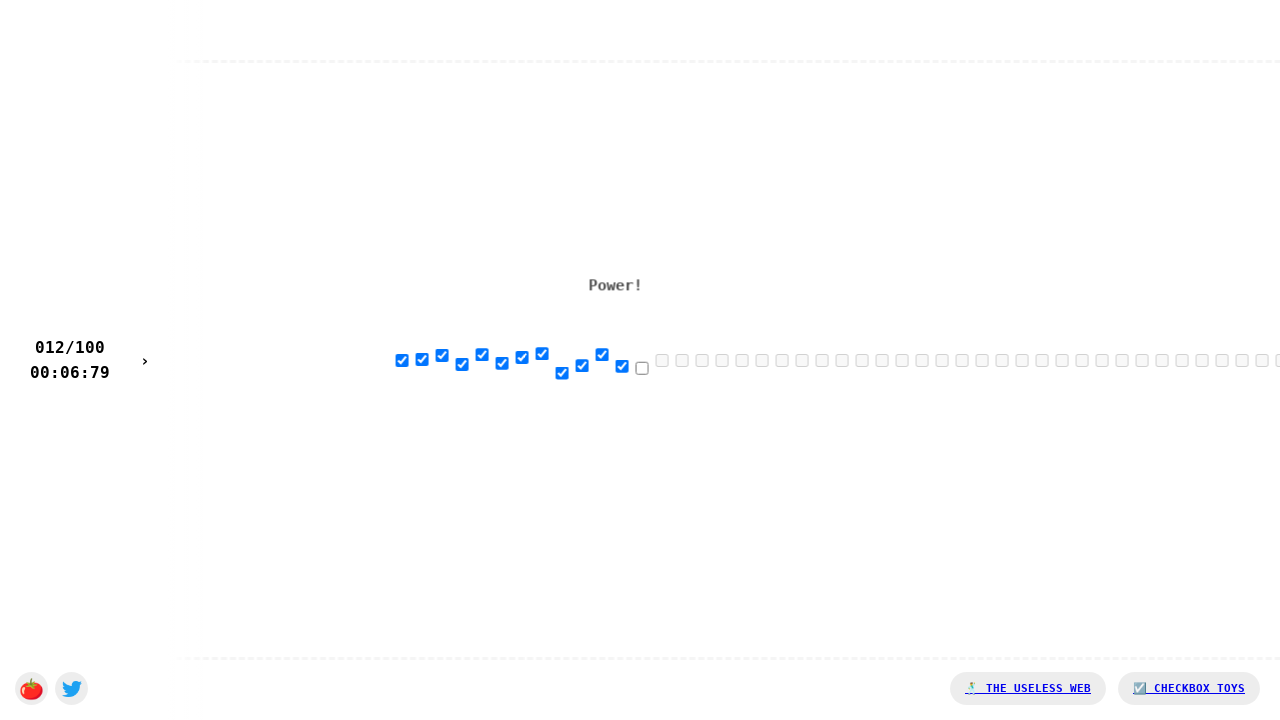

Waited 20ms between checkbox clicks
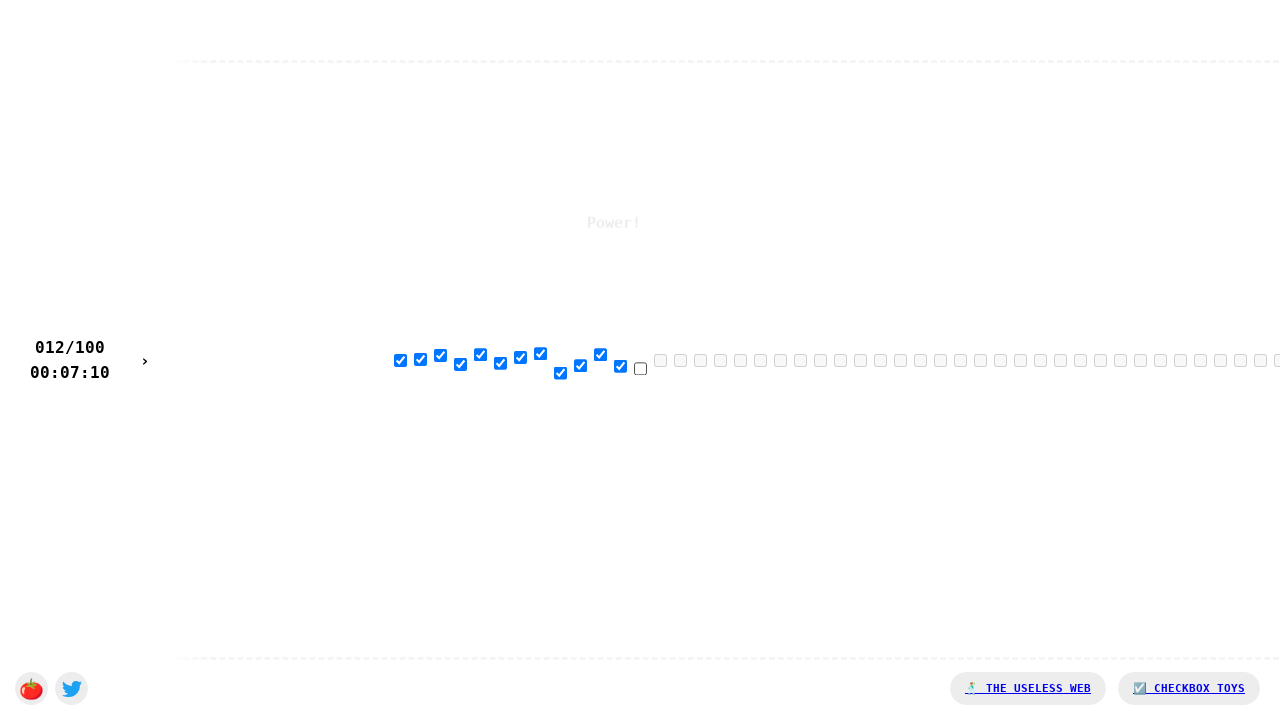

Successfully clicked a checkbox at (640, 368) on body > div.checkboxes > input[type=checkbox] >> nth=12
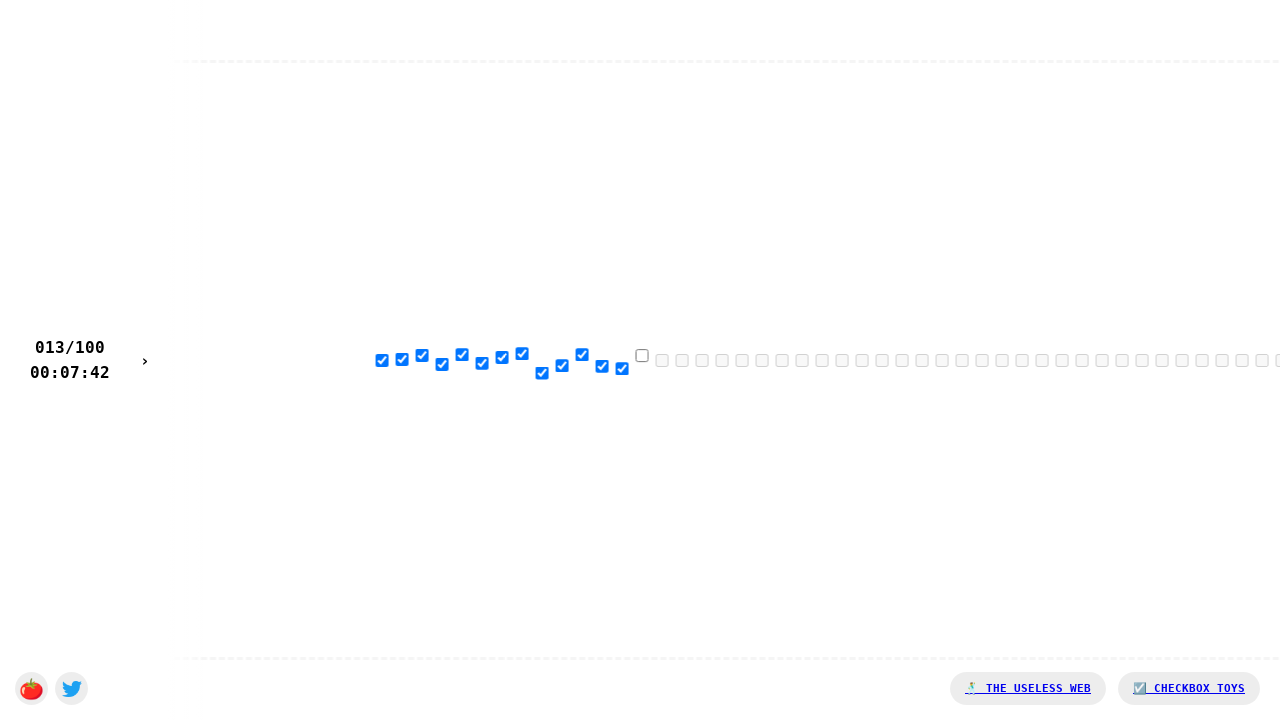

Waited 20ms between checkbox clicks
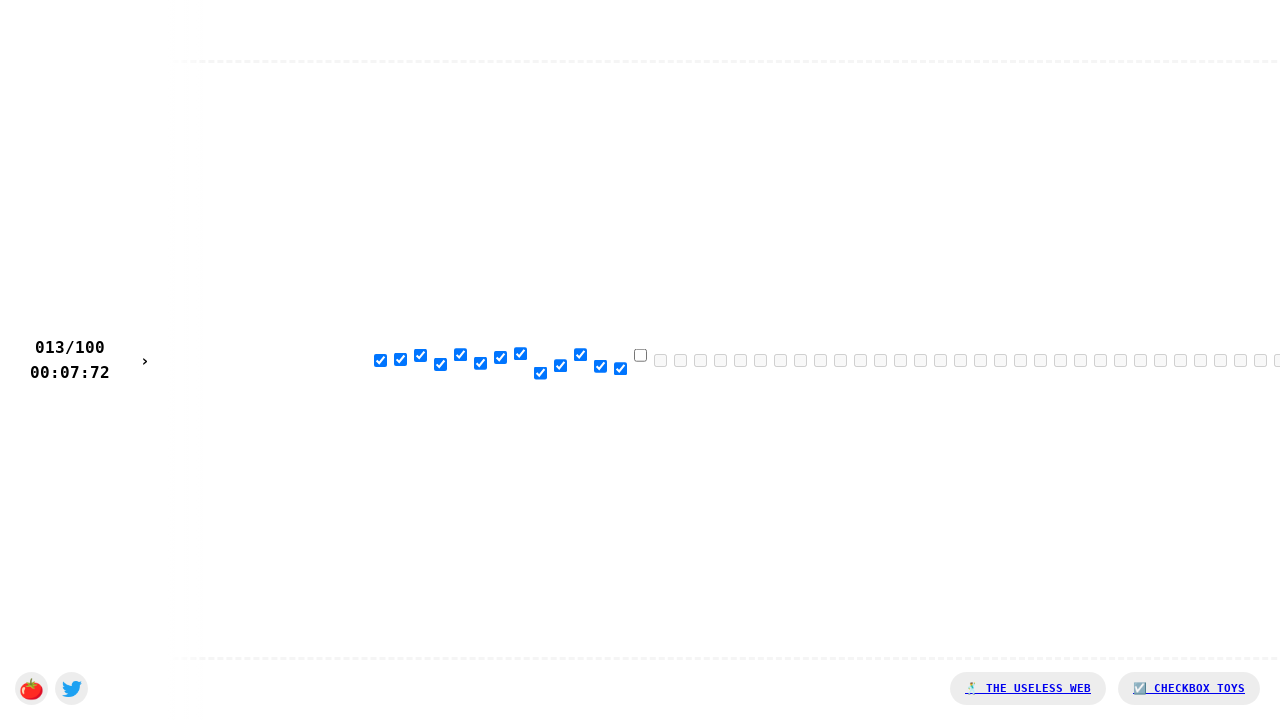

Successfully clicked a checkbox at (640, 355) on body > div.checkboxes > input[type=checkbox] >> nth=13
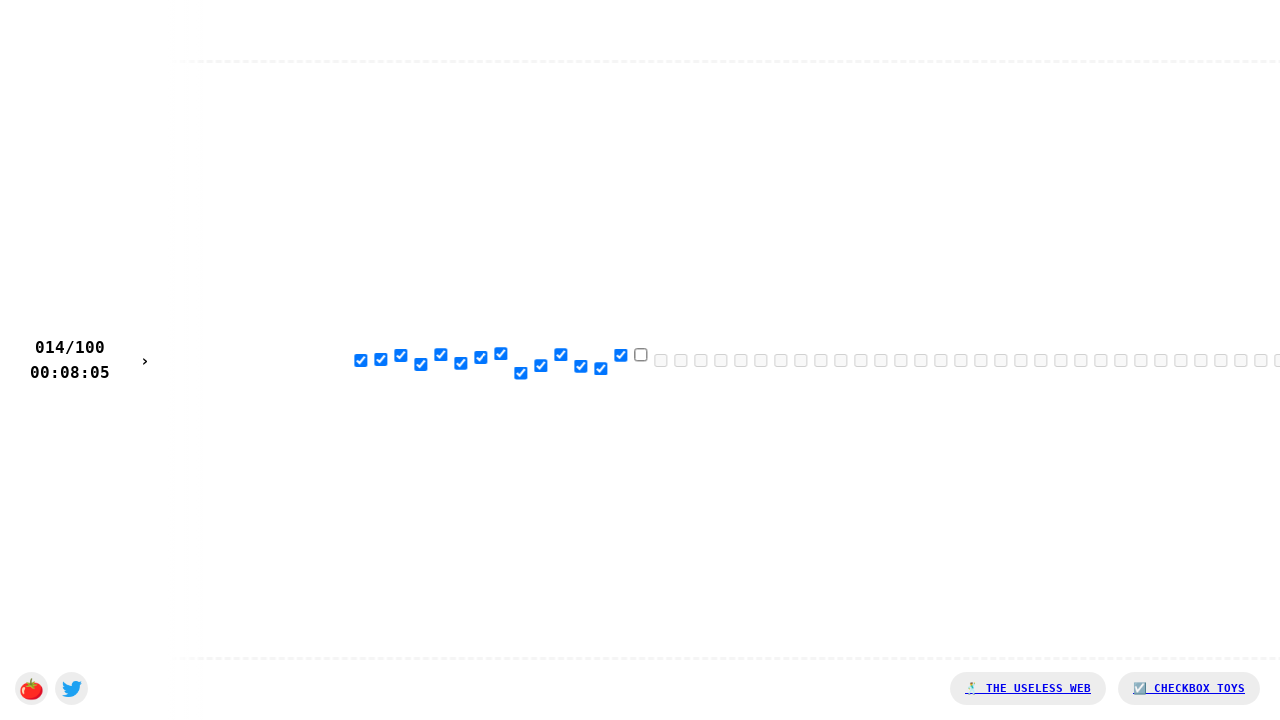

Waited 20ms between checkbox clicks
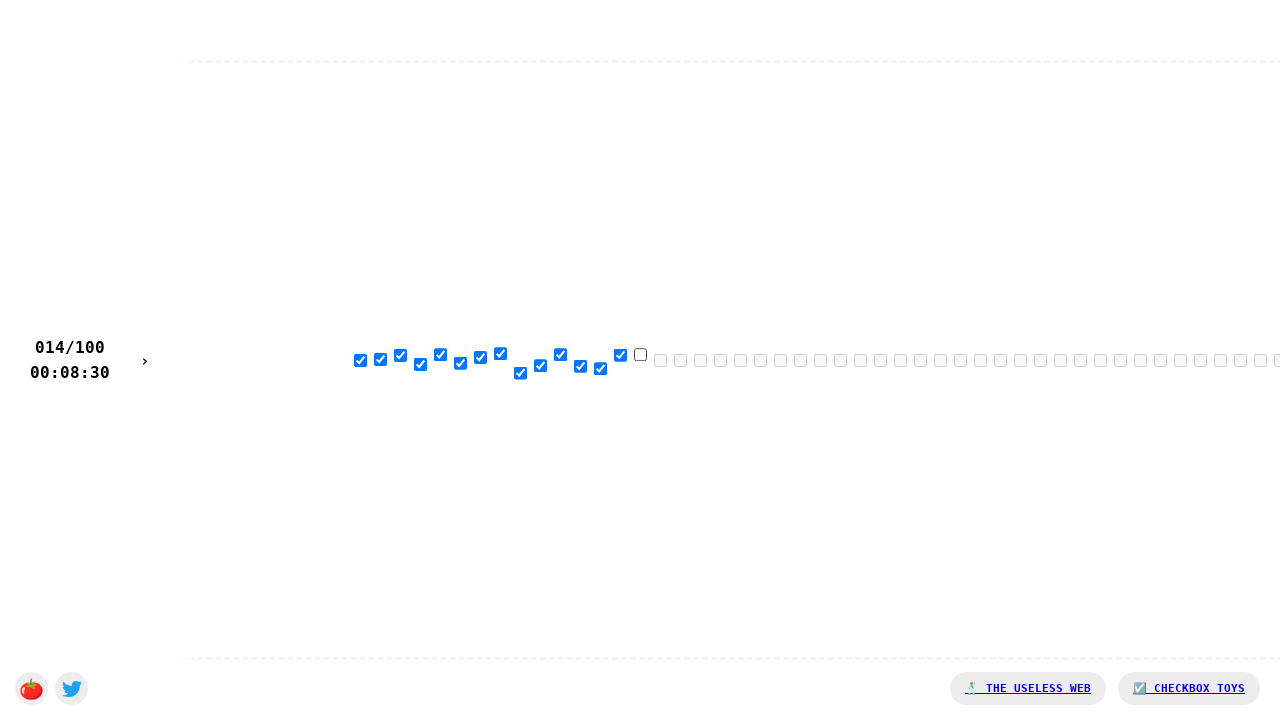

Successfully clicked a checkbox at (640, 354) on body > div.checkboxes > input[type=checkbox] >> nth=14
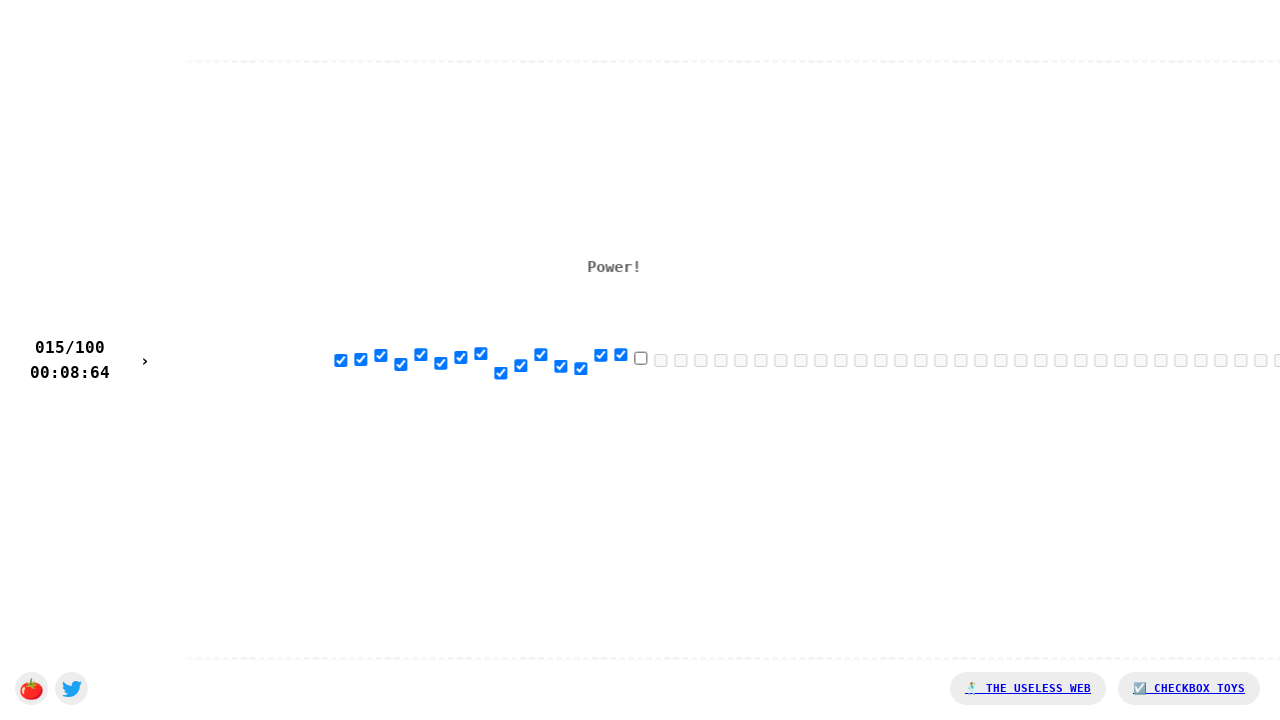

Waited 20ms between checkbox clicks
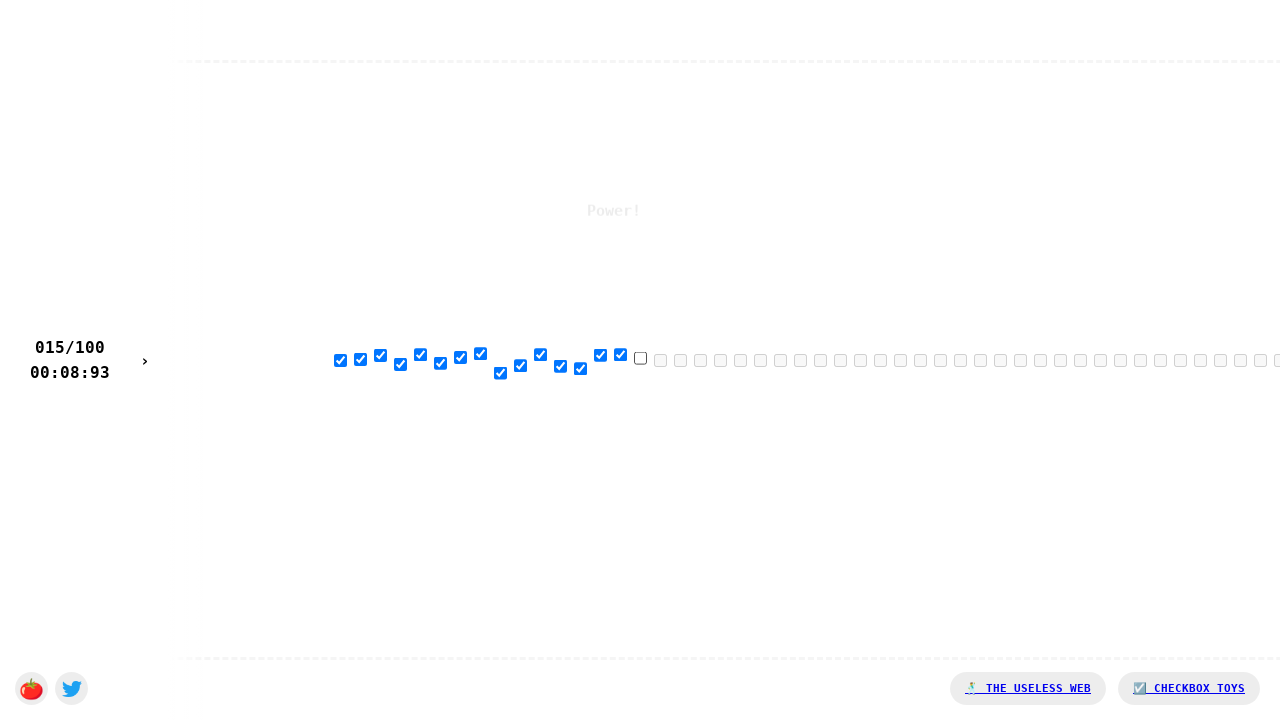

Successfully clicked a checkbox at (640, 358) on body > div.checkboxes > input[type=checkbox] >> nth=15
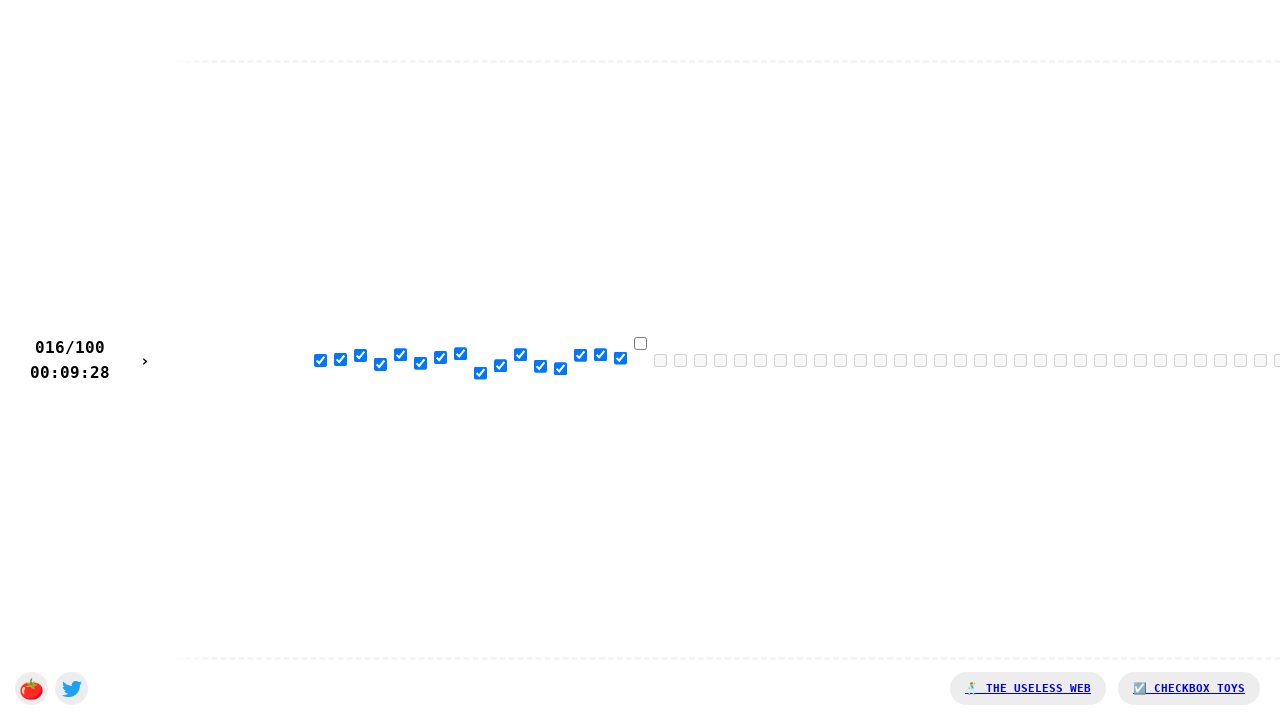

Waited 20ms between checkbox clicks
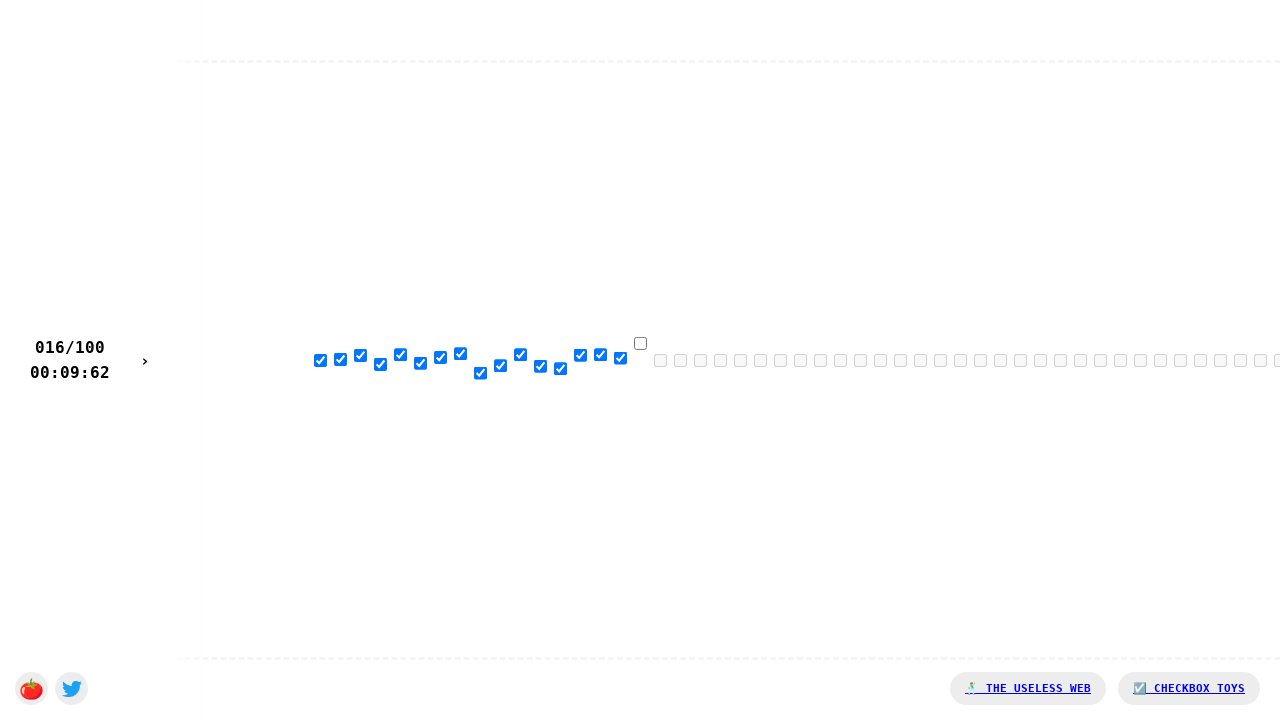

Successfully clicked a checkbox at (640, 343) on body > div.checkboxes > input[type=checkbox] >> nth=16
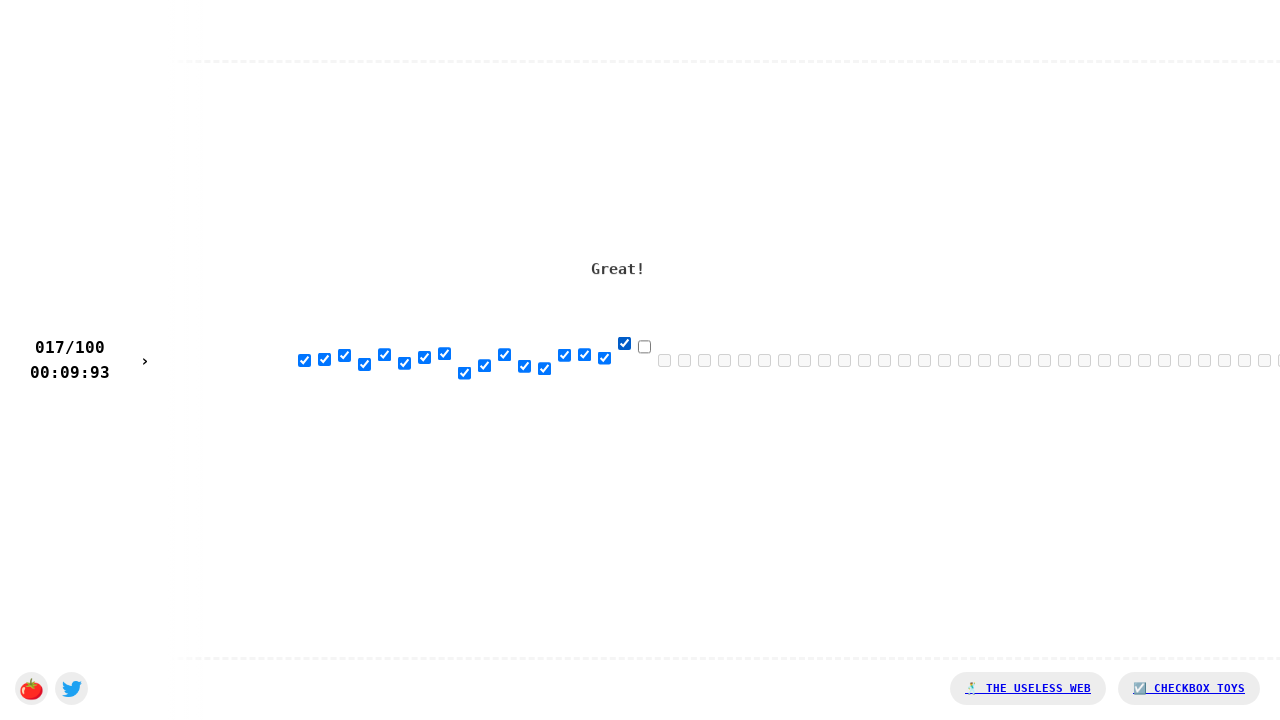

Waited 20ms between checkbox clicks
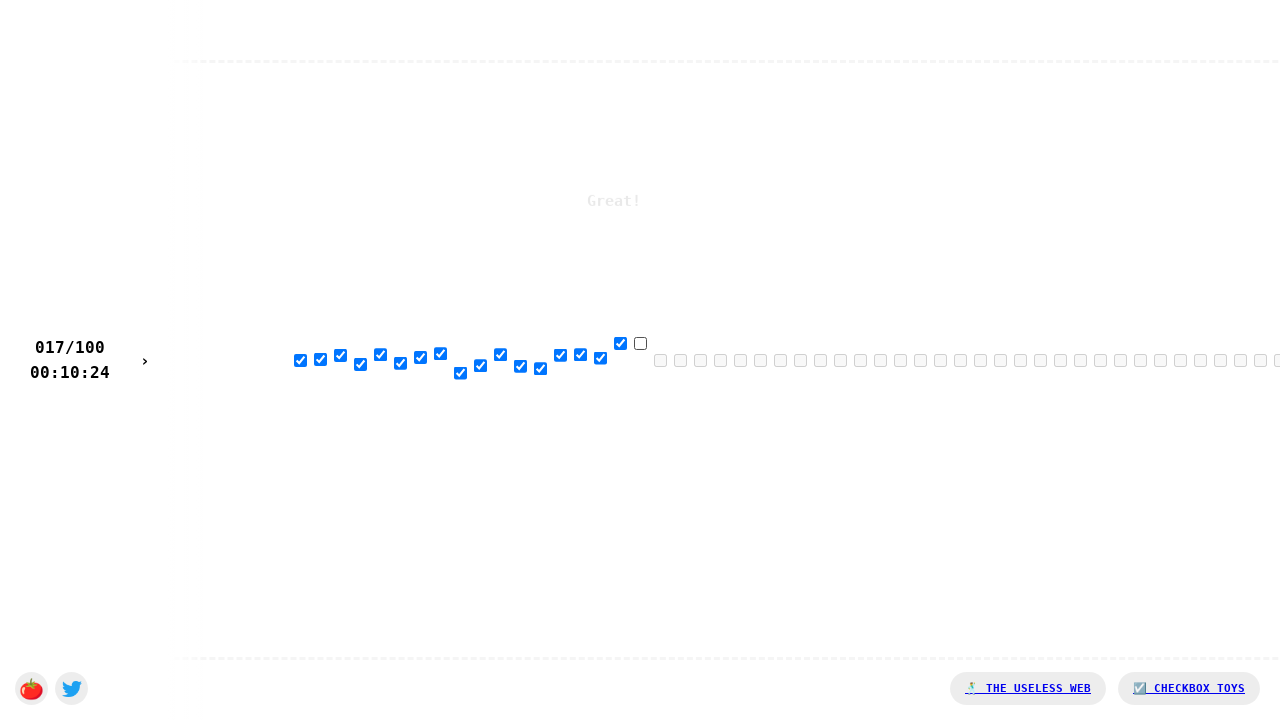

Successfully clicked a checkbox at (640, 343) on body > div.checkboxes > input[type=checkbox] >> nth=17
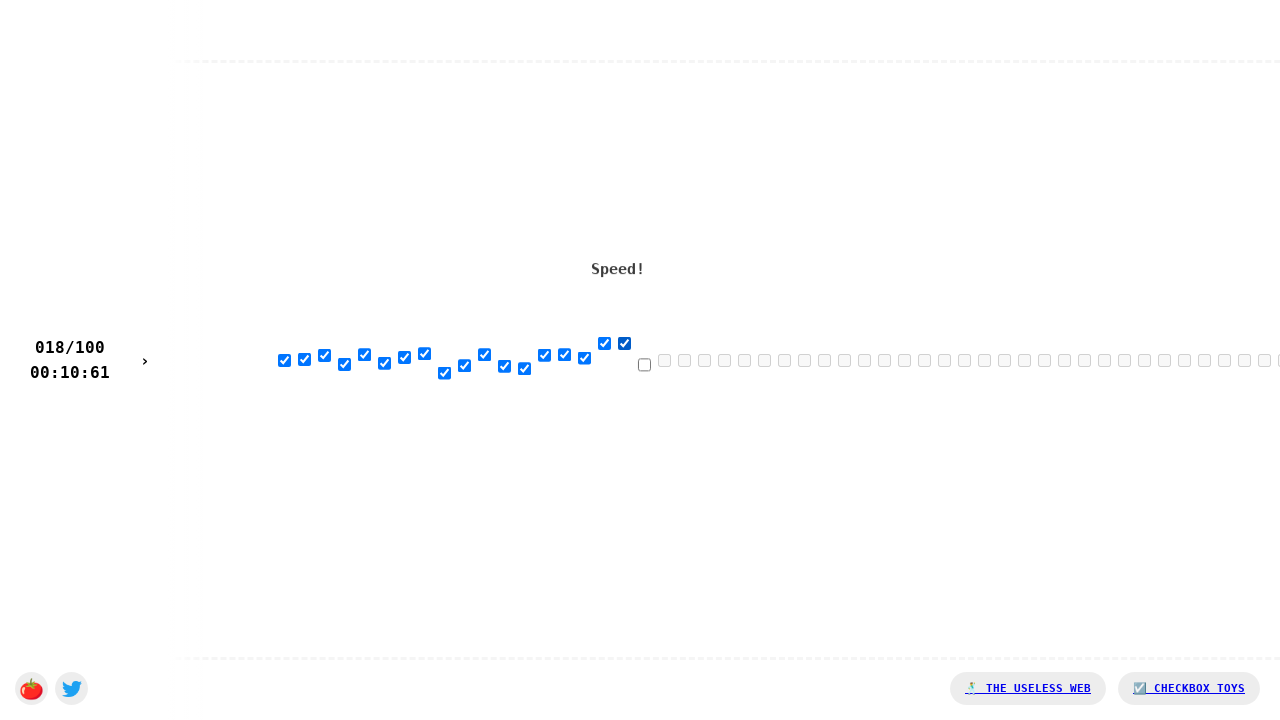

Waited 20ms between checkbox clicks
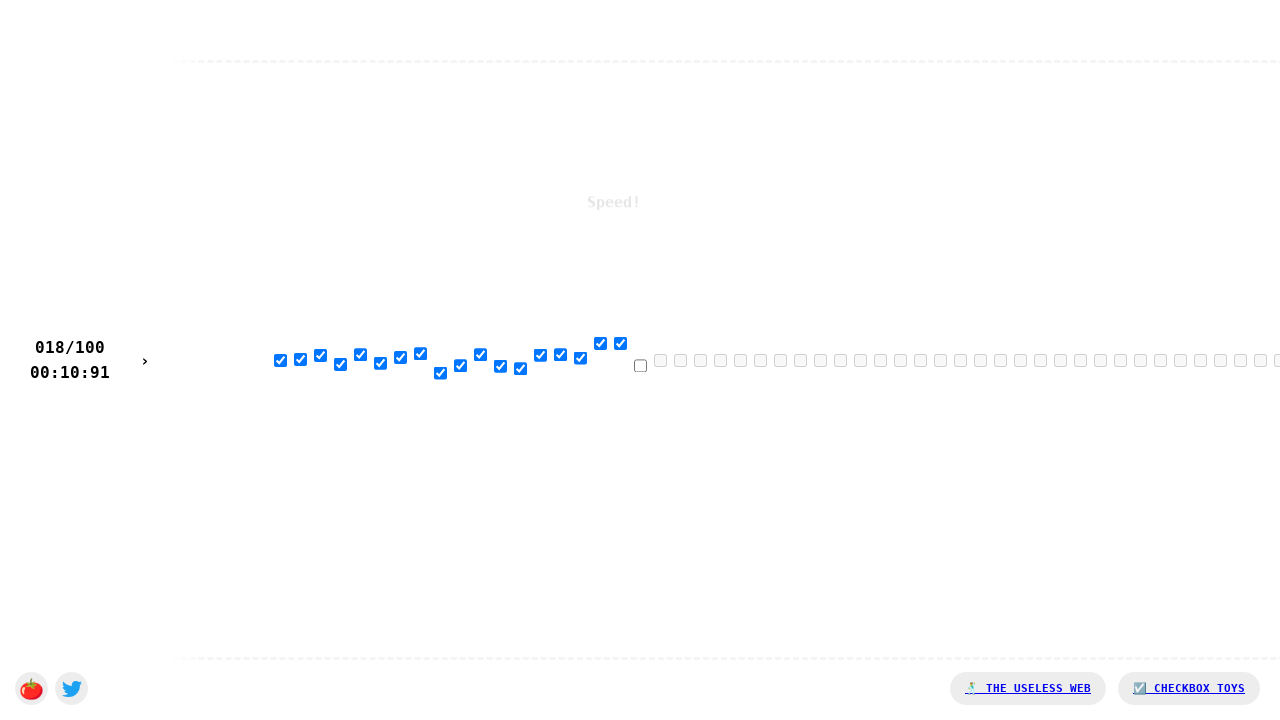

Successfully clicked a checkbox at (640, 365) on body > div.checkboxes > input[type=checkbox] >> nth=18
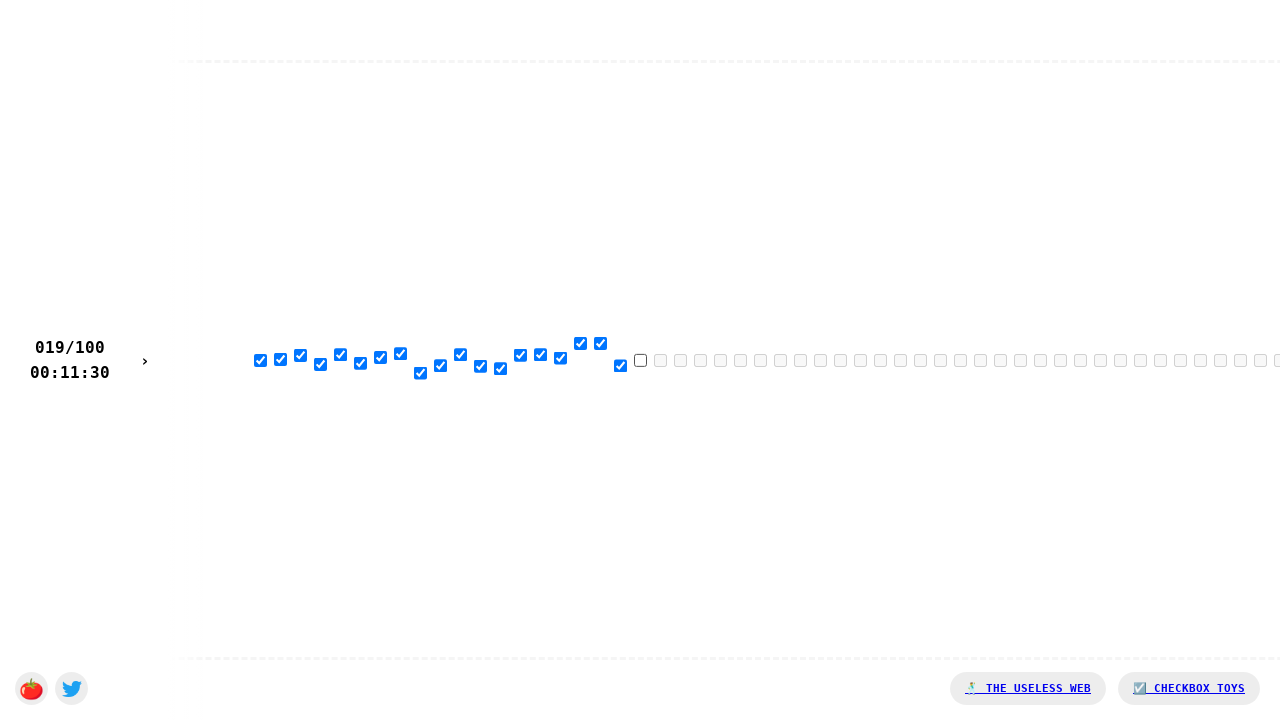

Waited 20ms between checkbox clicks
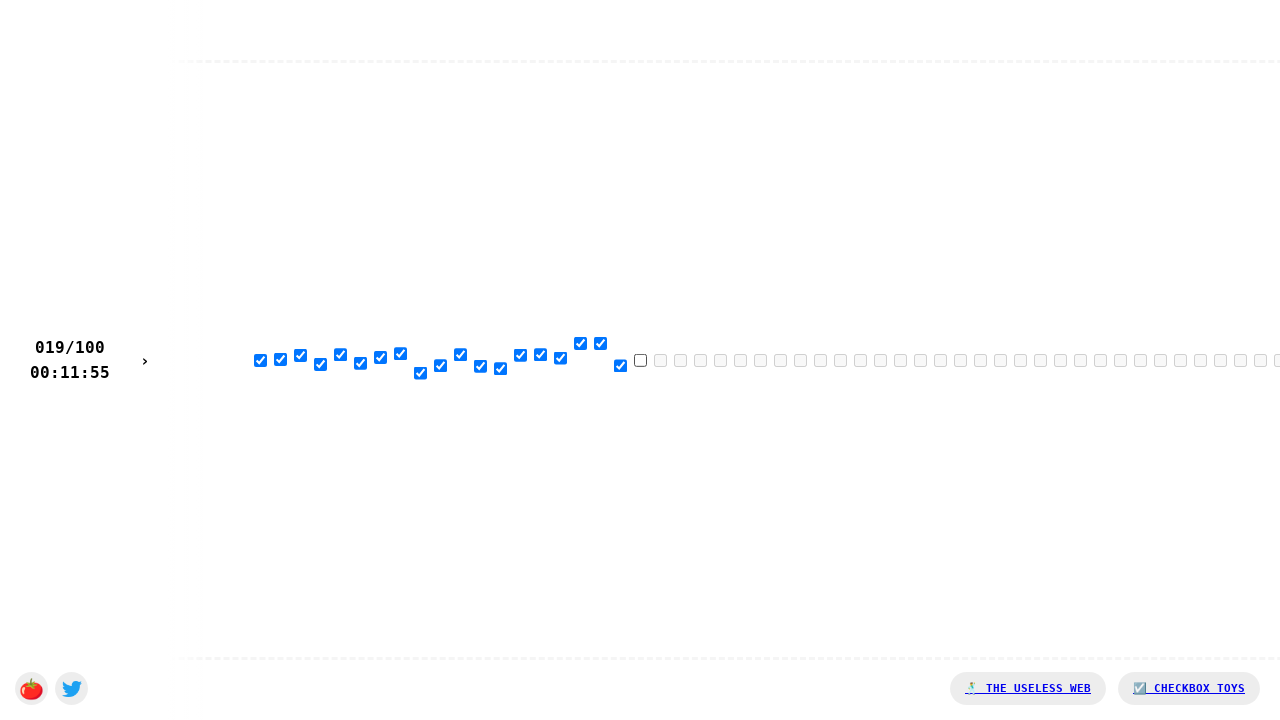

Successfully clicked a checkbox at (640, 360) on body > div.checkboxes > input[type=checkbox] >> nth=19
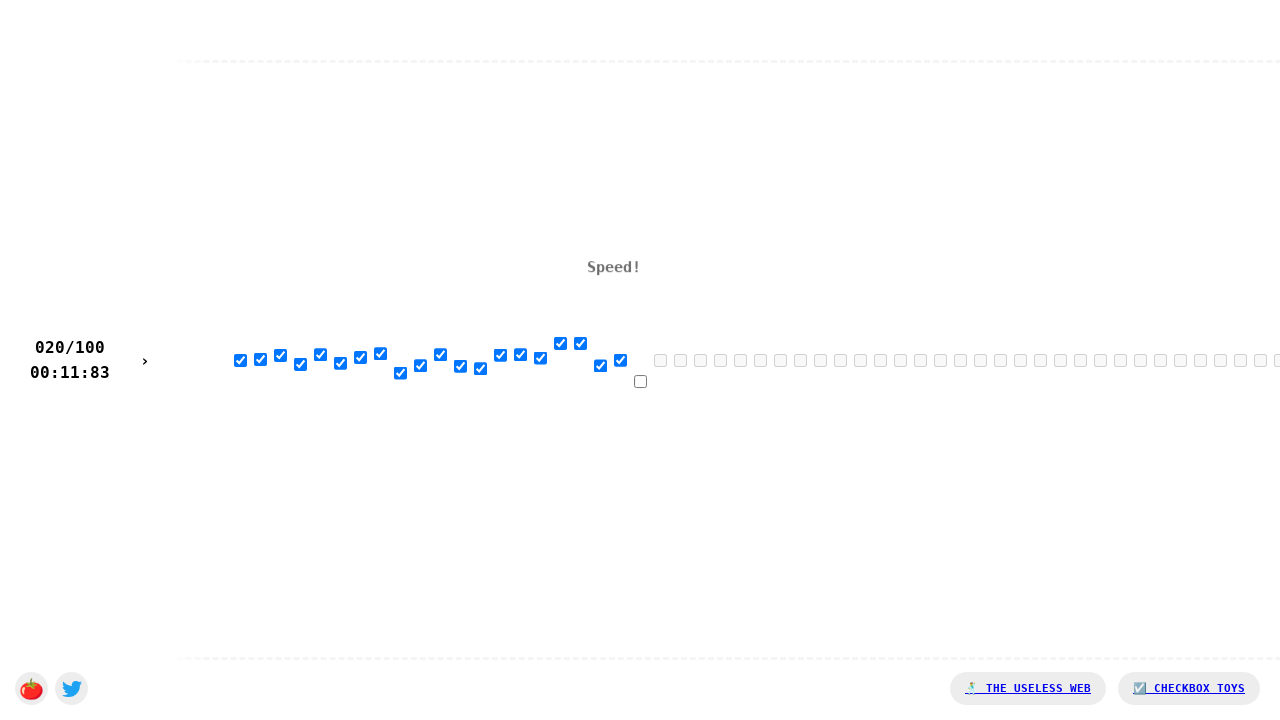

Waited 20ms between checkbox clicks
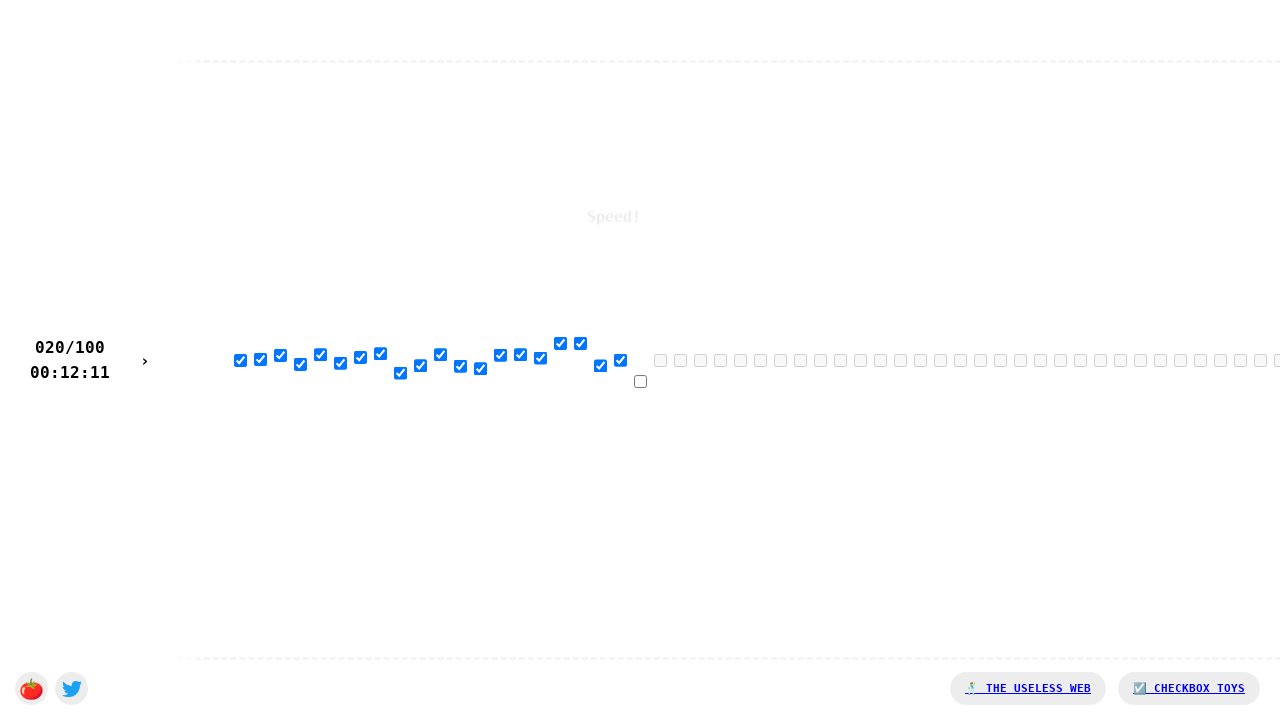

Successfully clicked a checkbox at (640, 381) on body > div.checkboxes > input[type=checkbox] >> nth=20
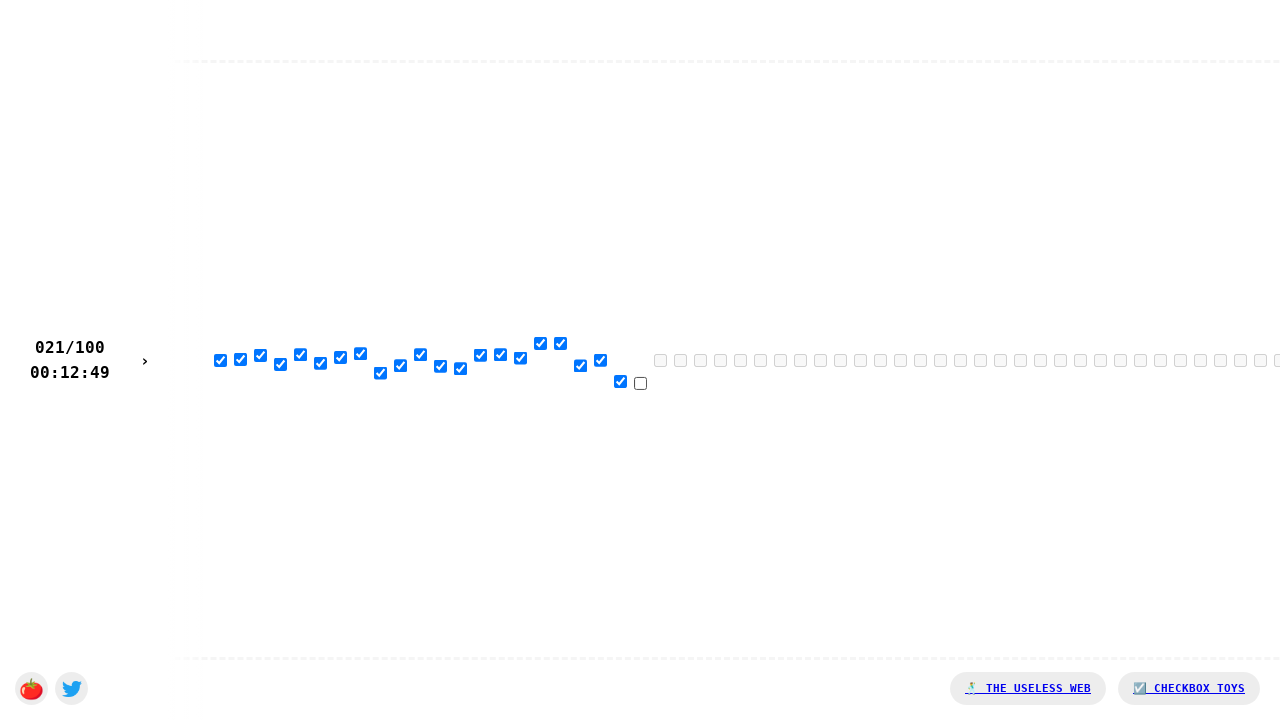

Waited 20ms between checkbox clicks
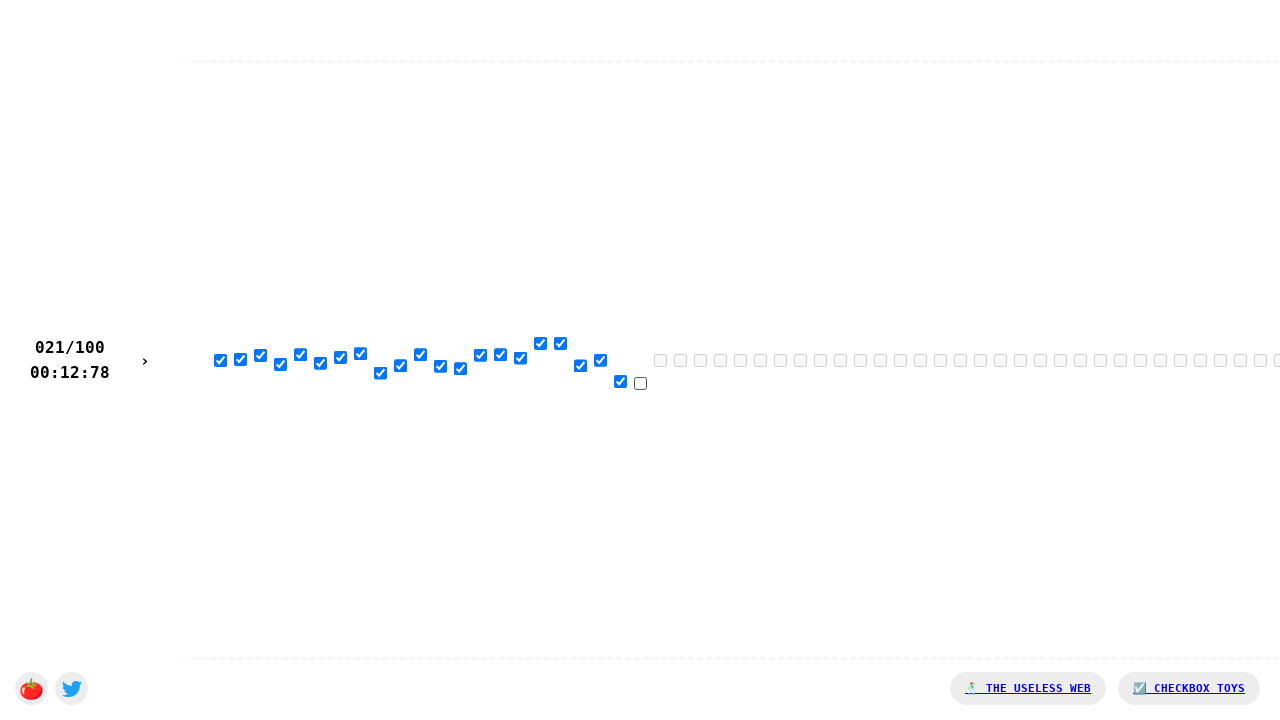

Successfully clicked a checkbox at (640, 383) on body > div.checkboxes > input[type=checkbox] >> nth=21
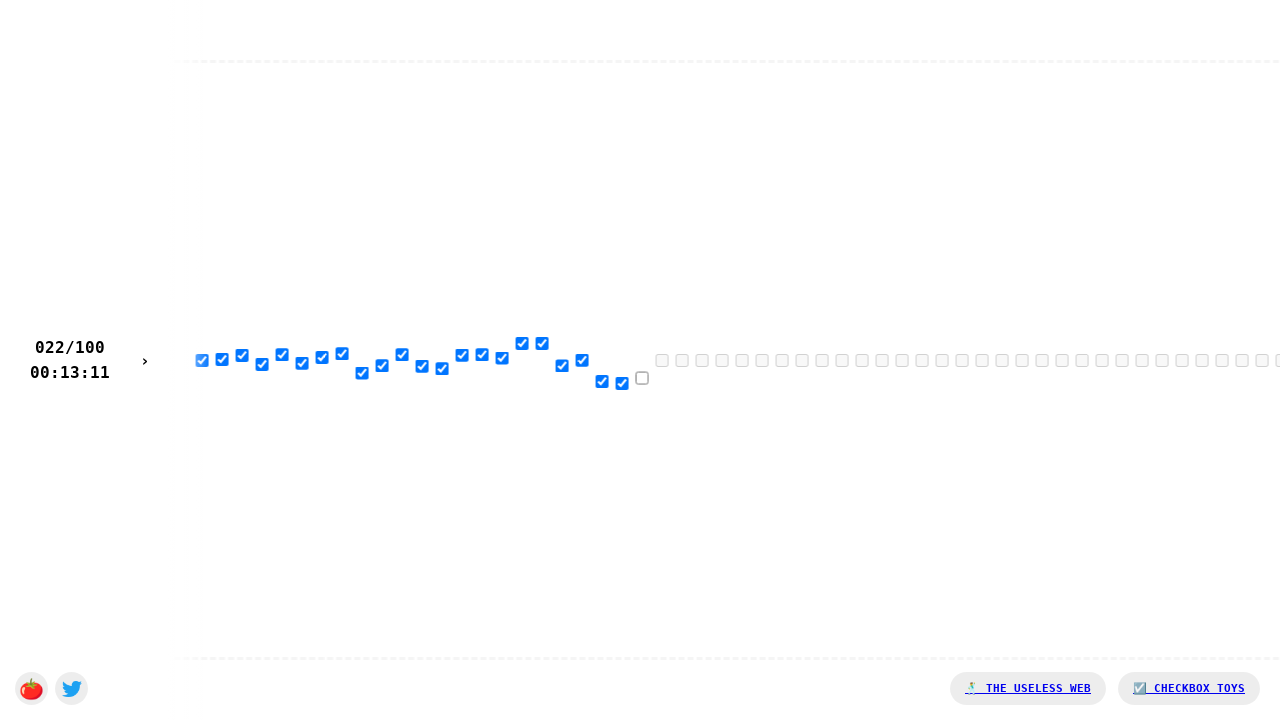

Waited 20ms between checkbox clicks
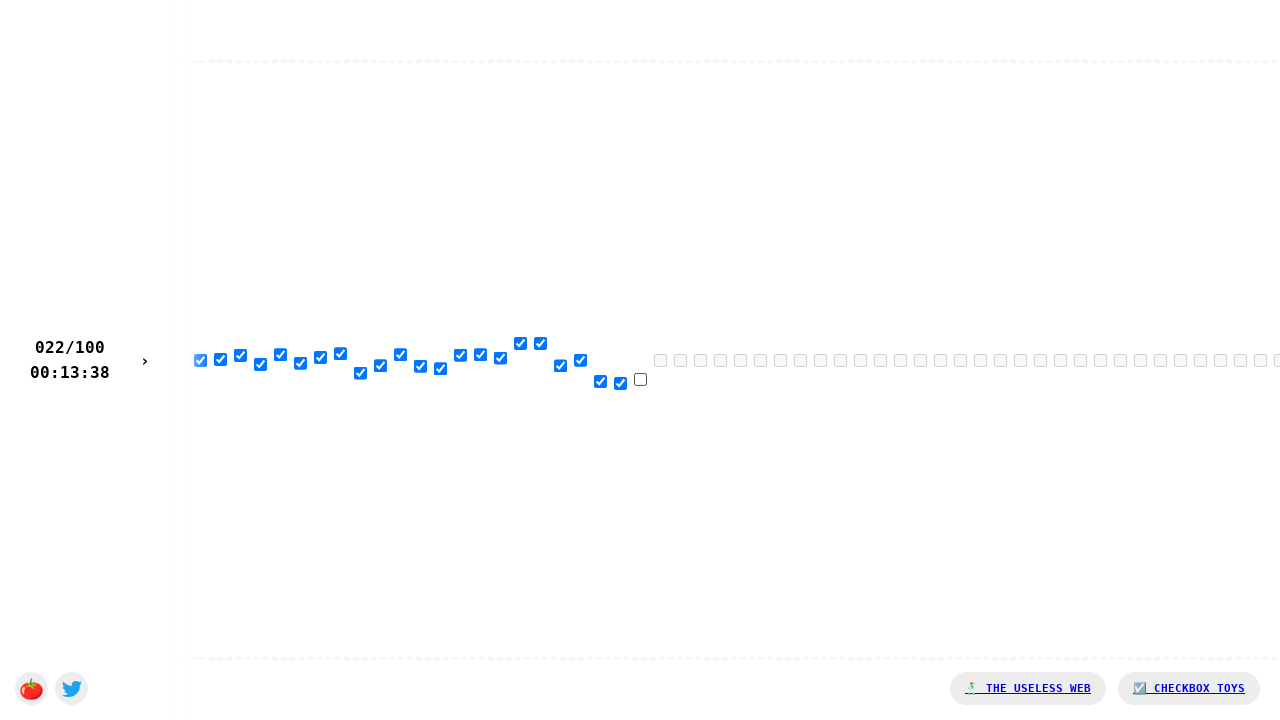

Successfully clicked a checkbox at (640, 379) on body > div.checkboxes > input[type=checkbox] >> nth=22
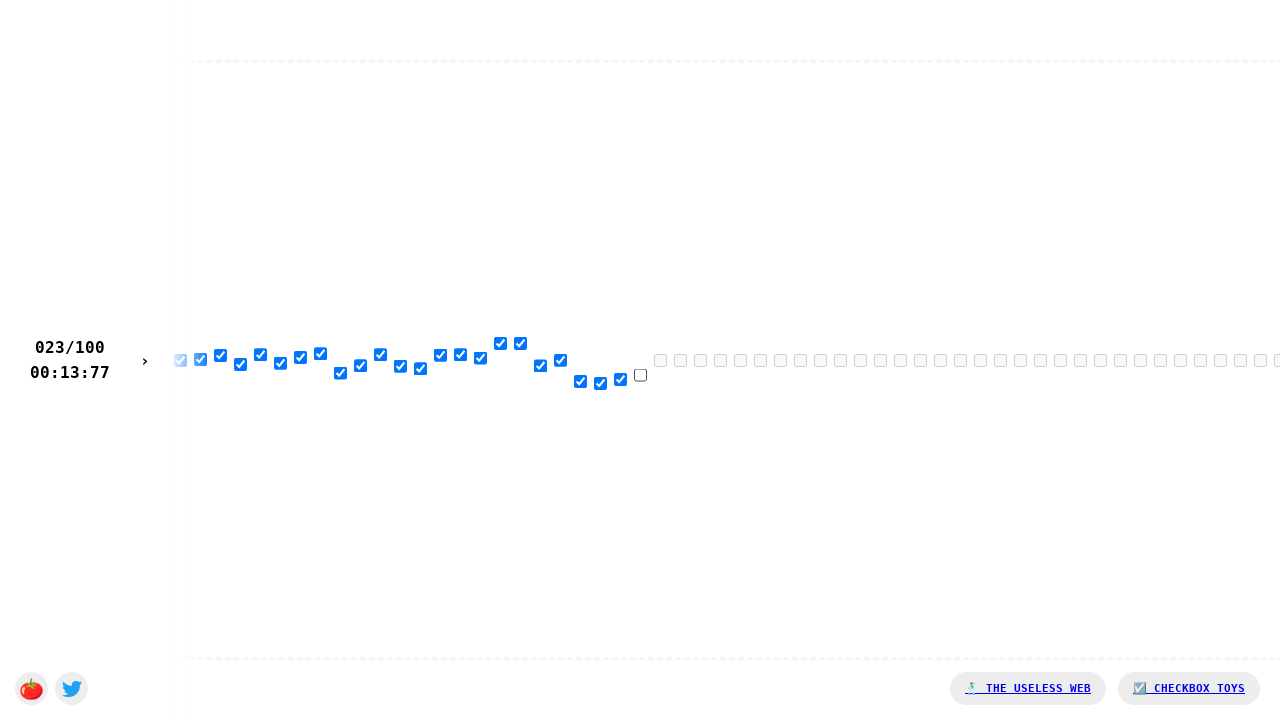

Waited 20ms between checkbox clicks
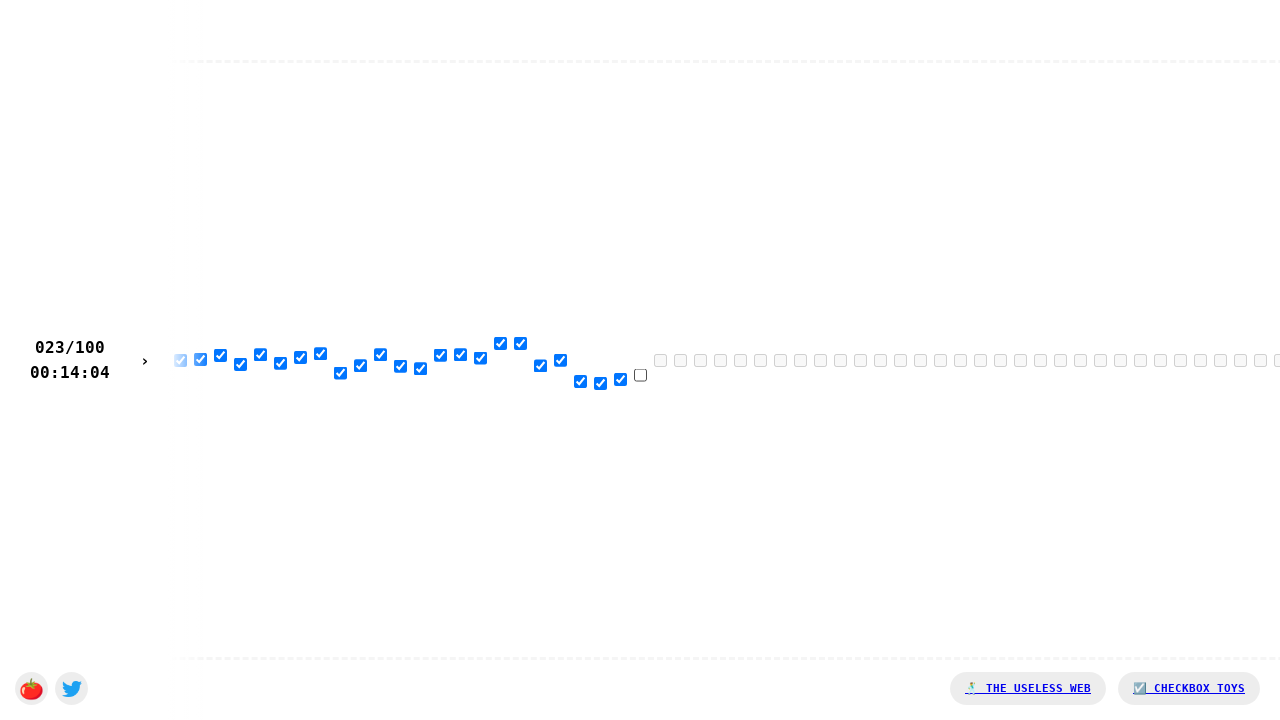

Successfully clicked a checkbox at (640, 375) on body > div.checkboxes > input[type=checkbox] >> nth=23
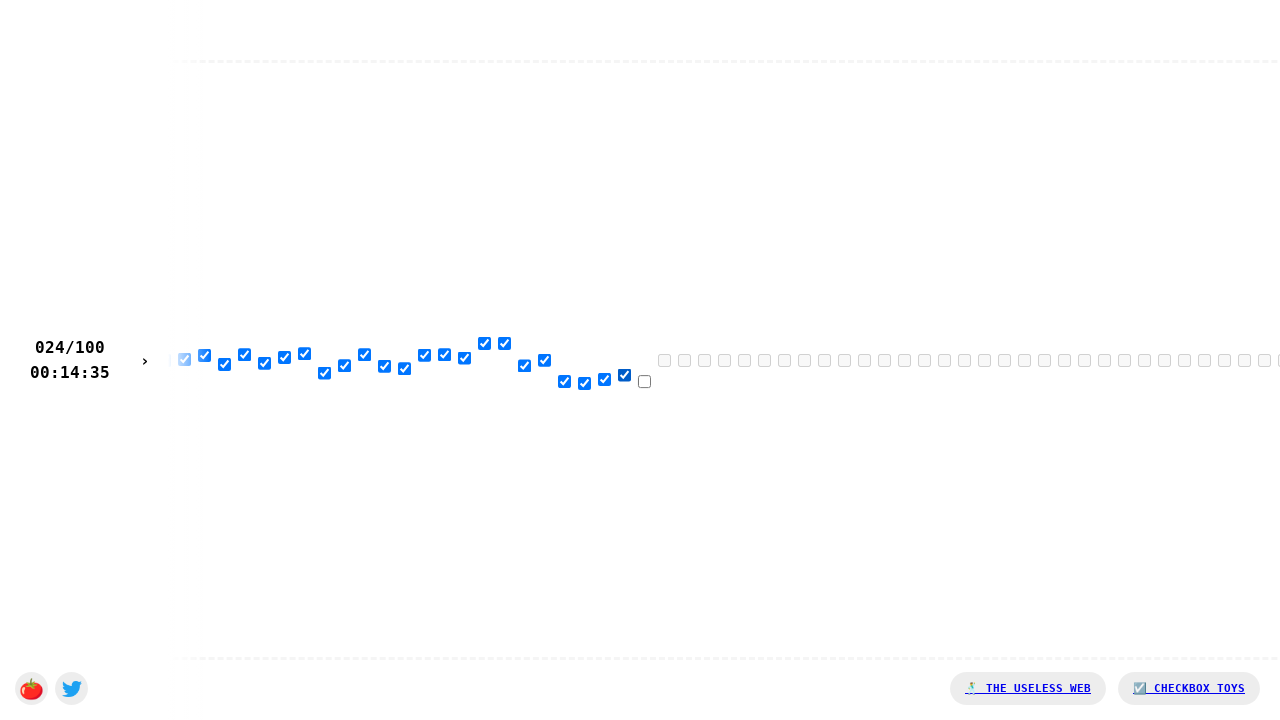

Waited 20ms between checkbox clicks
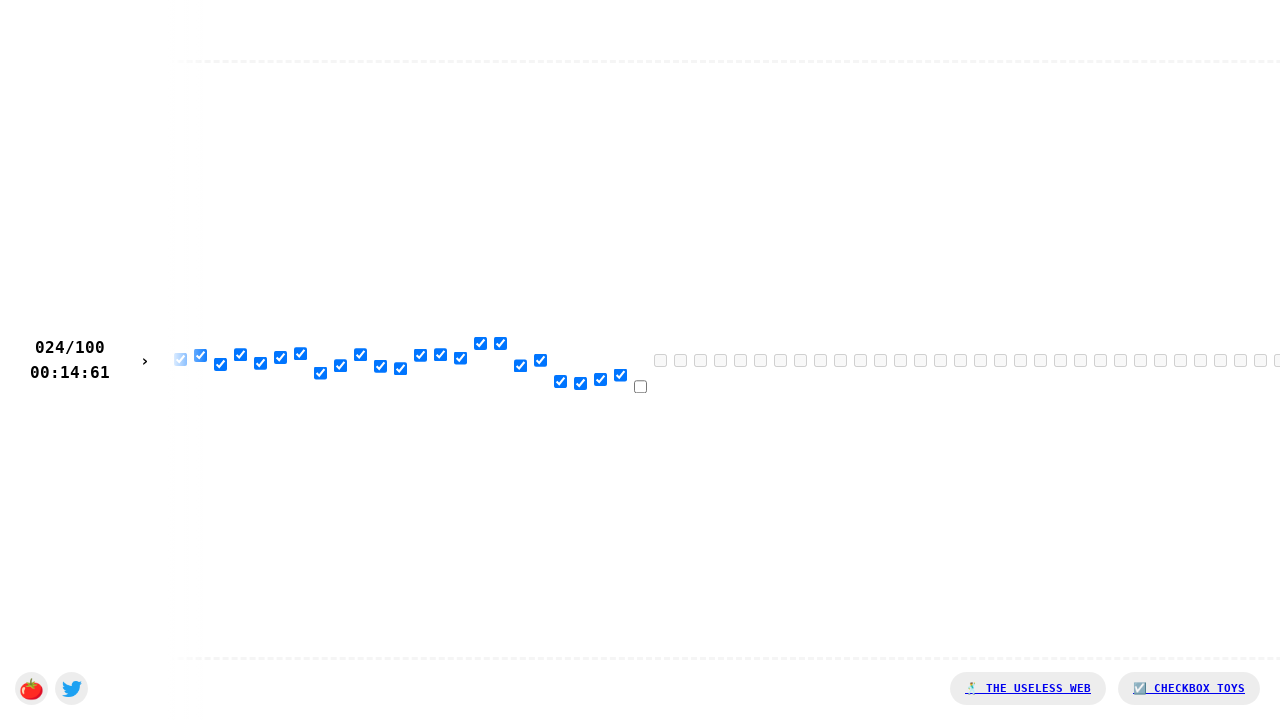

Successfully clicked a checkbox at (640, 386) on body > div.checkboxes > input[type=checkbox] >> nth=24
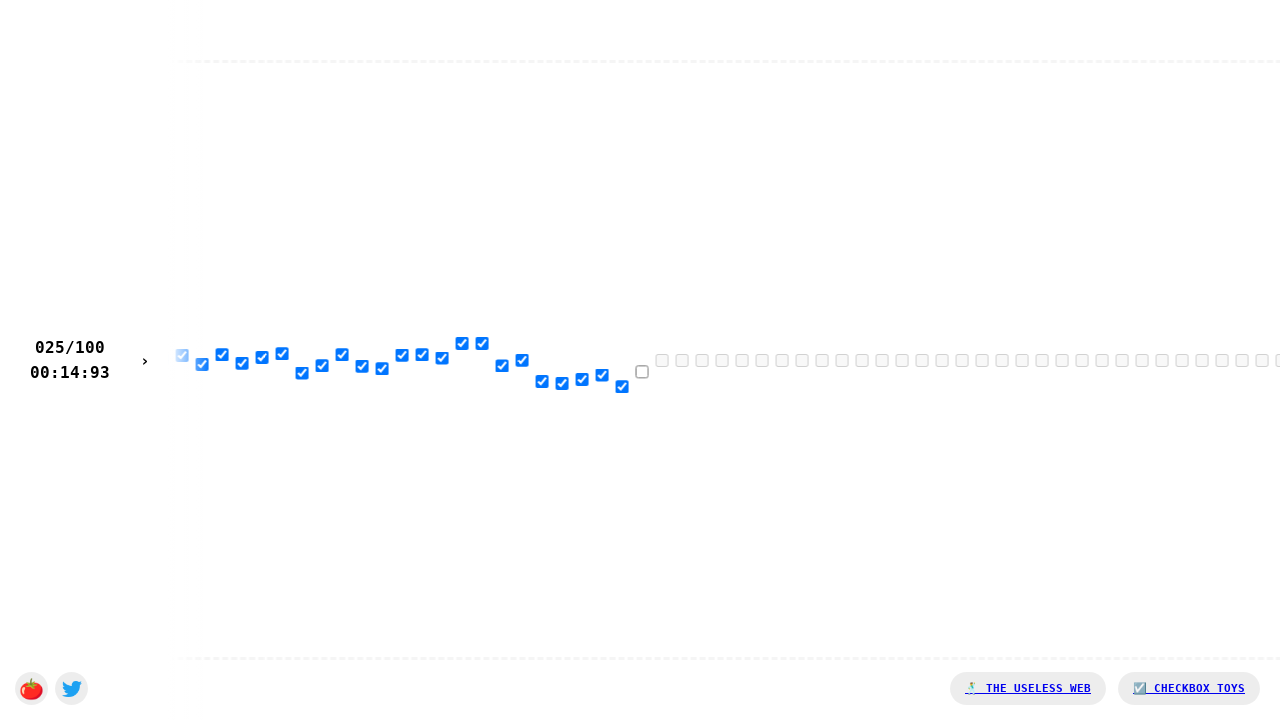

Waited 20ms between checkbox clicks
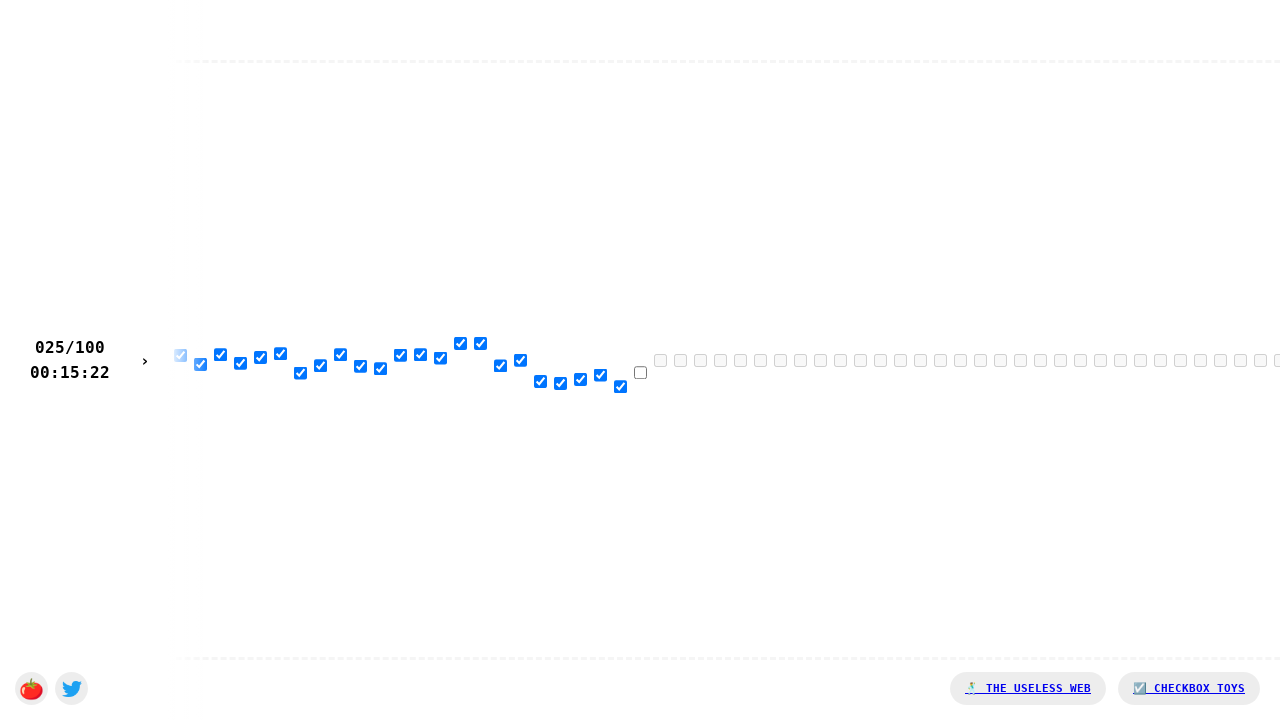

Successfully clicked a checkbox at (640, 372) on body > div.checkboxes > input[type=checkbox] >> nth=25
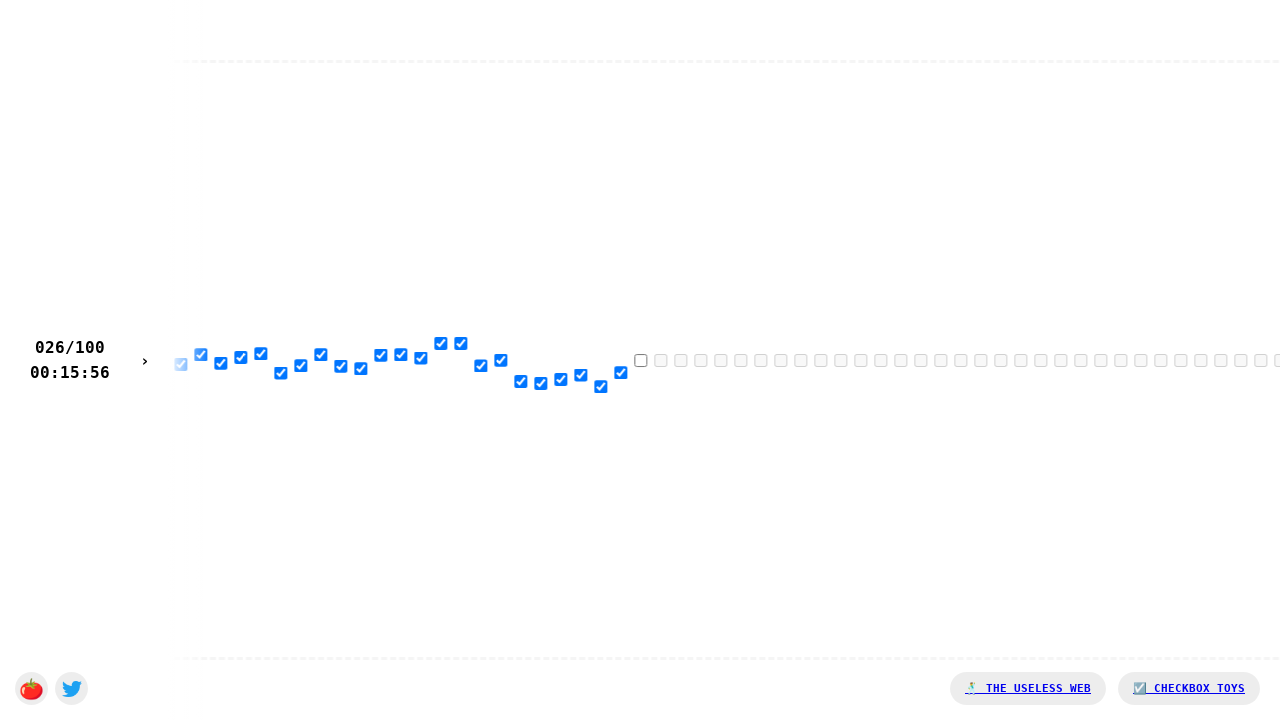

Waited 20ms between checkbox clicks
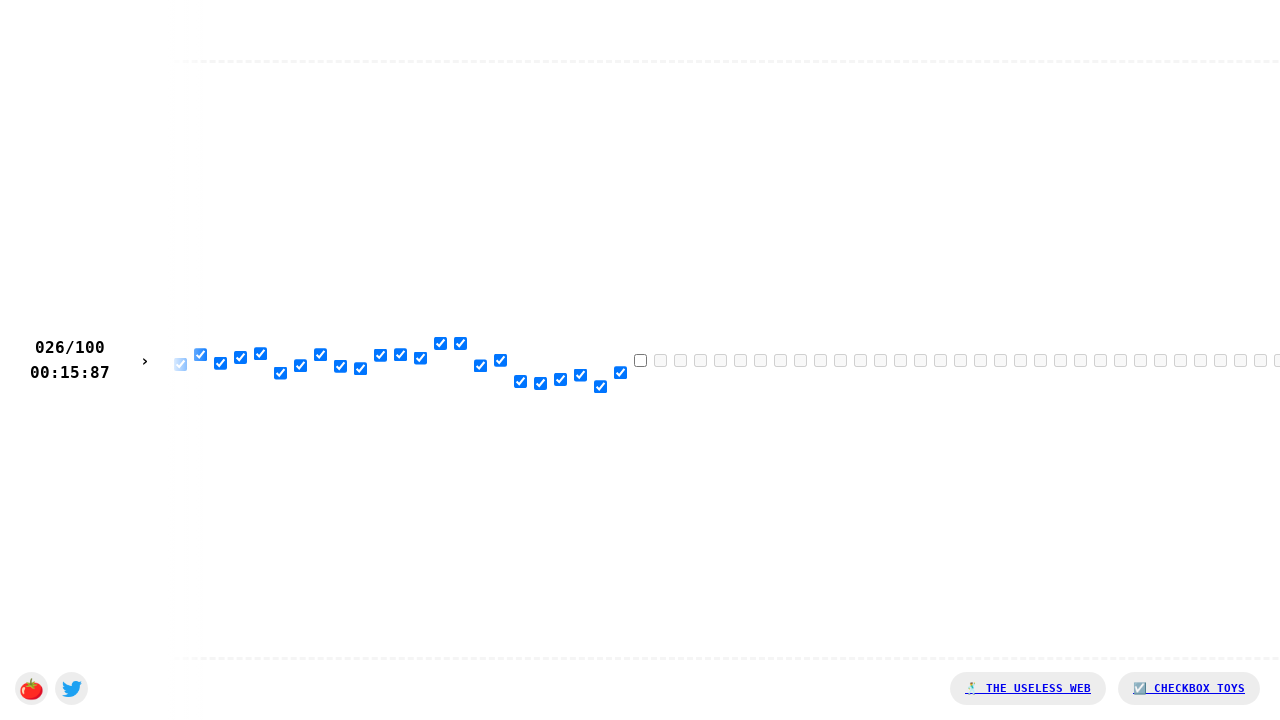

Successfully clicked a checkbox at (640, 360) on body > div.checkboxes > input[type=checkbox] >> nth=26
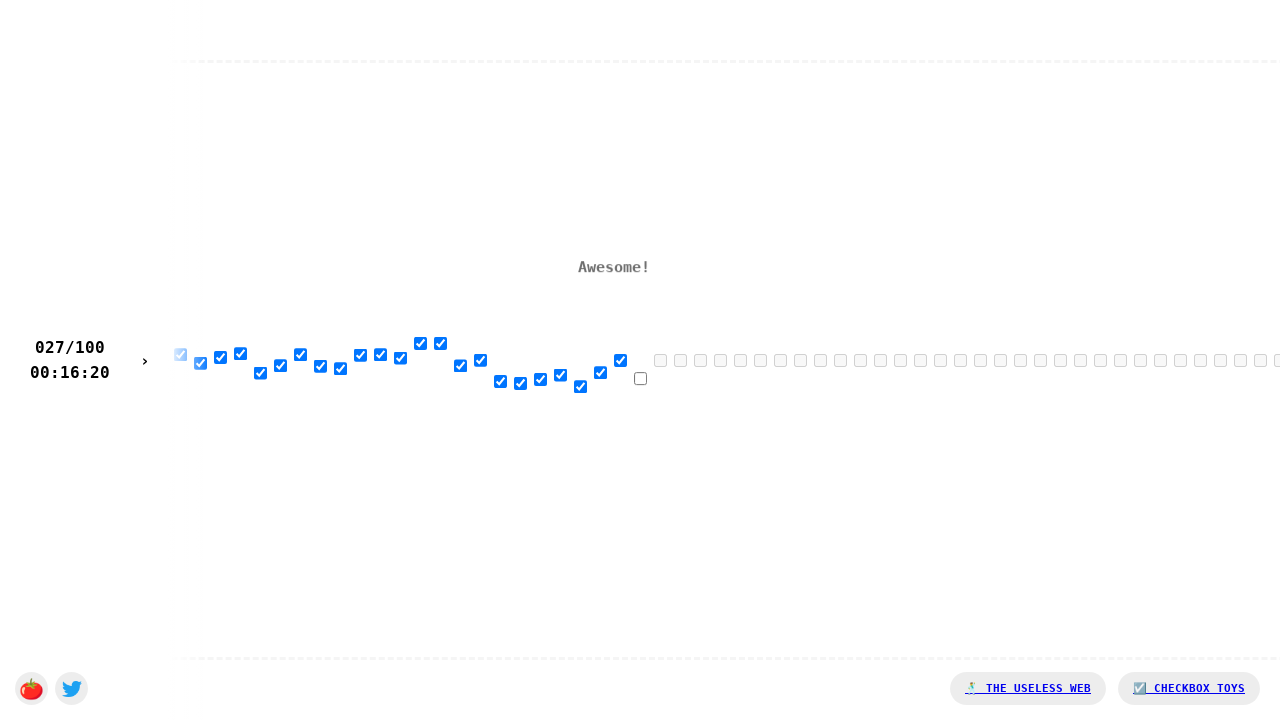

Waited 20ms between checkbox clicks
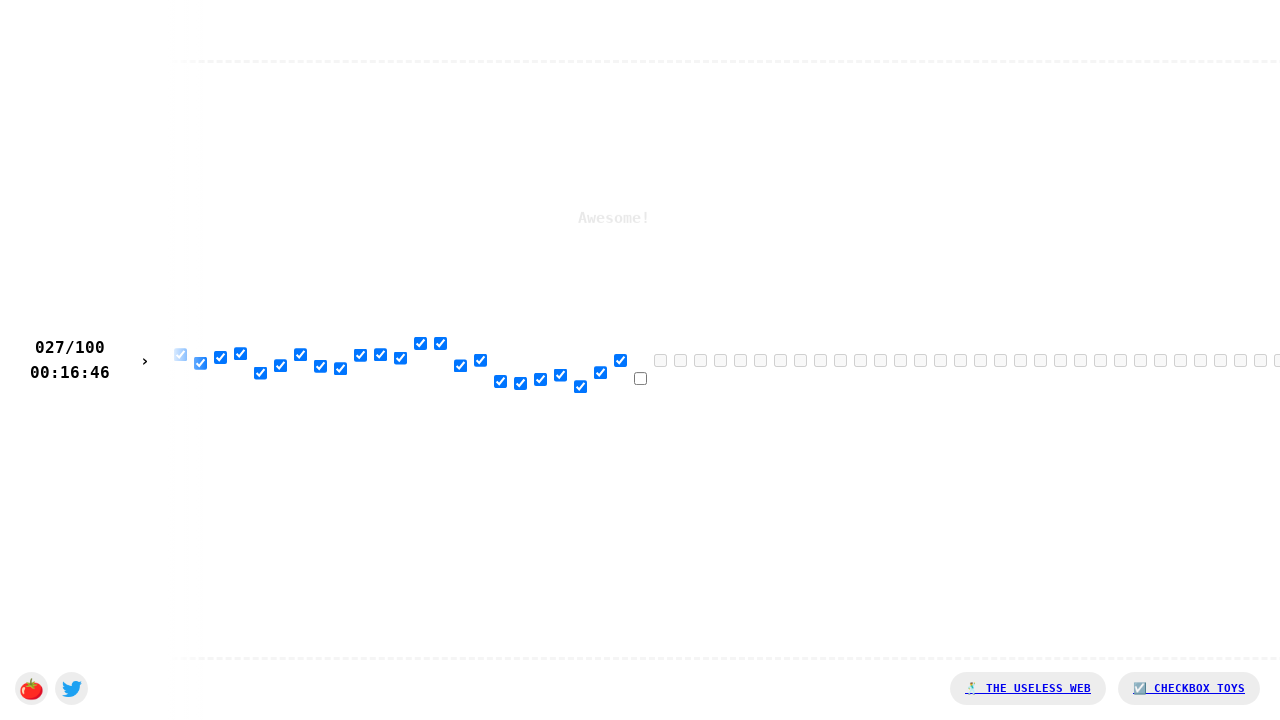

Successfully clicked a checkbox at (640, 378) on body > div.checkboxes > input[type=checkbox] >> nth=27
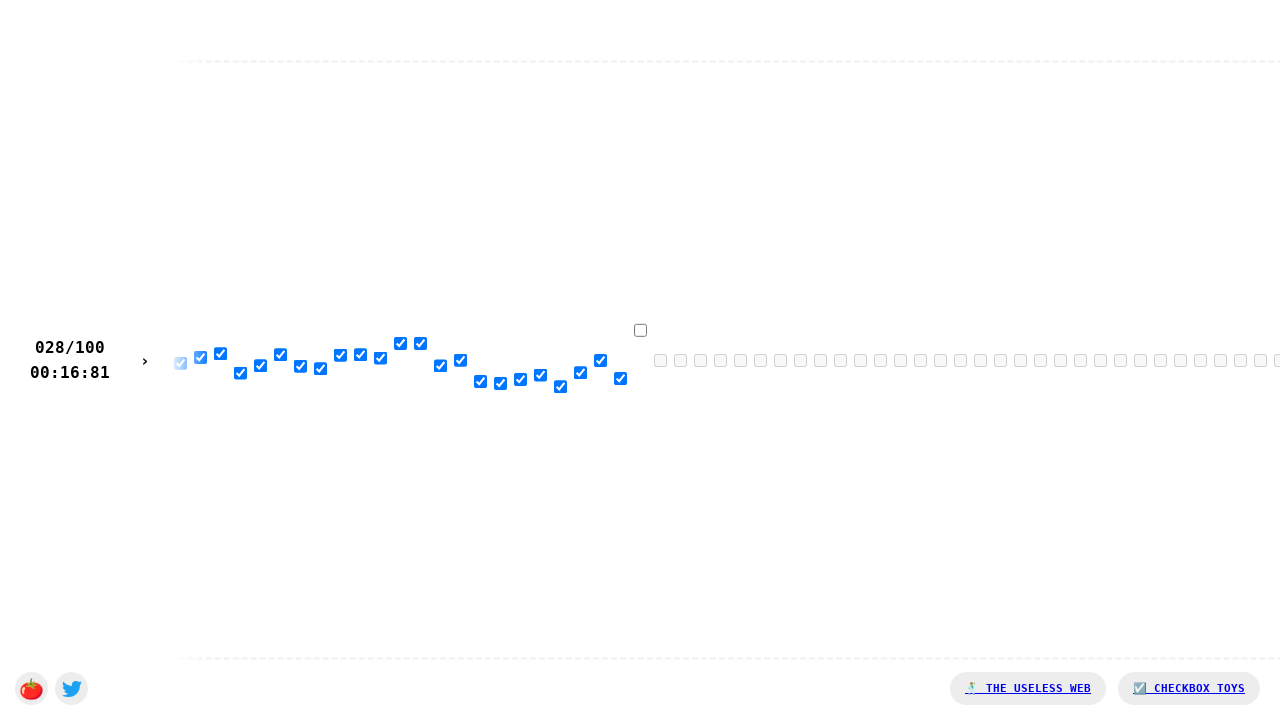

Waited 20ms between checkbox clicks
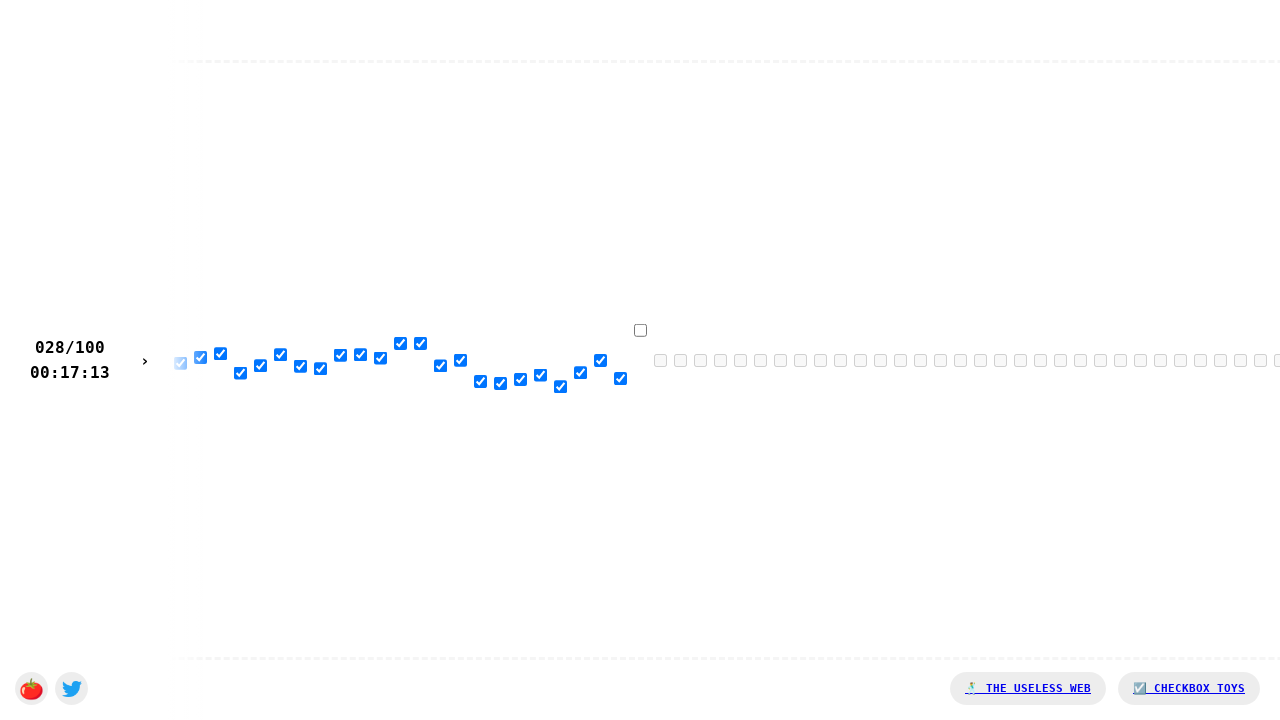

Successfully clicked a checkbox at (640, 330) on body > div.checkboxes > input[type=checkbox] >> nth=28
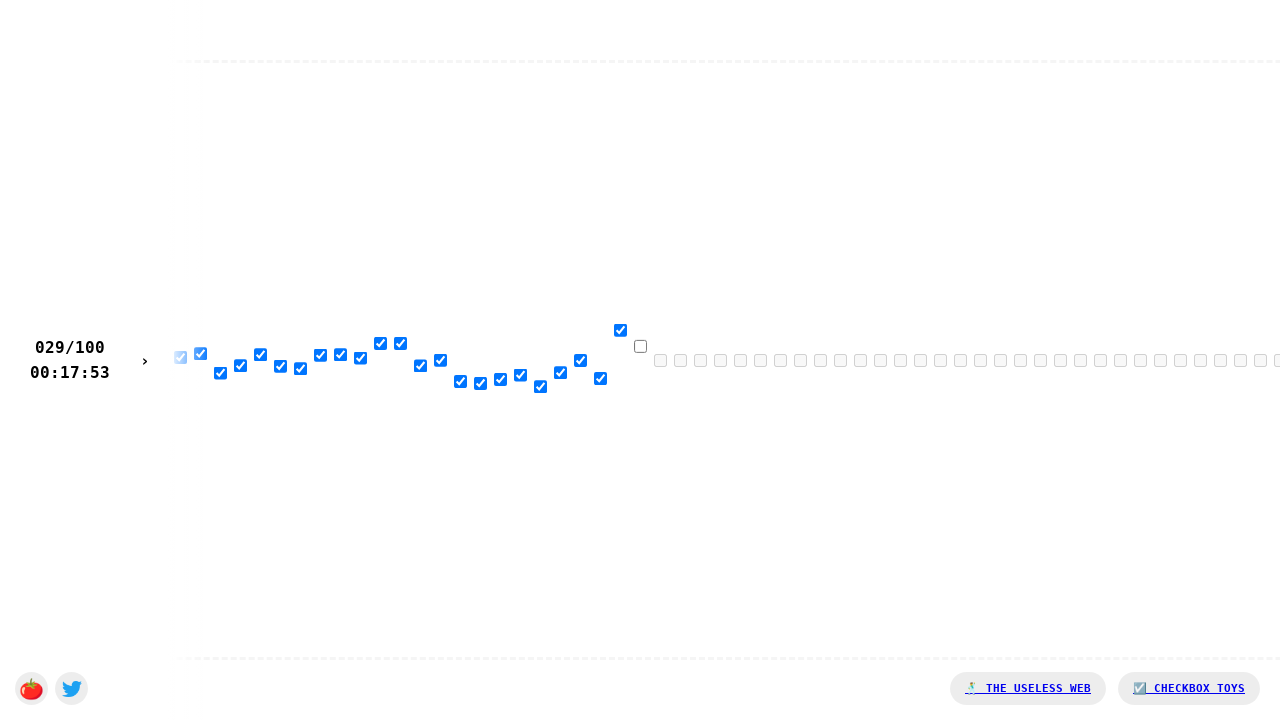

Waited 20ms between checkbox clicks
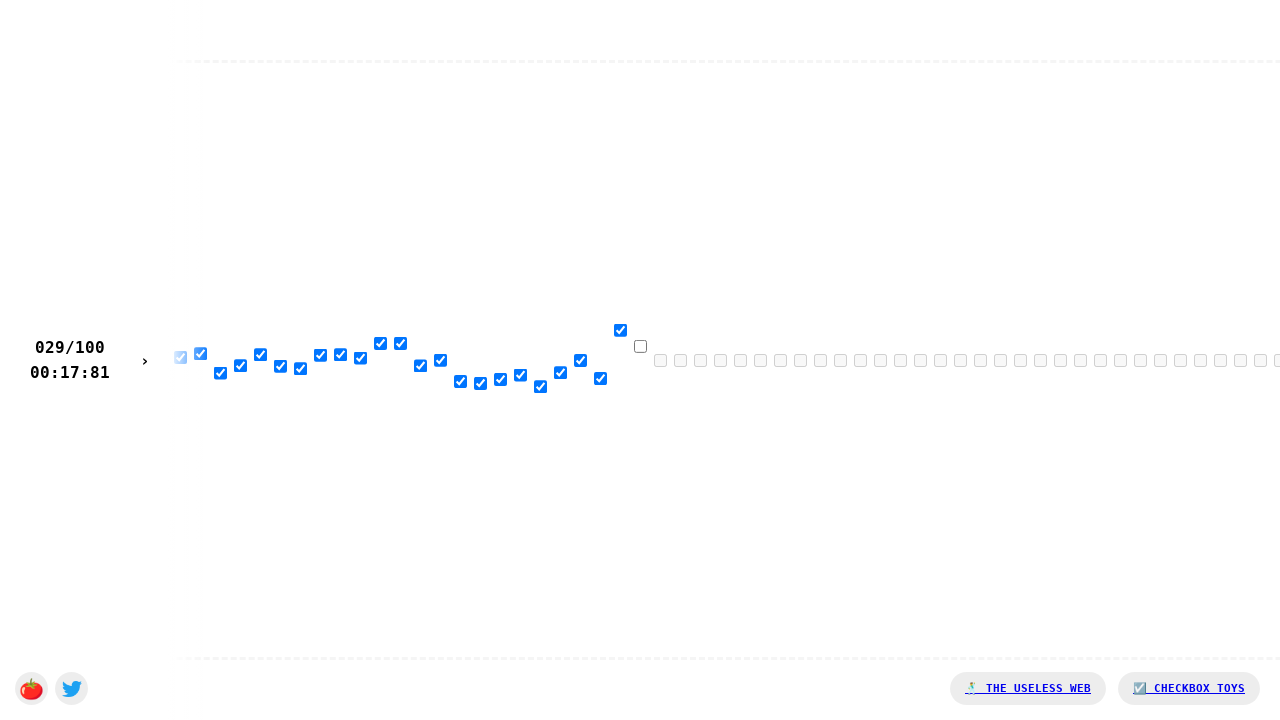

Successfully clicked a checkbox at (640, 346) on body > div.checkboxes > input[type=checkbox] >> nth=29
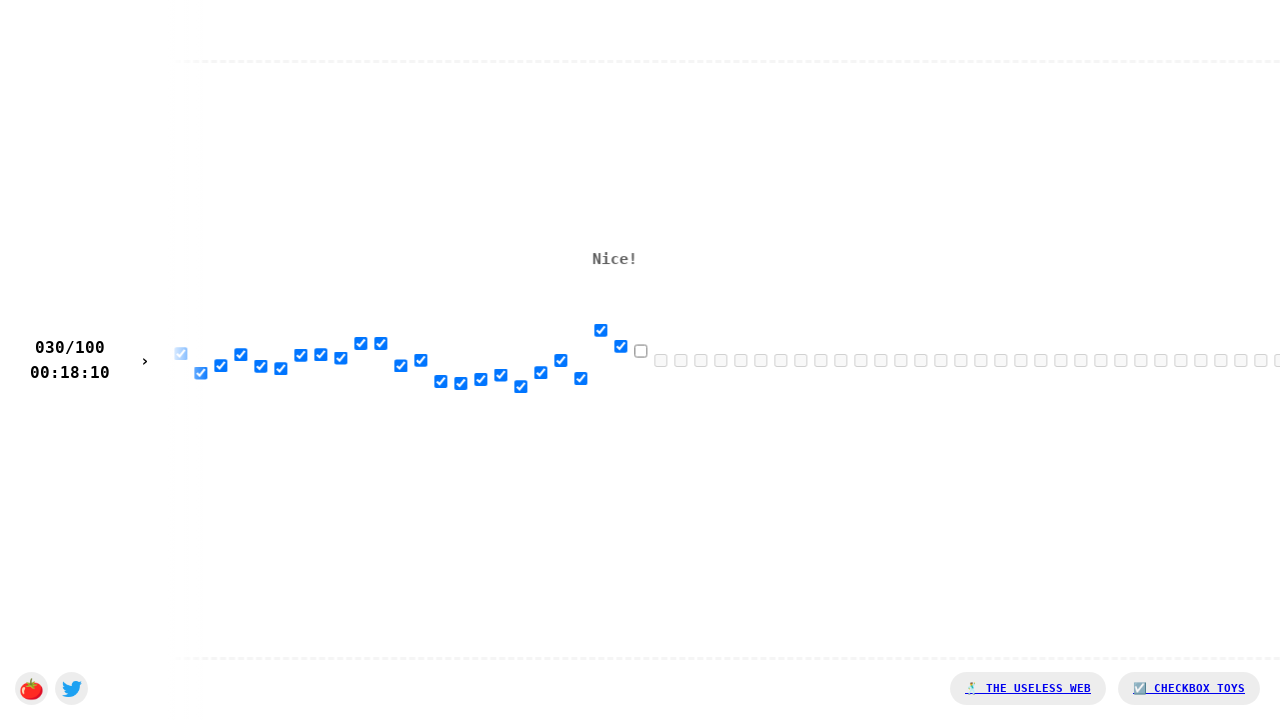

Waited 20ms between checkbox clicks
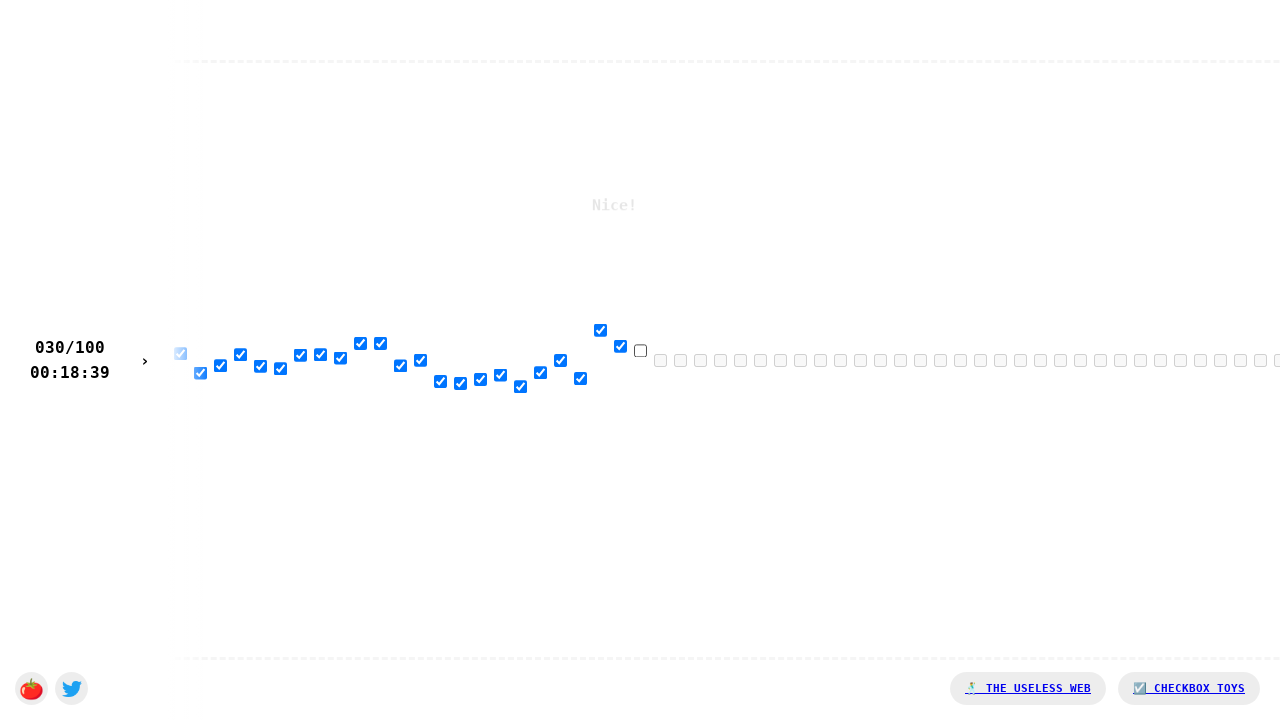

Successfully clicked a checkbox at (640, 350) on body > div.checkboxes > input[type=checkbox] >> nth=30
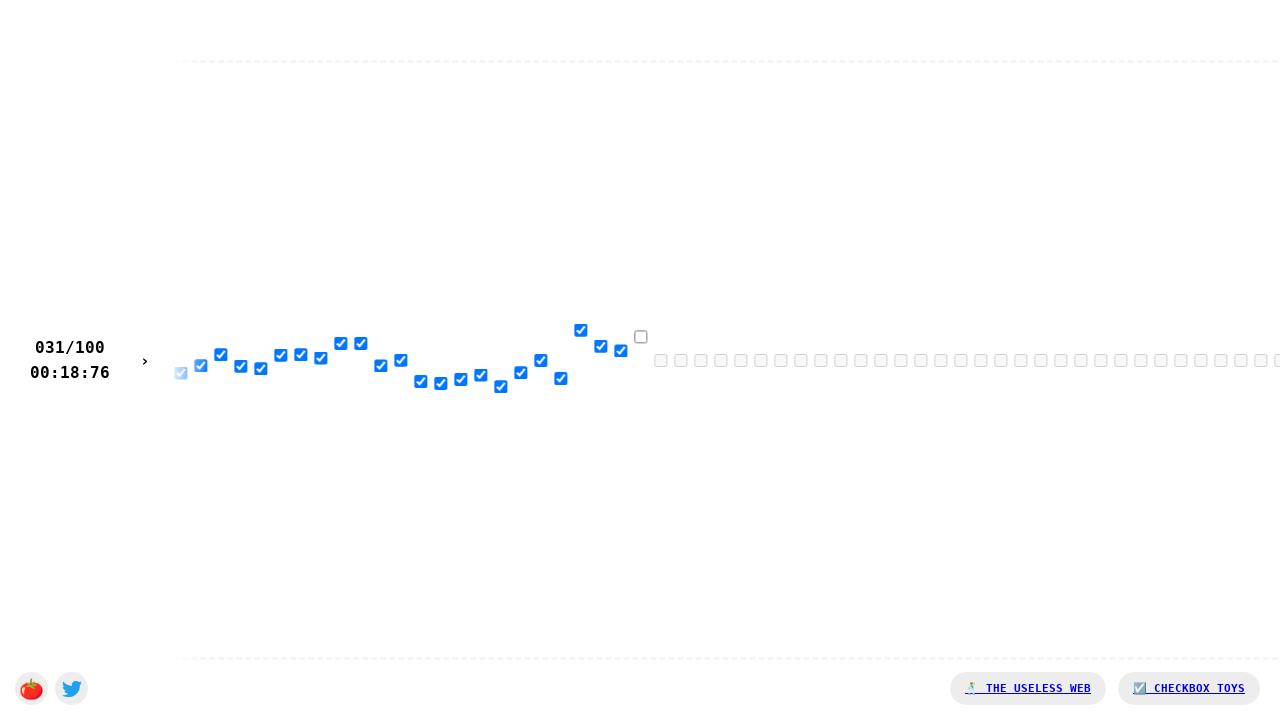

Waited 20ms between checkbox clicks
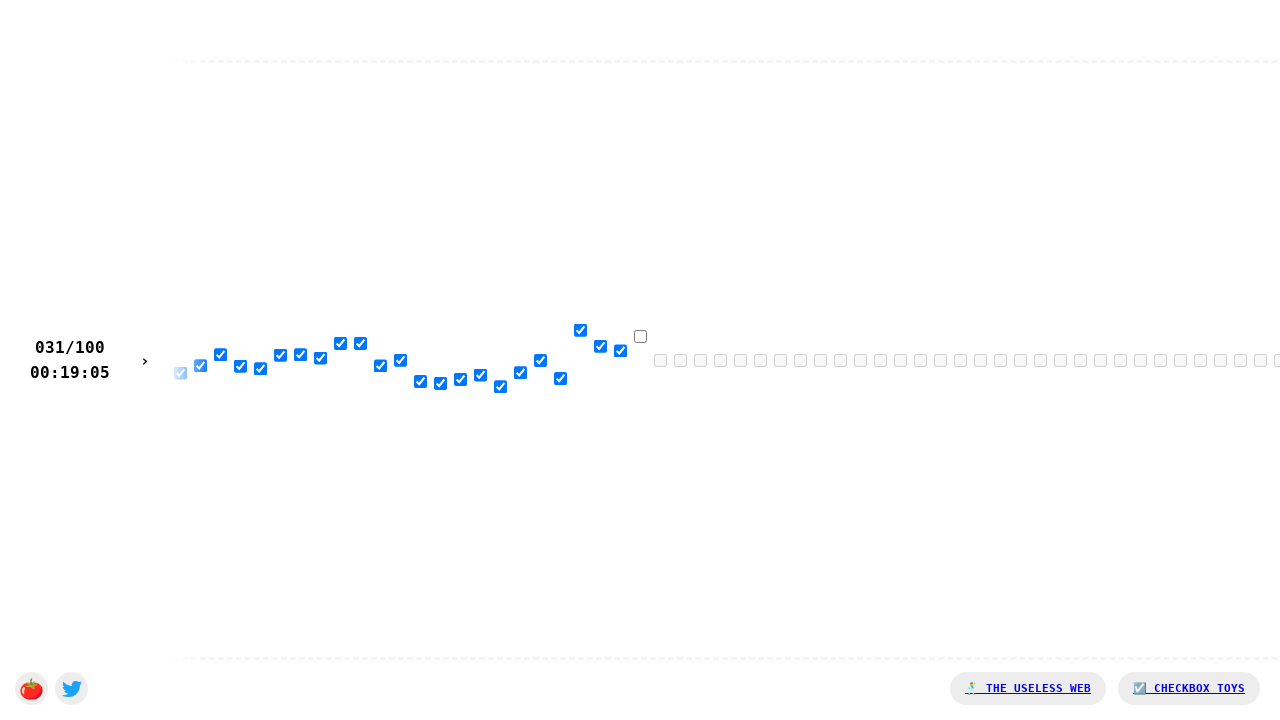

Successfully clicked a checkbox at (640, 336) on body > div.checkboxes > input[type=checkbox] >> nth=31
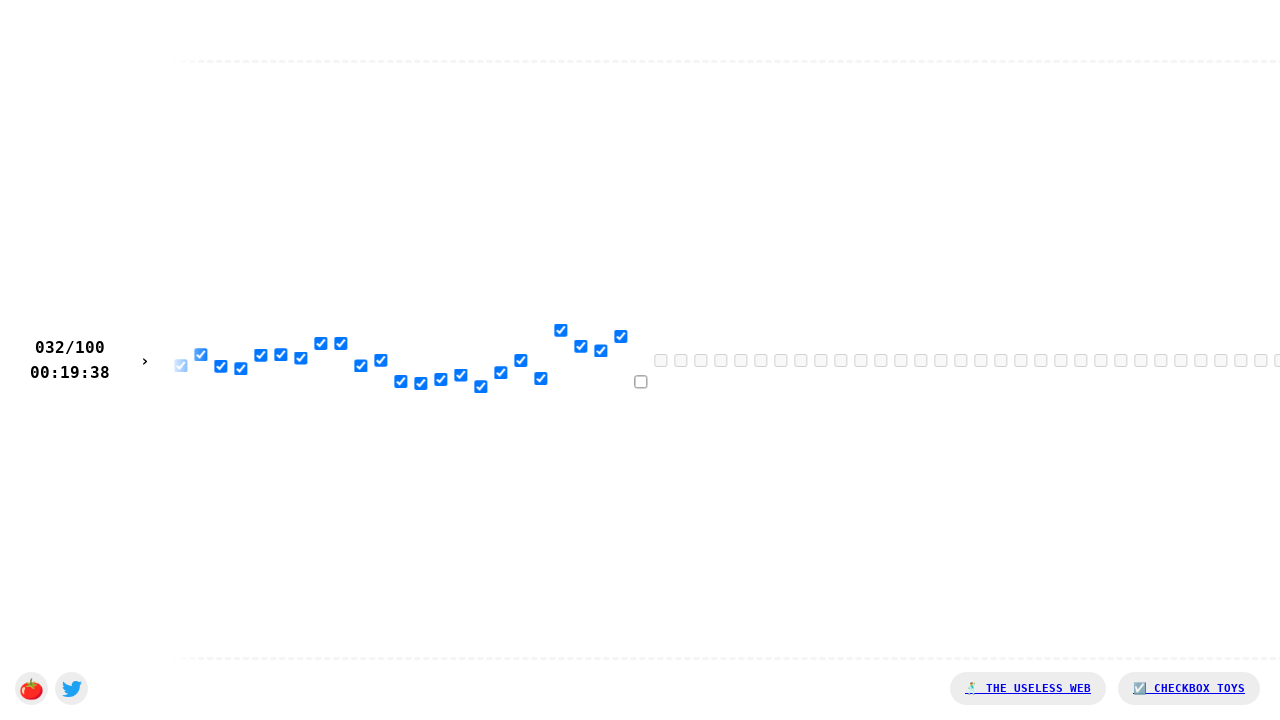

Waited 20ms between checkbox clicks
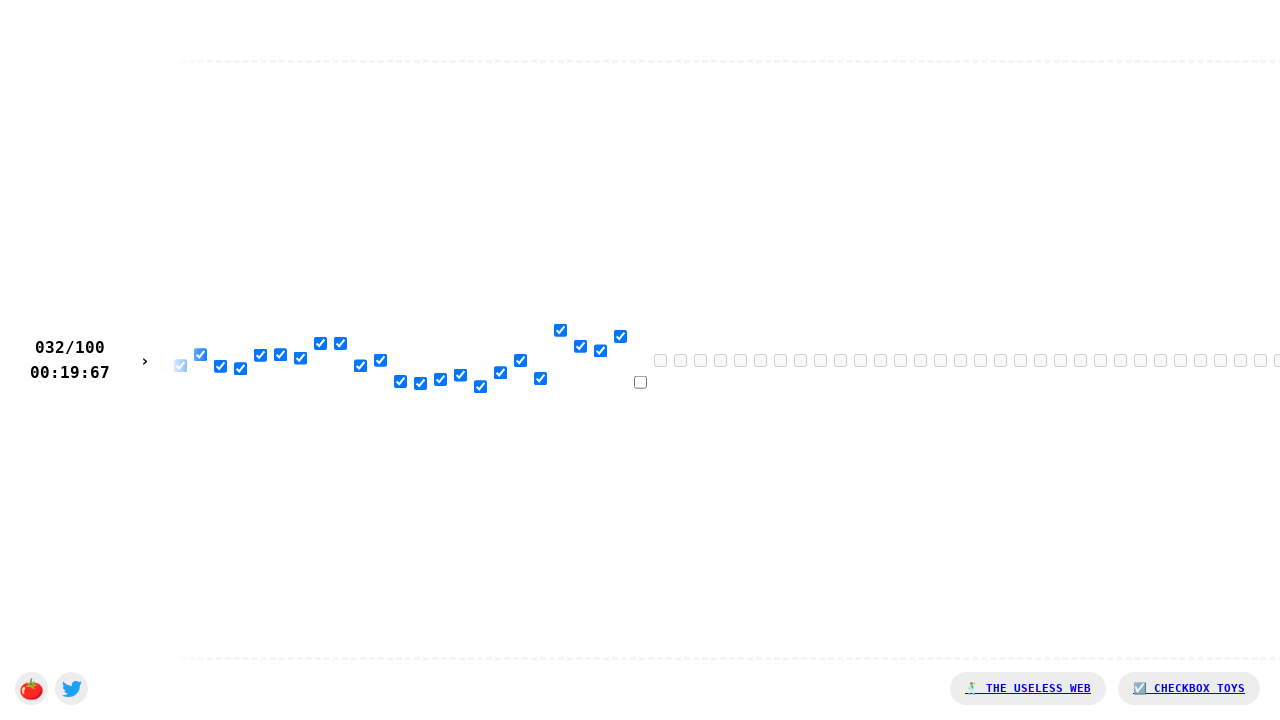

Successfully clicked a checkbox at (640, 382) on body > div.checkboxes > input[type=checkbox] >> nth=32
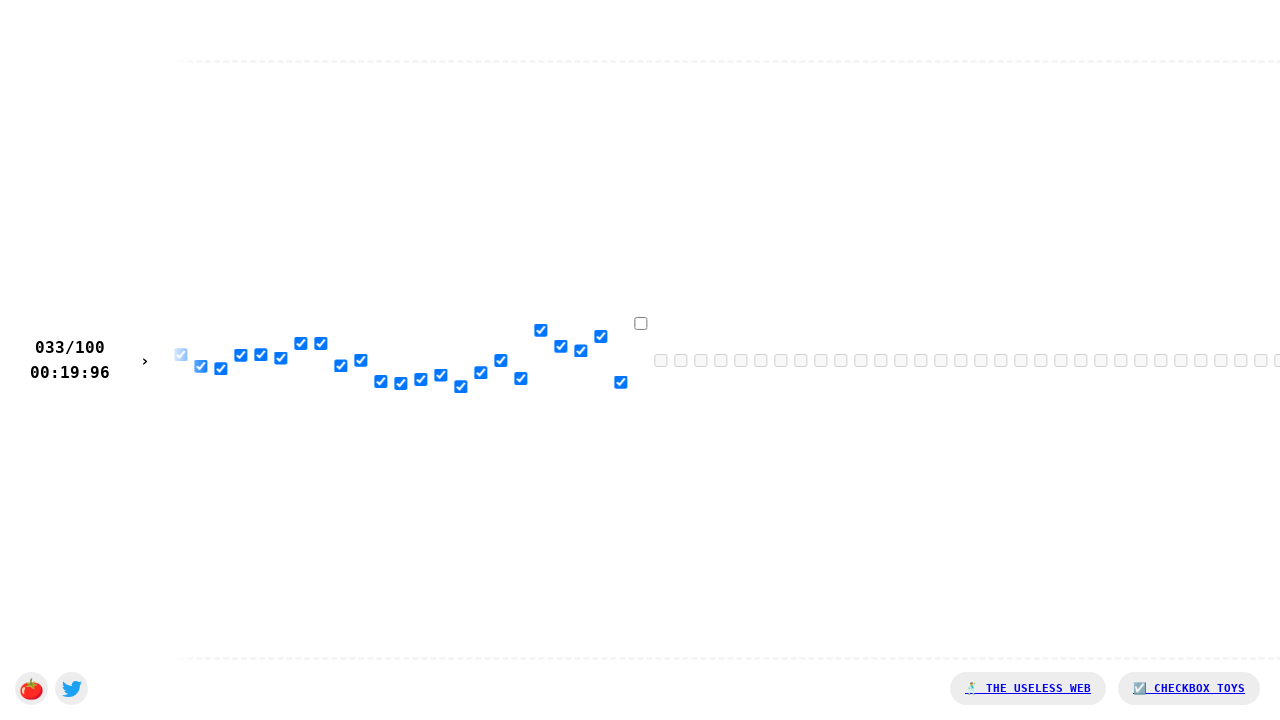

Waited 20ms between checkbox clicks
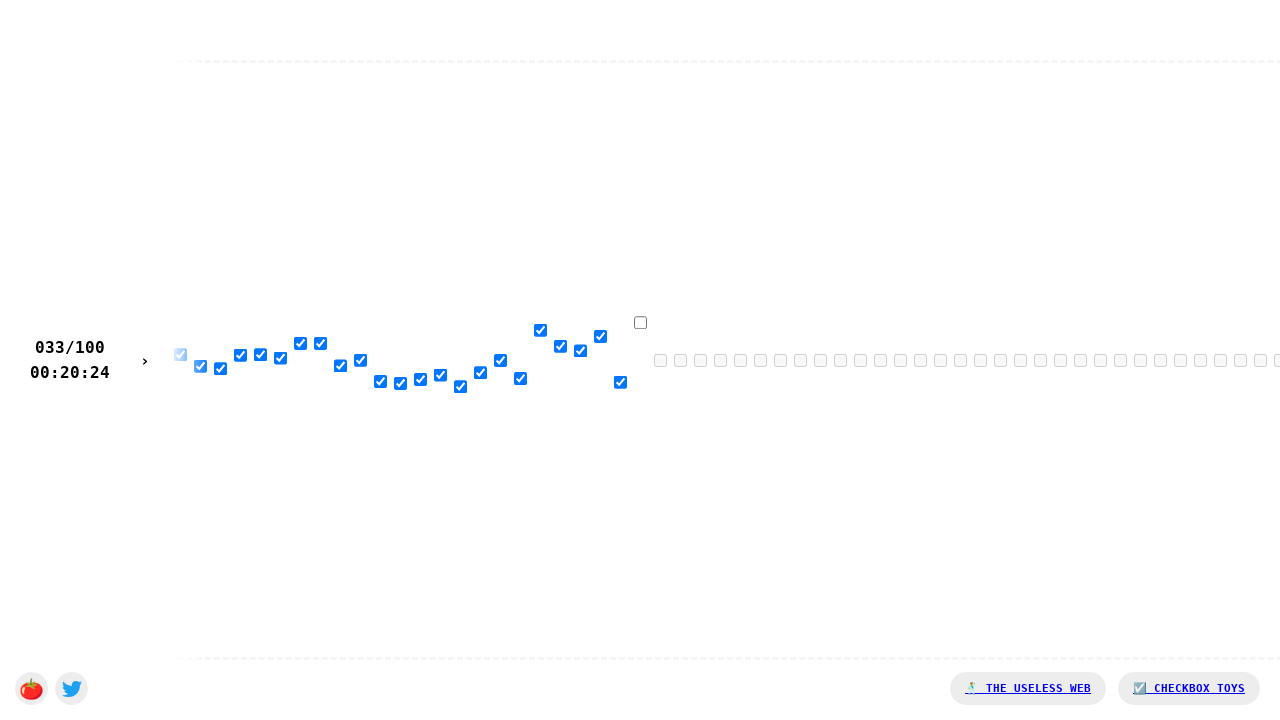

Successfully clicked a checkbox at (640, 322) on body > div.checkboxes > input[type=checkbox] >> nth=33
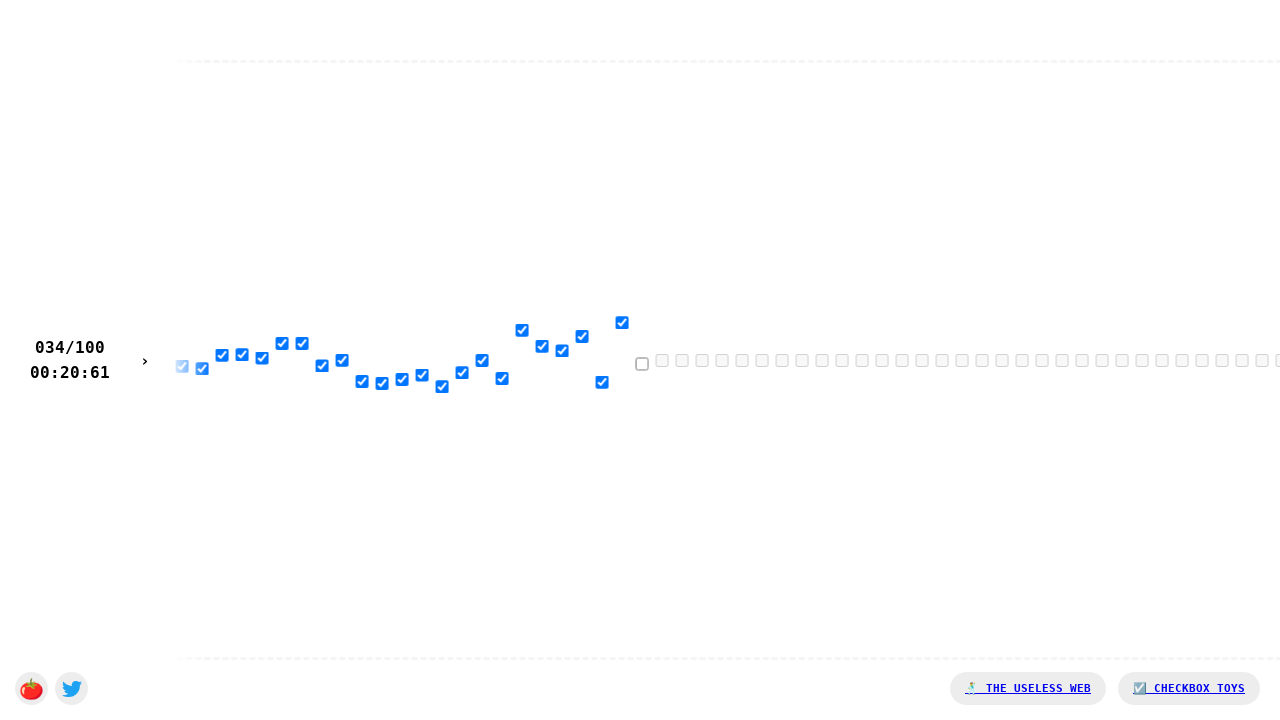

Waited 20ms between checkbox clicks
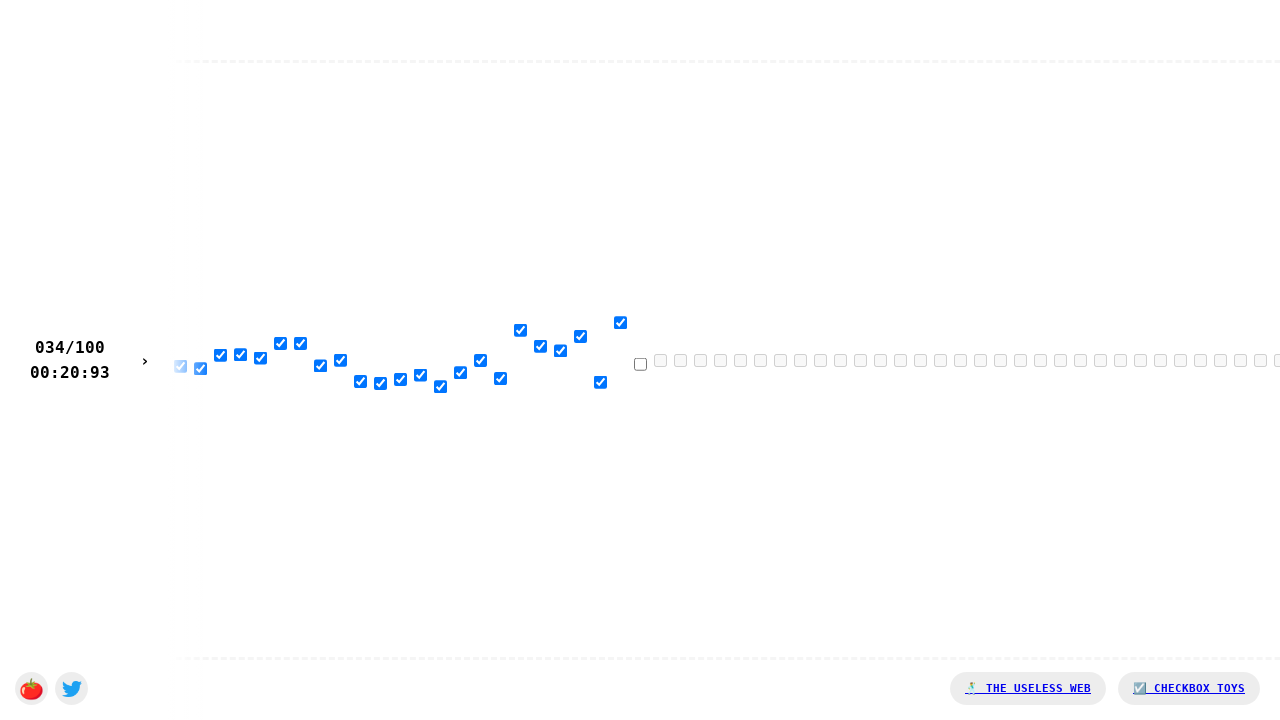

Successfully clicked a checkbox at (640, 364) on body > div.checkboxes > input[type=checkbox] >> nth=34
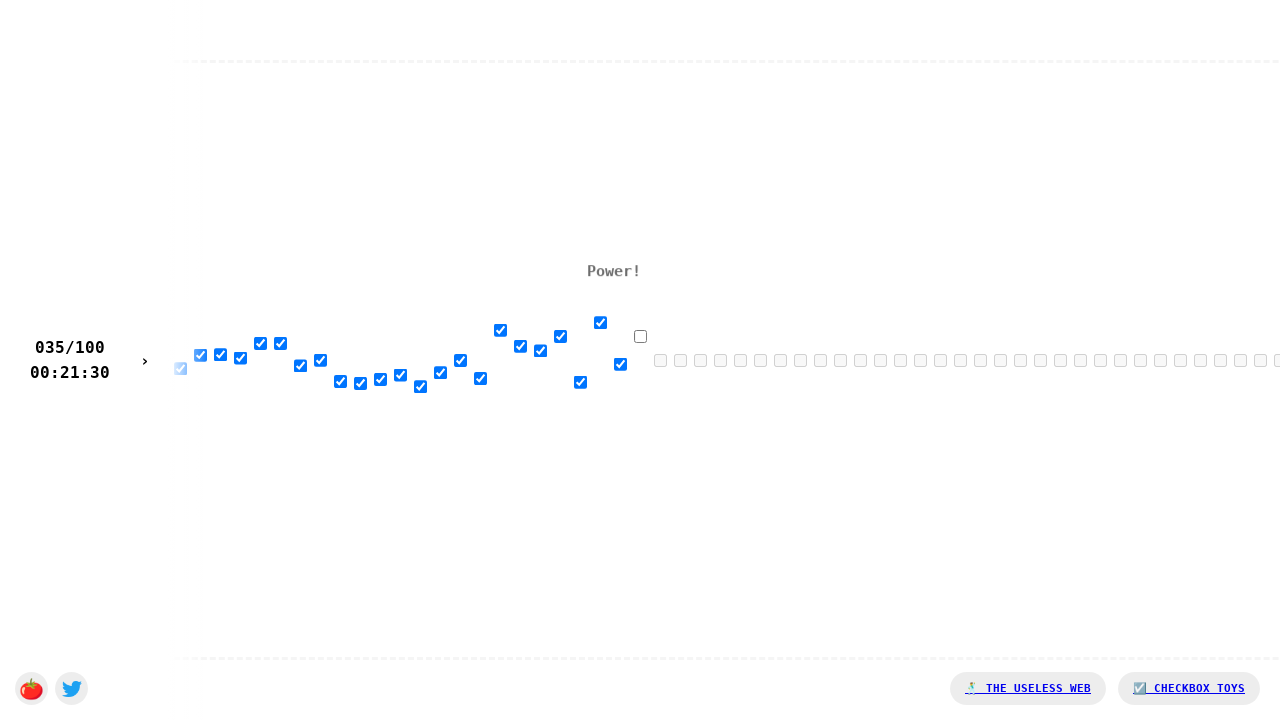

Waited 20ms between checkbox clicks
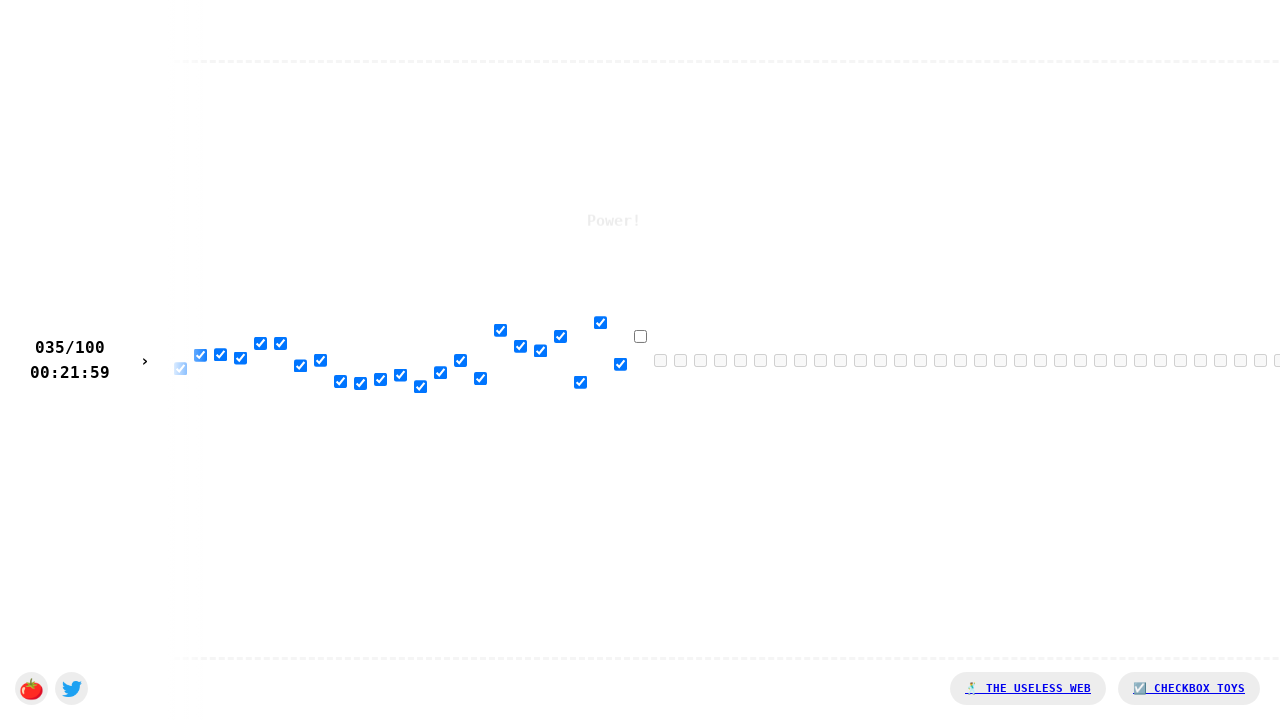

Successfully clicked a checkbox at (640, 336) on body > div.checkboxes > input[type=checkbox] >> nth=35
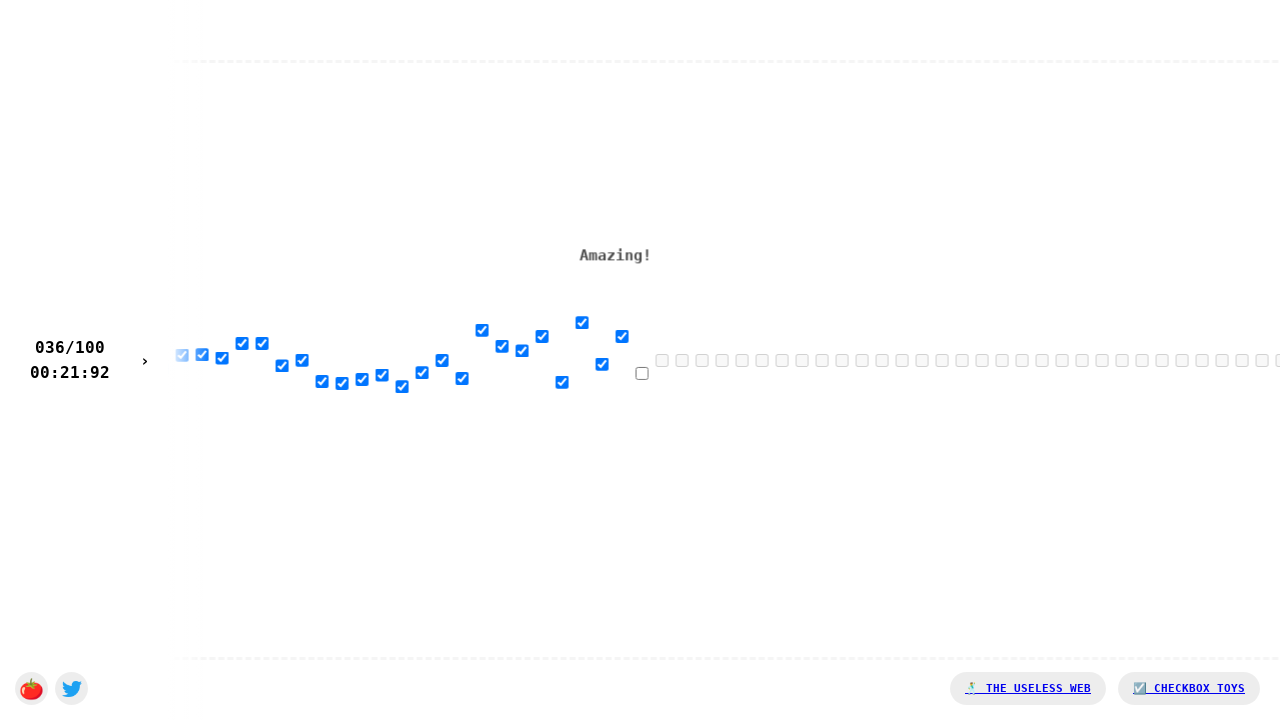

Waited 20ms between checkbox clicks
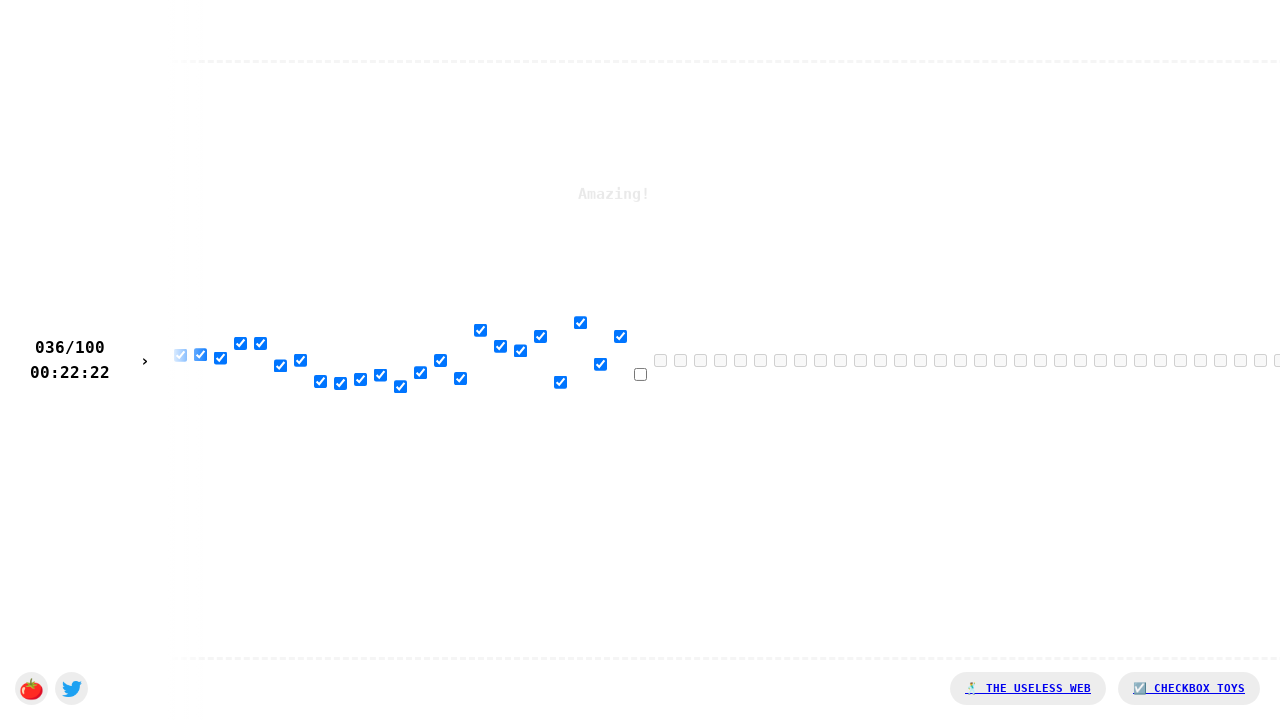

Successfully clicked a checkbox at (640, 374) on body > div.checkboxes > input[type=checkbox] >> nth=36
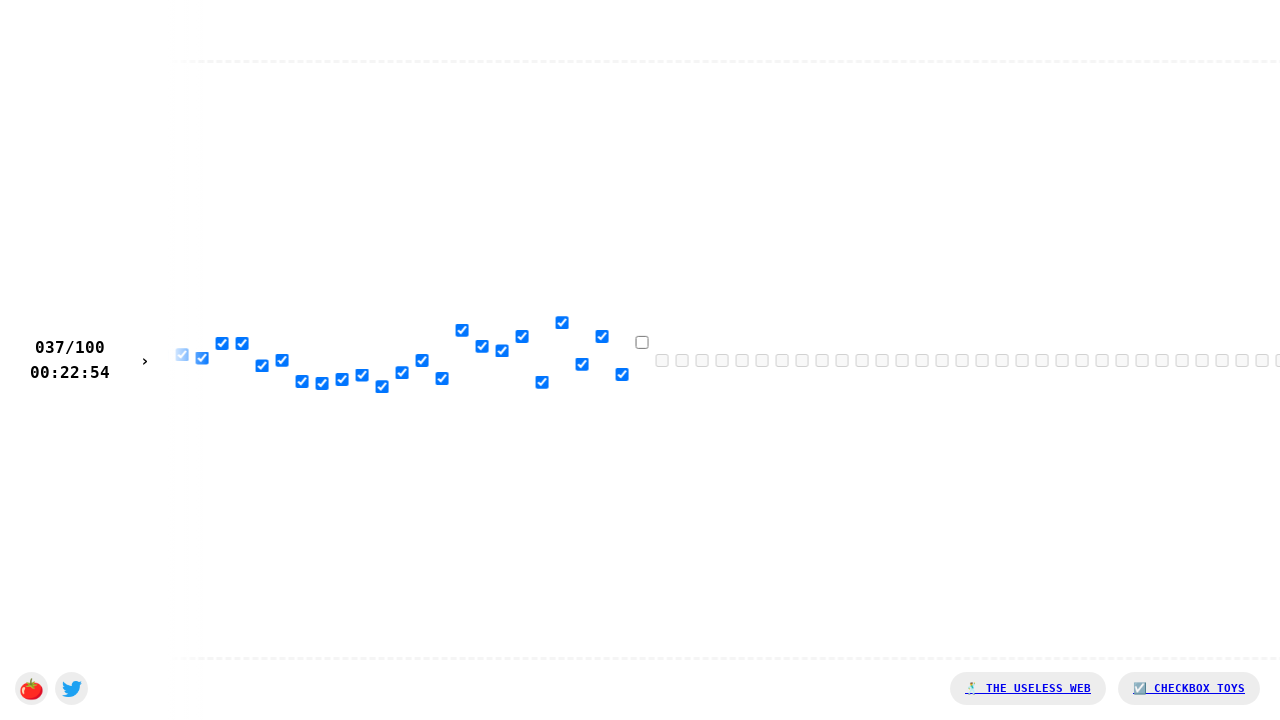

Waited 20ms between checkbox clicks
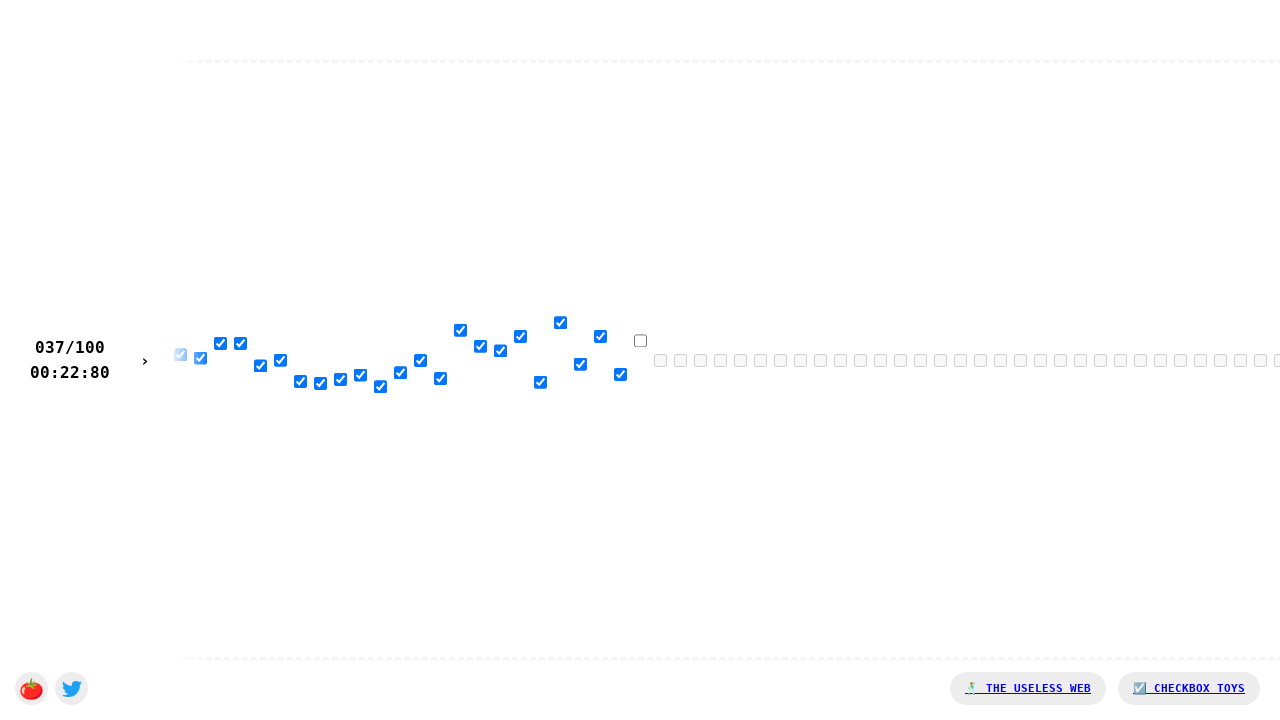

Successfully clicked a checkbox at (640, 340) on body > div.checkboxes > input[type=checkbox] >> nth=37
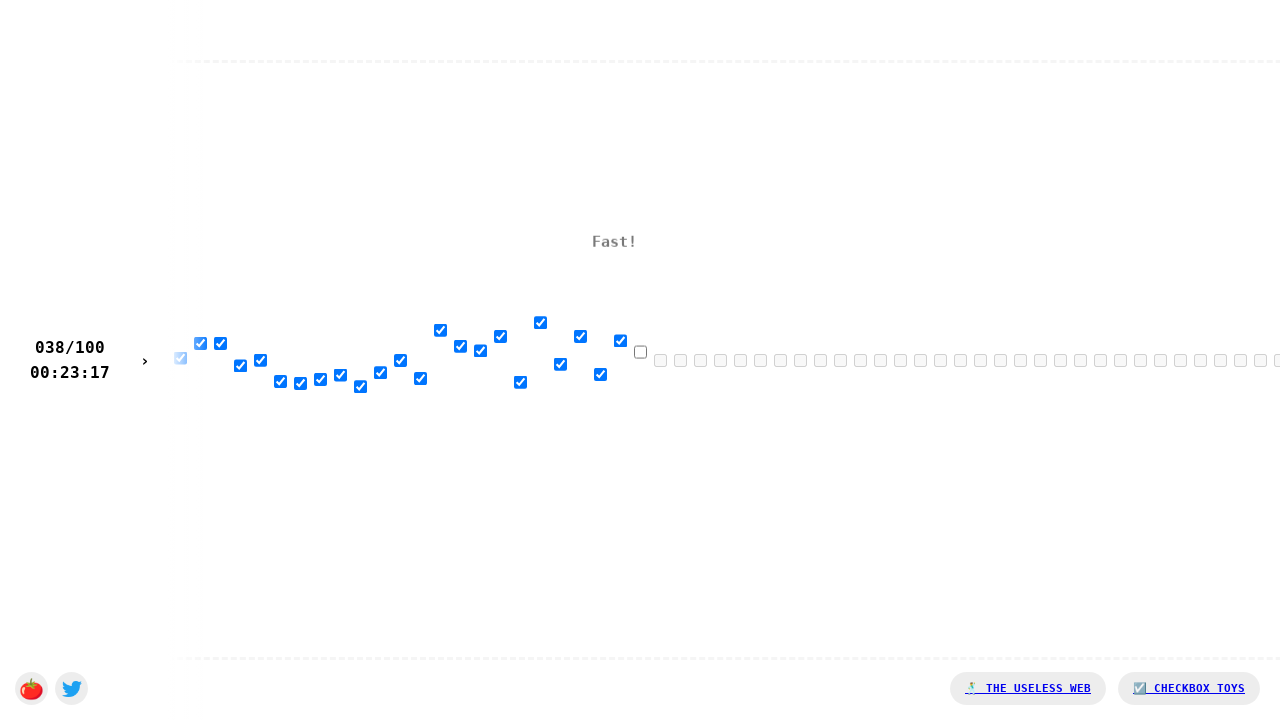

Waited 20ms between checkbox clicks
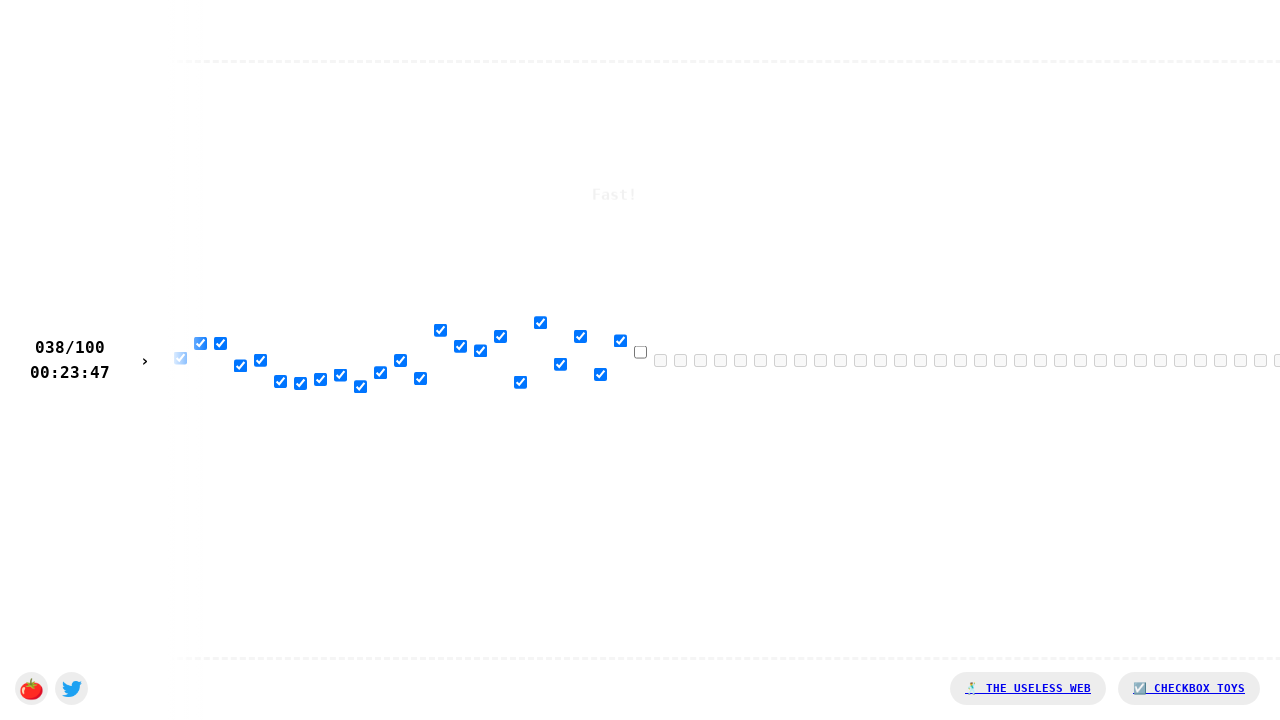

Successfully clicked a checkbox at (640, 352) on body > div.checkboxes > input[type=checkbox] >> nth=38
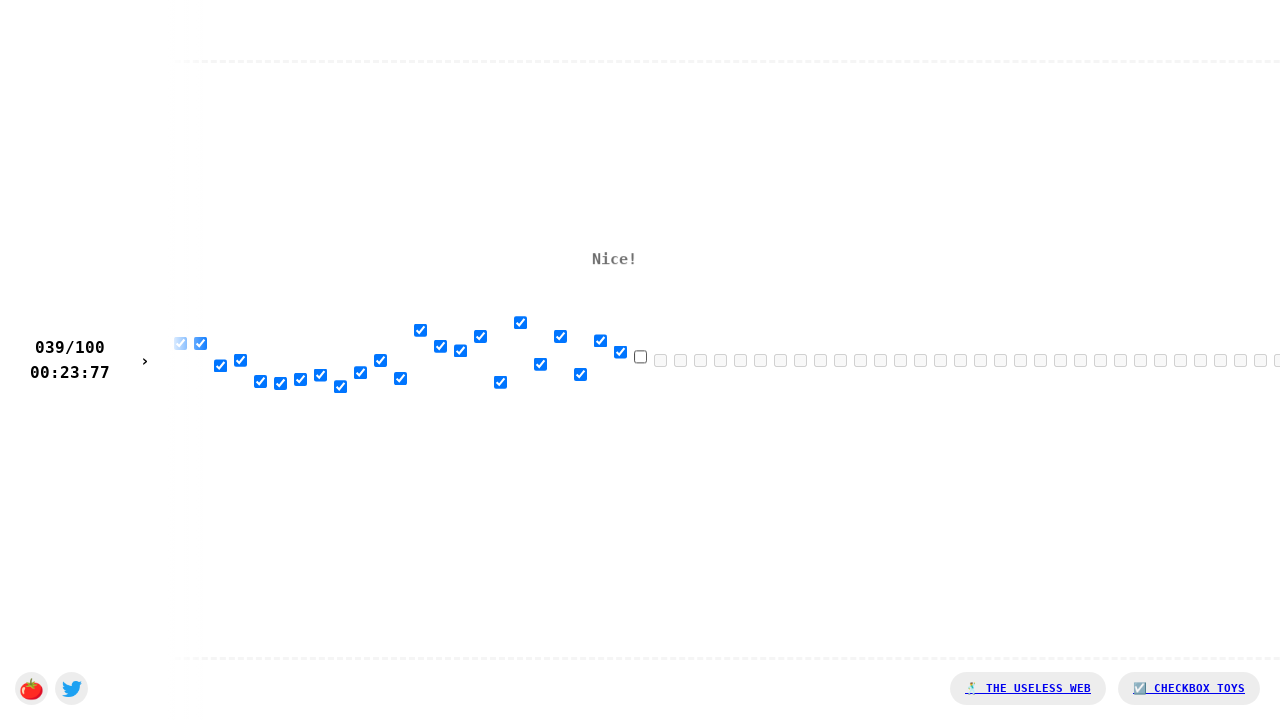

Waited 20ms between checkbox clicks
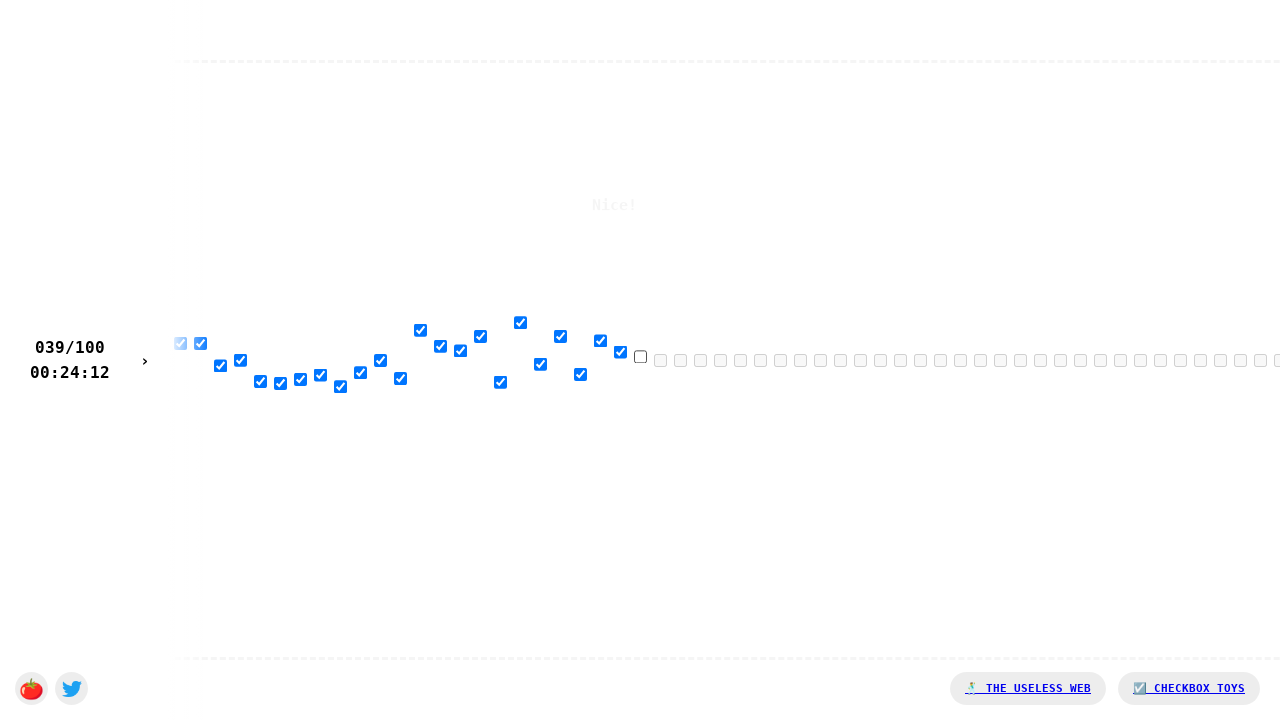

Successfully clicked a checkbox at (640, 356) on body > div.checkboxes > input[type=checkbox] >> nth=39
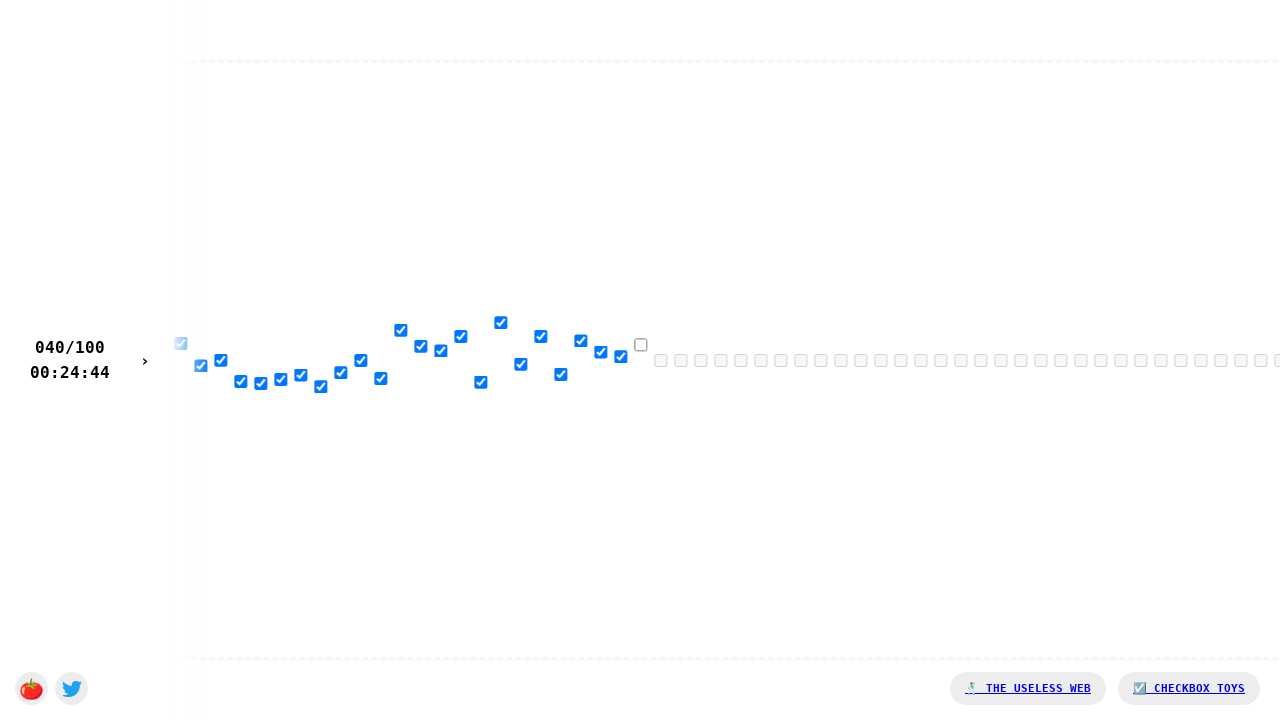

Waited 20ms between checkbox clicks
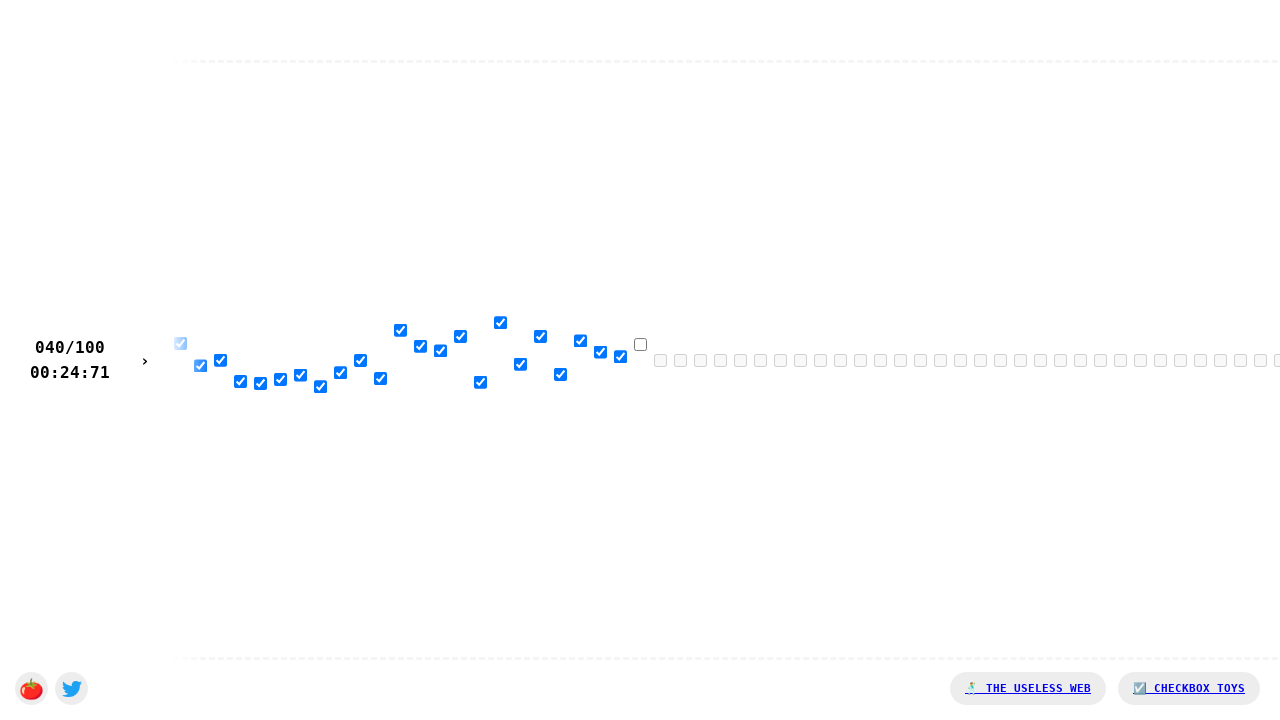

Successfully clicked a checkbox at (640, 344) on body > div.checkboxes > input[type=checkbox] >> nth=40
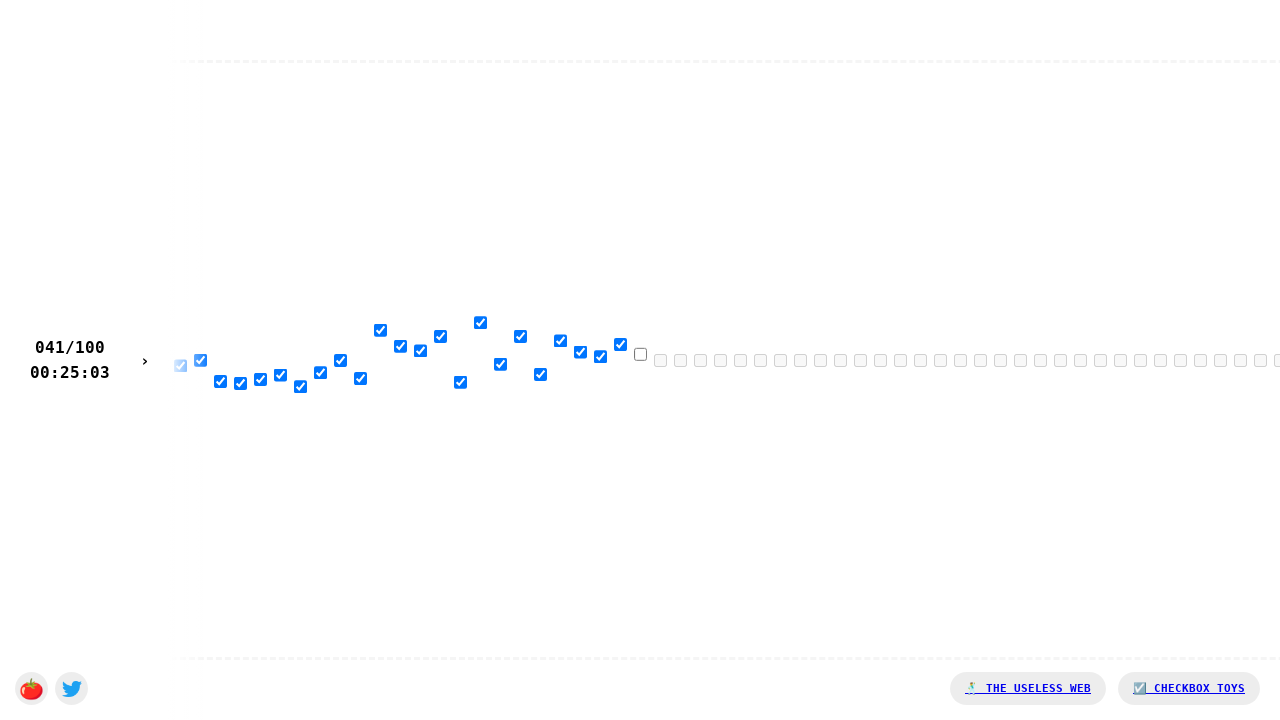

Waited 20ms between checkbox clicks
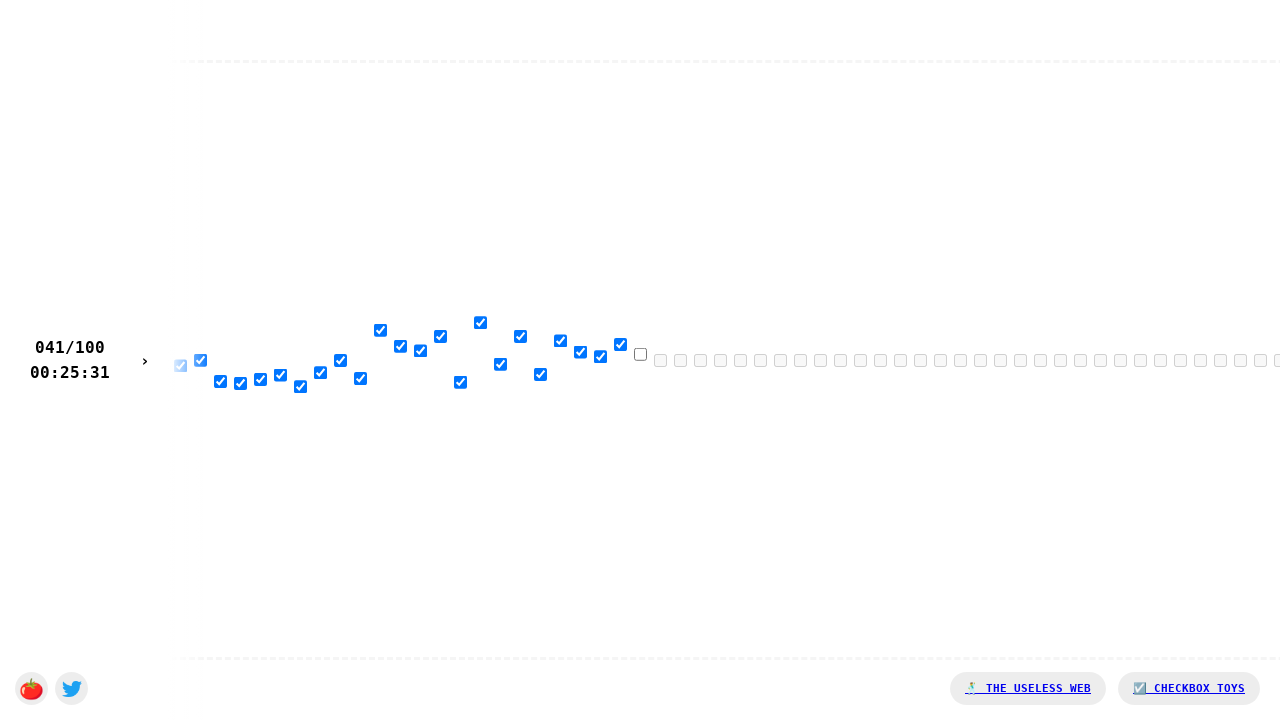

Successfully clicked a checkbox at (640, 354) on body > div.checkboxes > input[type=checkbox] >> nth=41
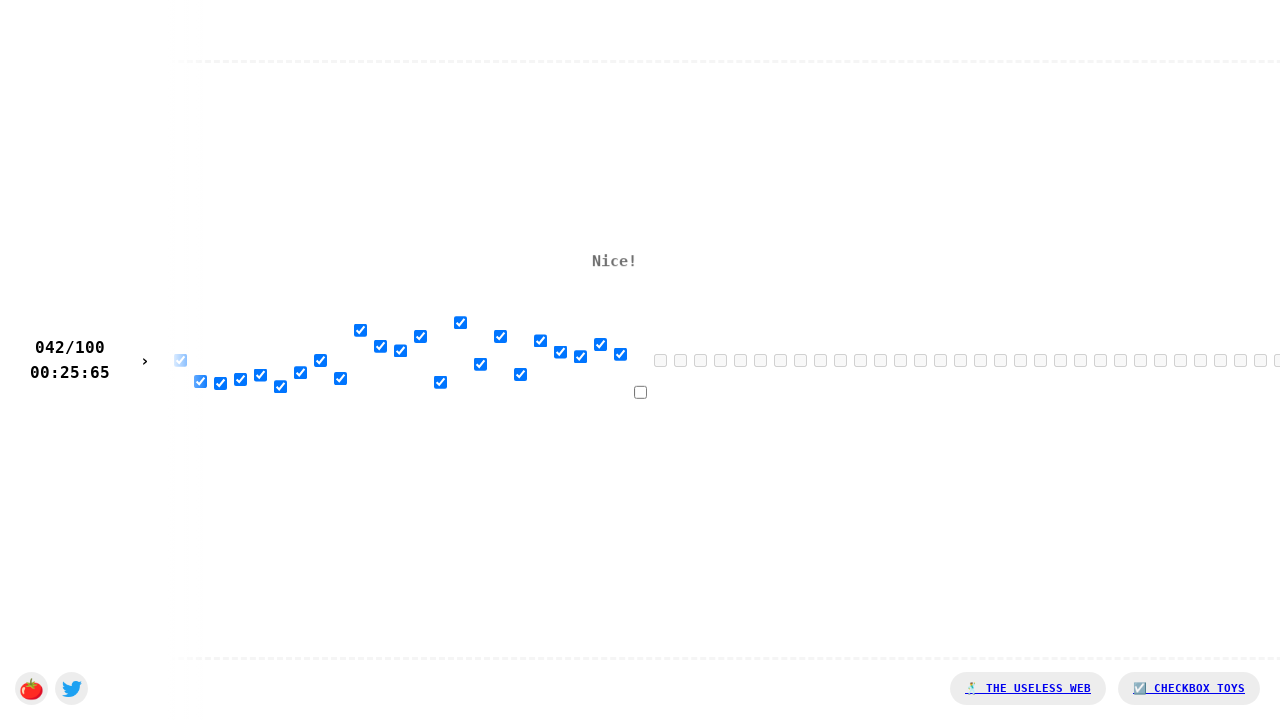

Waited 20ms between checkbox clicks
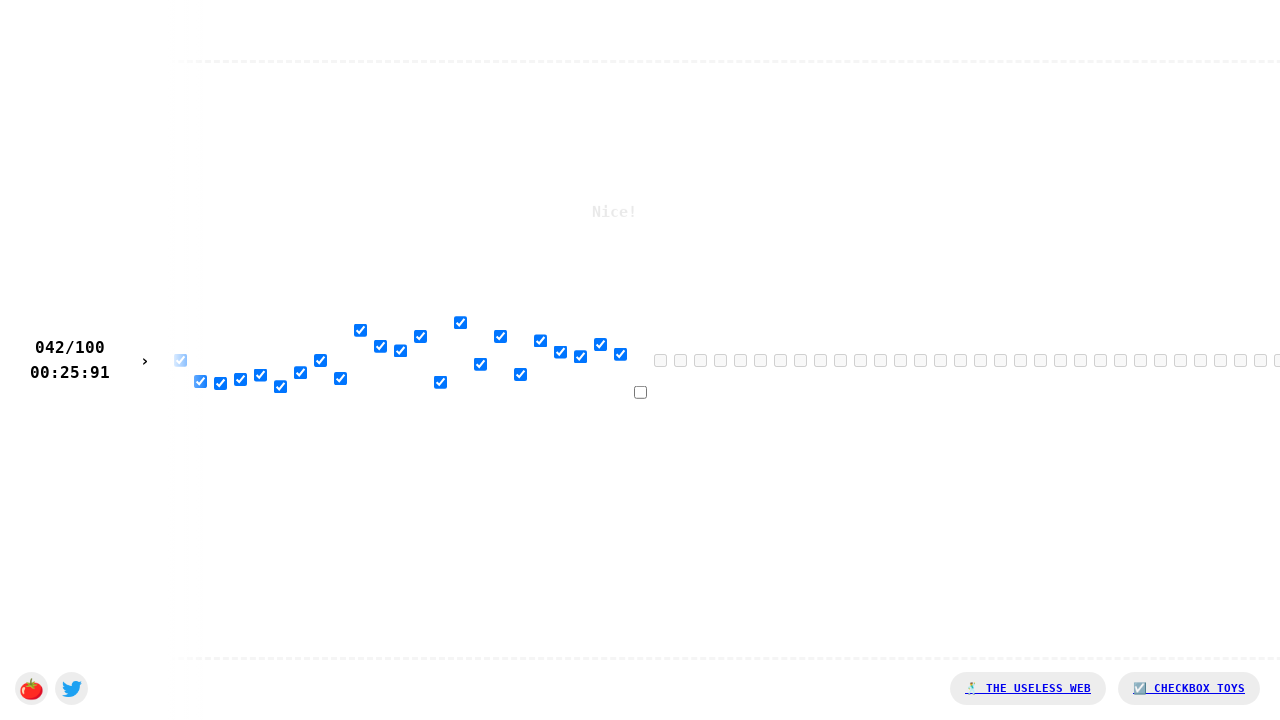

Successfully clicked a checkbox at (640, 392) on body > div.checkboxes > input[type=checkbox] >> nth=42
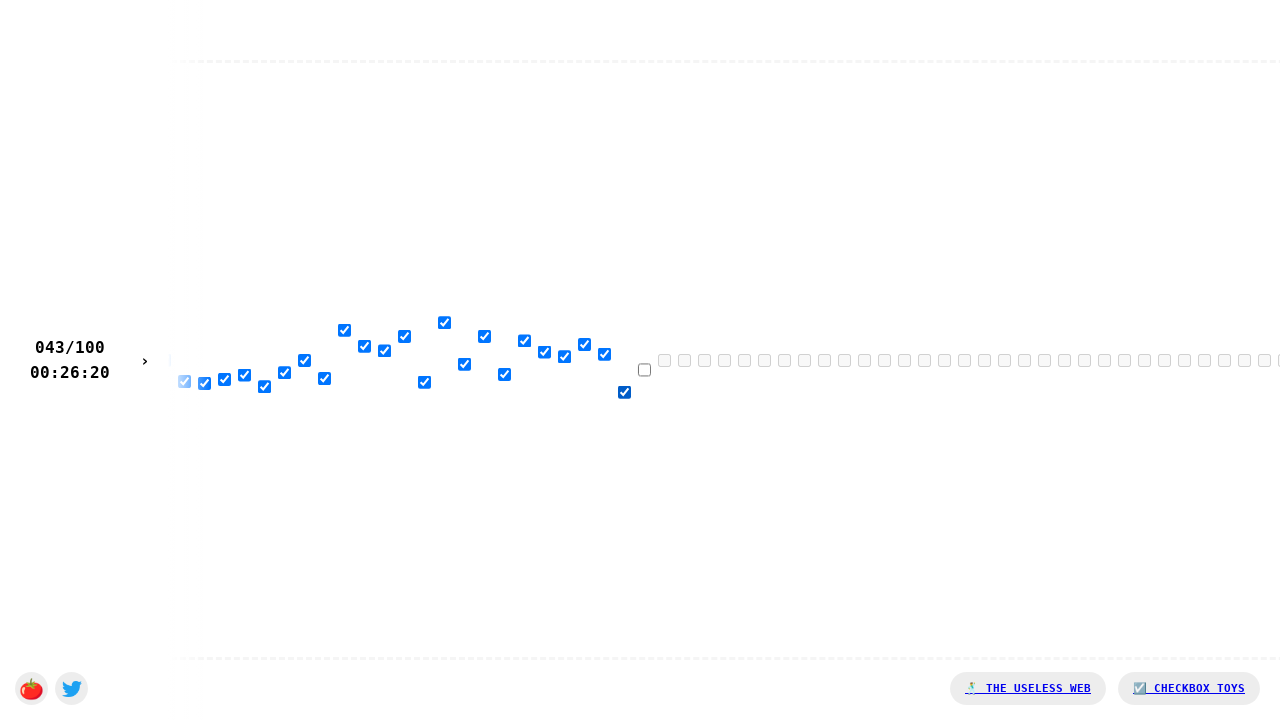

Waited 20ms between checkbox clicks
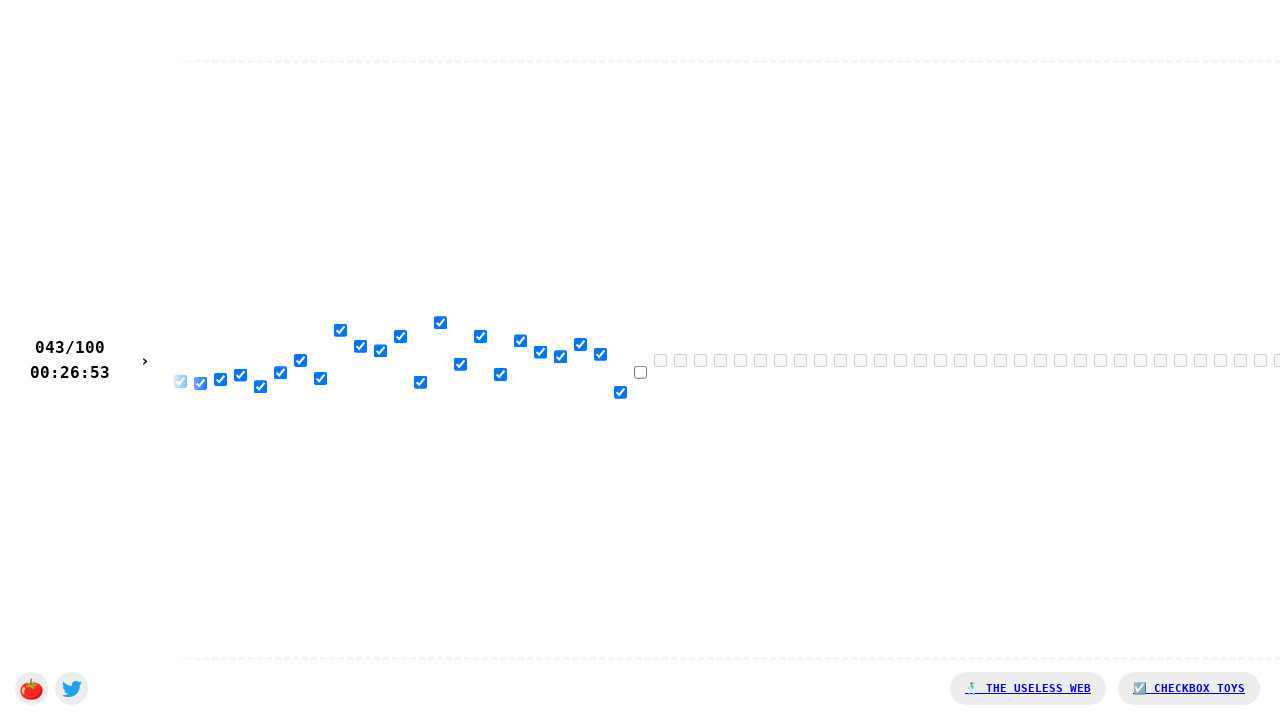

Successfully clicked a checkbox at (640, 372) on body > div.checkboxes > input[type=checkbox] >> nth=43
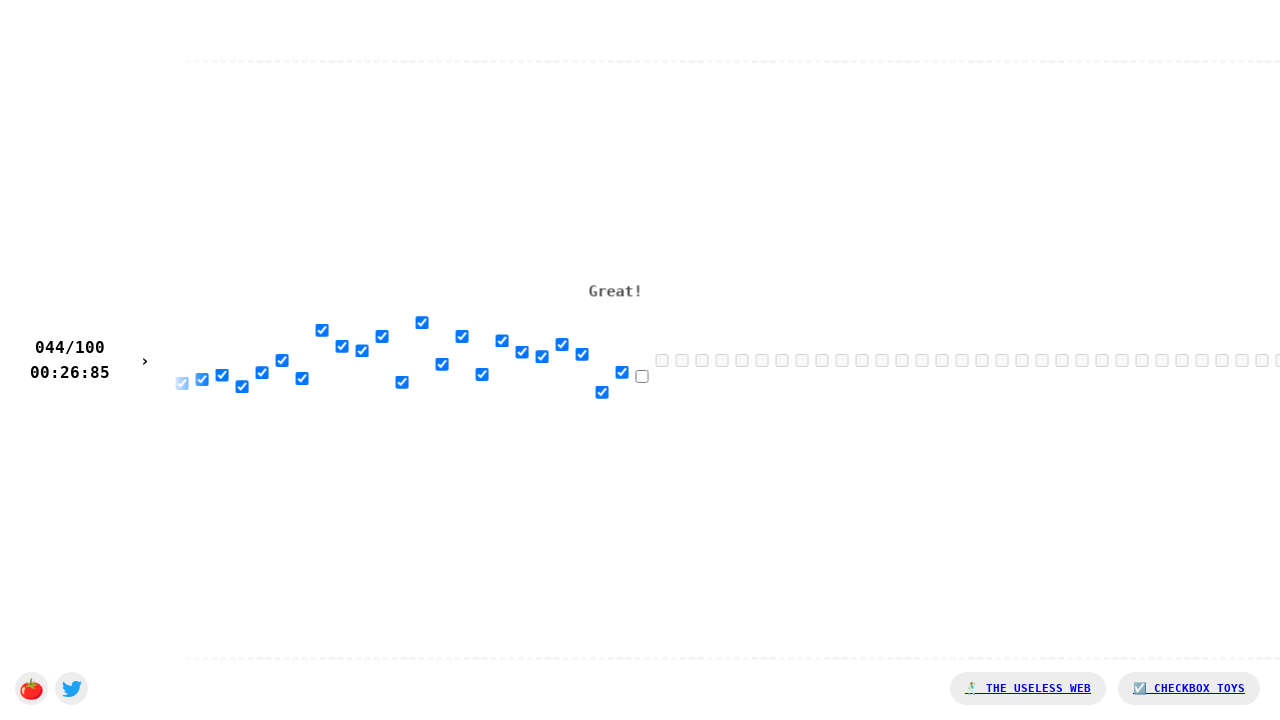

Waited 20ms between checkbox clicks
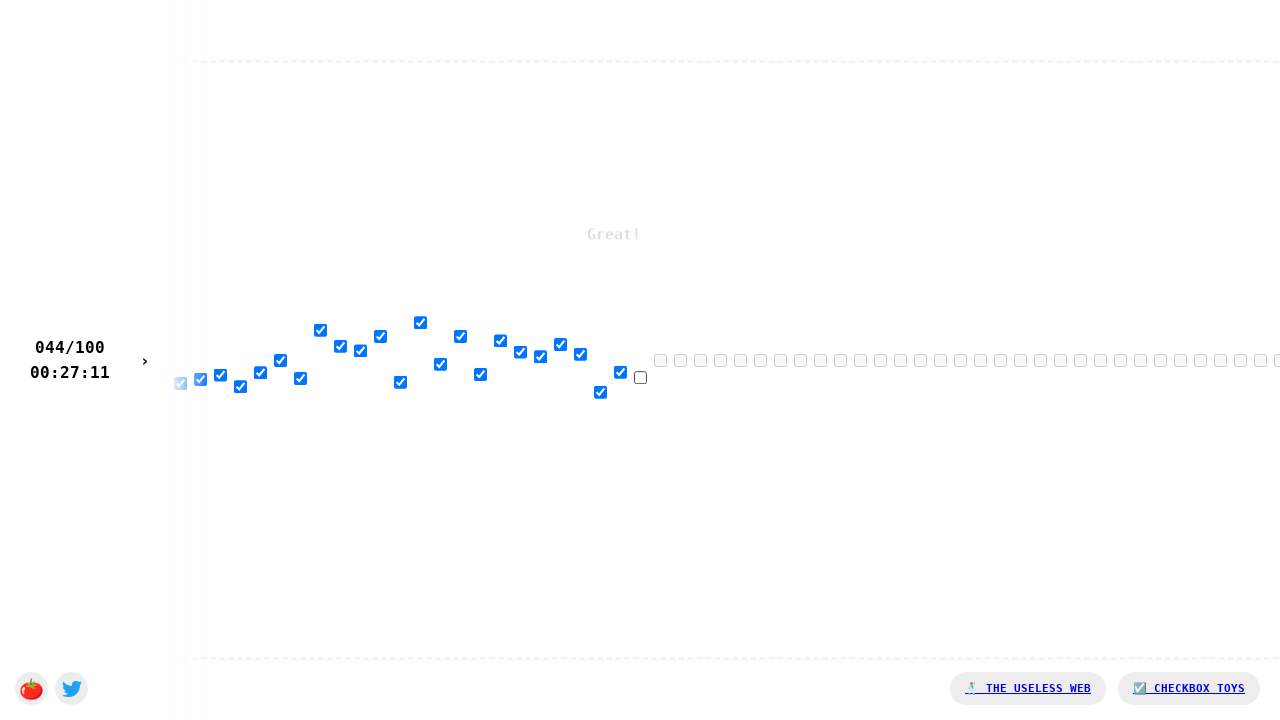

Successfully clicked a checkbox at (640, 377) on body > div.checkboxes > input[type=checkbox] >> nth=44
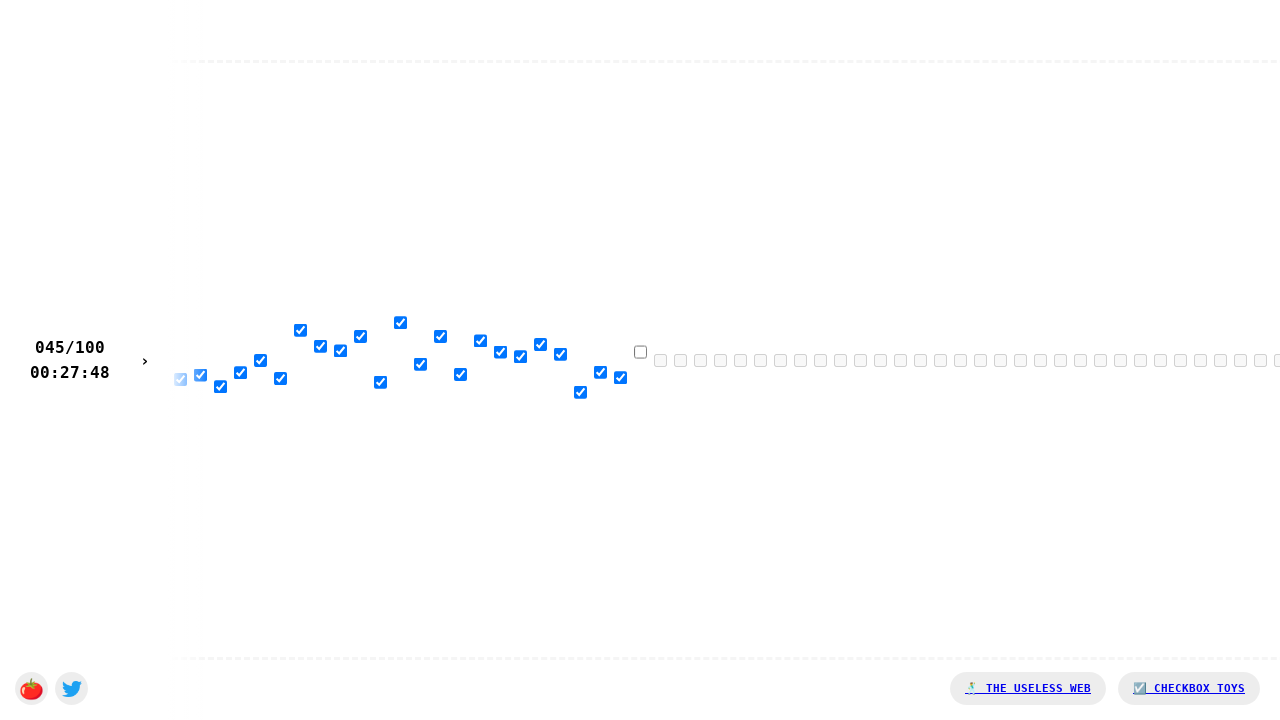

Waited 20ms between checkbox clicks
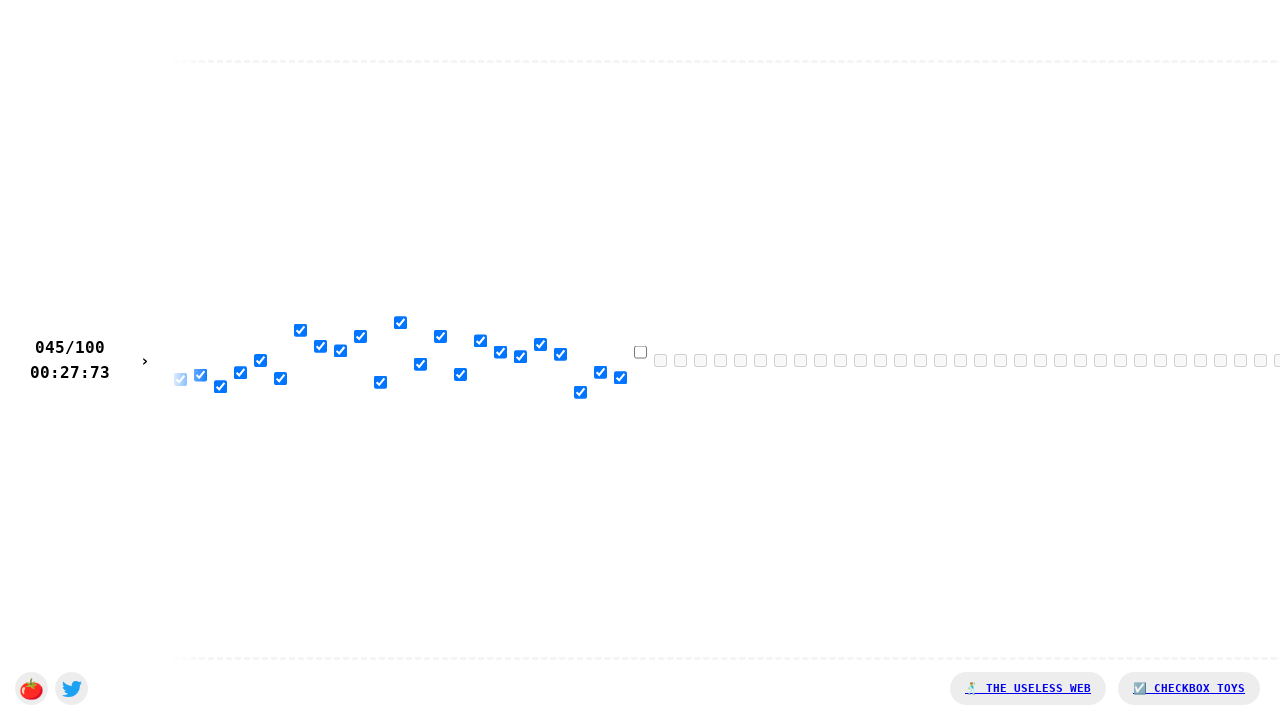

Successfully clicked a checkbox at (640, 352) on body > div.checkboxes > input[type=checkbox] >> nth=45
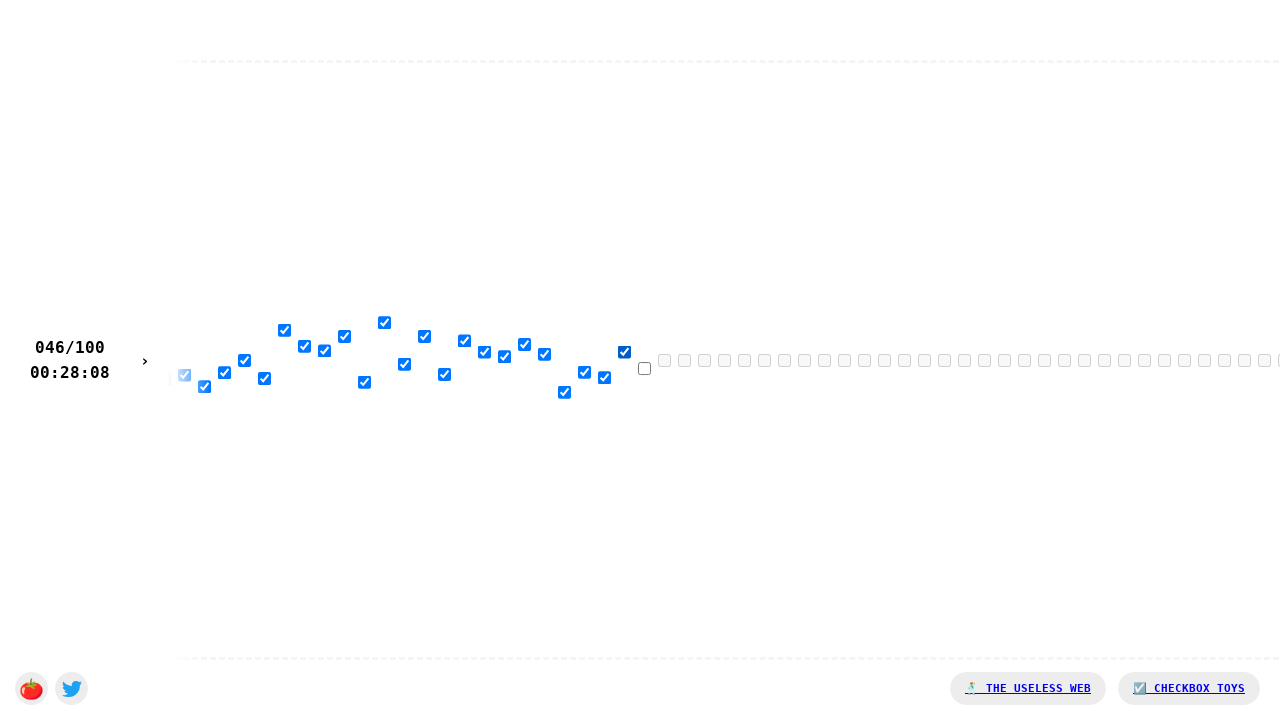

Waited 20ms between checkbox clicks
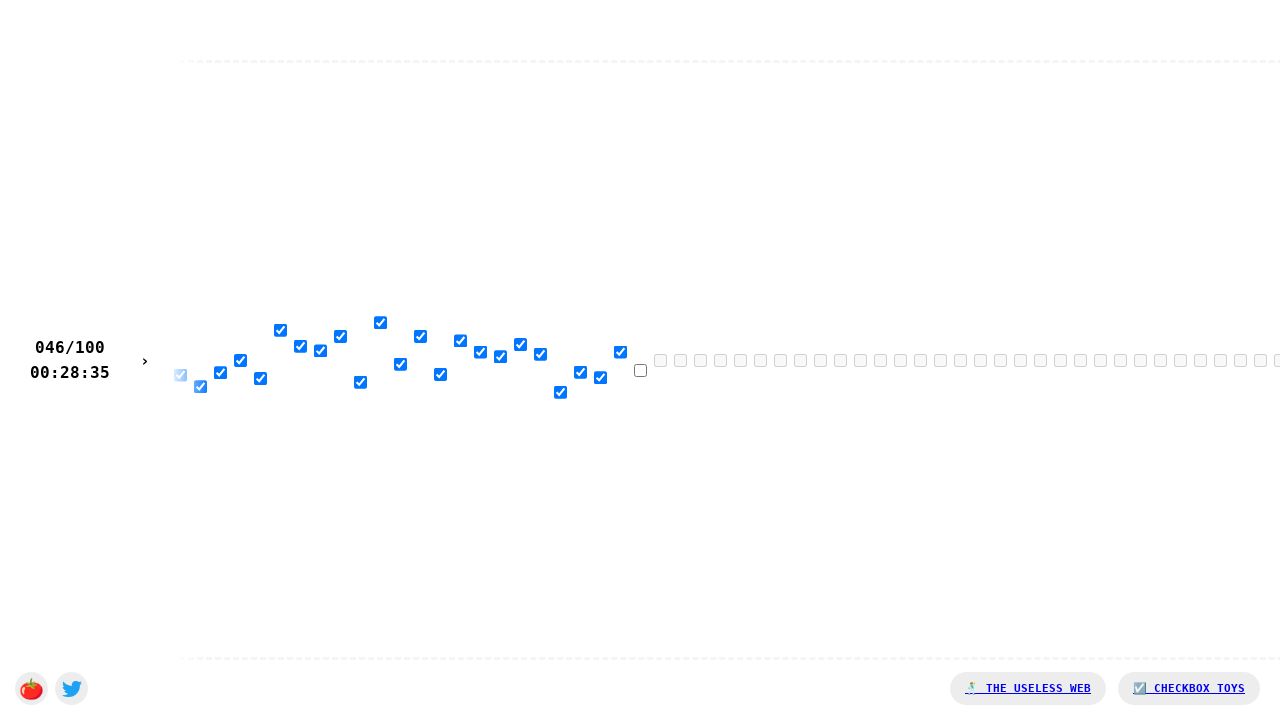

Successfully clicked a checkbox at (640, 370) on body > div.checkboxes > input[type=checkbox] >> nth=46
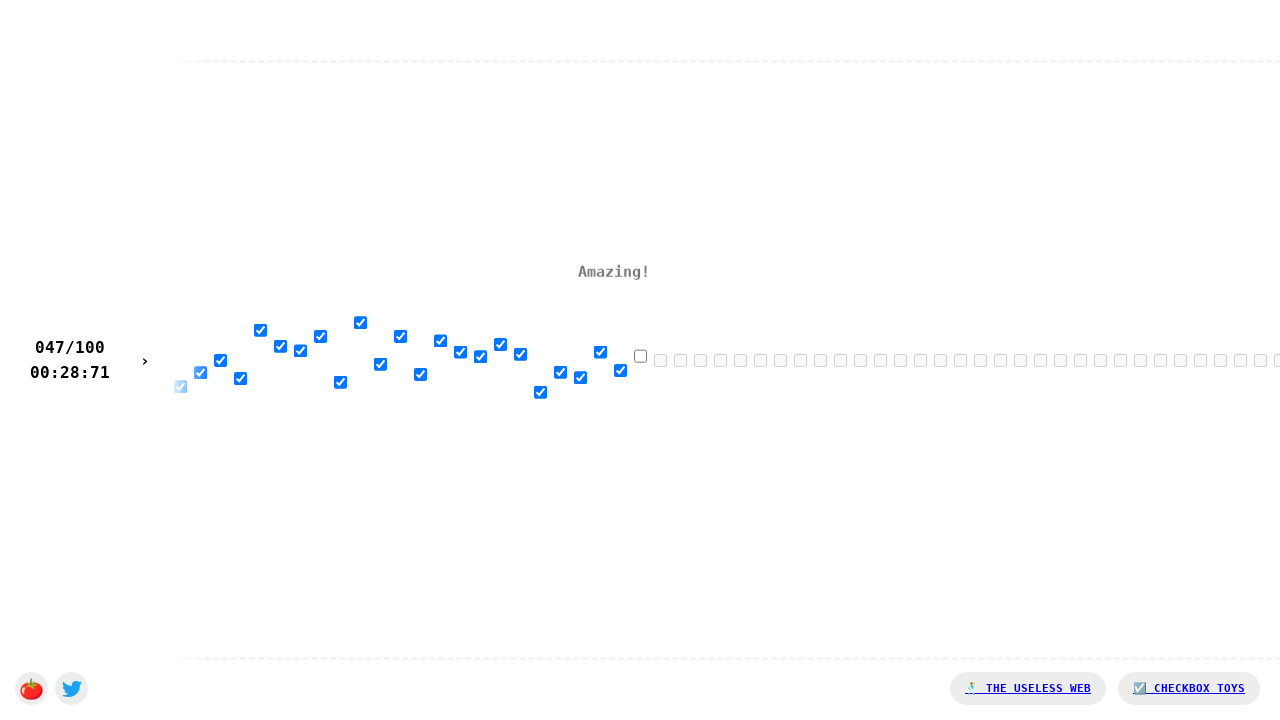

Waited 20ms between checkbox clicks
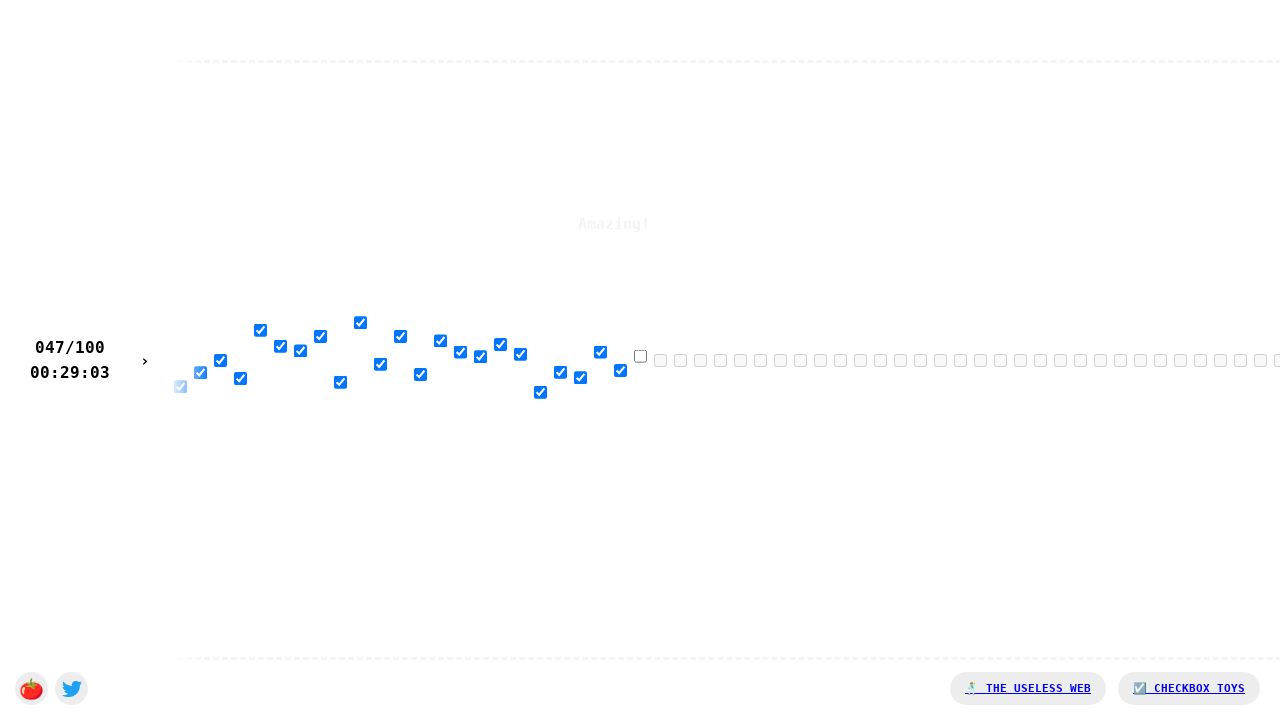

Successfully clicked a checkbox at (640, 356) on body > div.checkboxes > input[type=checkbox] >> nth=47
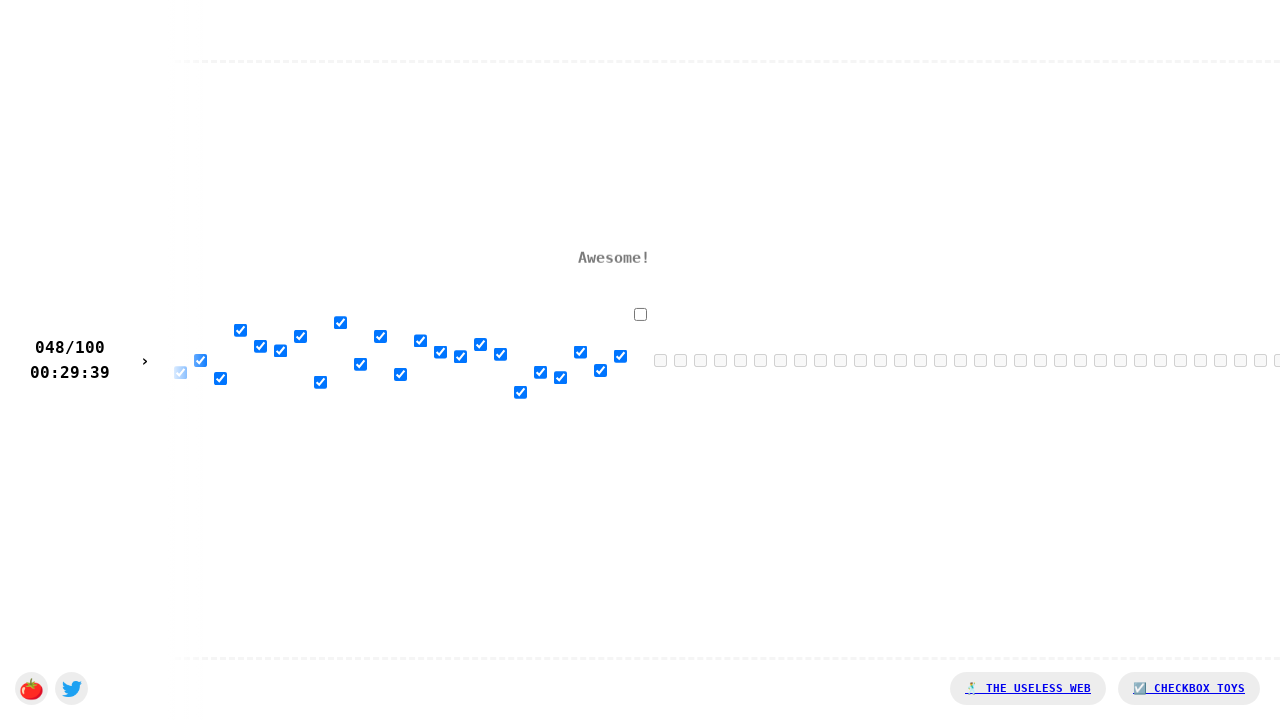

Waited 20ms between checkbox clicks
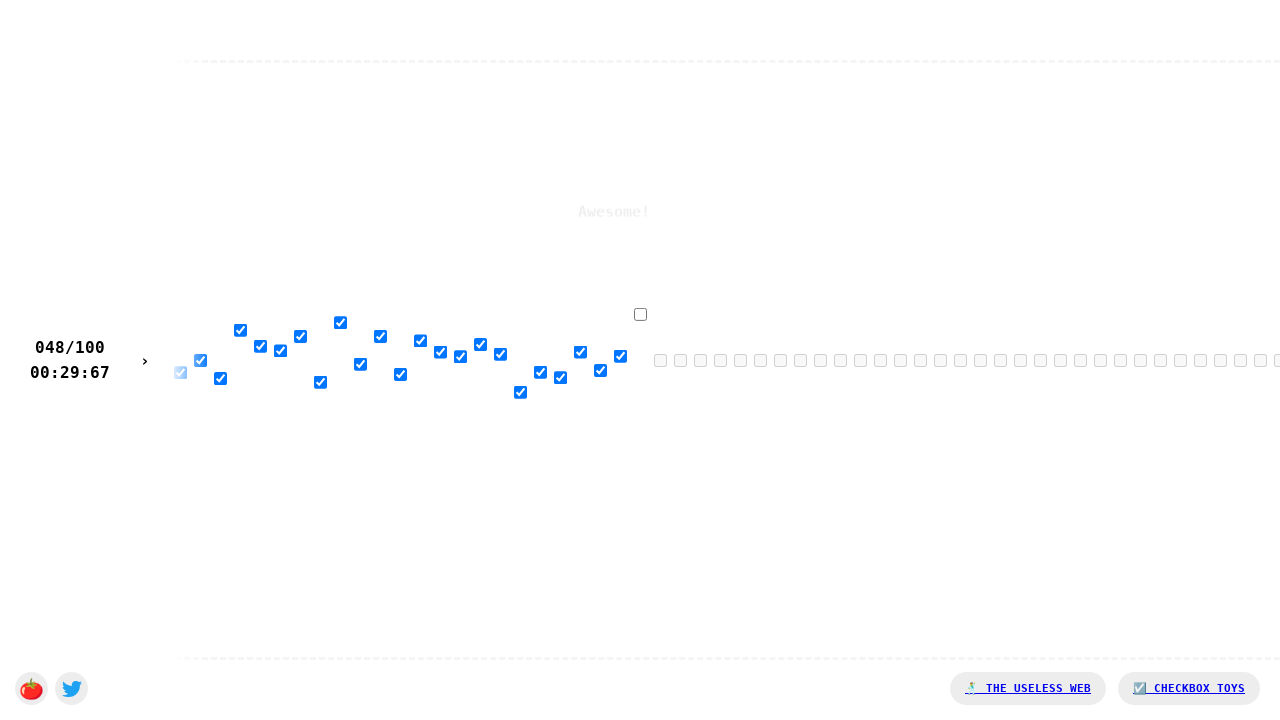

Successfully clicked a checkbox at (640, 314) on body > div.checkboxes > input[type=checkbox] >> nth=48
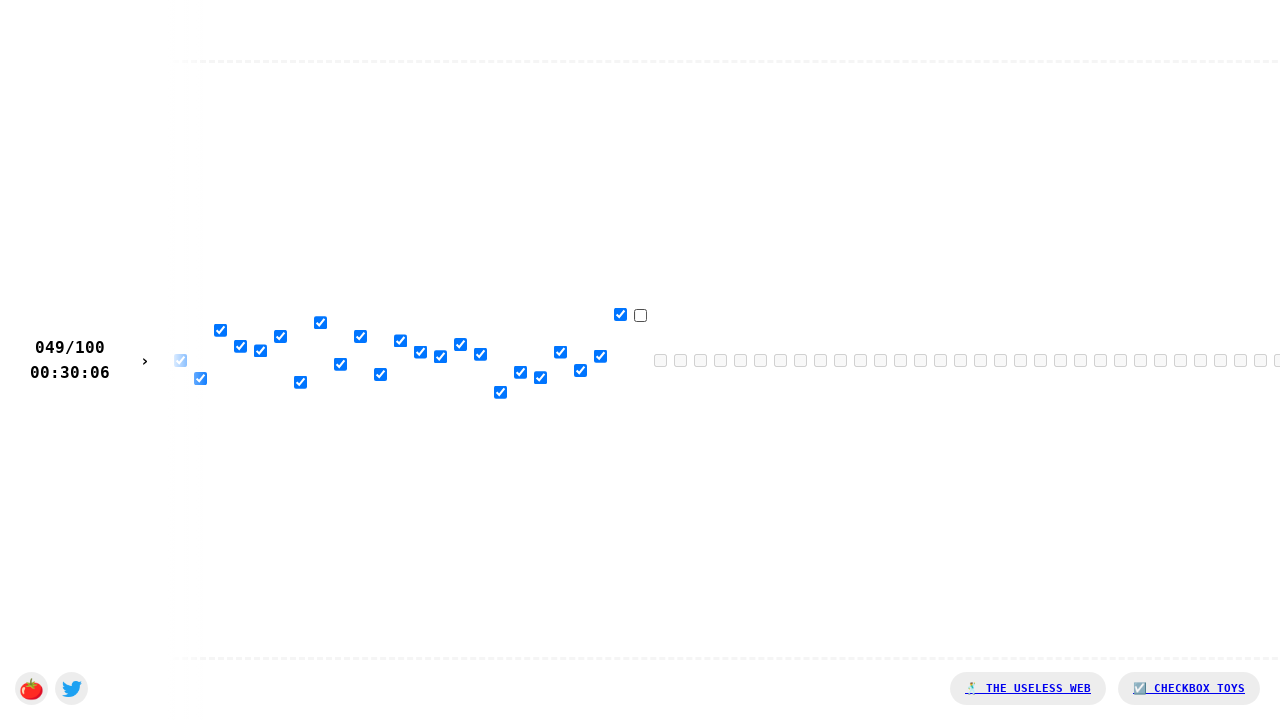

Waited 20ms between checkbox clicks
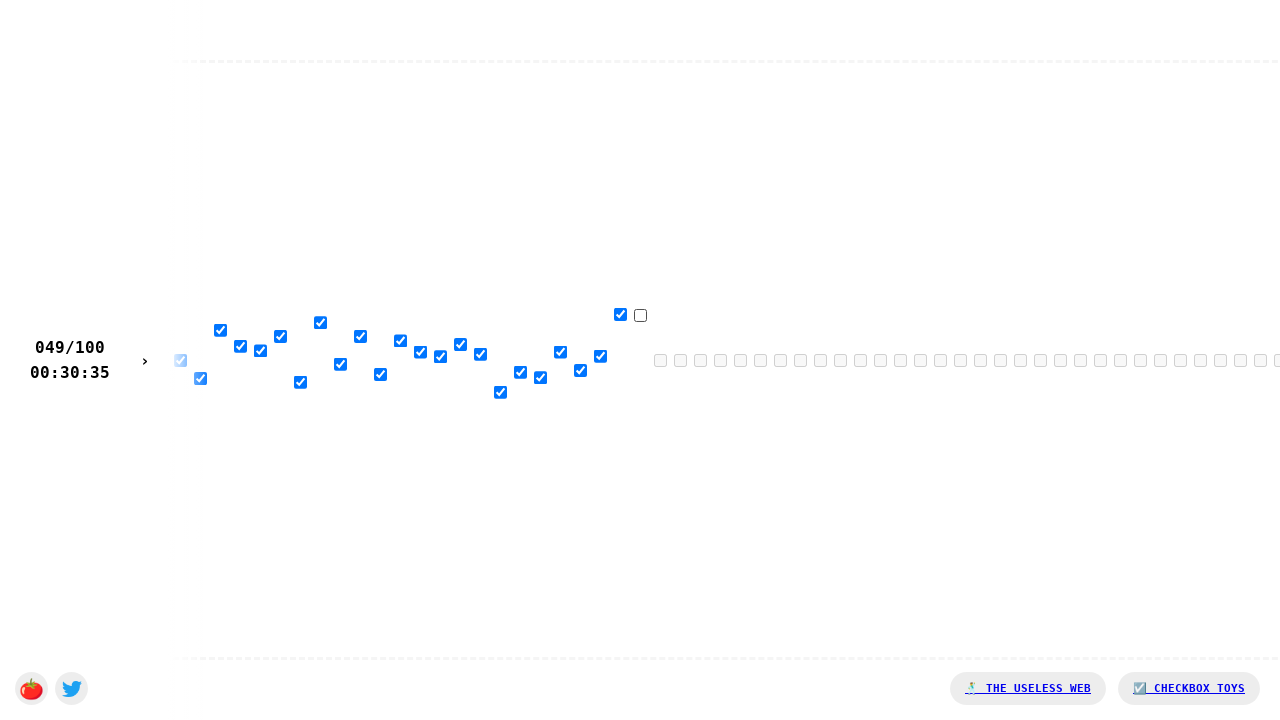

Successfully clicked a checkbox at (640, 315) on body > div.checkboxes > input[type=checkbox] >> nth=49
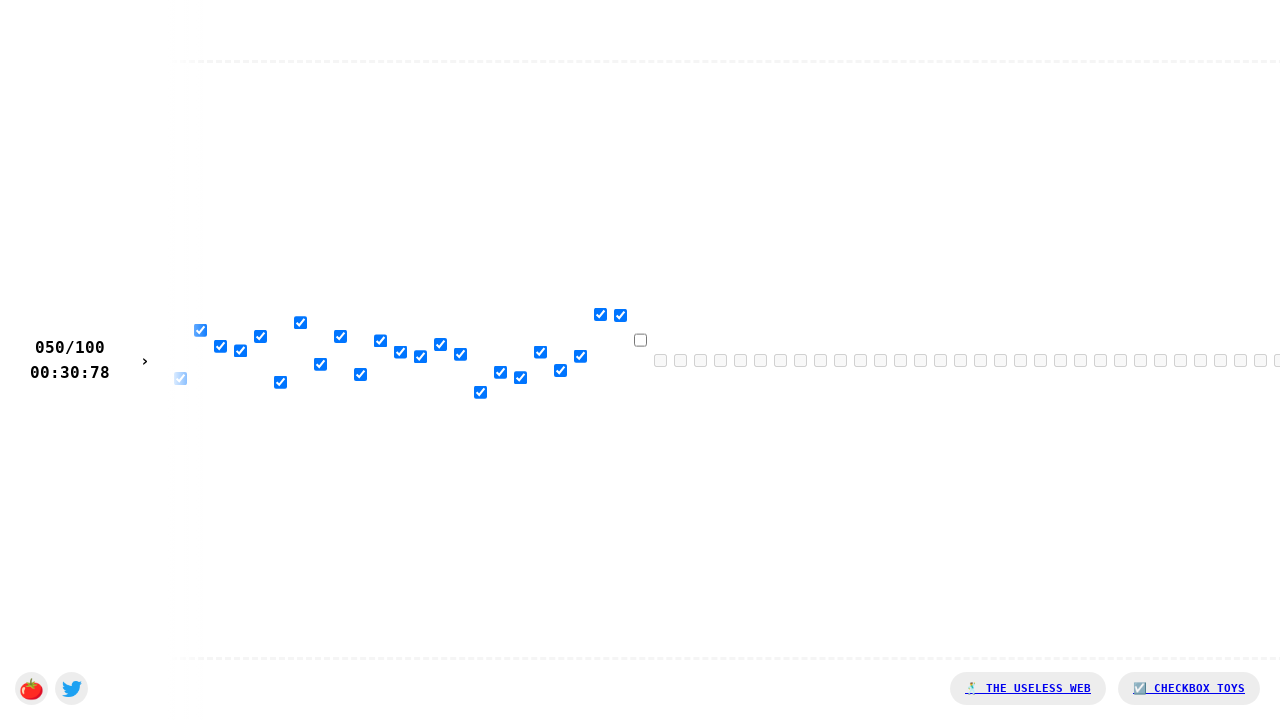

Waited 20ms between checkbox clicks
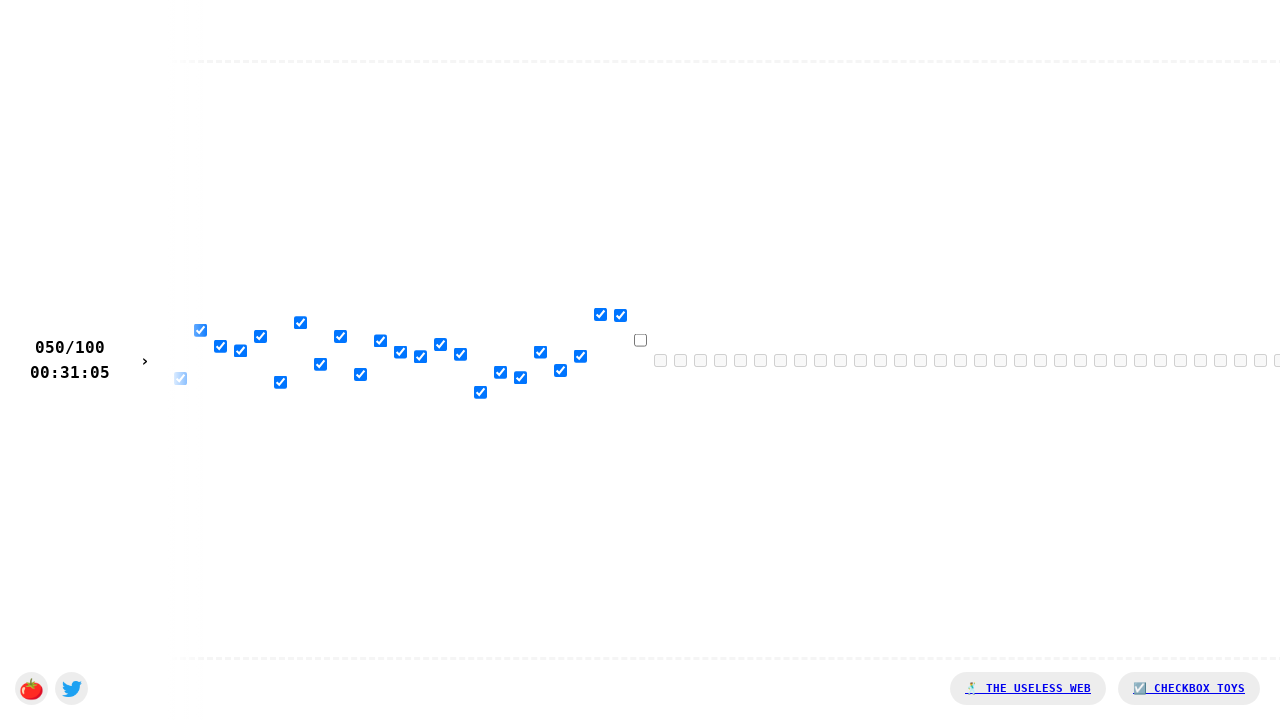

Successfully clicked a checkbox at (640, 340) on body > div.checkboxes > input[type=checkbox] >> nth=50
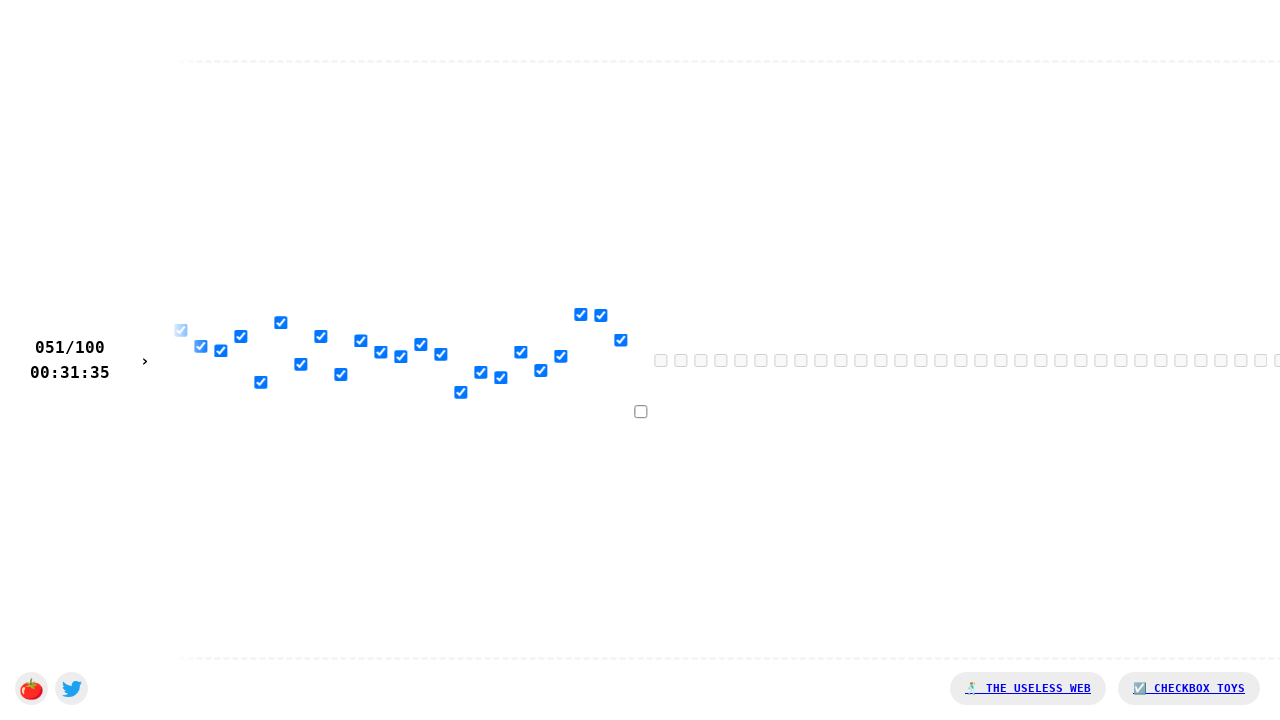

Waited 20ms between checkbox clicks
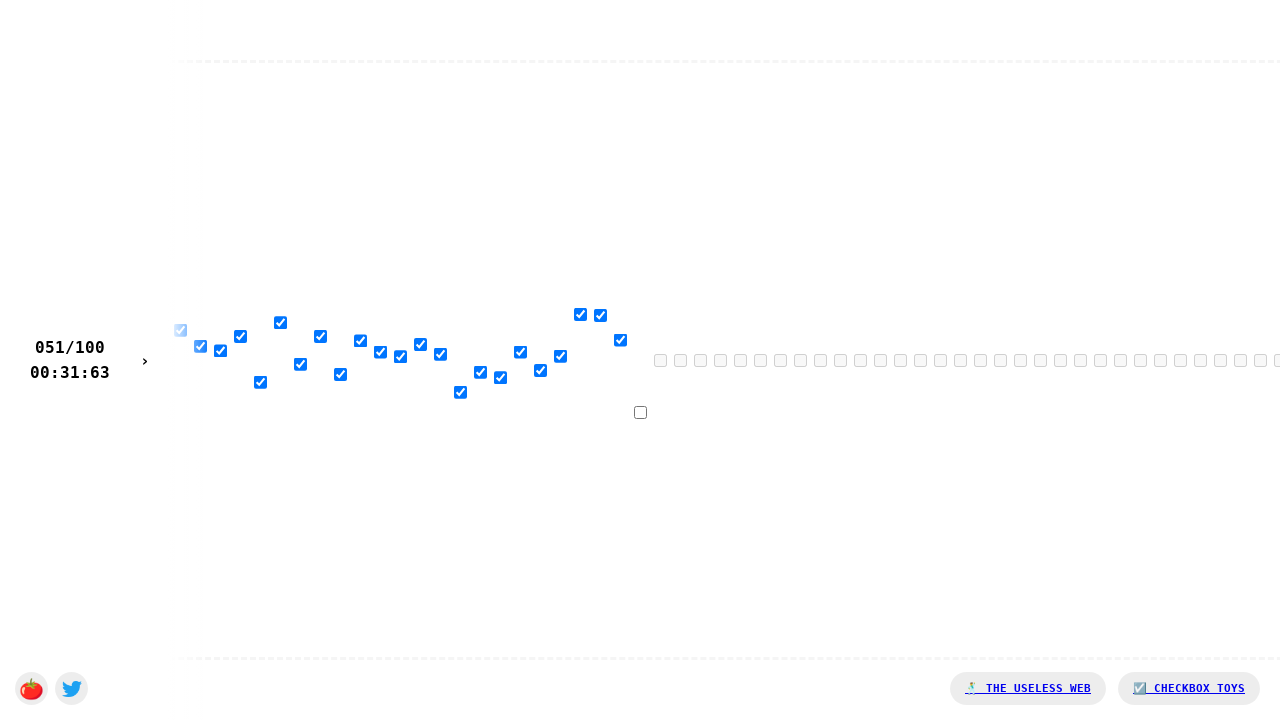

Successfully clicked a checkbox at (640, 412) on body > div.checkboxes > input[type=checkbox] >> nth=51
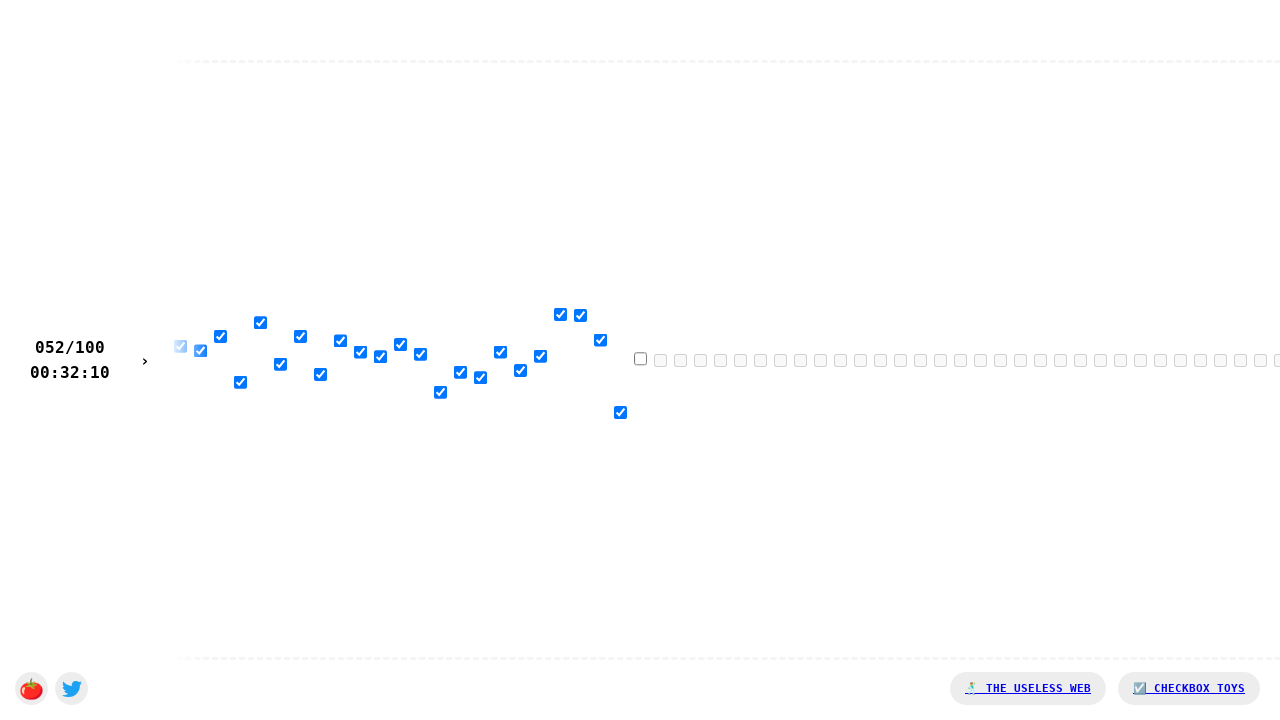

Waited 20ms between checkbox clicks
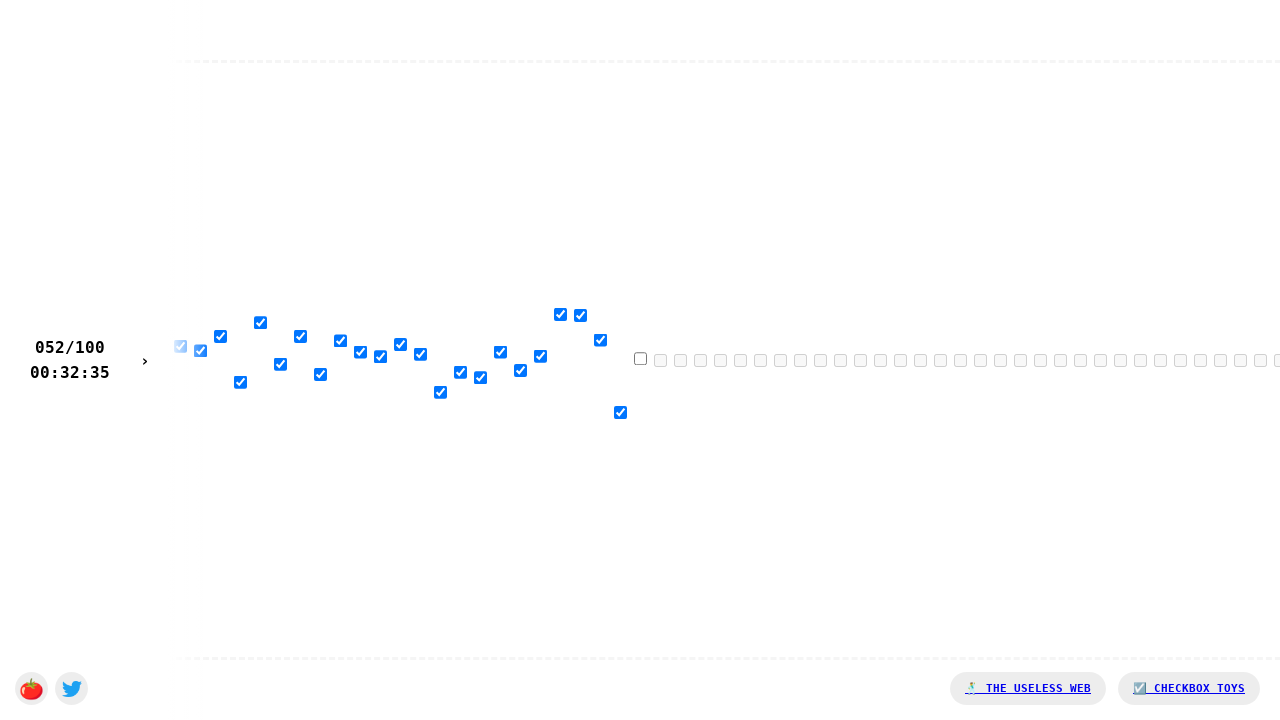

Successfully clicked a checkbox at (640, 358) on body > div.checkboxes > input[type=checkbox] >> nth=52
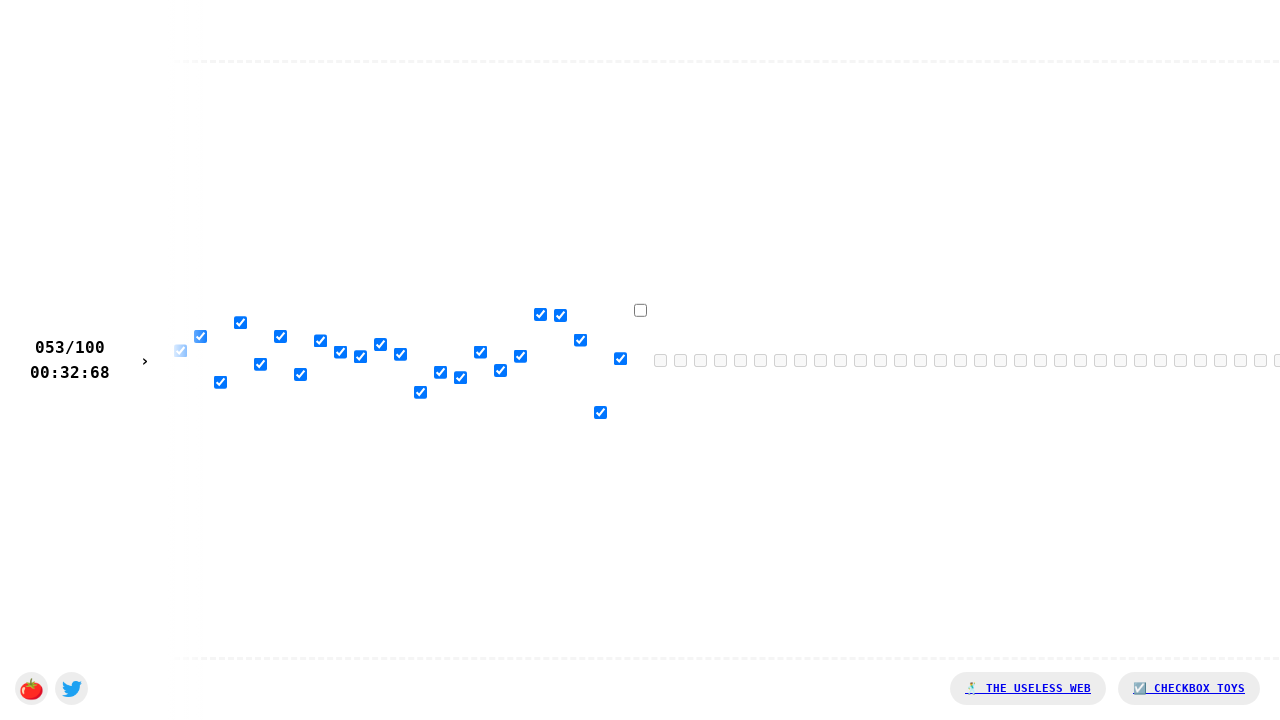

Waited 20ms between checkbox clicks
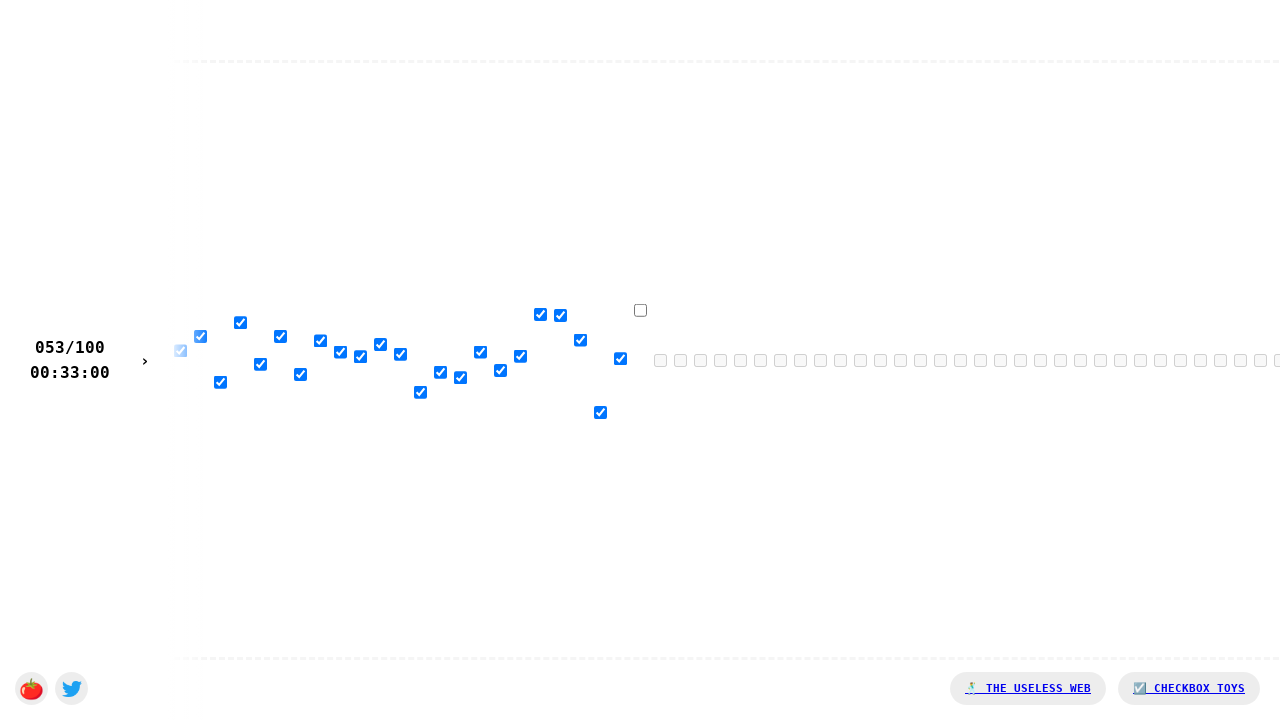

Successfully clicked a checkbox at (640, 310) on body > div.checkboxes > input[type=checkbox] >> nth=53
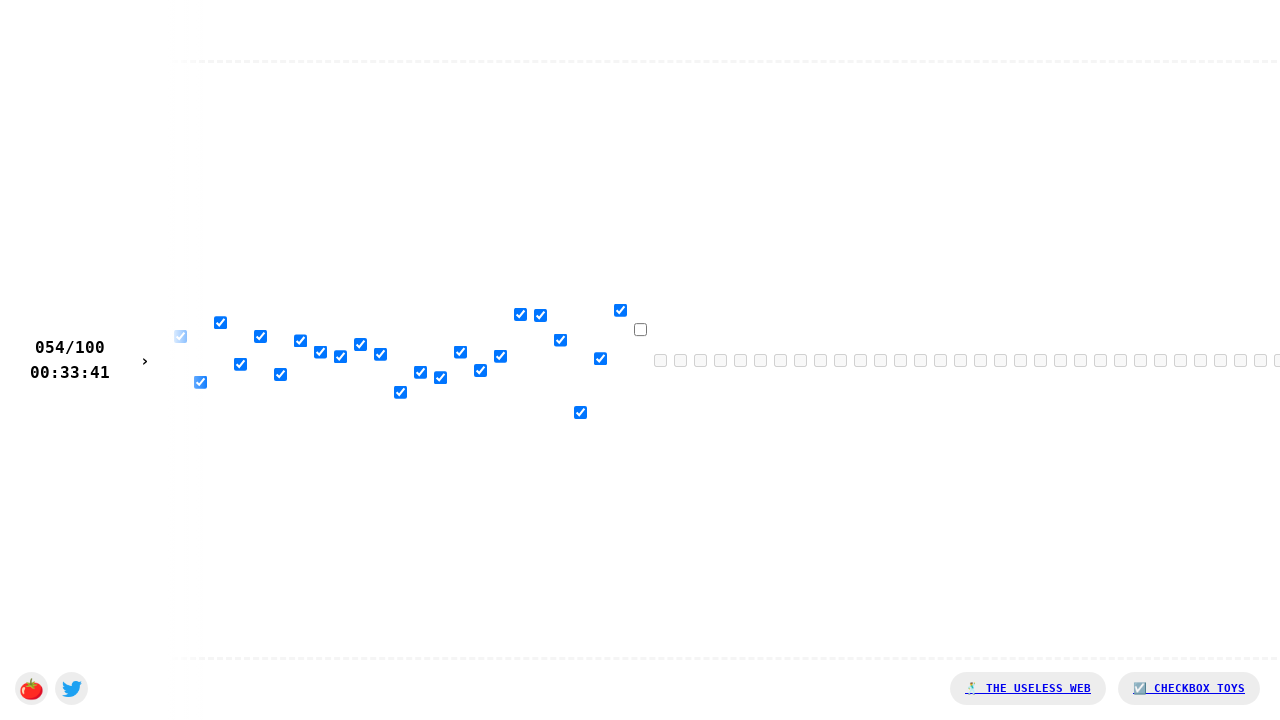

Waited 20ms between checkbox clicks
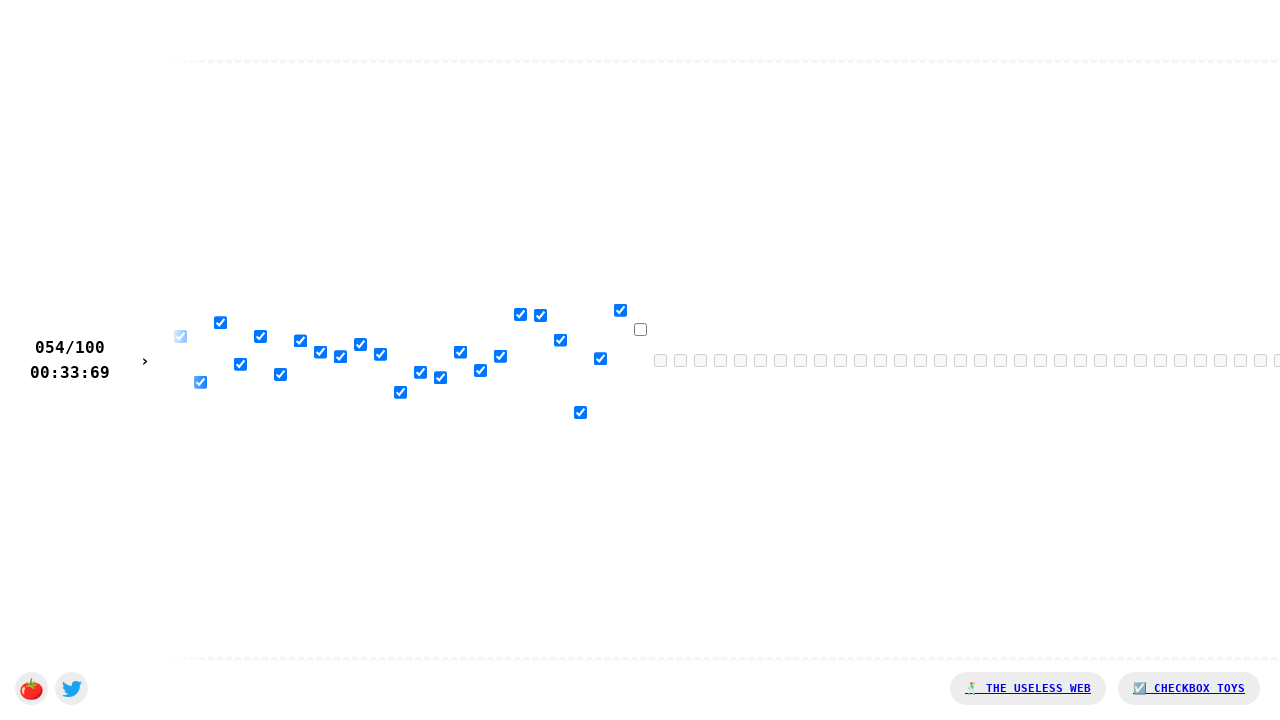

Successfully clicked a checkbox at (640, 329) on body > div.checkboxes > input[type=checkbox] >> nth=54
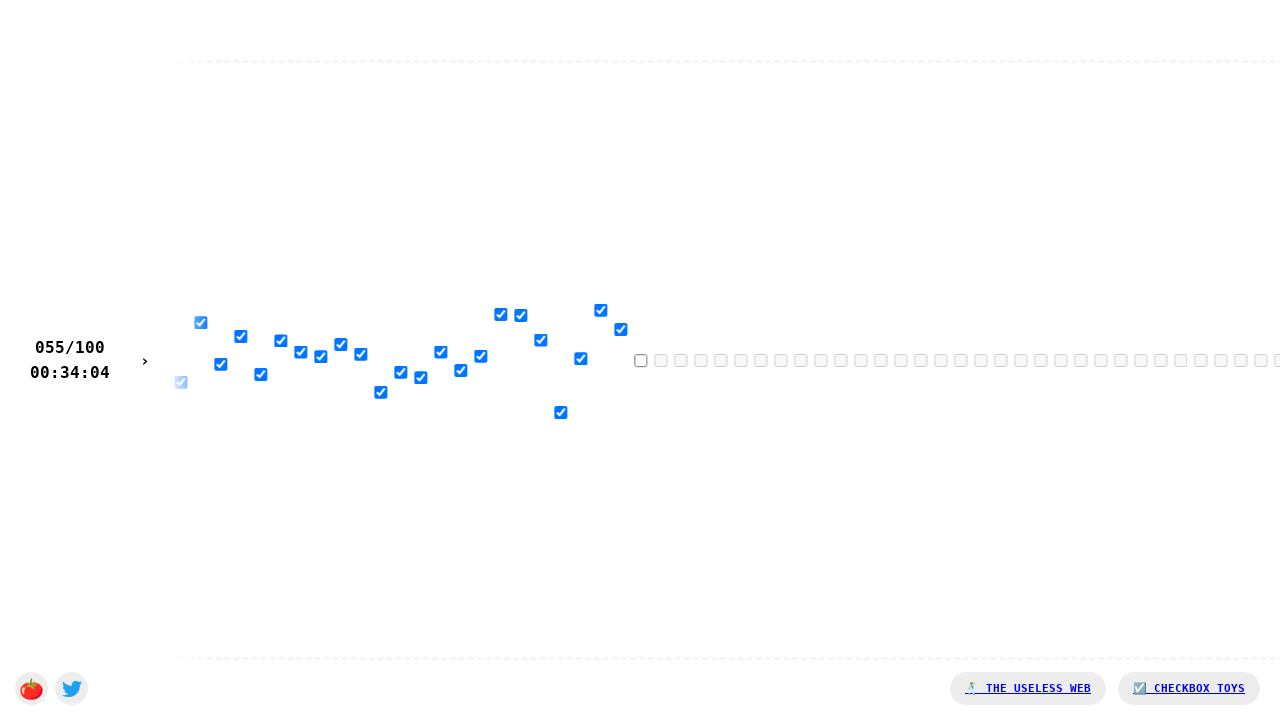

Waited 20ms between checkbox clicks
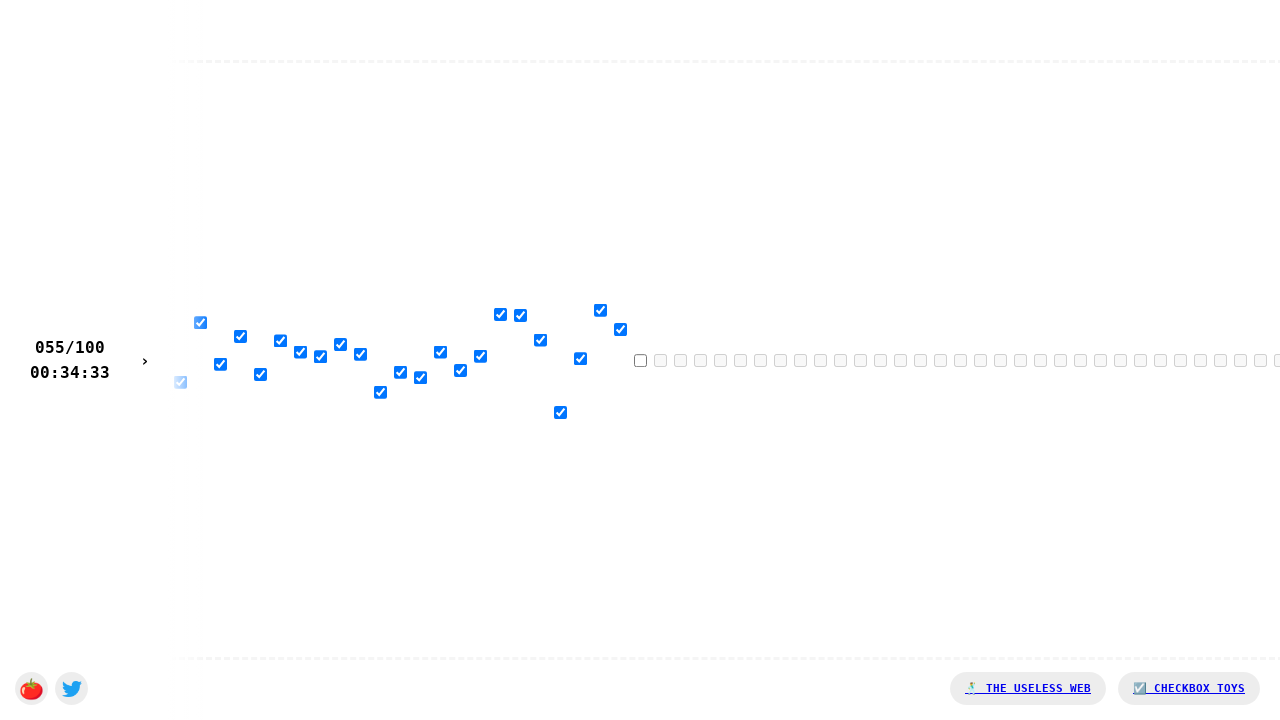

Successfully clicked a checkbox at (640, 360) on body > div.checkboxes > input[type=checkbox] >> nth=55
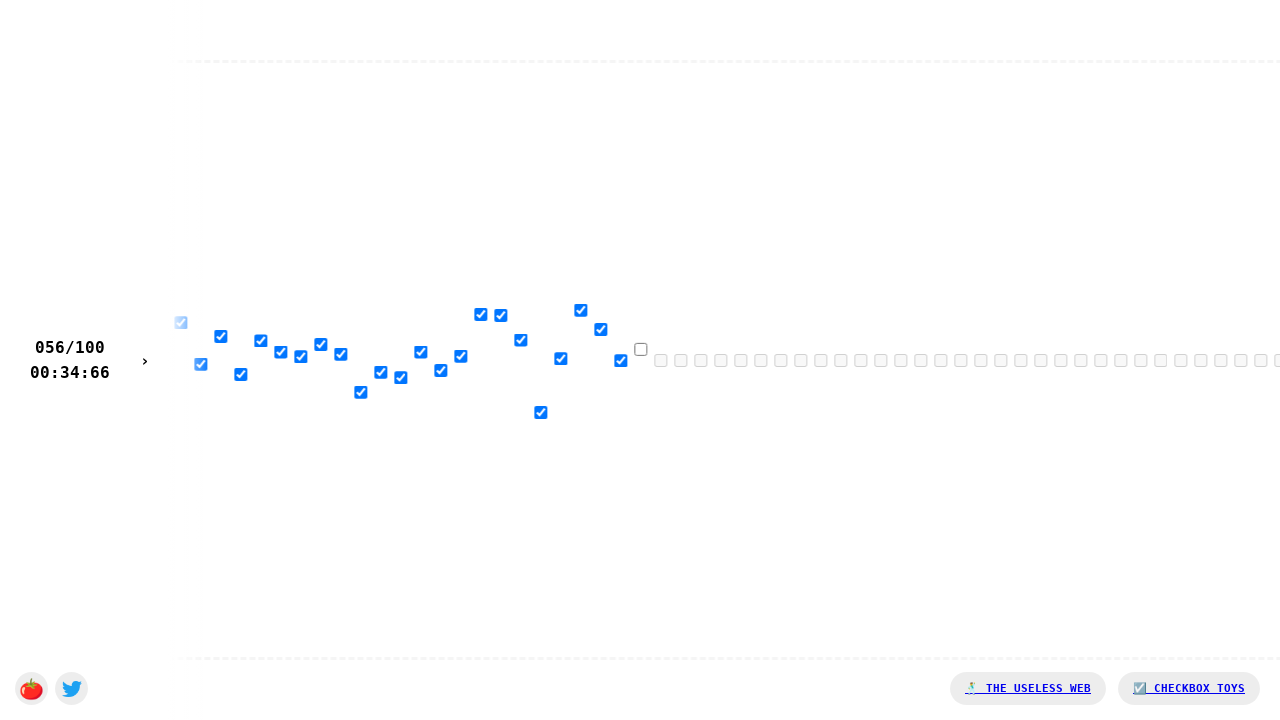

Waited 20ms between checkbox clicks
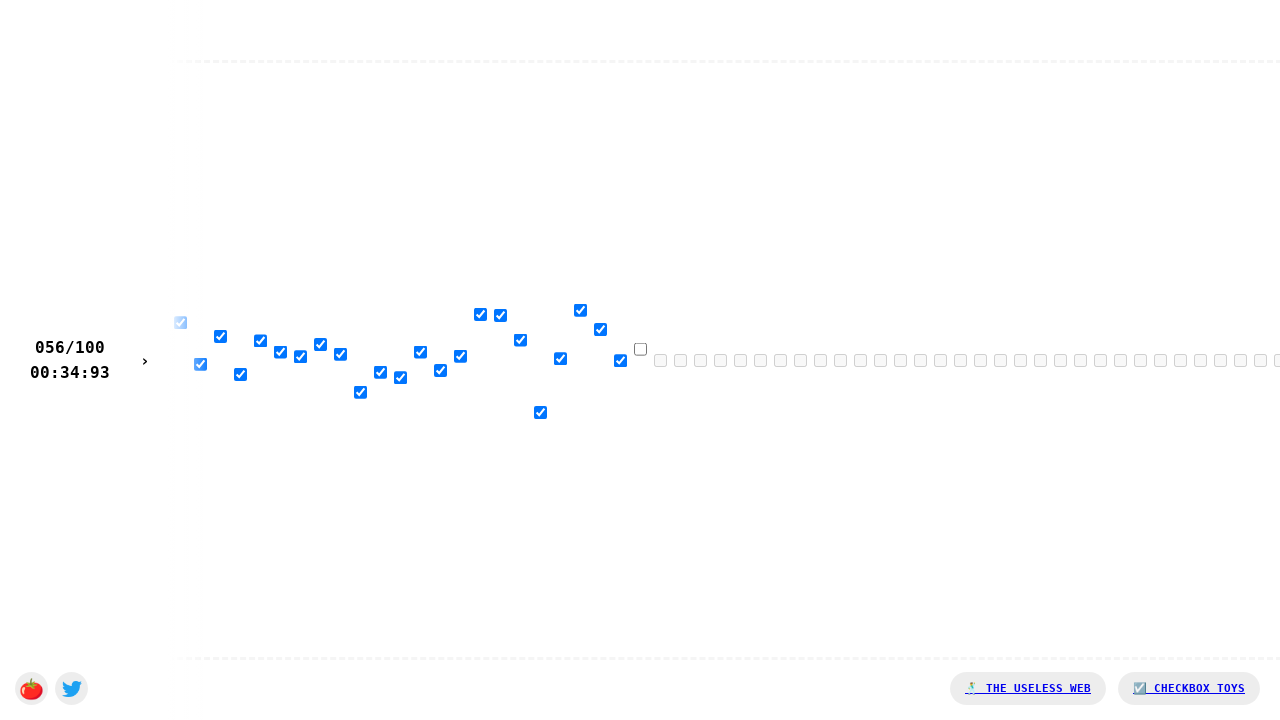

Successfully clicked a checkbox at (640, 349) on body > div.checkboxes > input[type=checkbox] >> nth=56
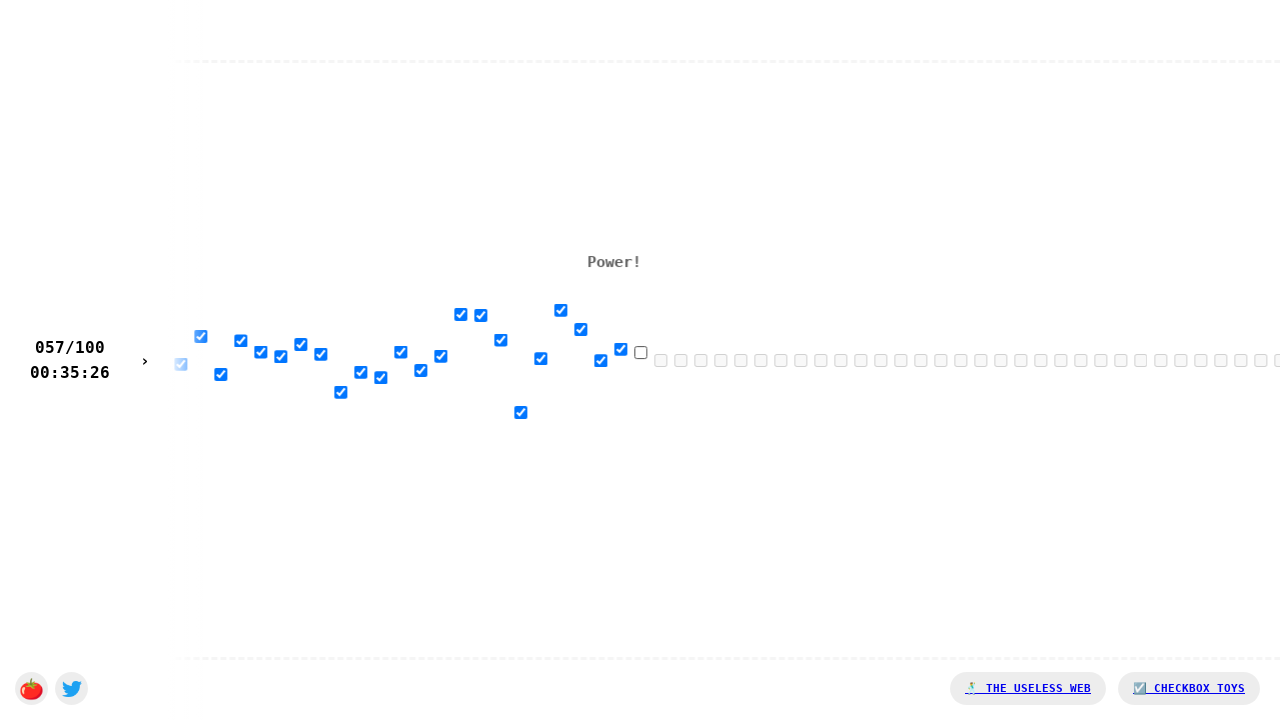

Waited 20ms between checkbox clicks
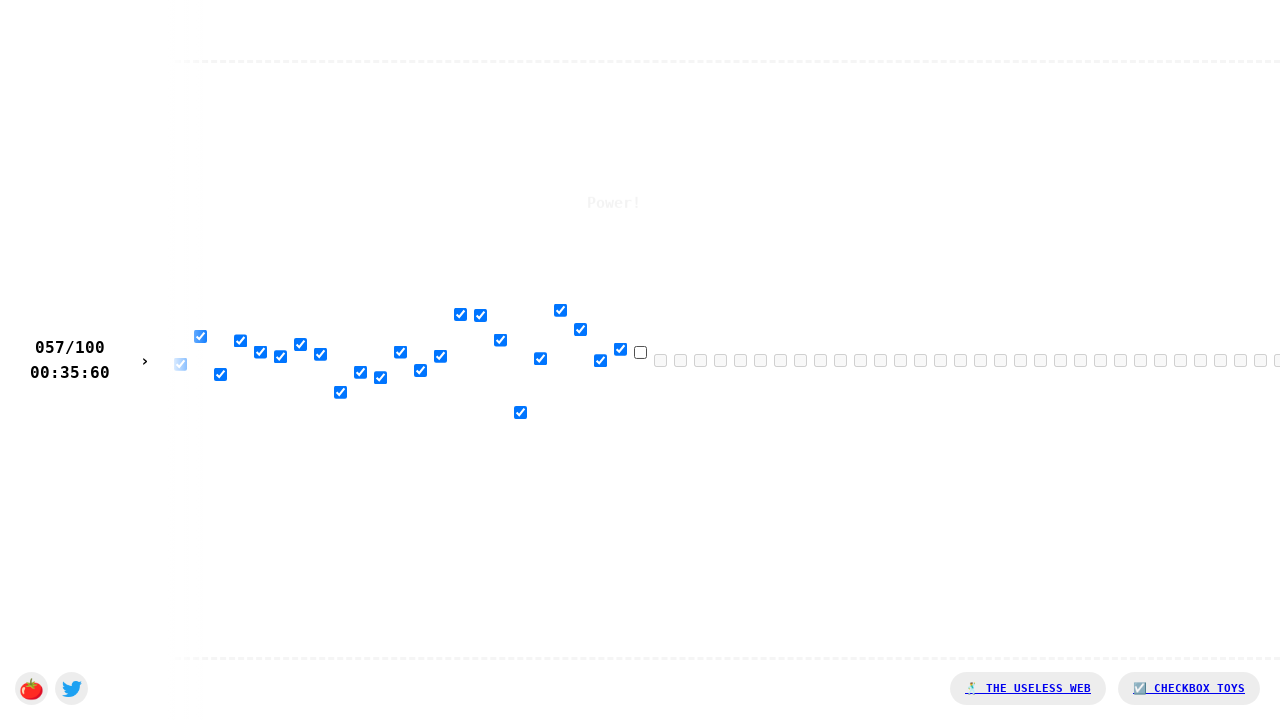

Successfully clicked a checkbox at (640, 352) on body > div.checkboxes > input[type=checkbox] >> nth=57
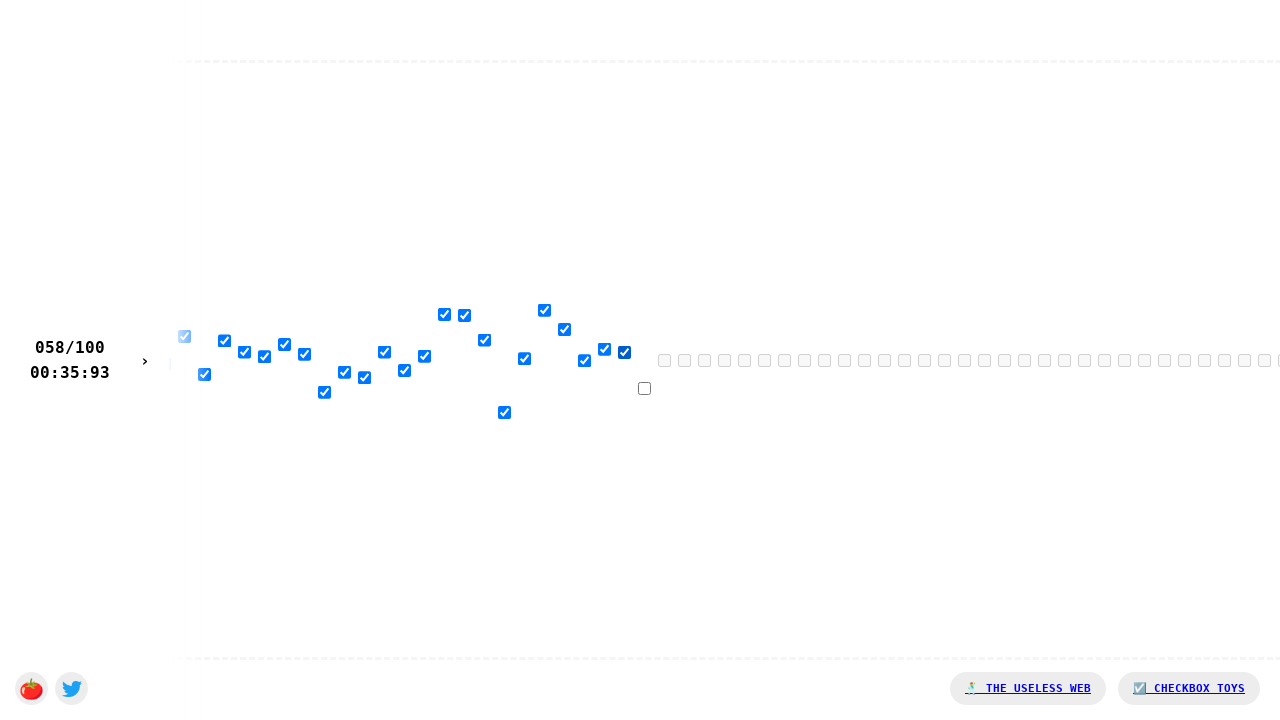

Waited 20ms between checkbox clicks
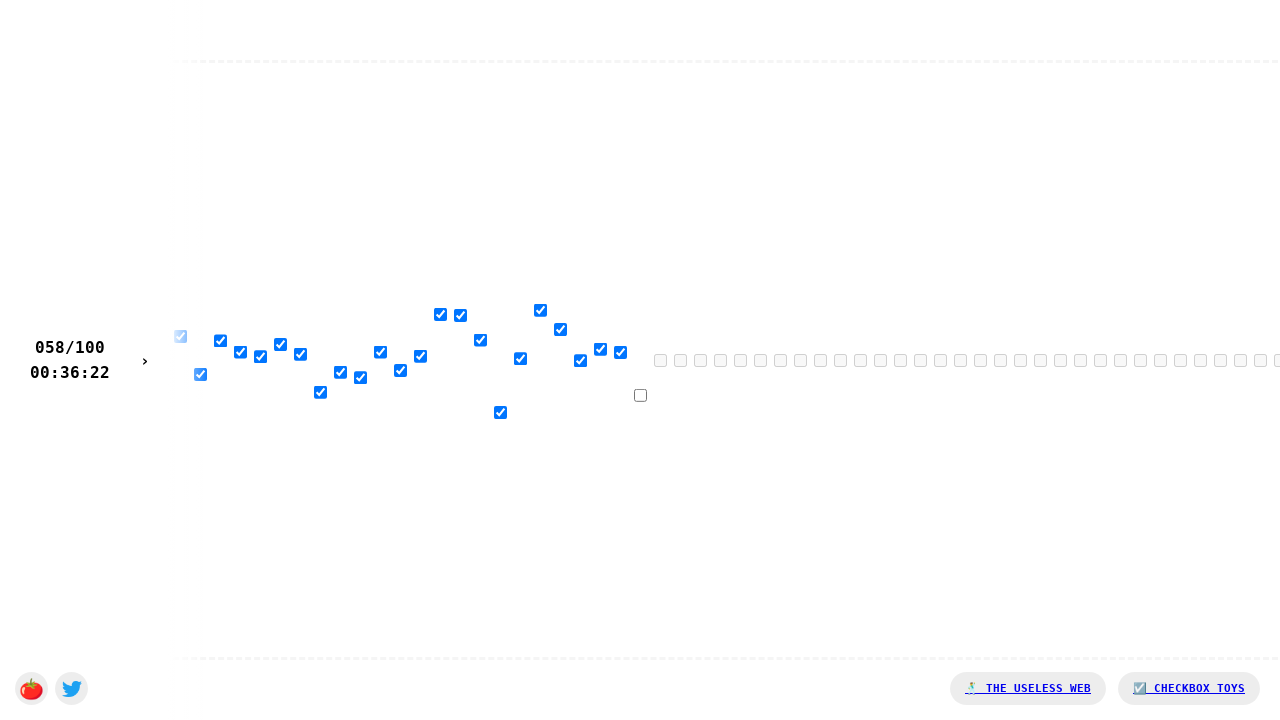

Successfully clicked a checkbox at (640, 395) on body > div.checkboxes > input[type=checkbox] >> nth=58
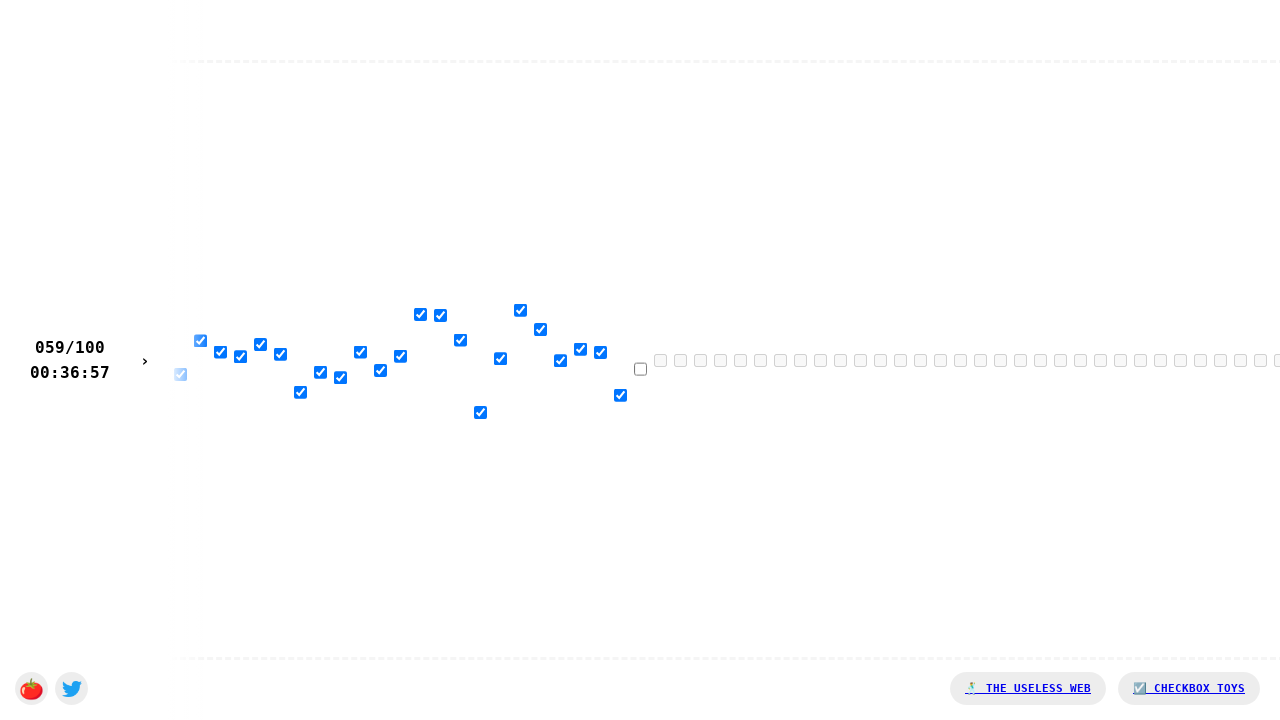

Waited 20ms between checkbox clicks
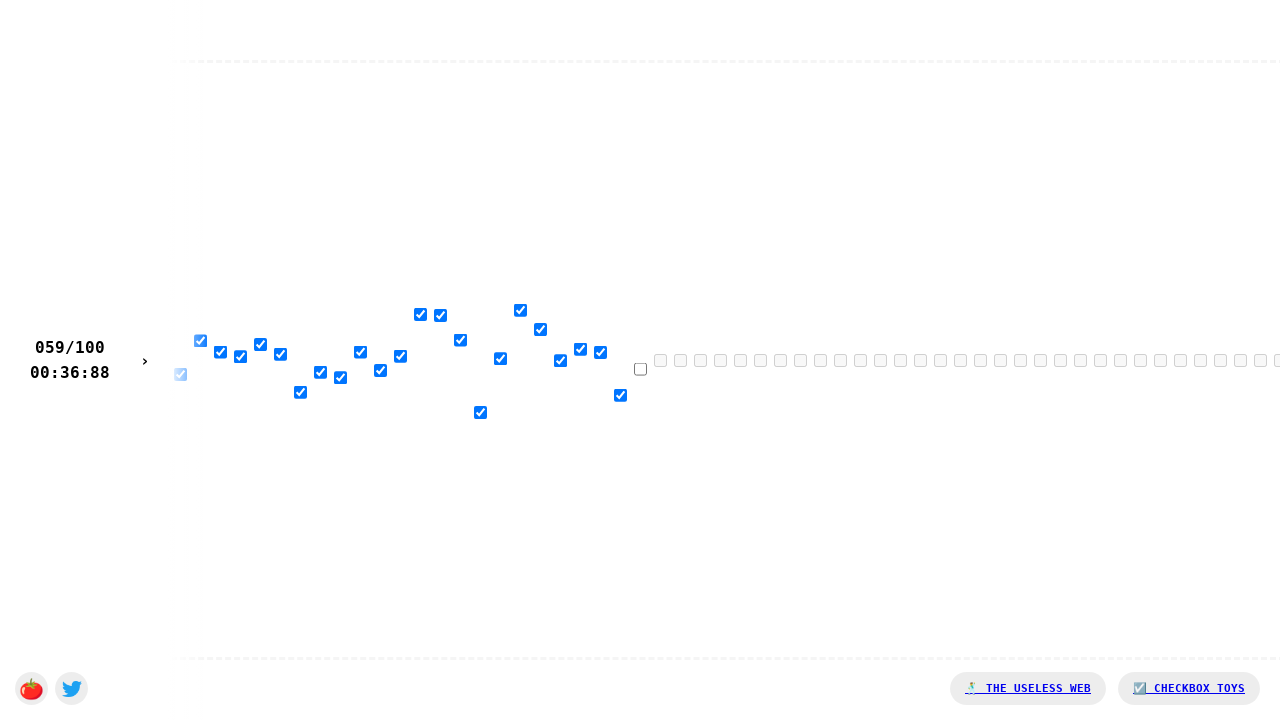

Successfully clicked a checkbox at (640, 369) on body > div.checkboxes > input[type=checkbox] >> nth=59
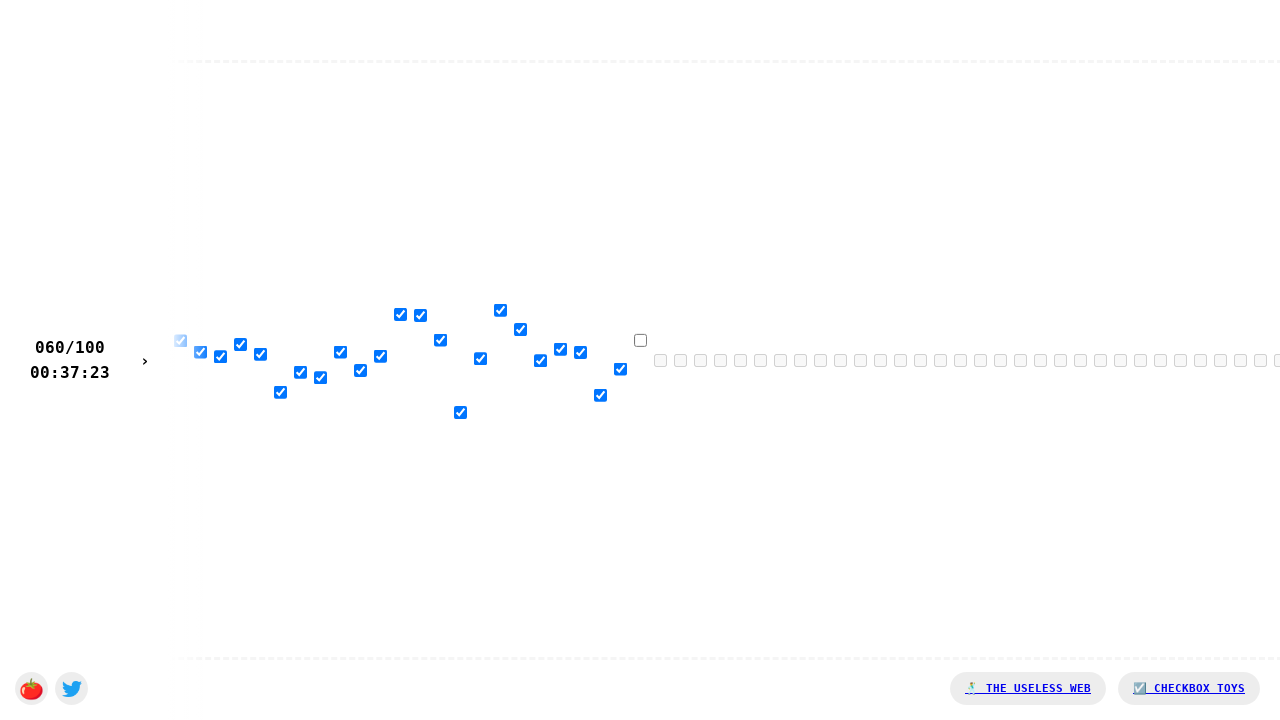

Waited 20ms between checkbox clicks
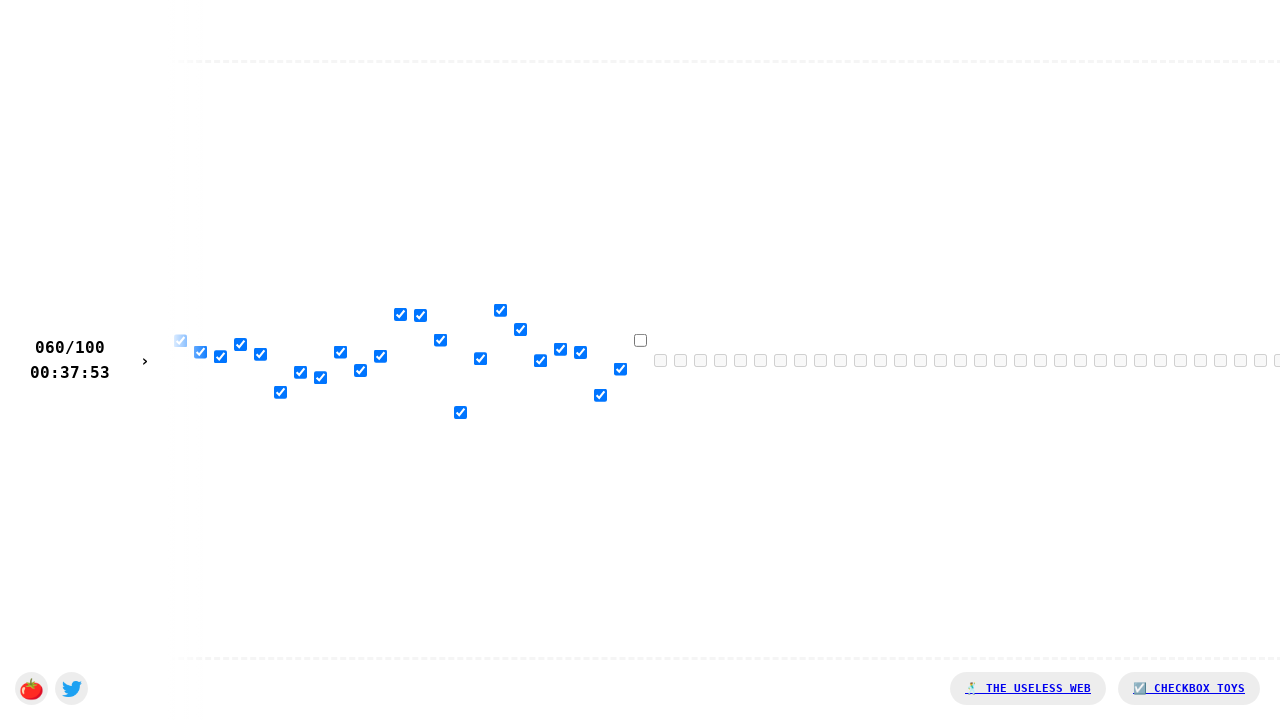

Successfully clicked a checkbox at (640, 340) on body > div.checkboxes > input[type=checkbox] >> nth=60
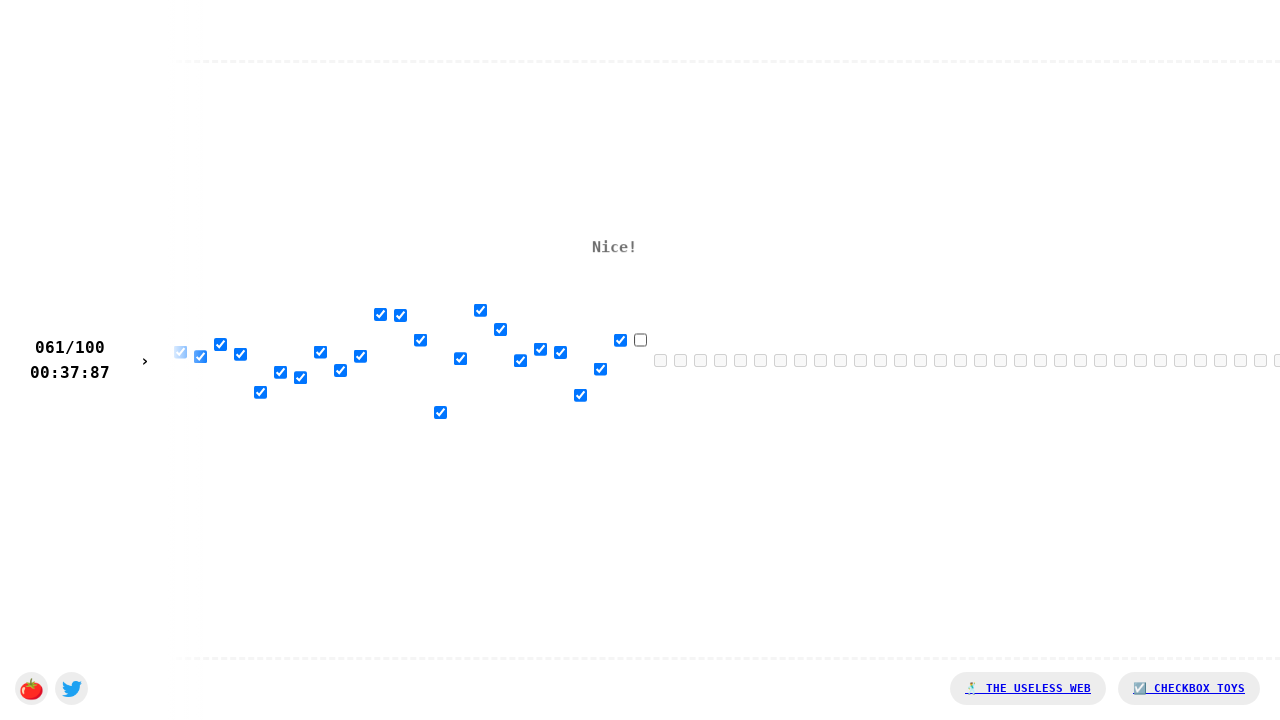

Waited 20ms between checkbox clicks
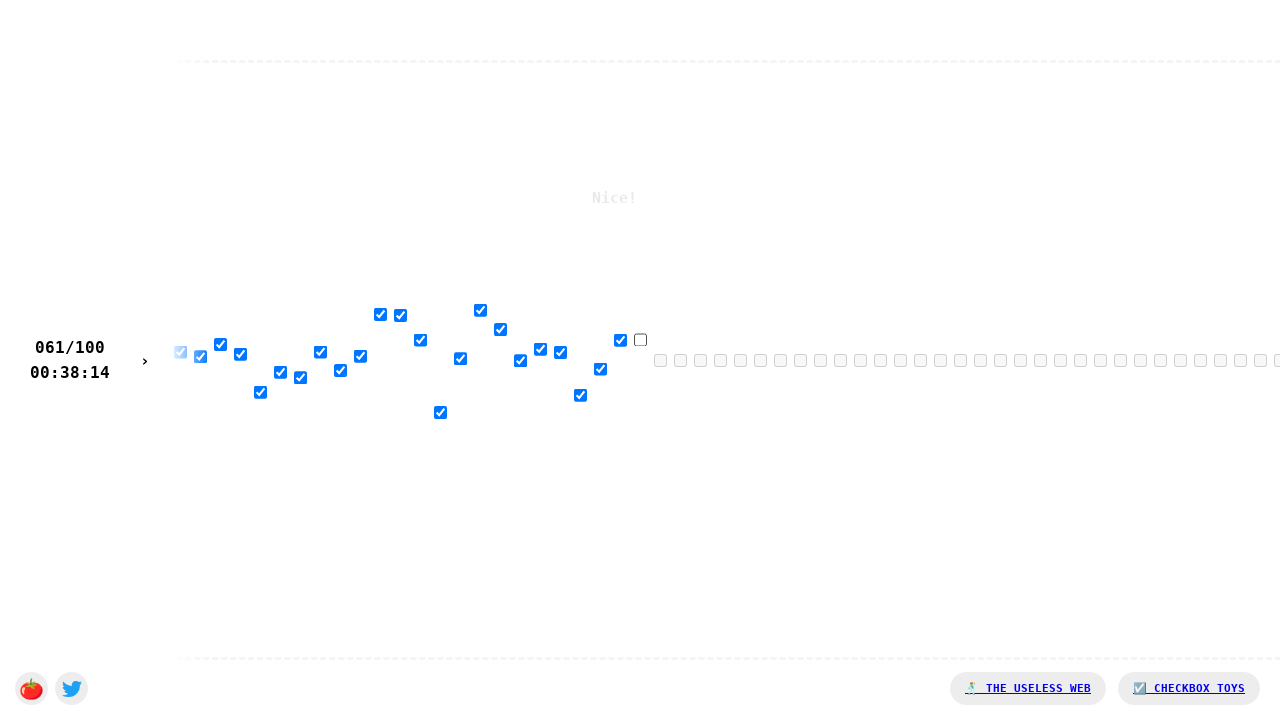

Successfully clicked a checkbox at (640, 339) on body > div.checkboxes > input[type=checkbox] >> nth=61
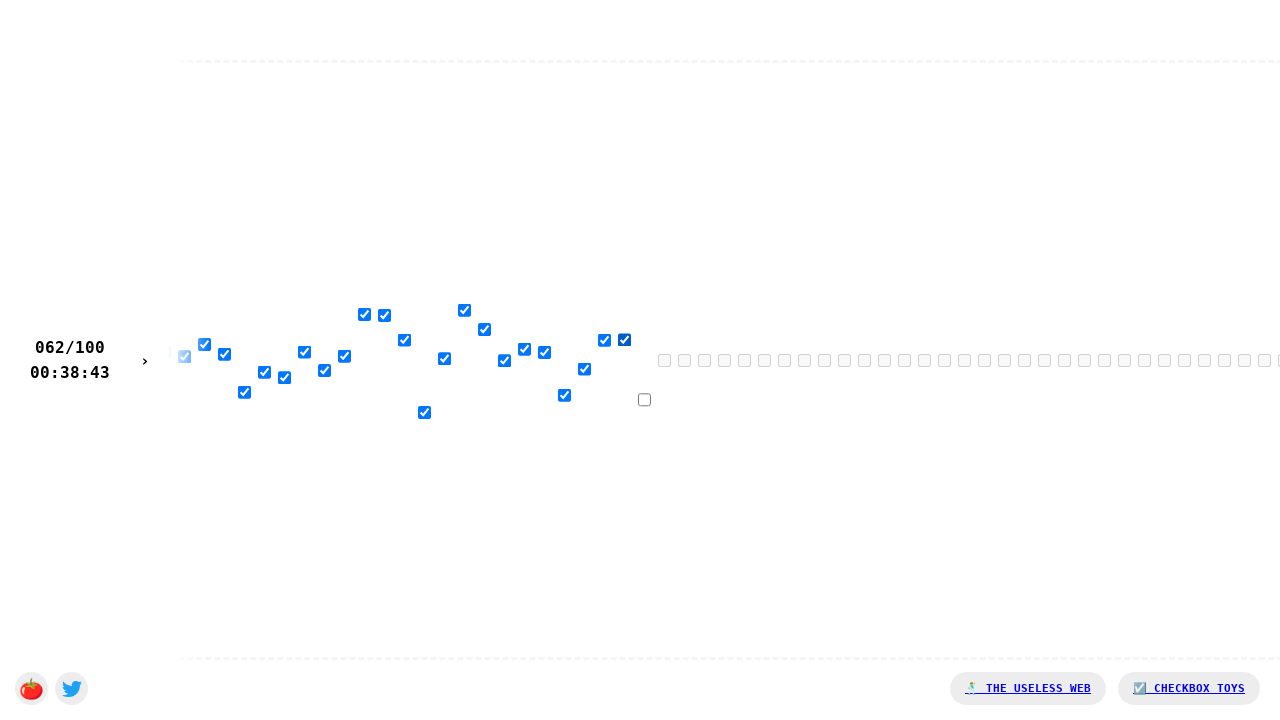

Waited 20ms between checkbox clicks
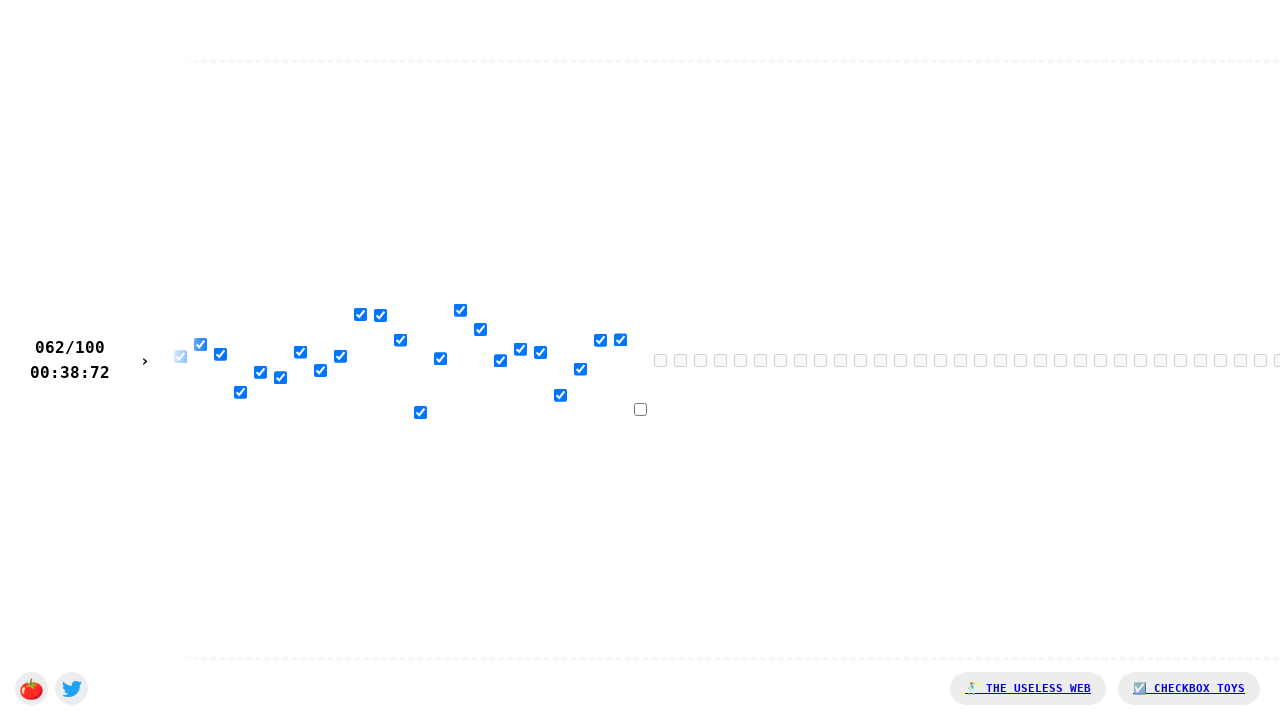

Successfully clicked a checkbox at (640, 409) on body > div.checkboxes > input[type=checkbox] >> nth=62
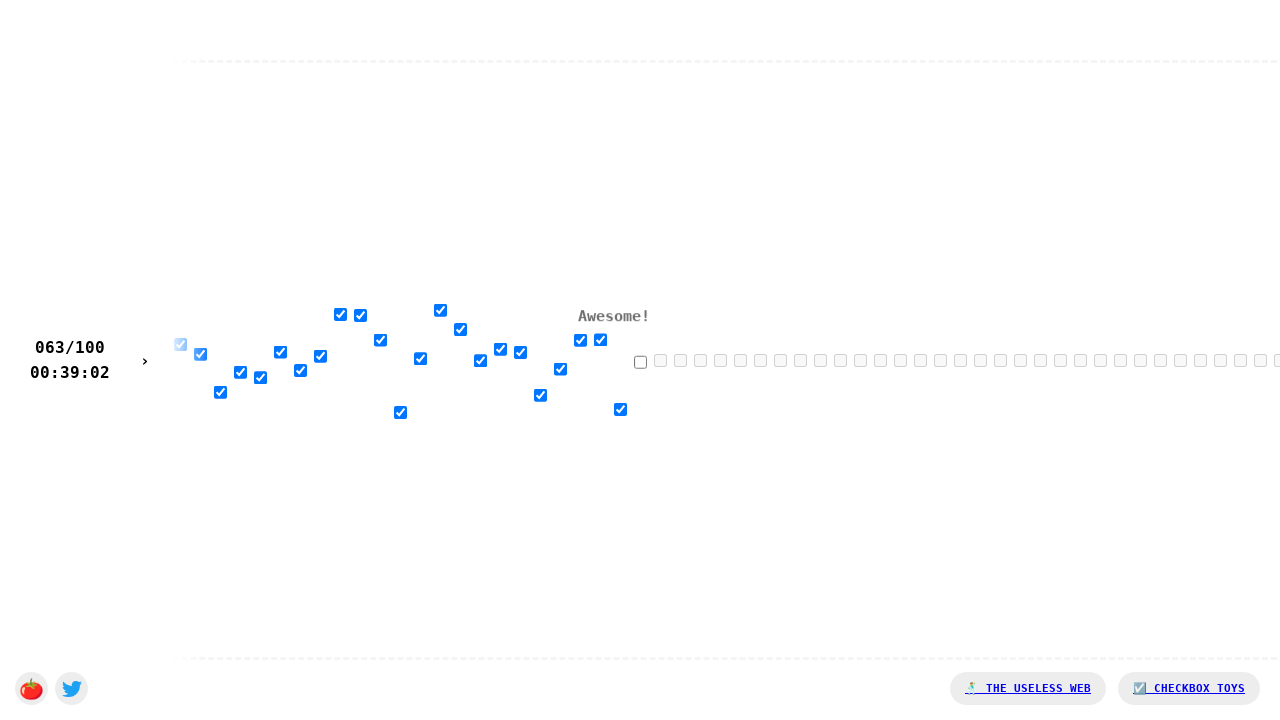

Waited 20ms between checkbox clicks
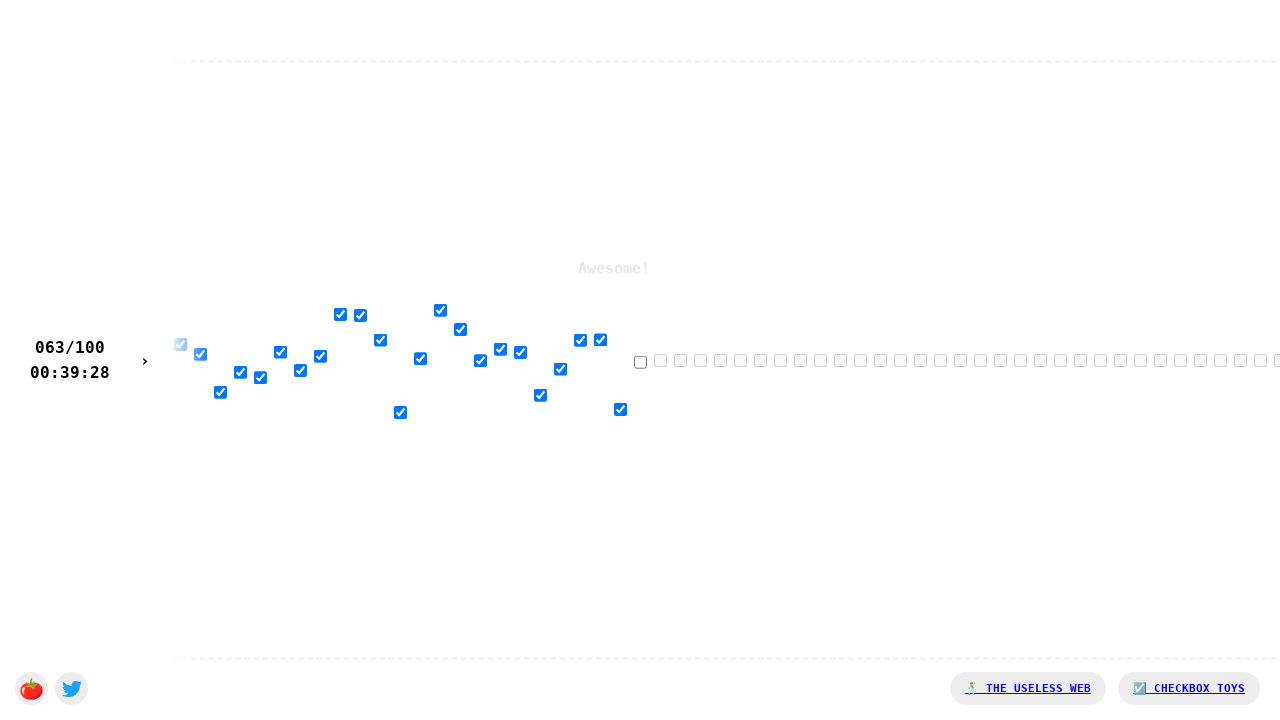

Successfully clicked a checkbox at (640, 362) on body > div.checkboxes > input[type=checkbox] >> nth=63
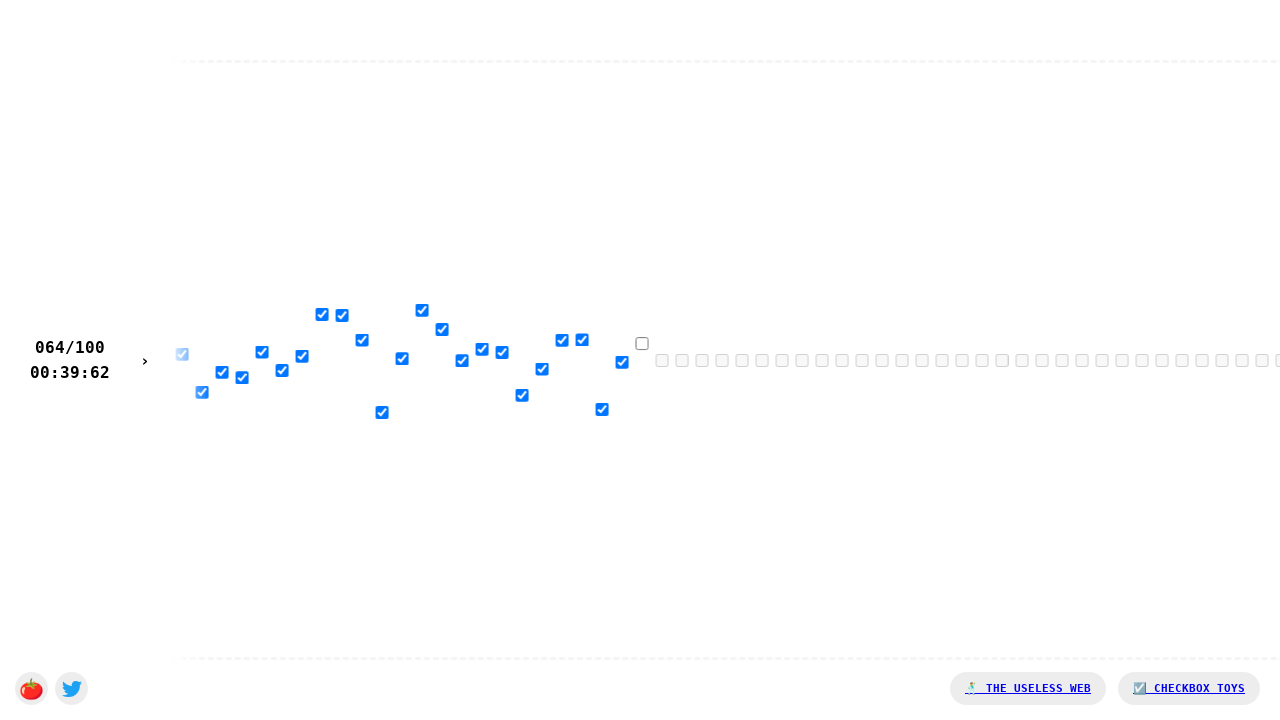

Waited 20ms between checkbox clicks
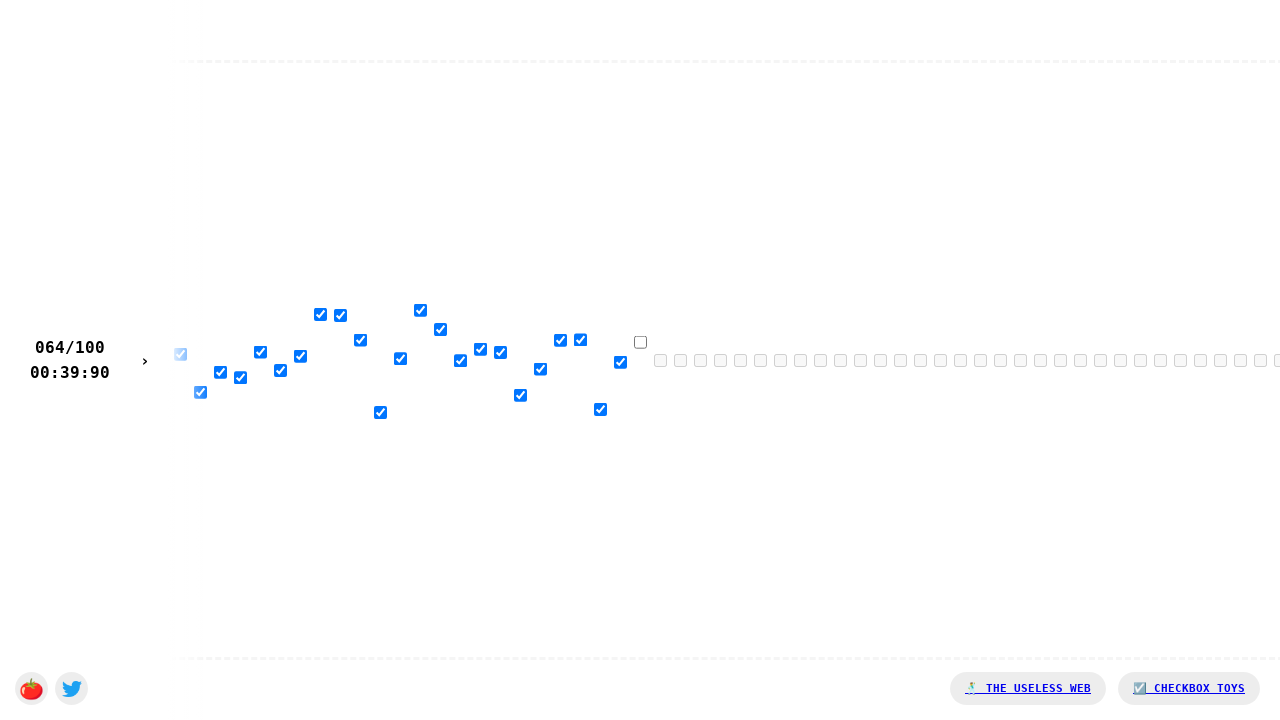

Successfully clicked a checkbox at (640, 342) on body > div.checkboxes > input[type=checkbox] >> nth=64
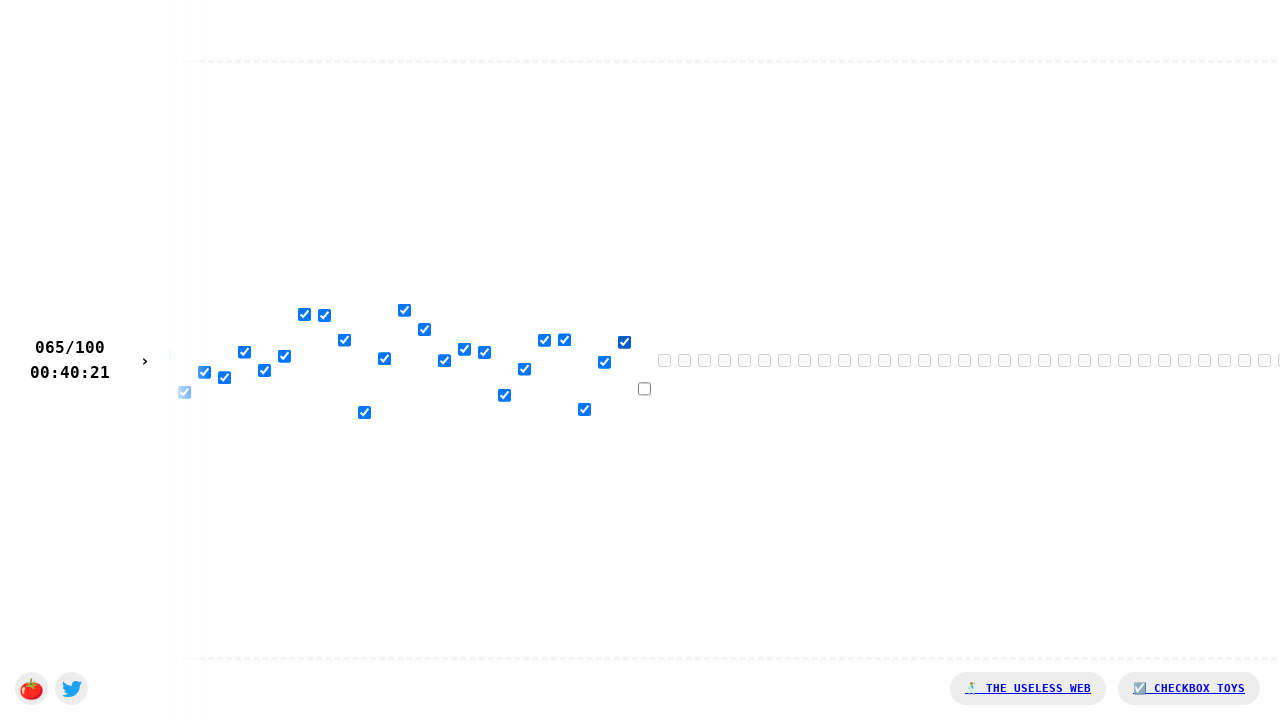

Waited 20ms between checkbox clicks
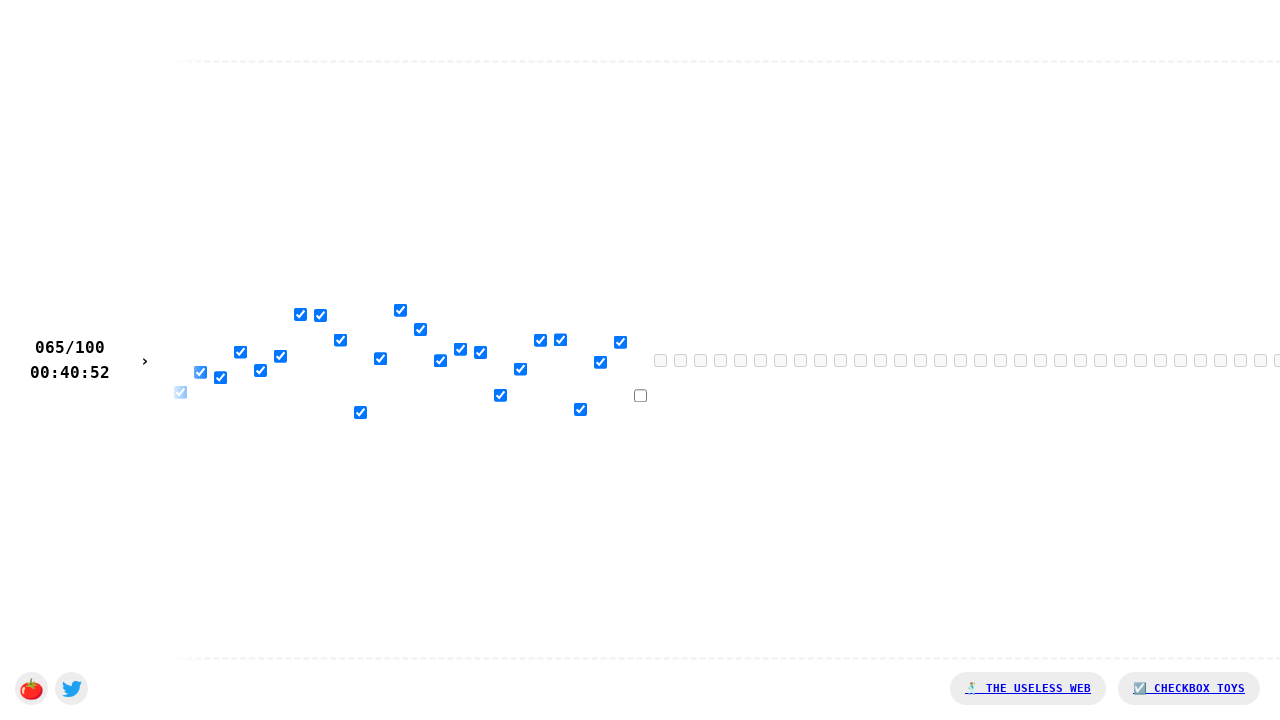

Successfully clicked a checkbox at (640, 395) on body > div.checkboxes > input[type=checkbox] >> nth=65
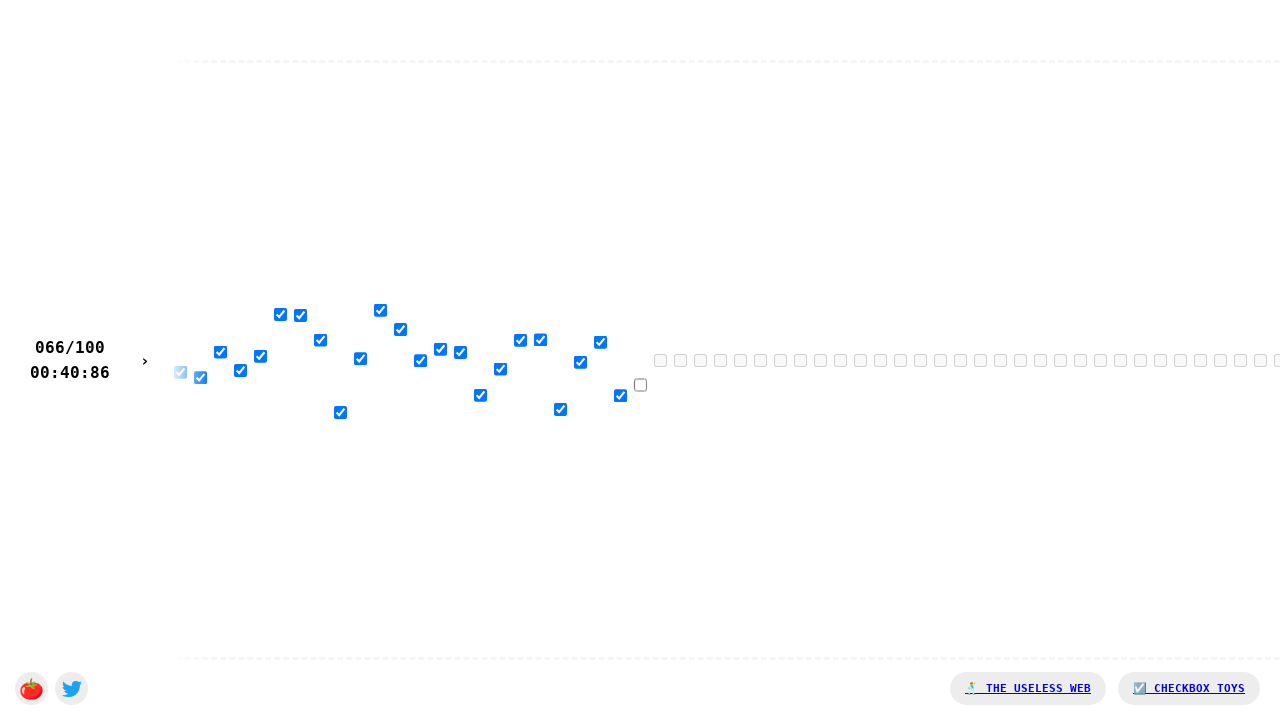

Waited 20ms between checkbox clicks
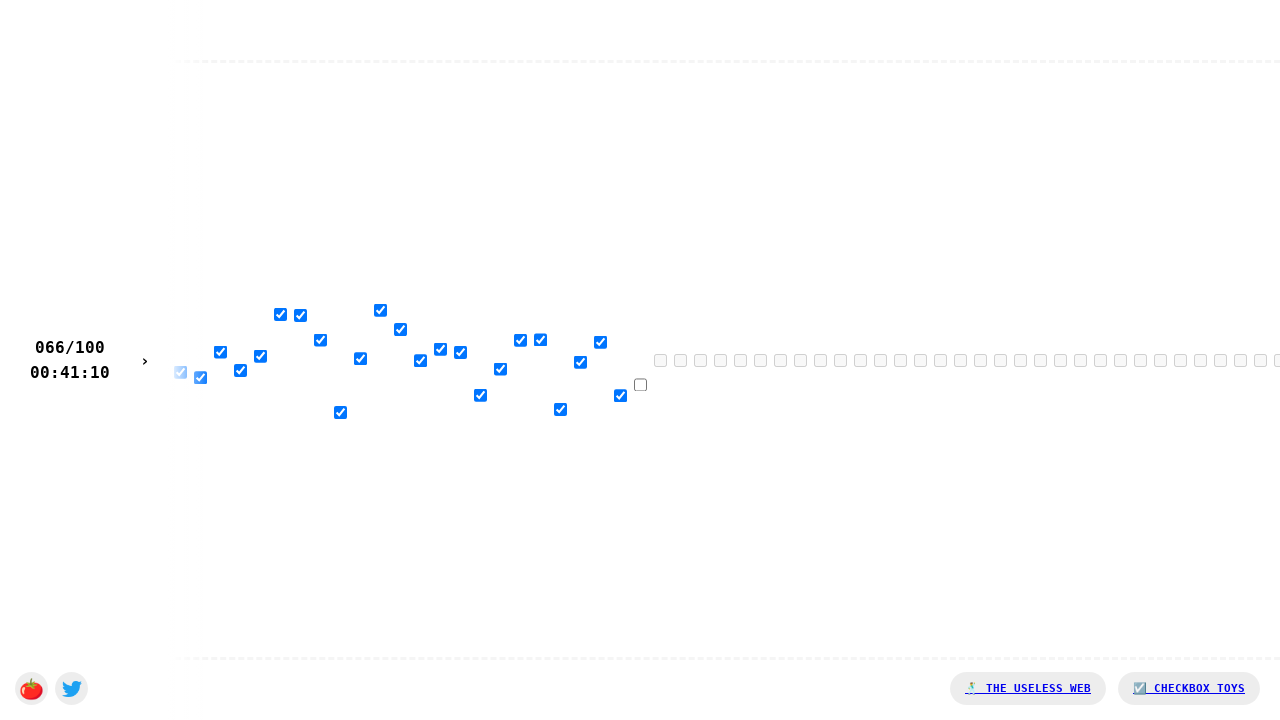

Successfully clicked a checkbox at (640, 384) on body > div.checkboxes > input[type=checkbox] >> nth=66
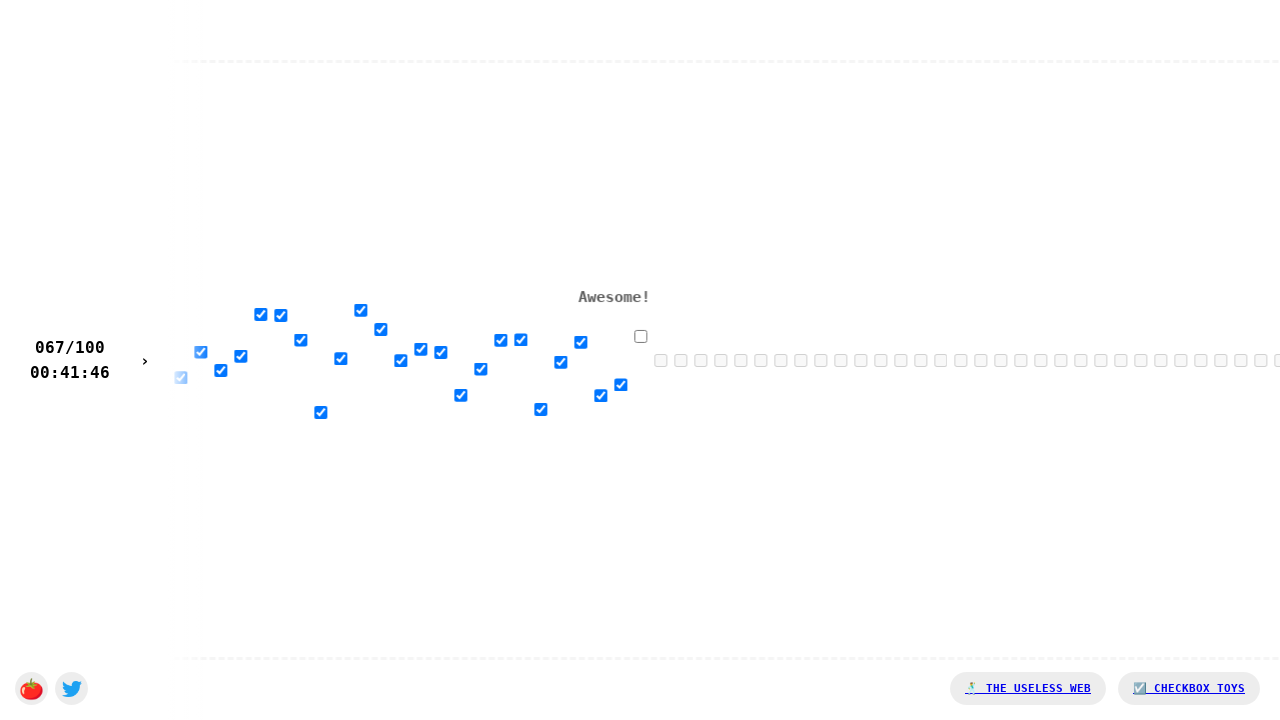

Waited 20ms between checkbox clicks
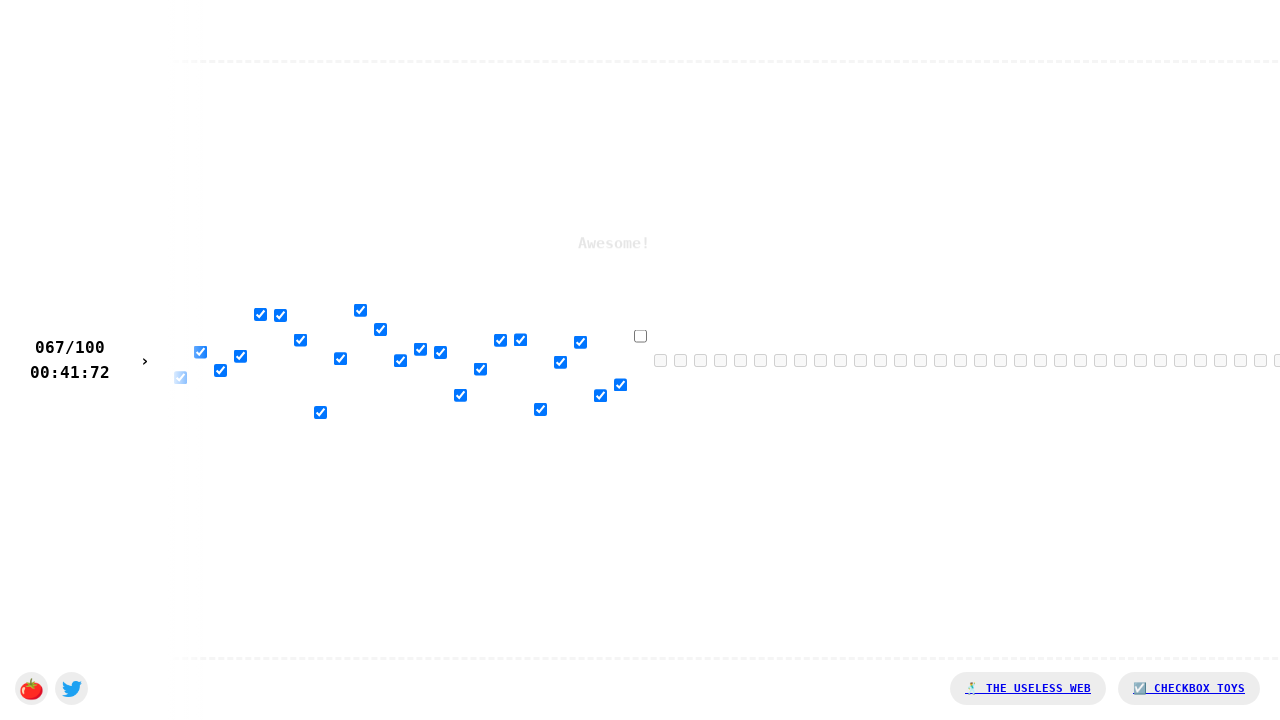

Successfully clicked a checkbox at (640, 336) on body > div.checkboxes > input[type=checkbox] >> nth=67
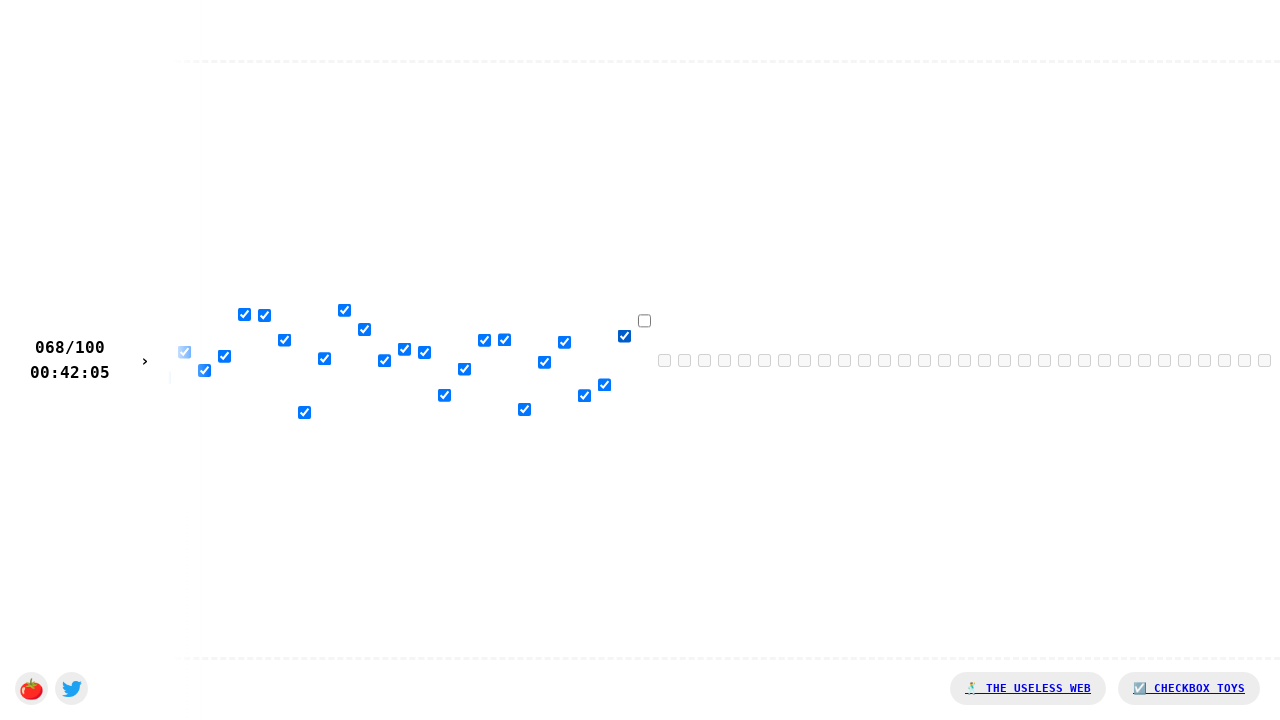

Waited 20ms between checkbox clicks
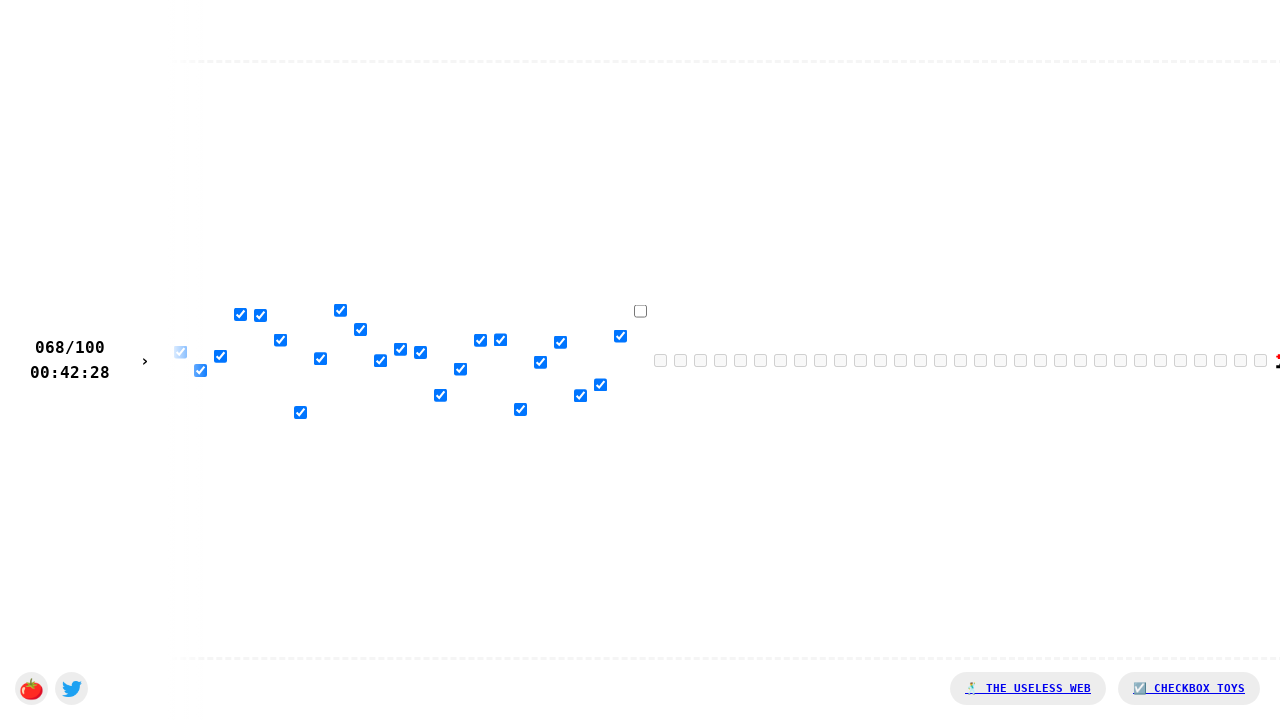

Successfully clicked a checkbox at (640, 311) on body > div.checkboxes > input[type=checkbox] >> nth=68
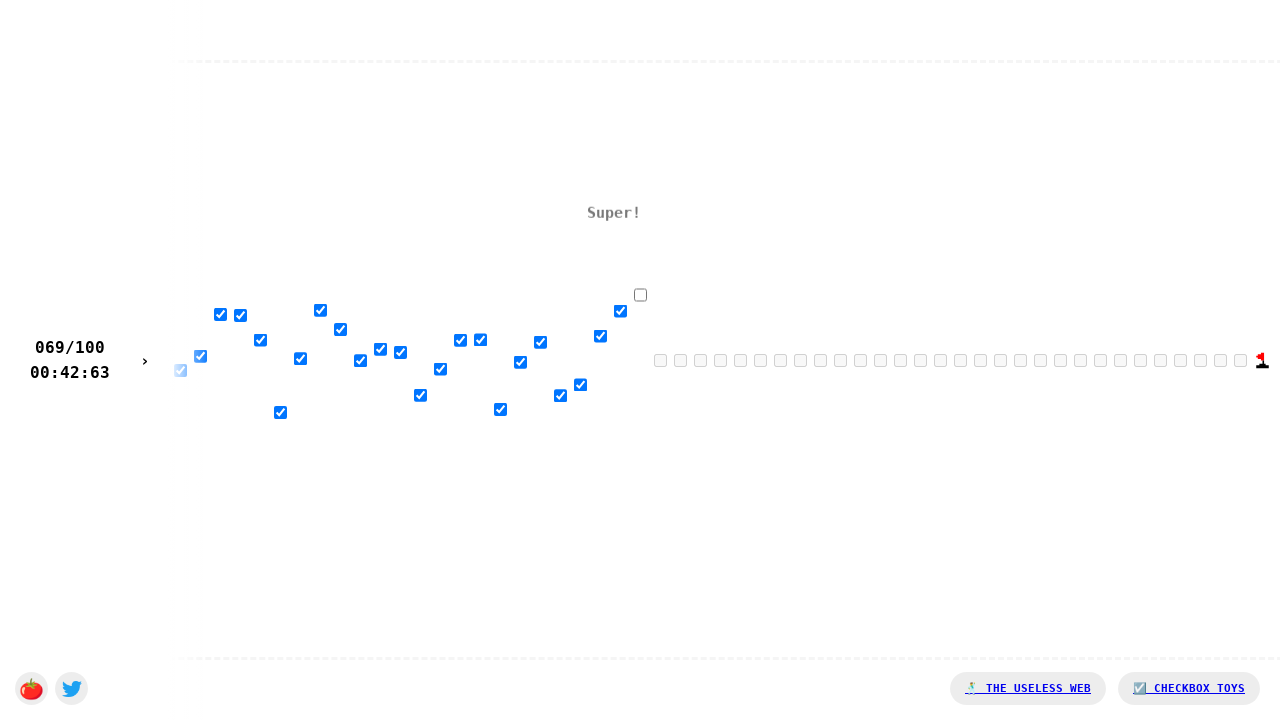

Waited 20ms between checkbox clicks
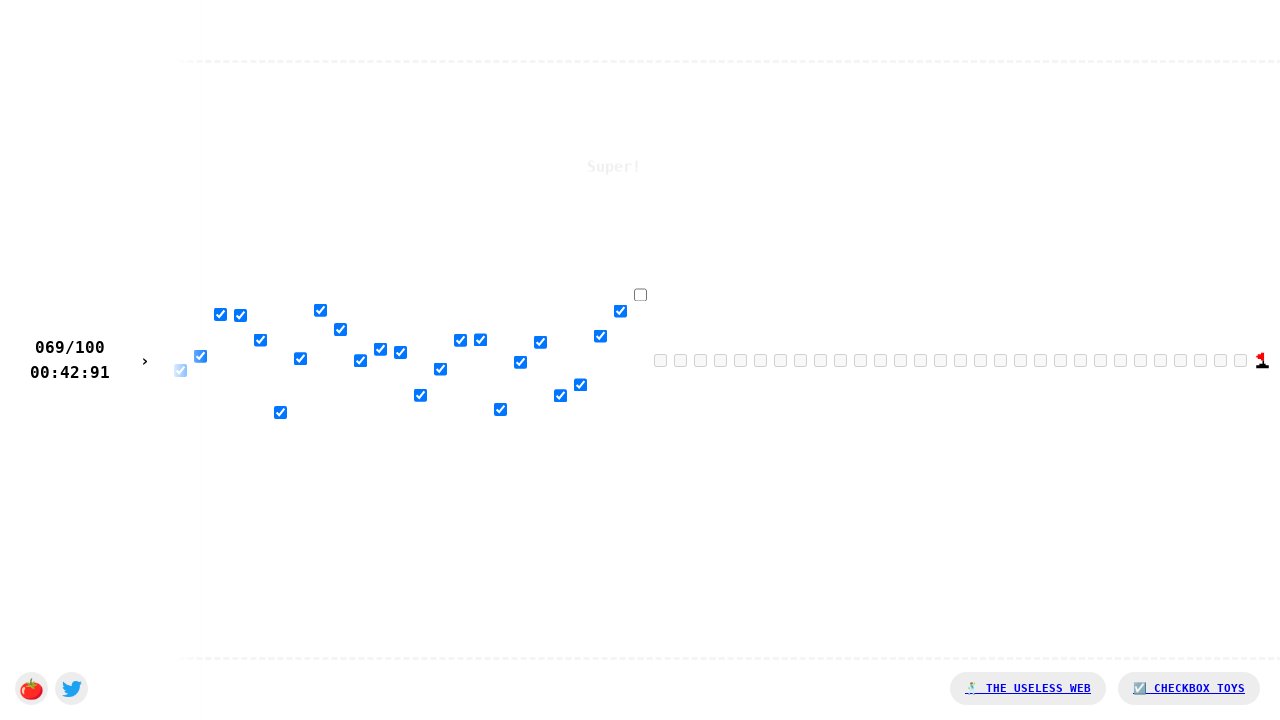

Successfully clicked a checkbox at (640, 294) on body > div.checkboxes > input[type=checkbox] >> nth=69
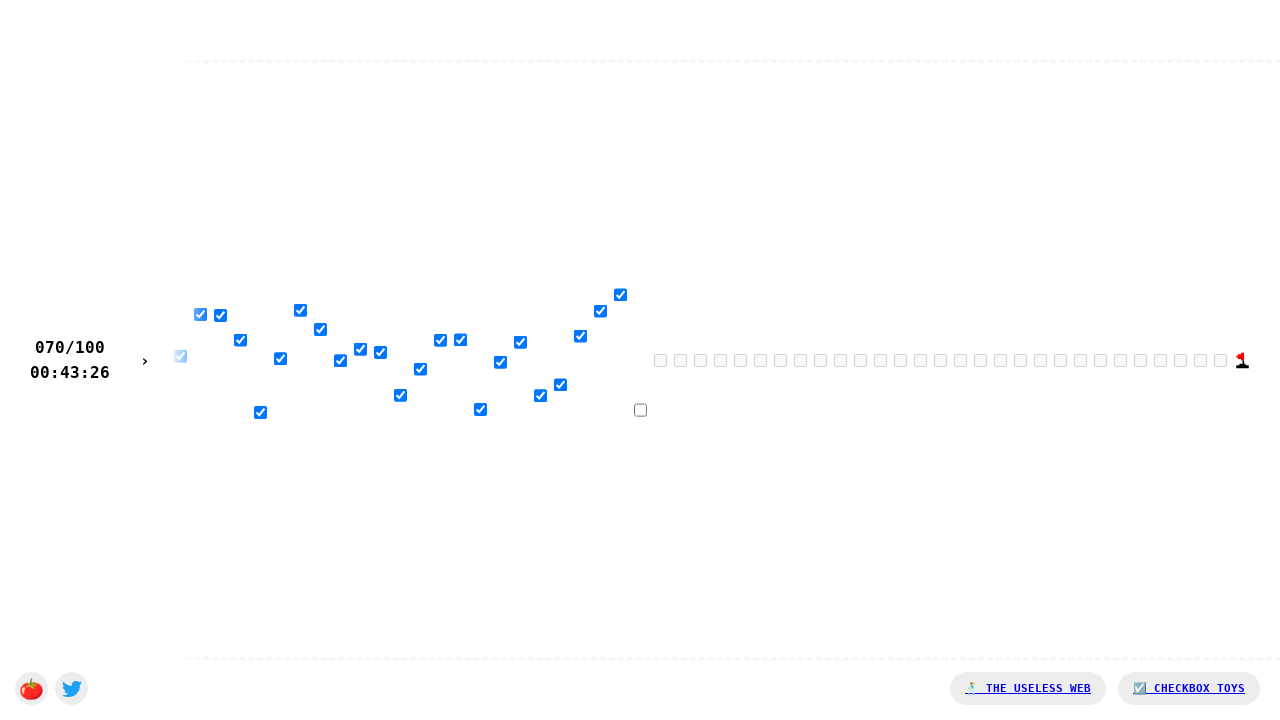

Waited 20ms between checkbox clicks
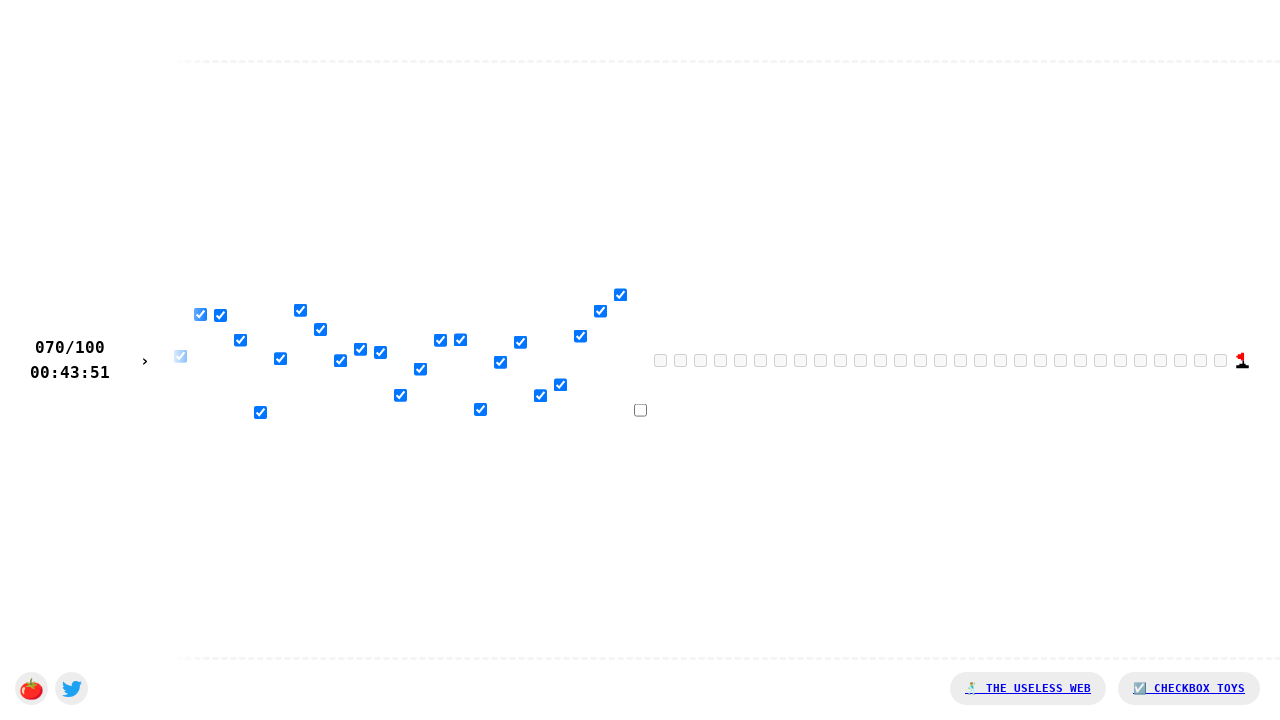

Successfully clicked a checkbox at (640, 410) on body > div.checkboxes > input[type=checkbox] >> nth=70
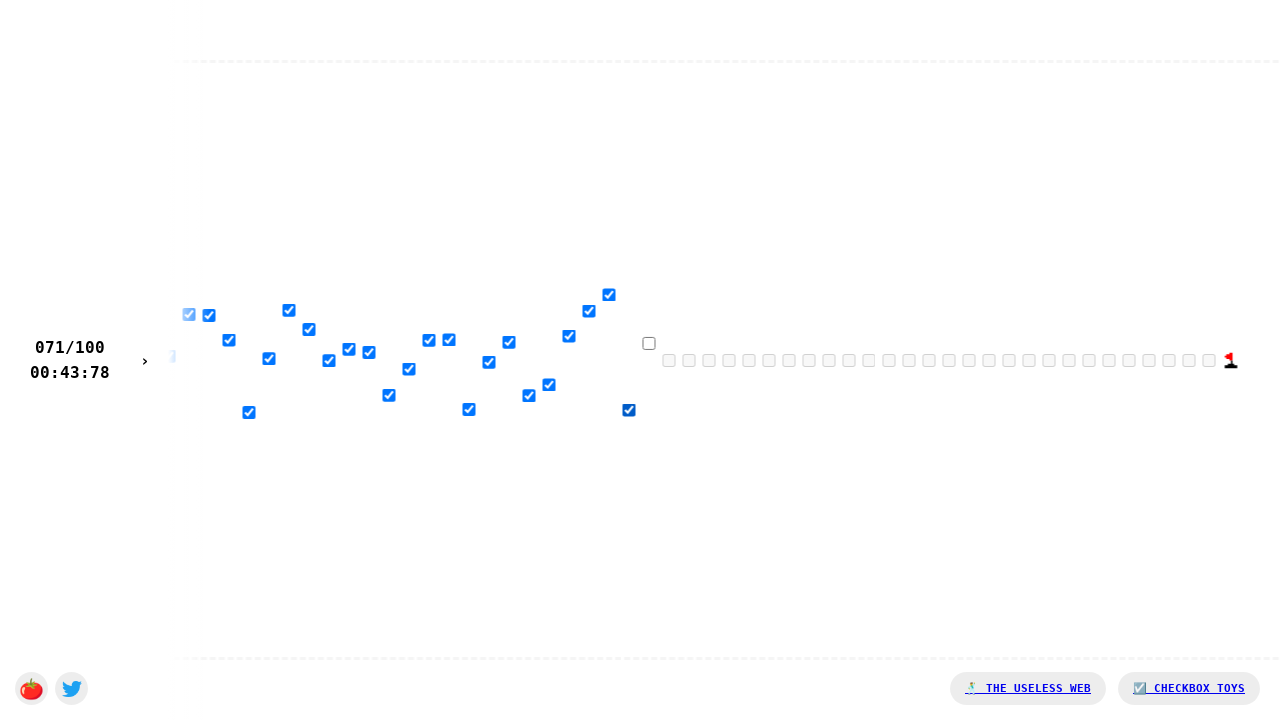

Waited 20ms between checkbox clicks
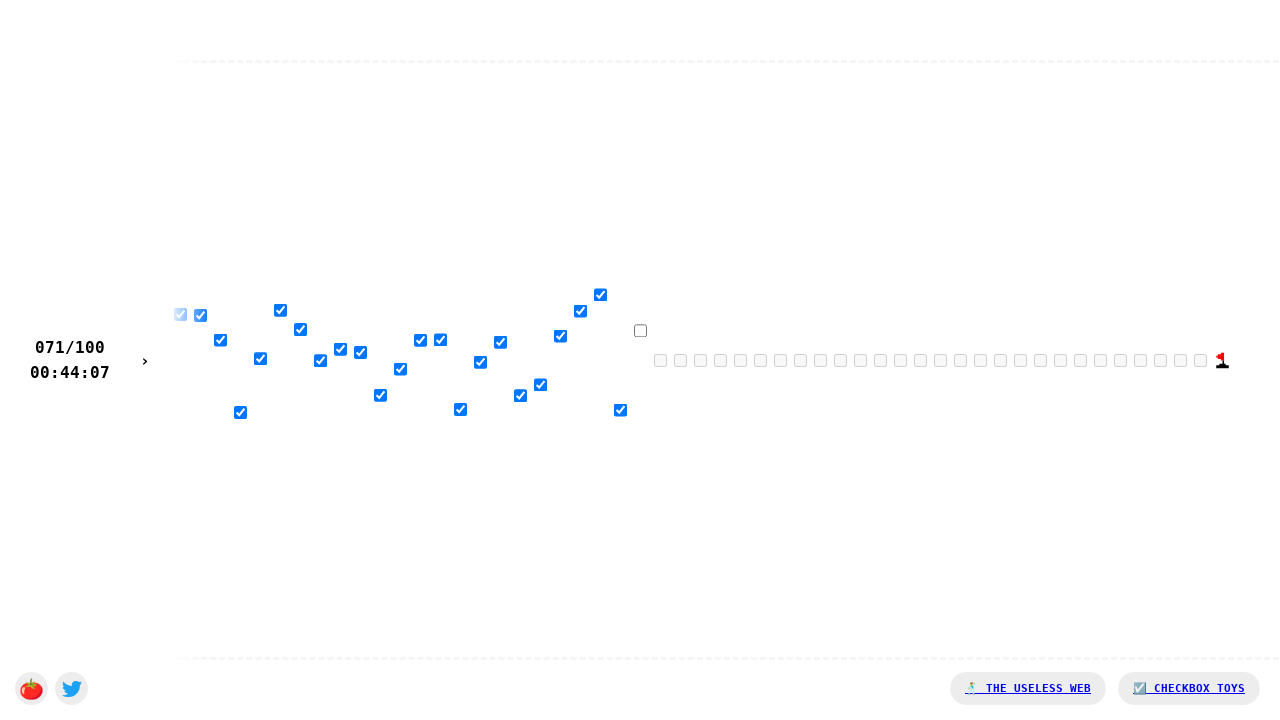

Successfully clicked a checkbox at (640, 330) on body > div.checkboxes > input[type=checkbox] >> nth=71
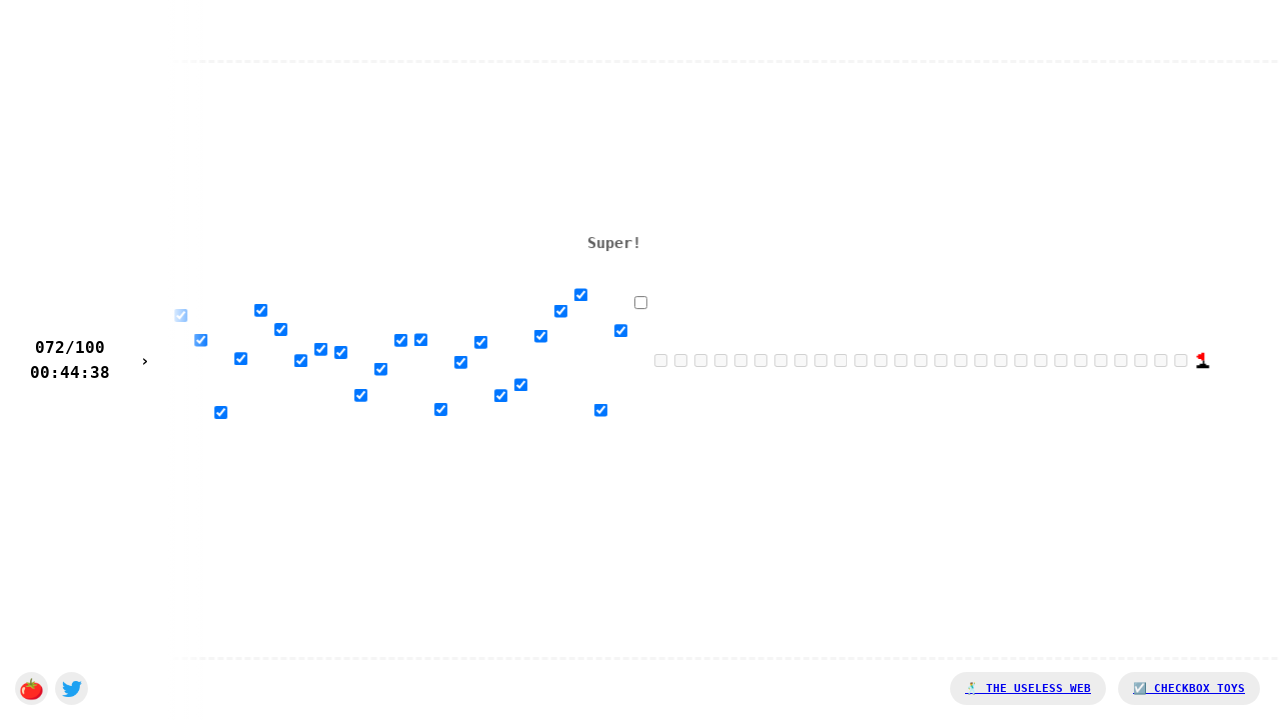

Waited 20ms between checkbox clicks
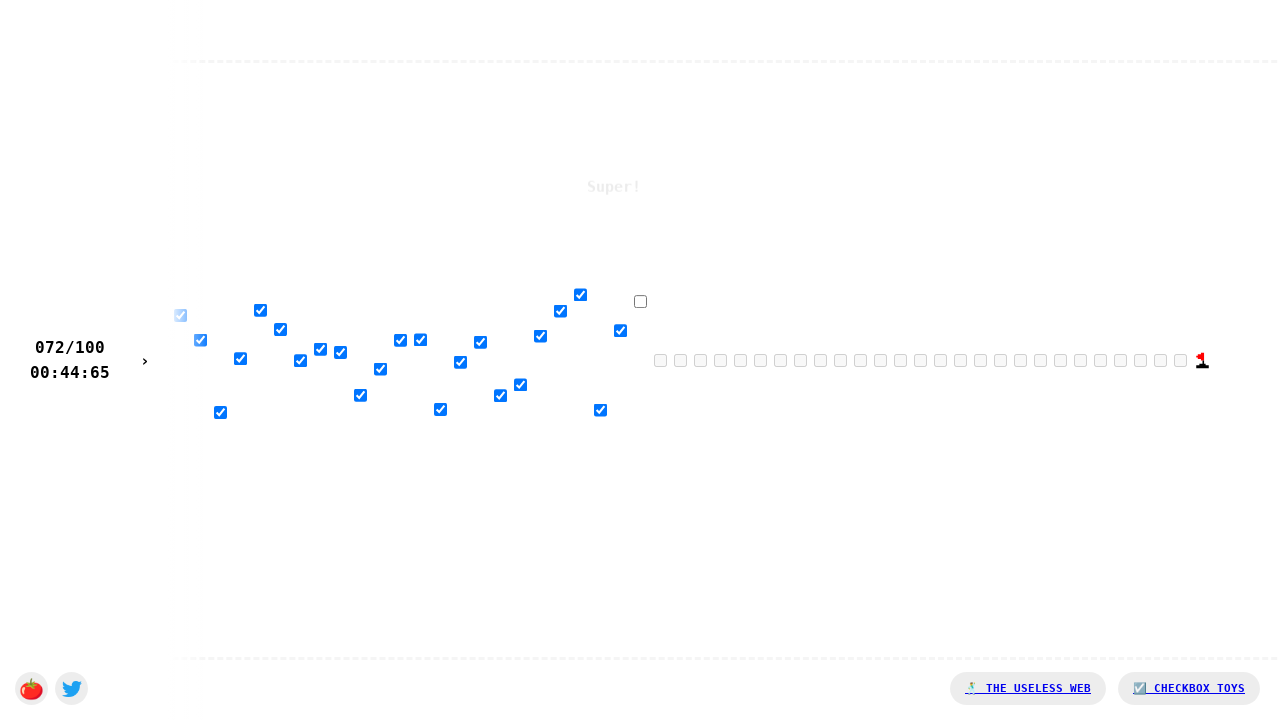

Successfully clicked a checkbox at (640, 301) on body > div.checkboxes > input[type=checkbox] >> nth=72
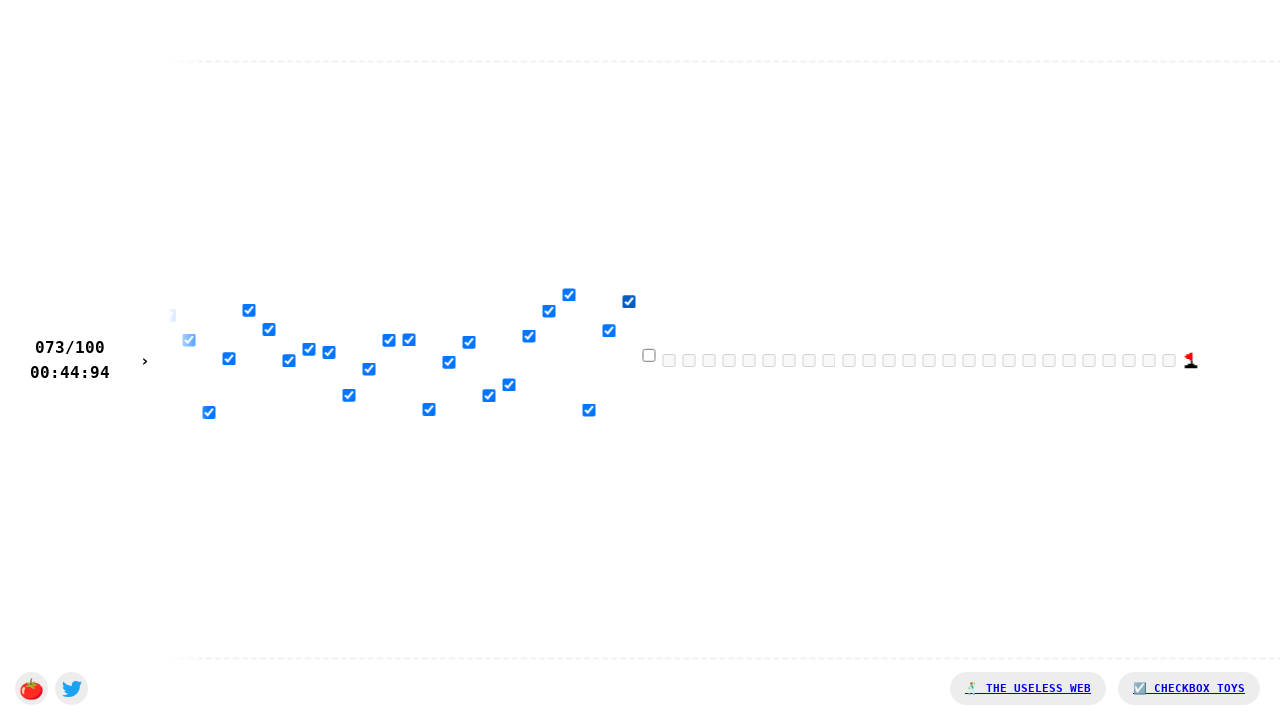

Waited 20ms between checkbox clicks
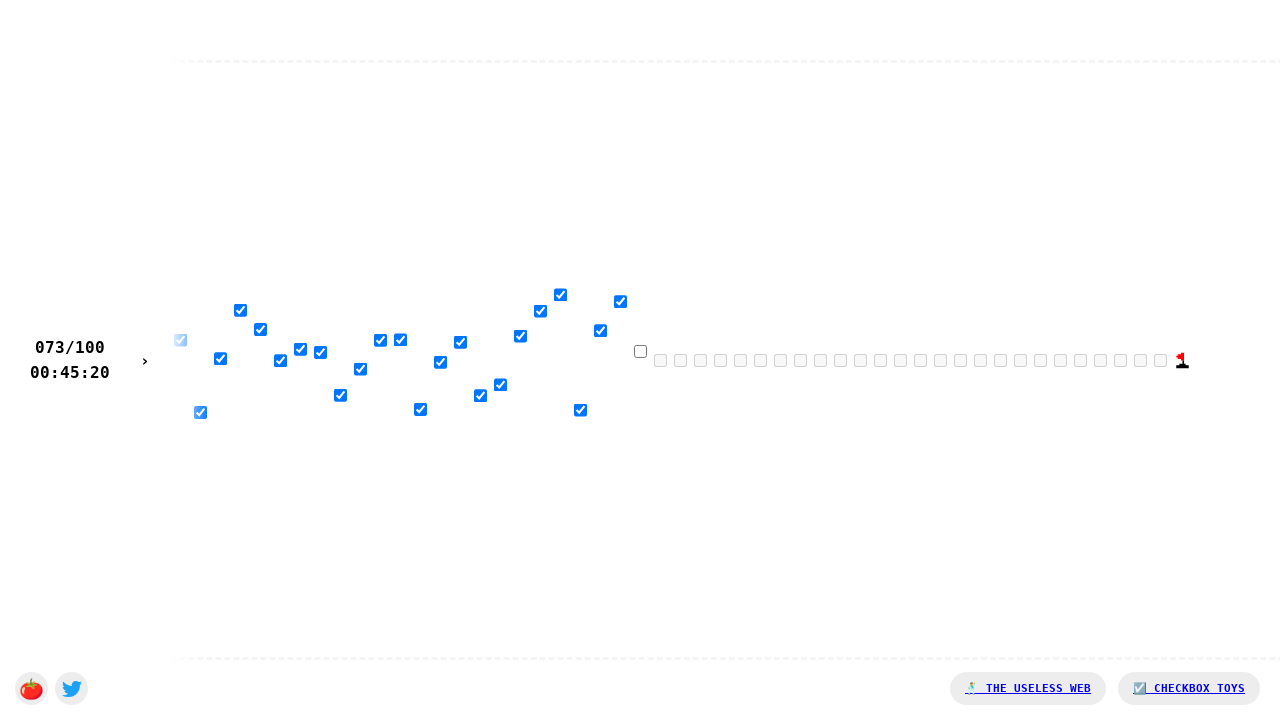

Successfully clicked a checkbox at (640, 351) on body > div.checkboxes > input[type=checkbox] >> nth=73
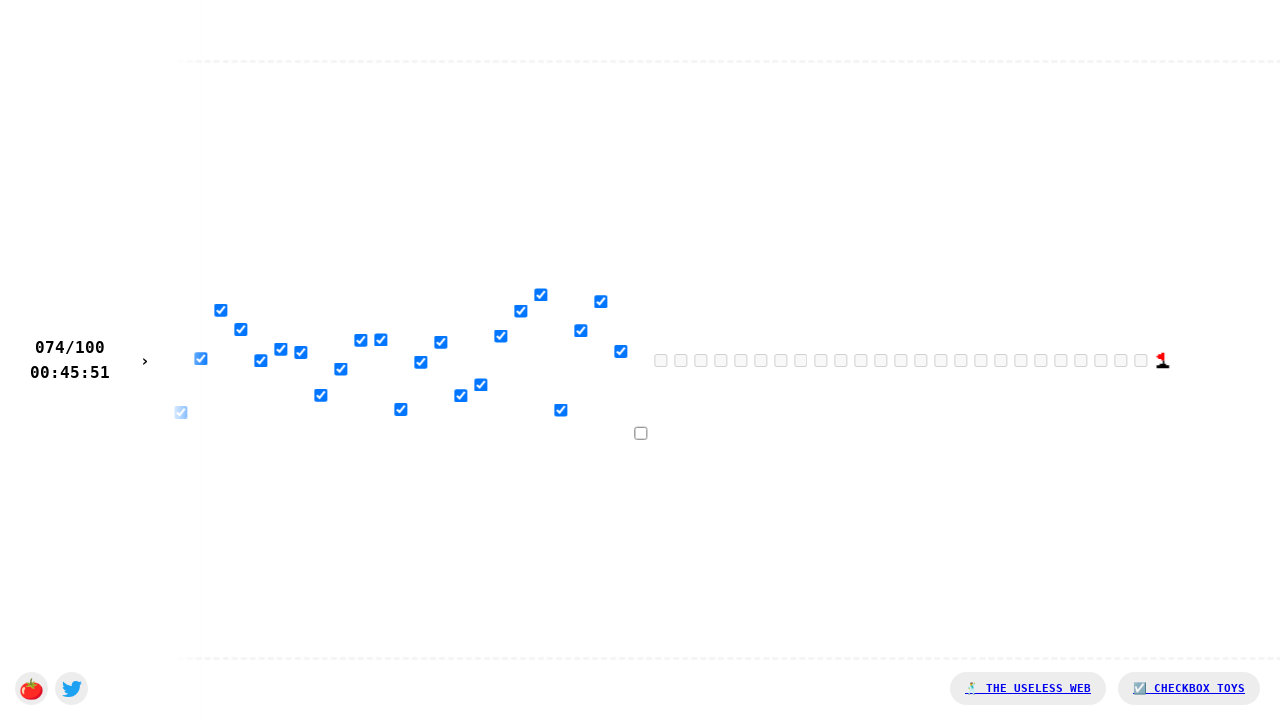

Waited 20ms between checkbox clicks
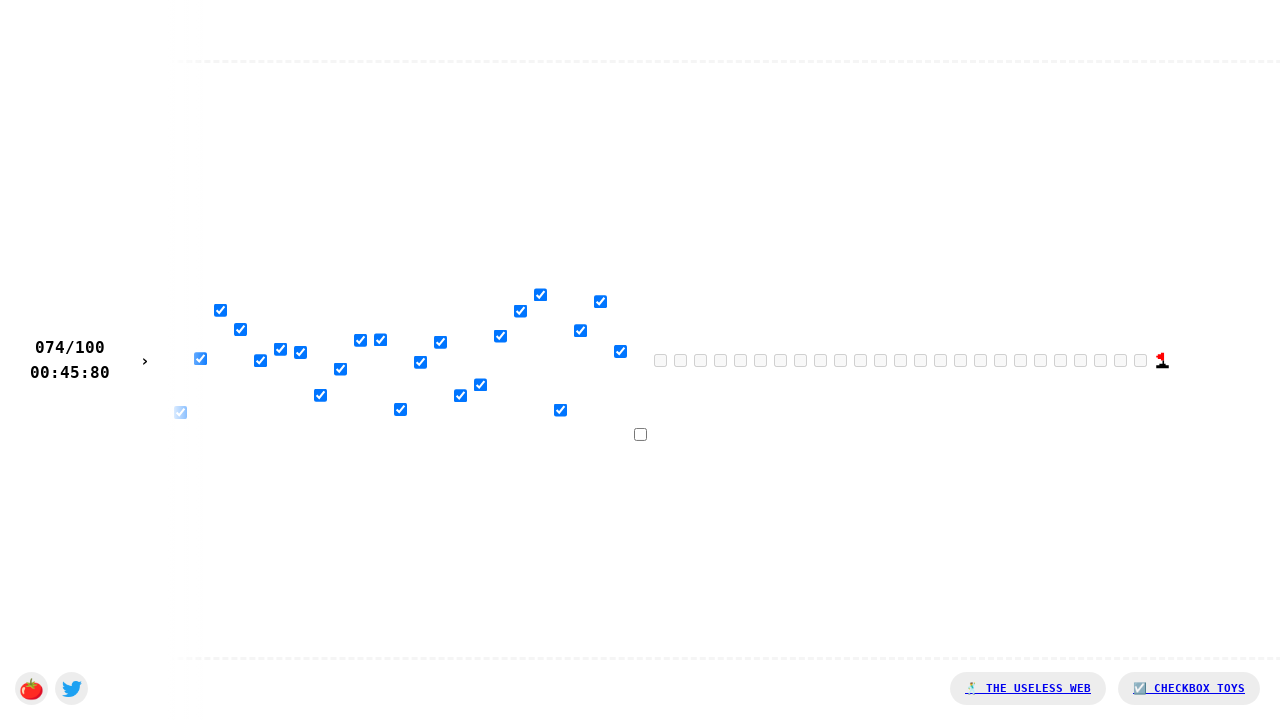

Successfully clicked a checkbox at (640, 434) on body > div.checkboxes > input[type=checkbox] >> nth=74
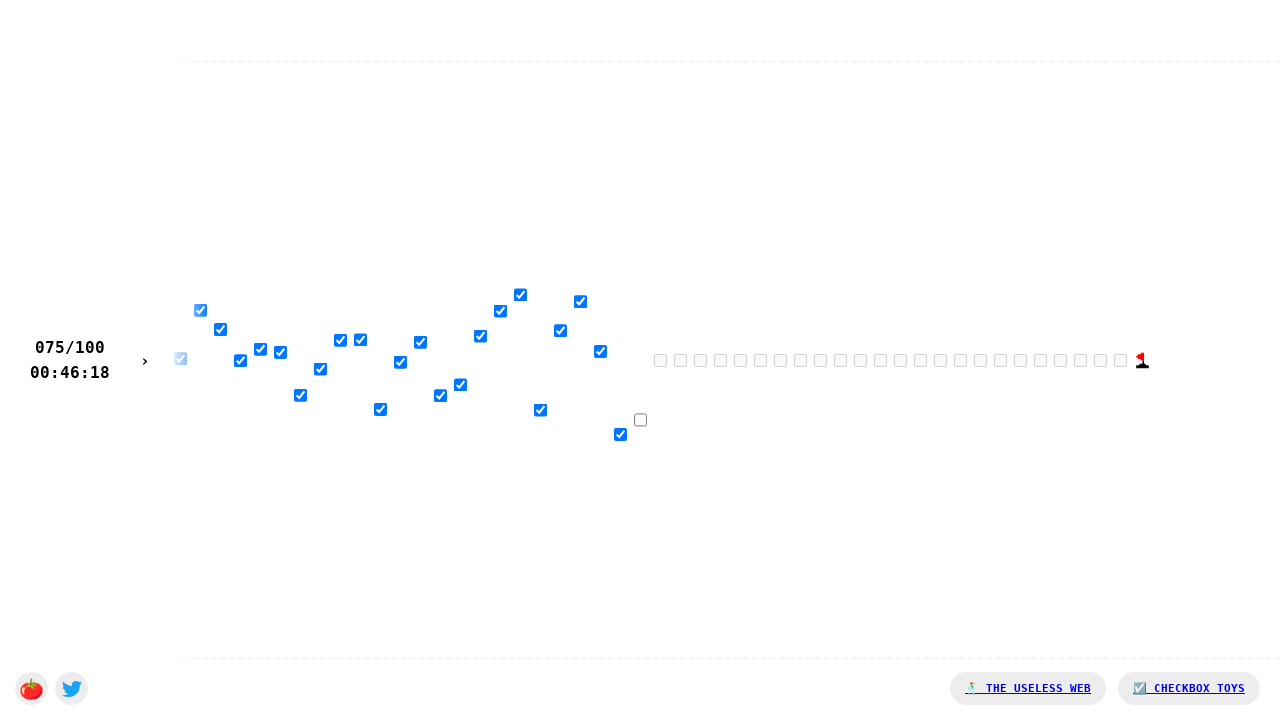

Waited 20ms between checkbox clicks
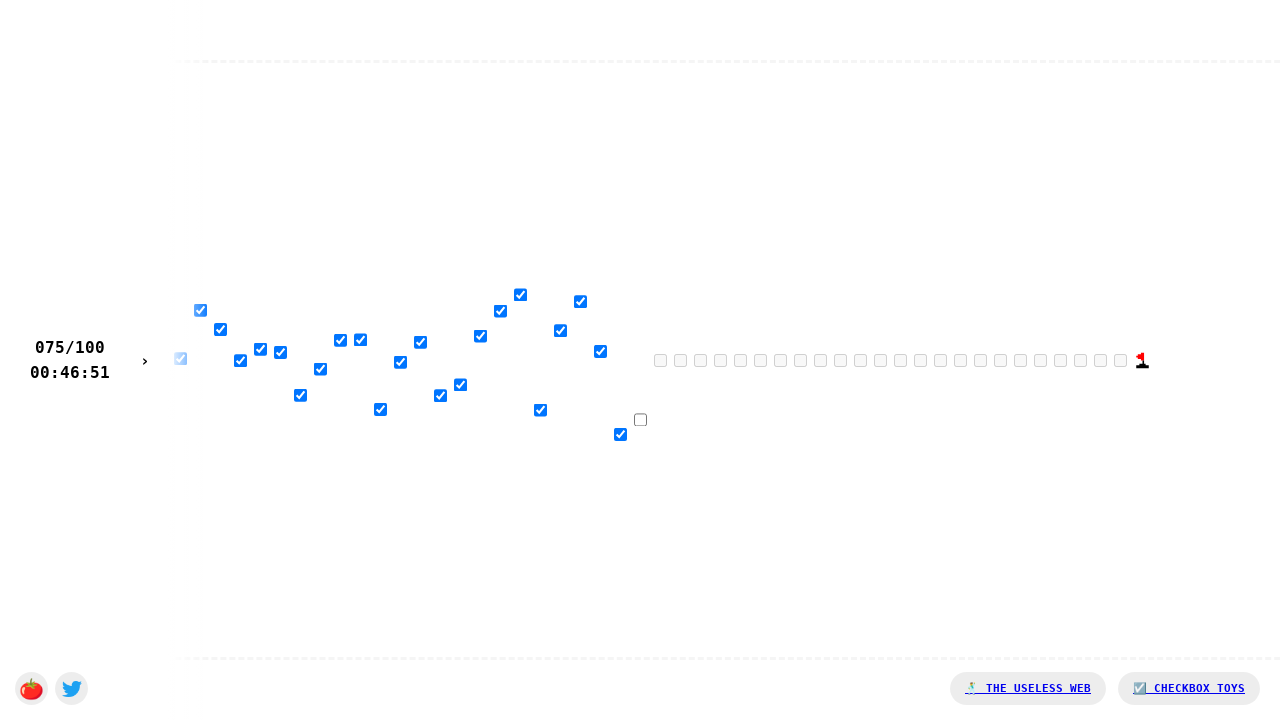

Successfully clicked a checkbox at (640, 419) on body > div.checkboxes > input[type=checkbox] >> nth=75
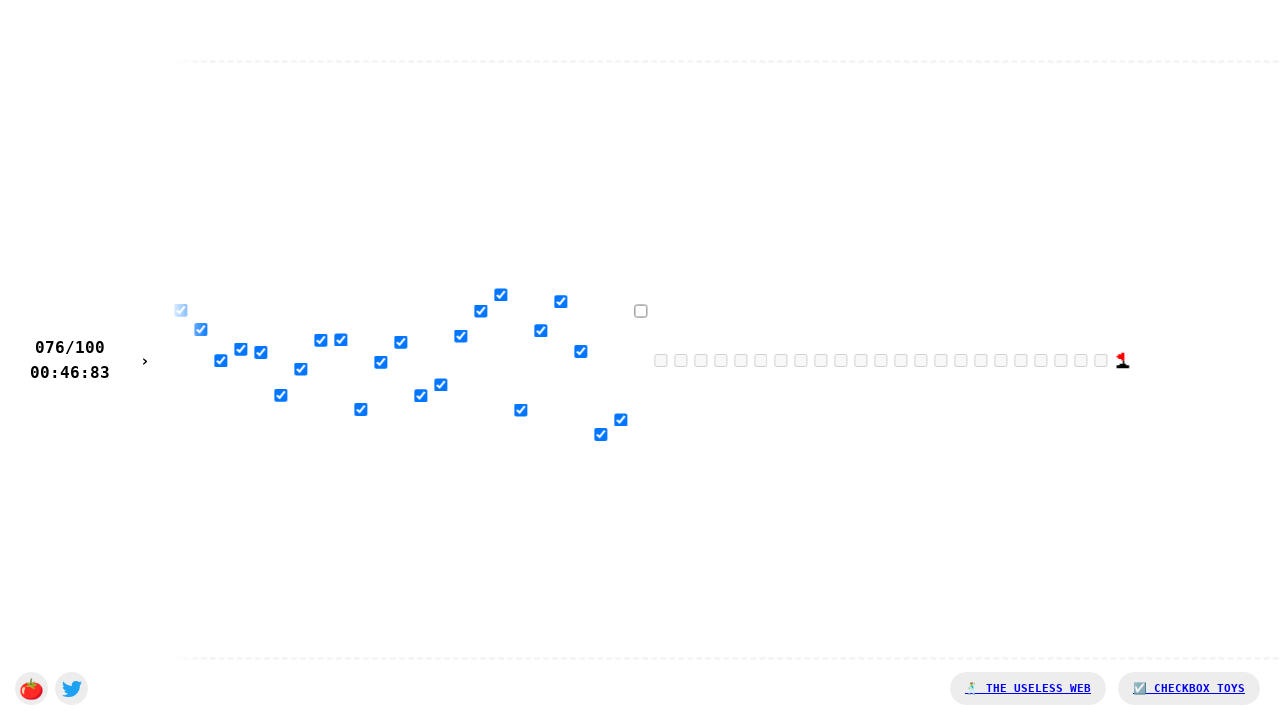

Waited 20ms between checkbox clicks
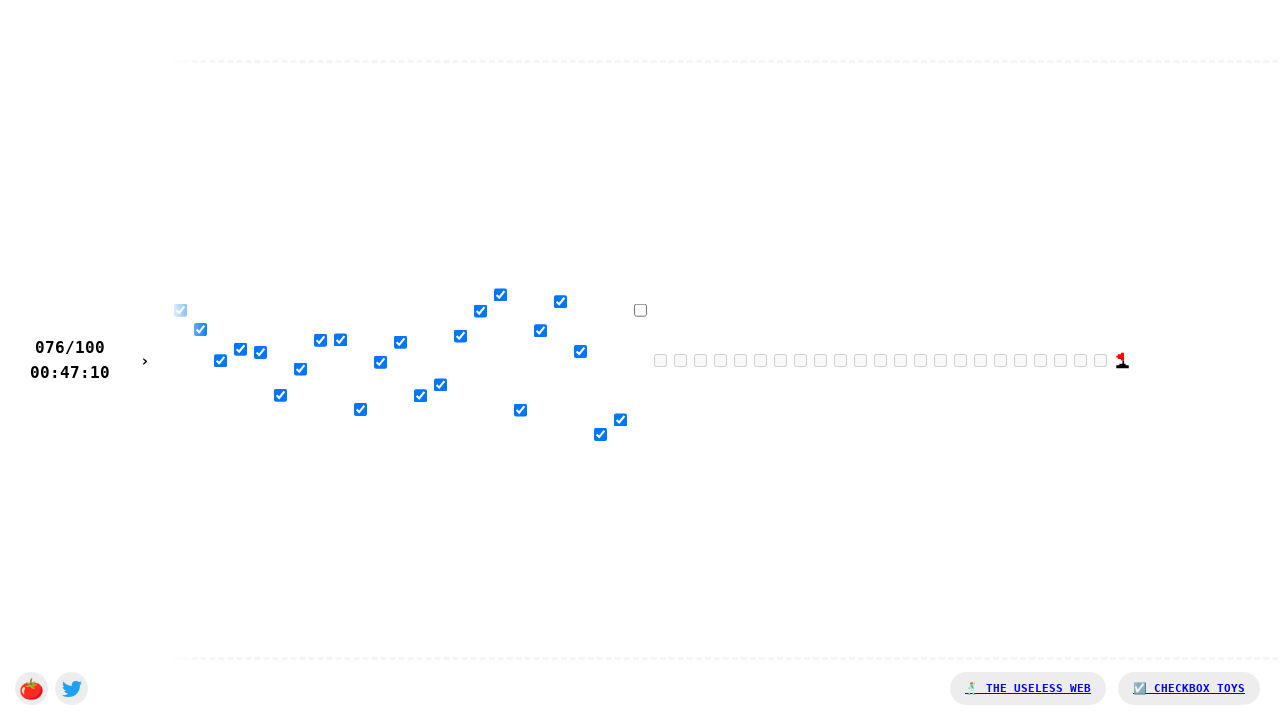

Successfully clicked a checkbox at (640, 310) on body > div.checkboxes > input[type=checkbox] >> nth=76
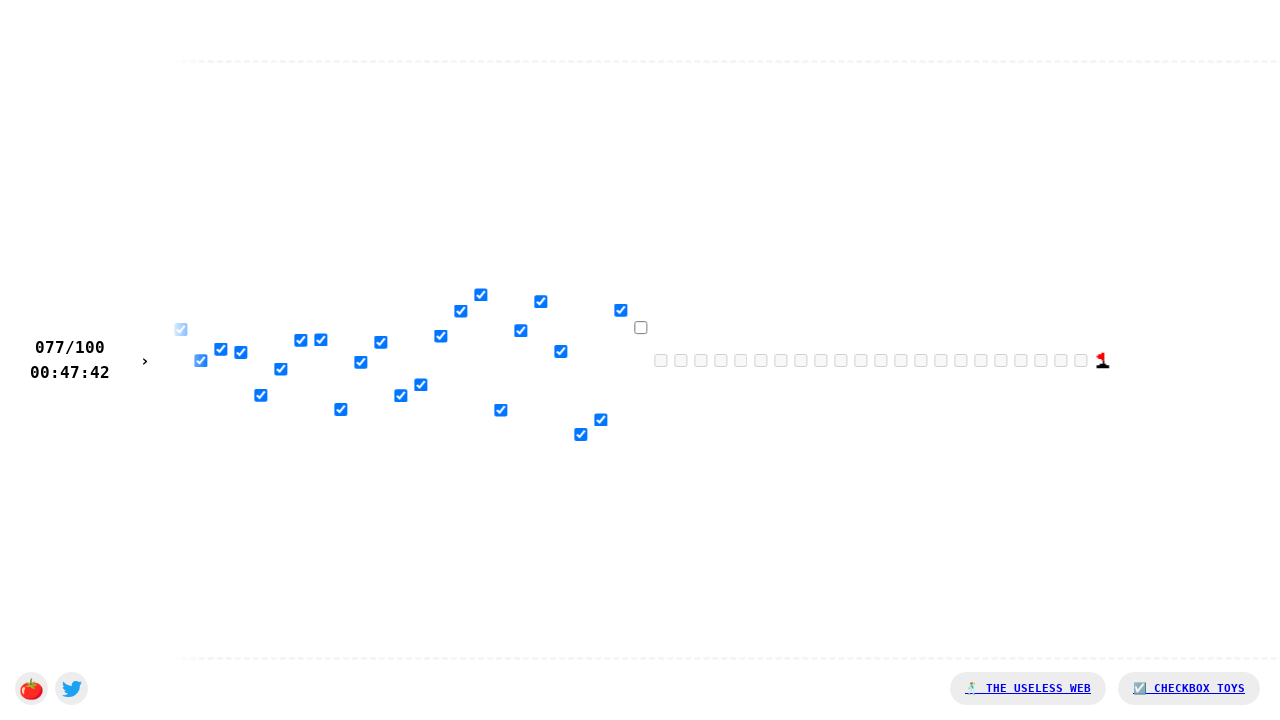

Waited 20ms between checkbox clicks
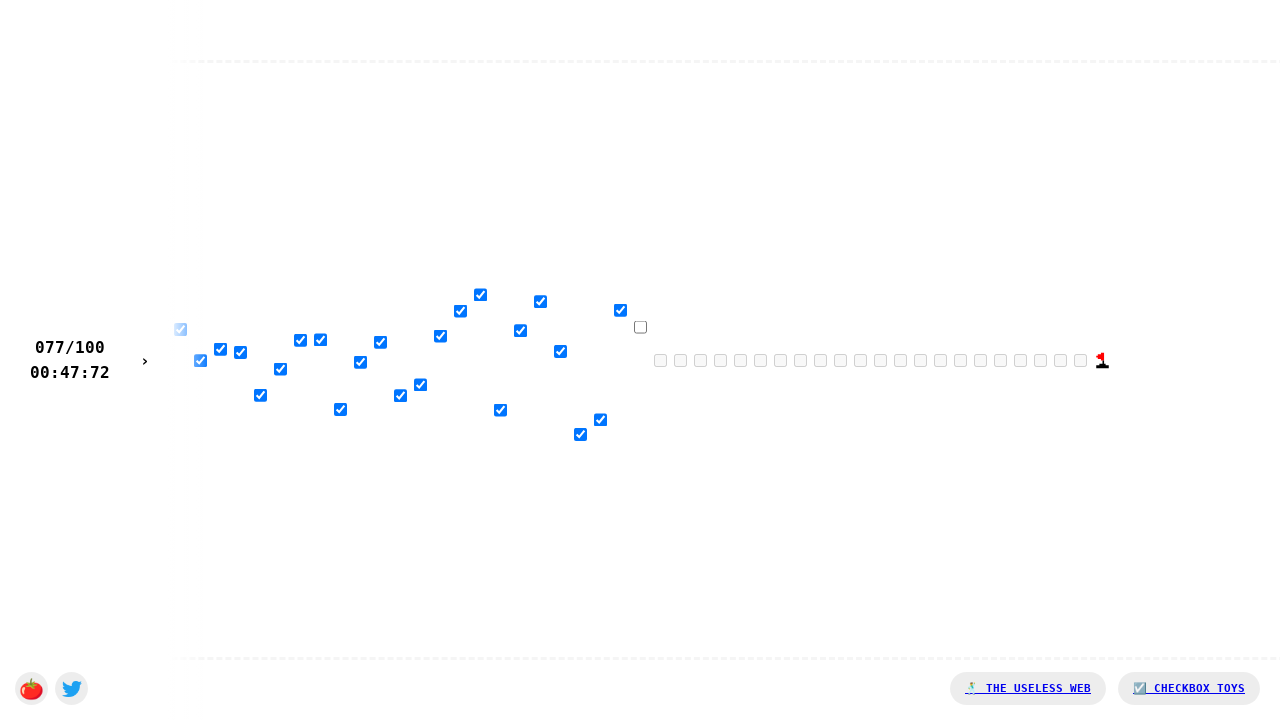

Successfully clicked a checkbox at (640, 327) on body > div.checkboxes > input[type=checkbox] >> nth=77
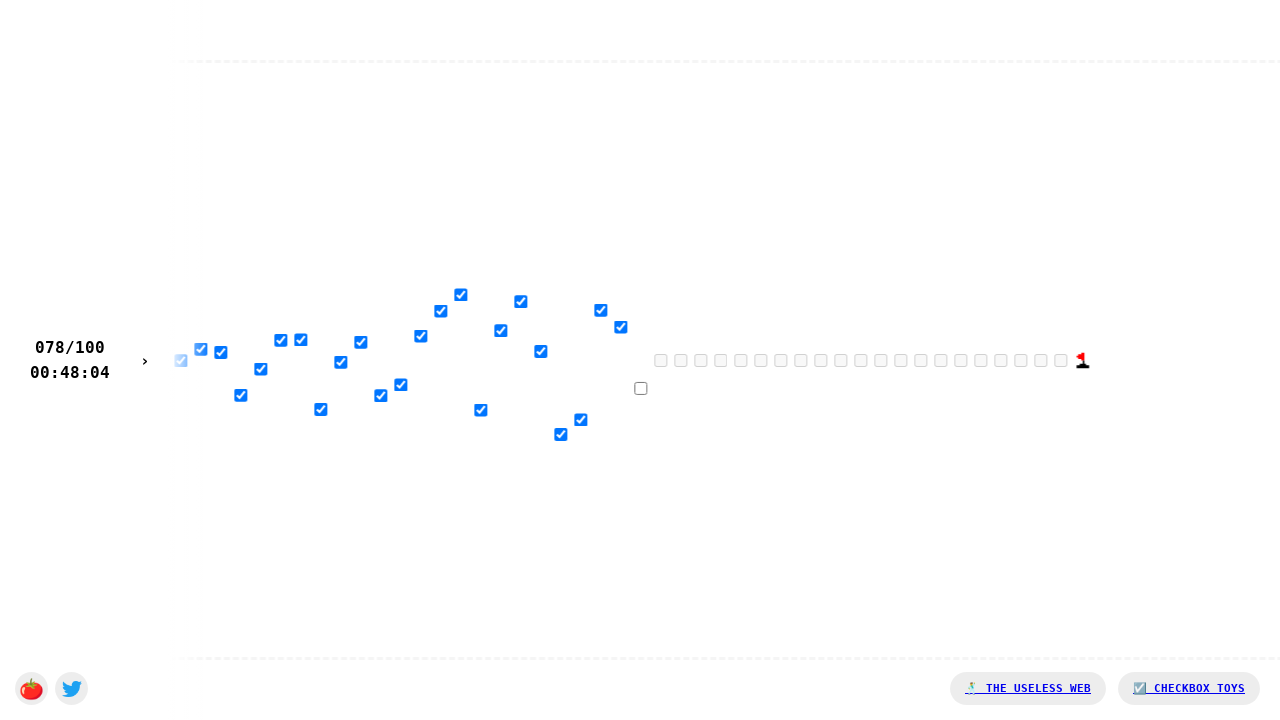

Waited 20ms between checkbox clicks
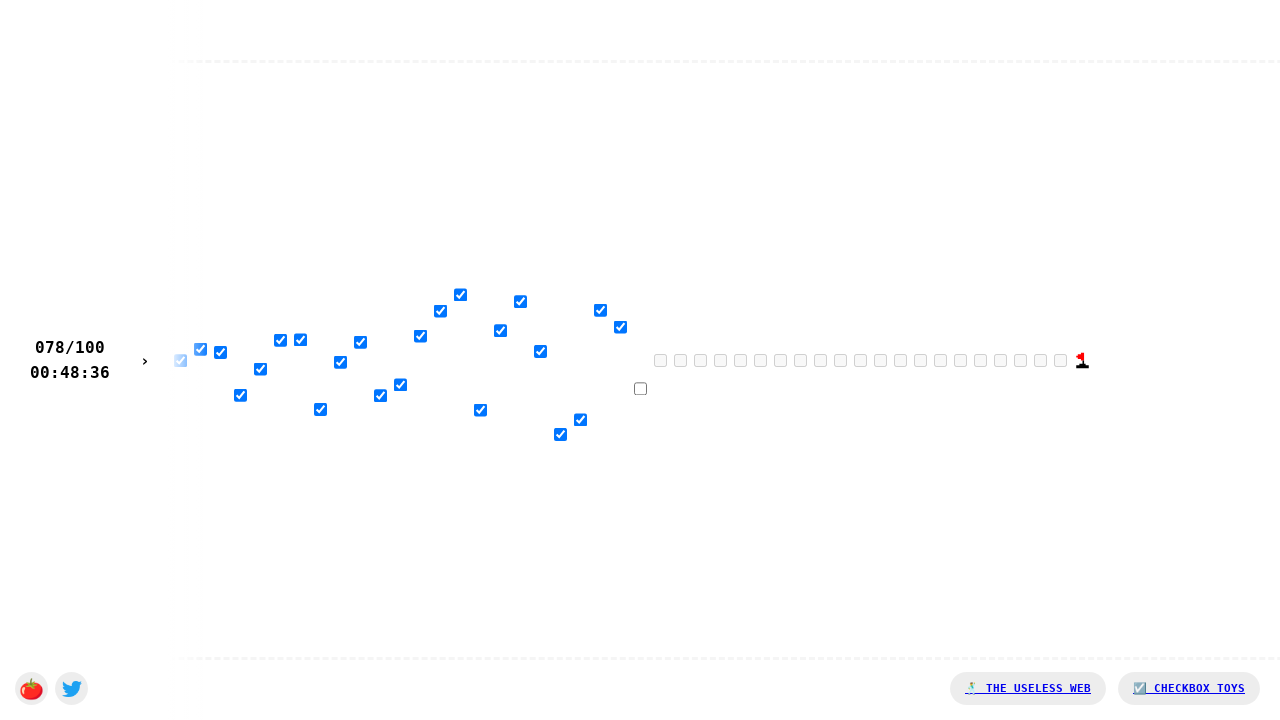

Successfully clicked a checkbox at (640, 388) on body > div.checkboxes > input[type=checkbox] >> nth=78
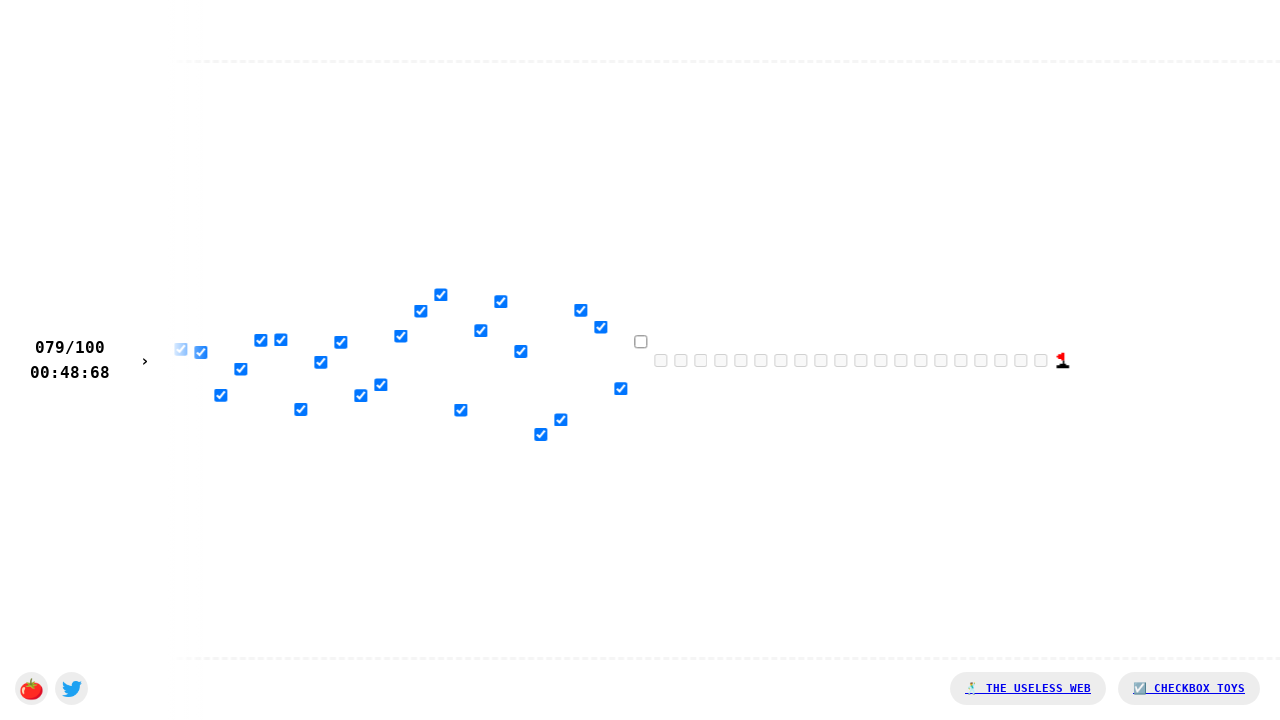

Waited 20ms between checkbox clicks
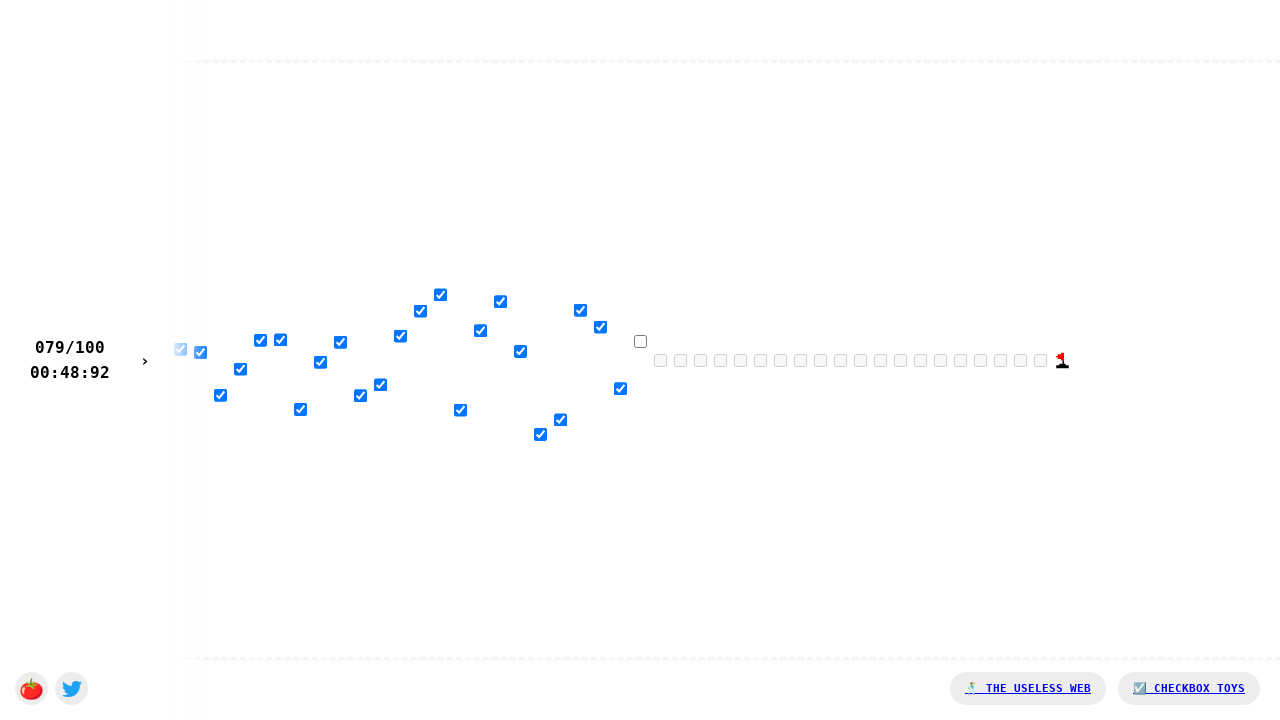

Successfully clicked a checkbox at (640, 341) on body > div.checkboxes > input[type=checkbox] >> nth=79
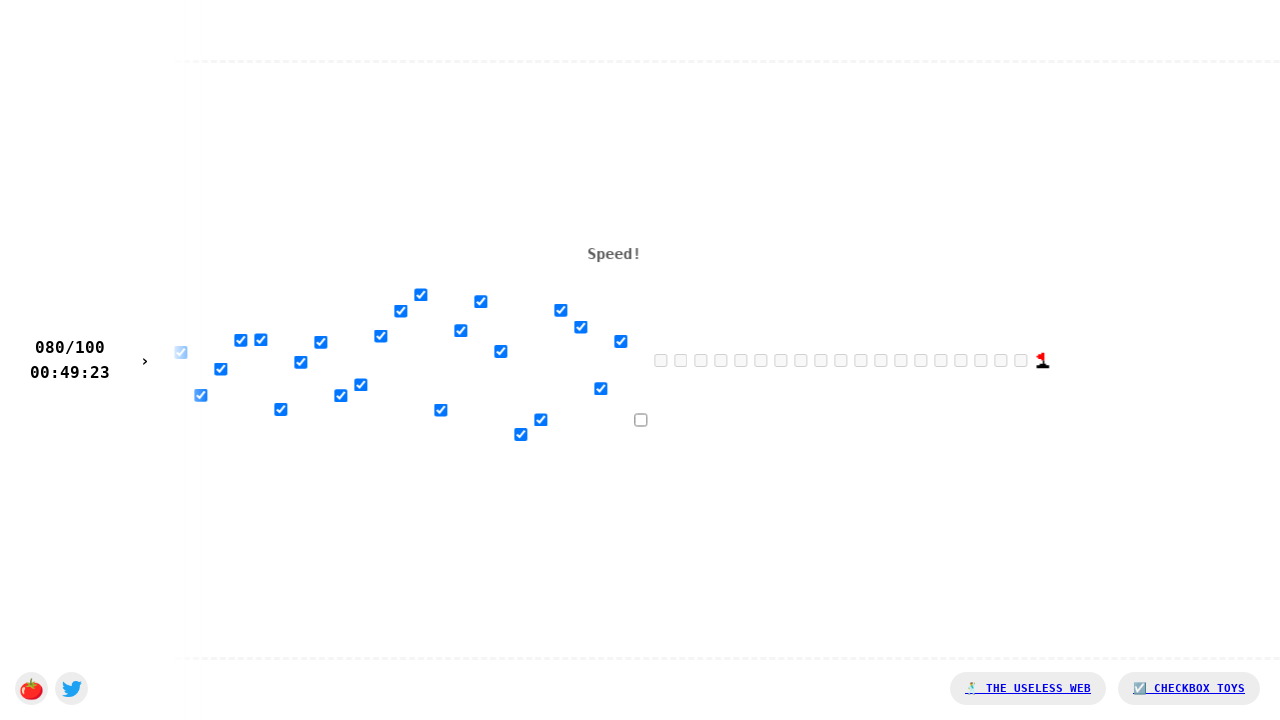

Waited 20ms between checkbox clicks
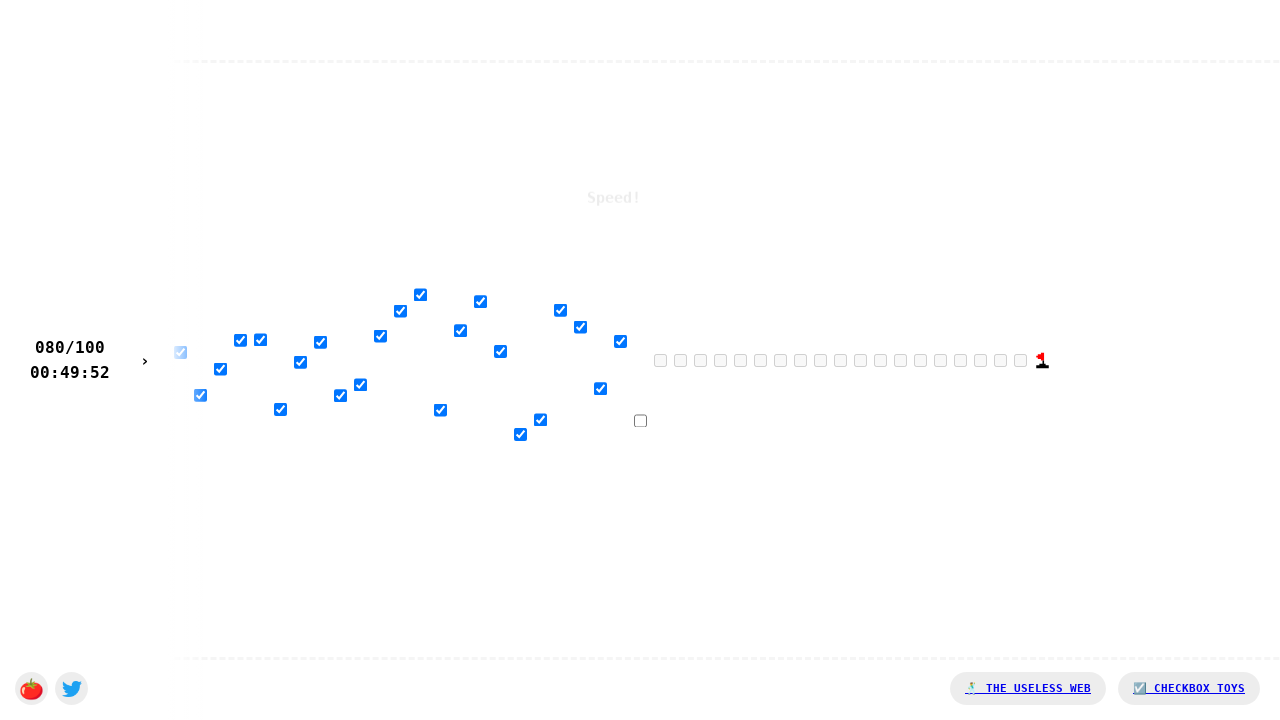

Successfully clicked a checkbox at (640, 420) on body > div.checkboxes > input[type=checkbox] >> nth=80
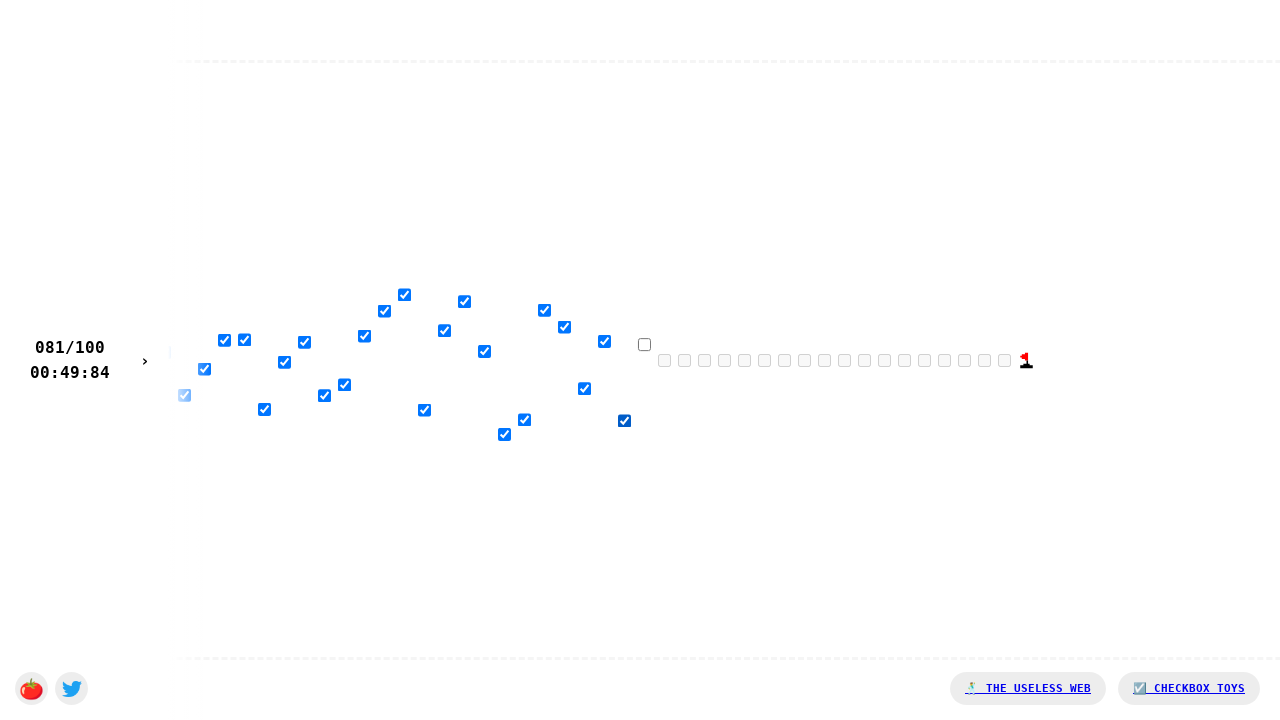

Waited 20ms between checkbox clicks
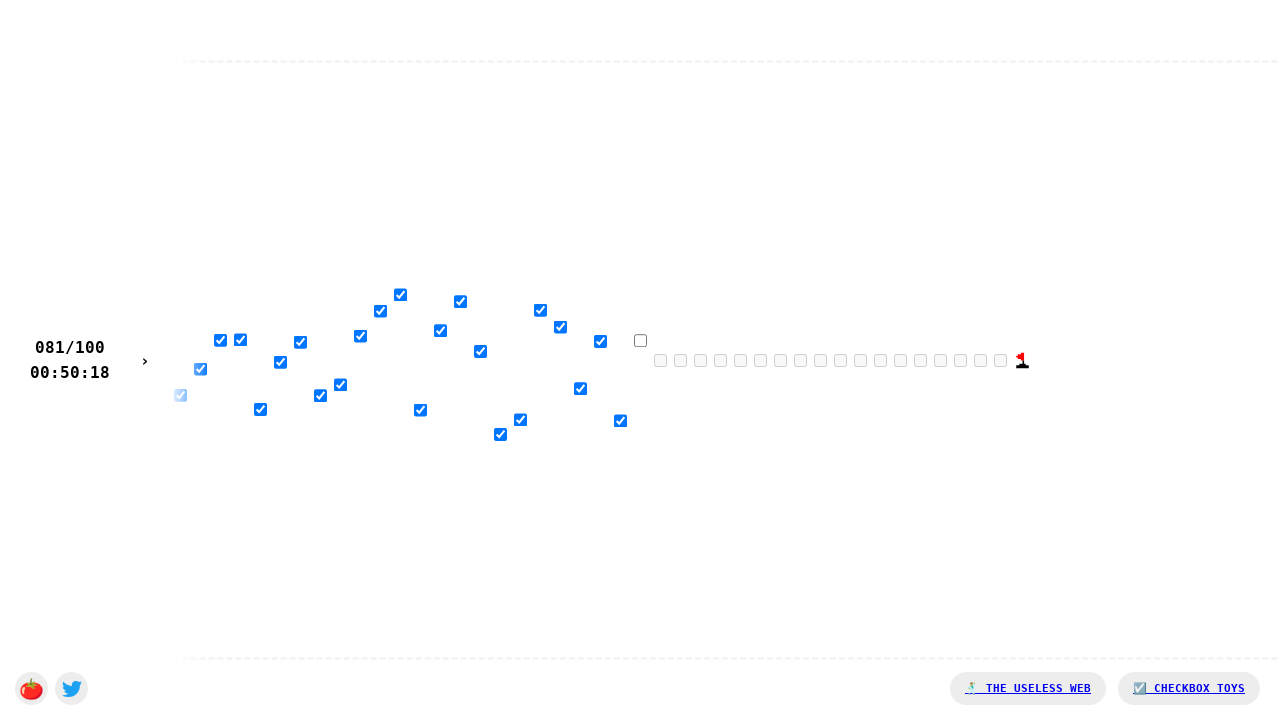

Successfully clicked a checkbox at (640, 340) on body > div.checkboxes > input[type=checkbox] >> nth=81
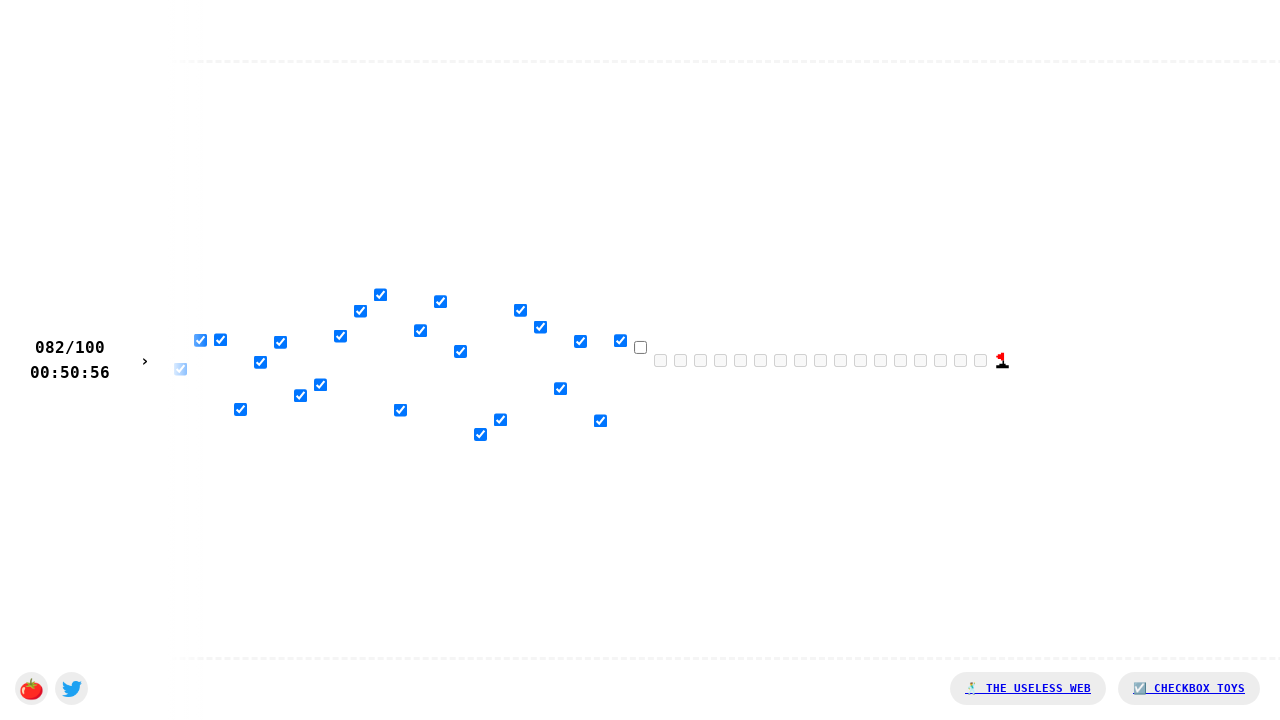

Waited 20ms between checkbox clicks
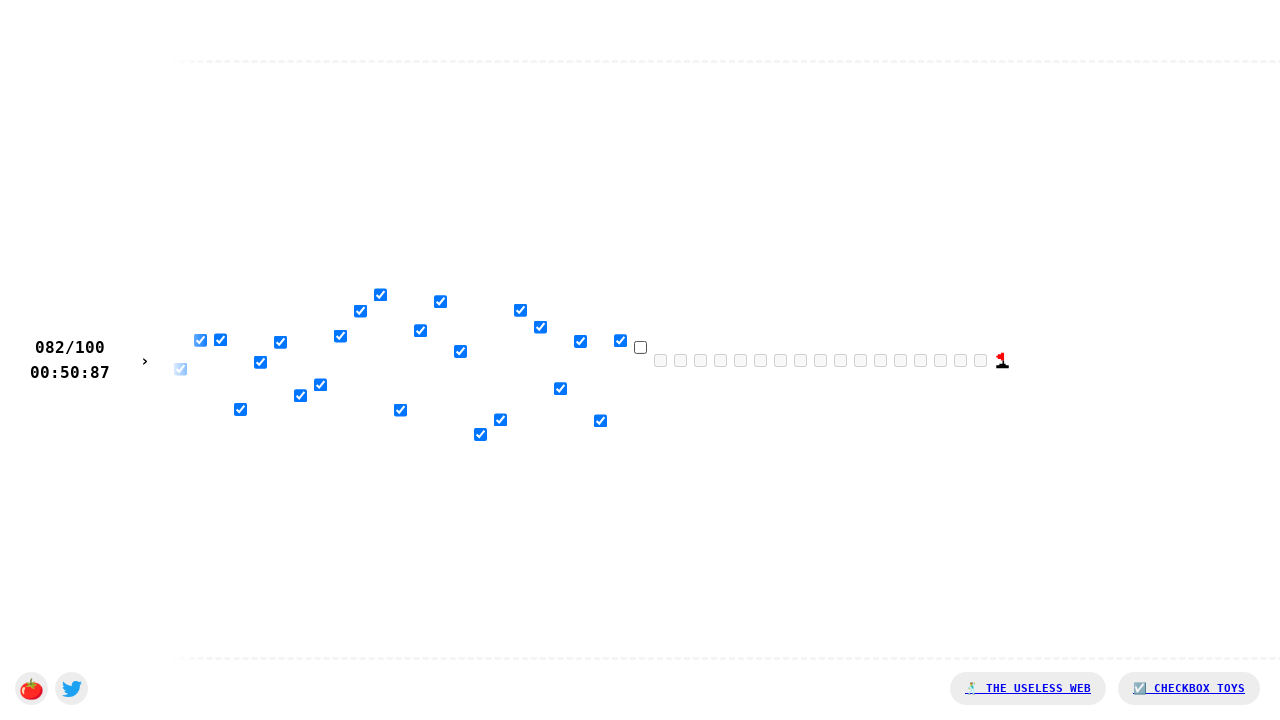

Successfully clicked a checkbox at (640, 347) on body > div.checkboxes > input[type=checkbox] >> nth=82
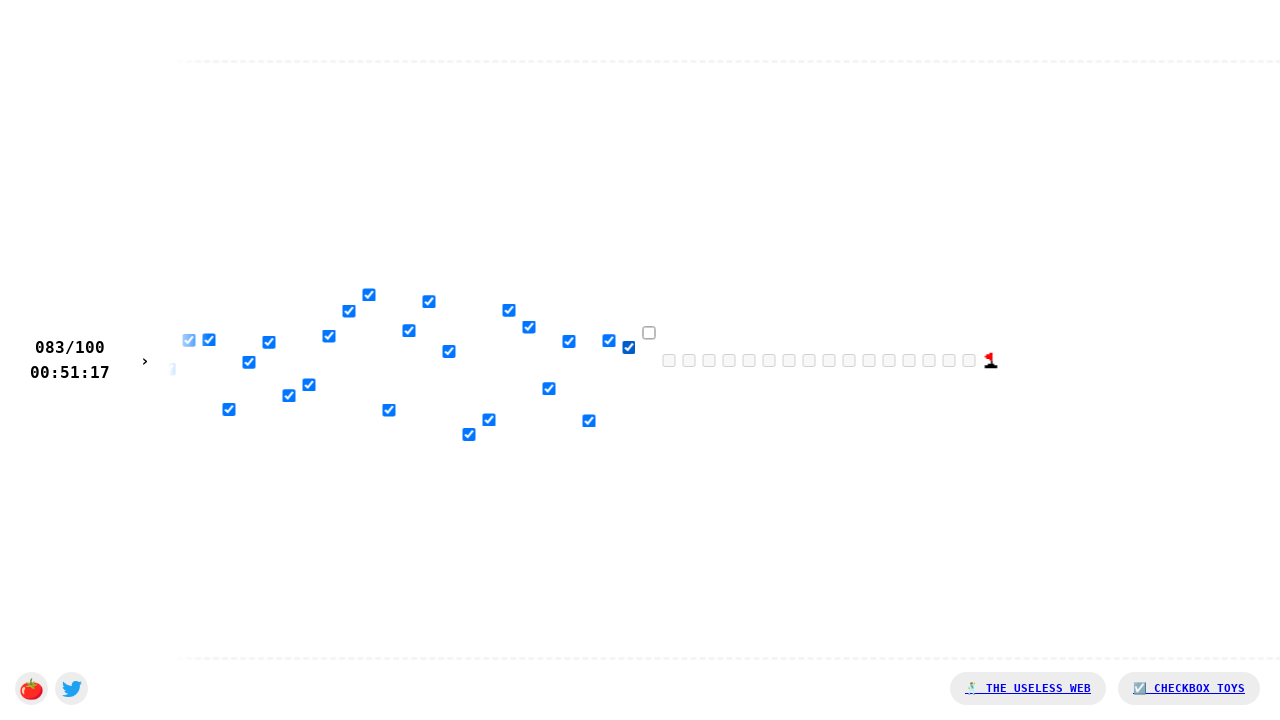

Waited 20ms between checkbox clicks
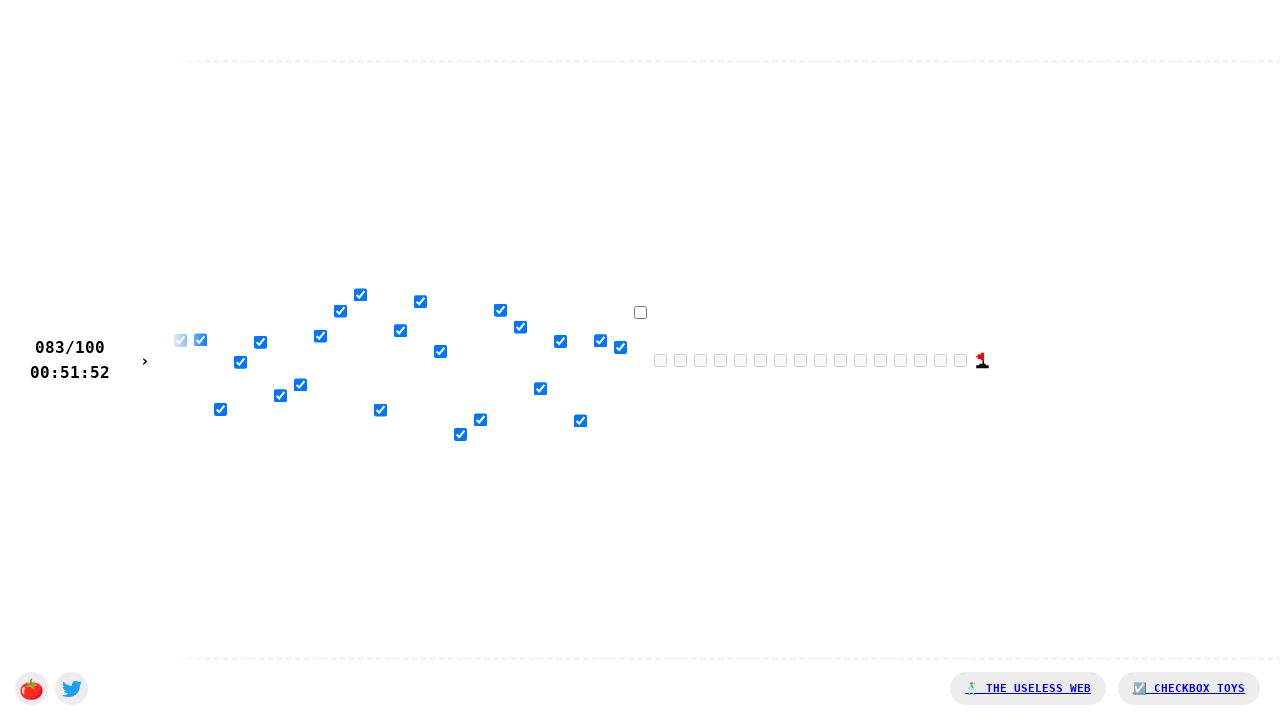

Successfully clicked a checkbox at (640, 312) on body > div.checkboxes > input[type=checkbox] >> nth=83
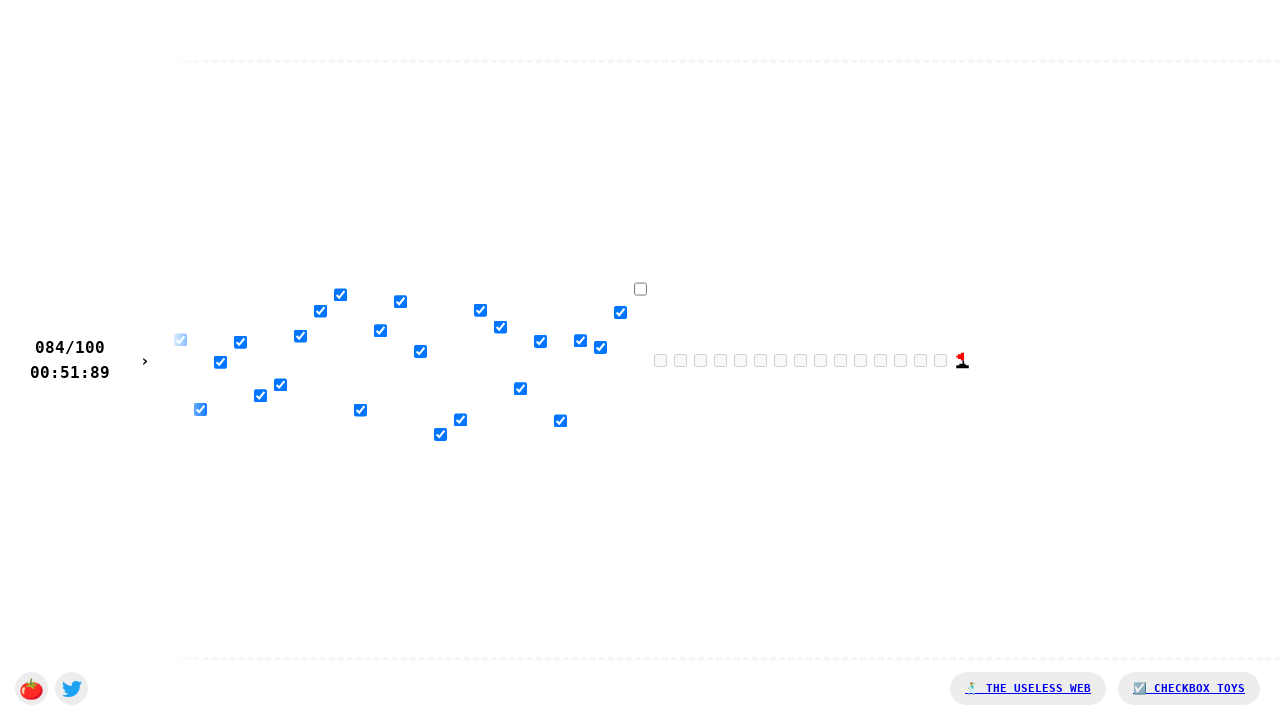

Waited 20ms between checkbox clicks
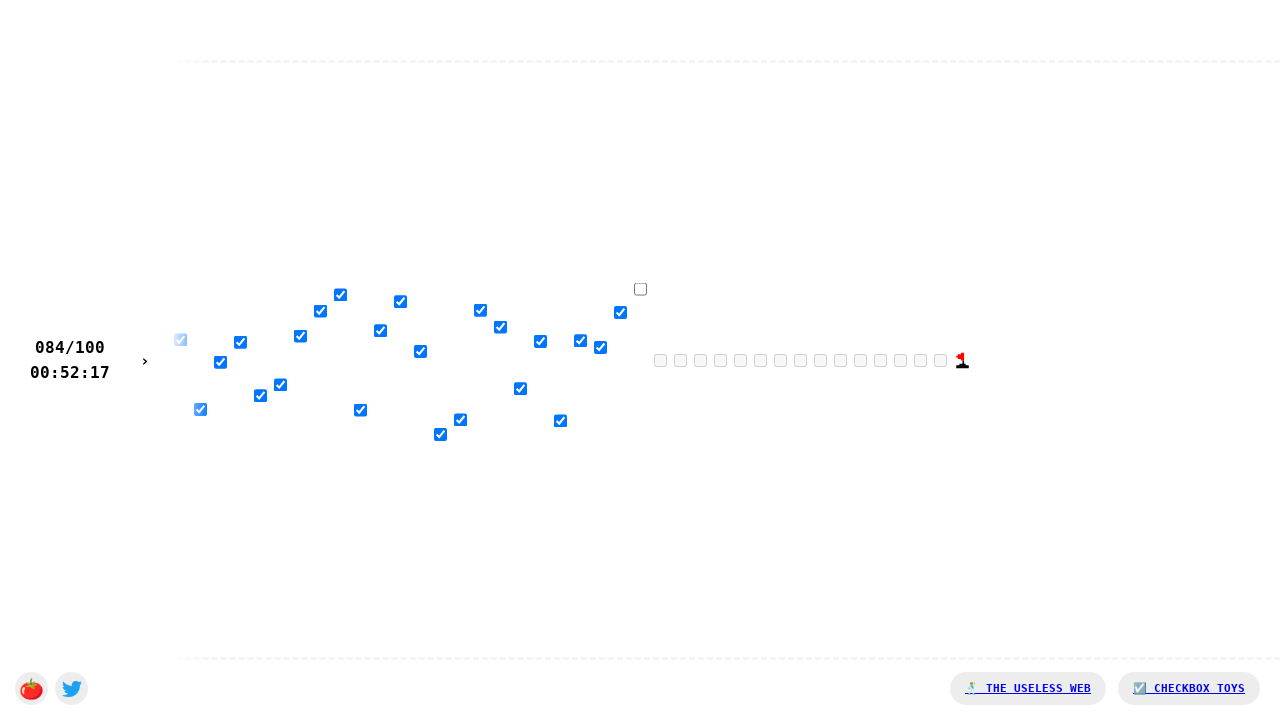

Successfully clicked a checkbox at (640, 289) on body > div.checkboxes > input[type=checkbox] >> nth=84
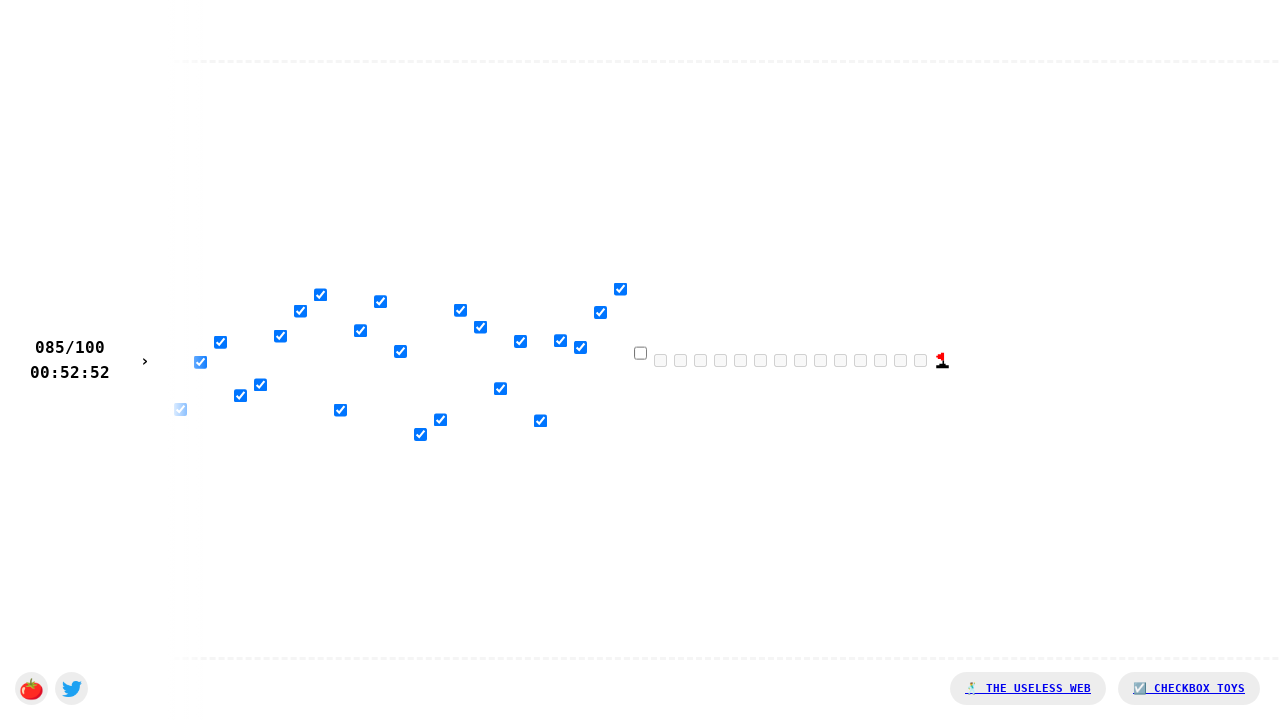

Waited 20ms between checkbox clicks
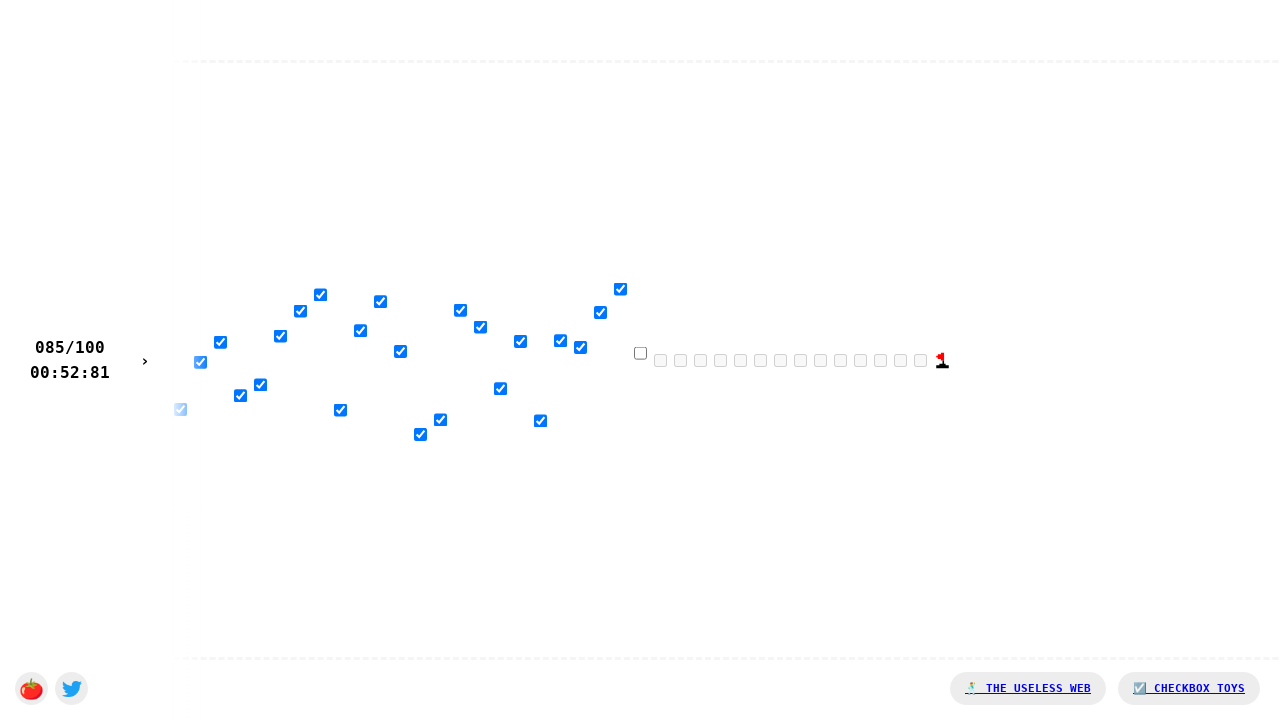

Successfully clicked a checkbox at (640, 353) on body > div.checkboxes > input[type=checkbox] >> nth=85
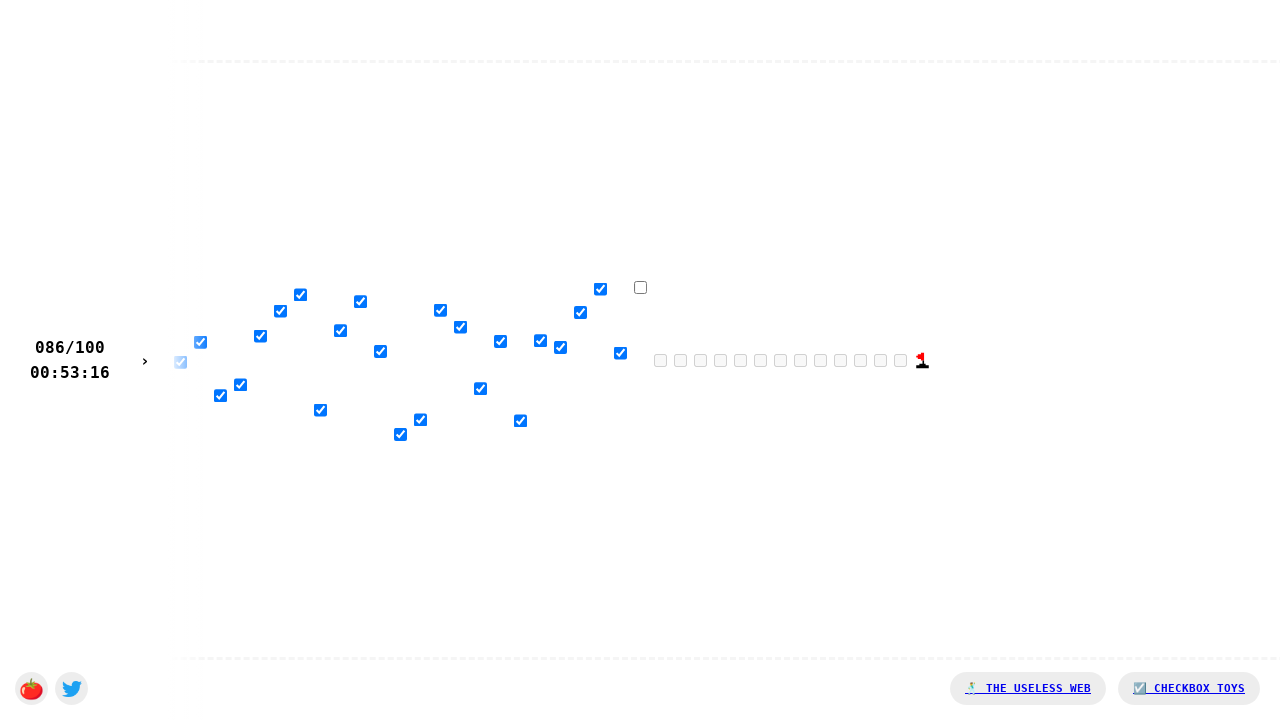

Waited 20ms between checkbox clicks
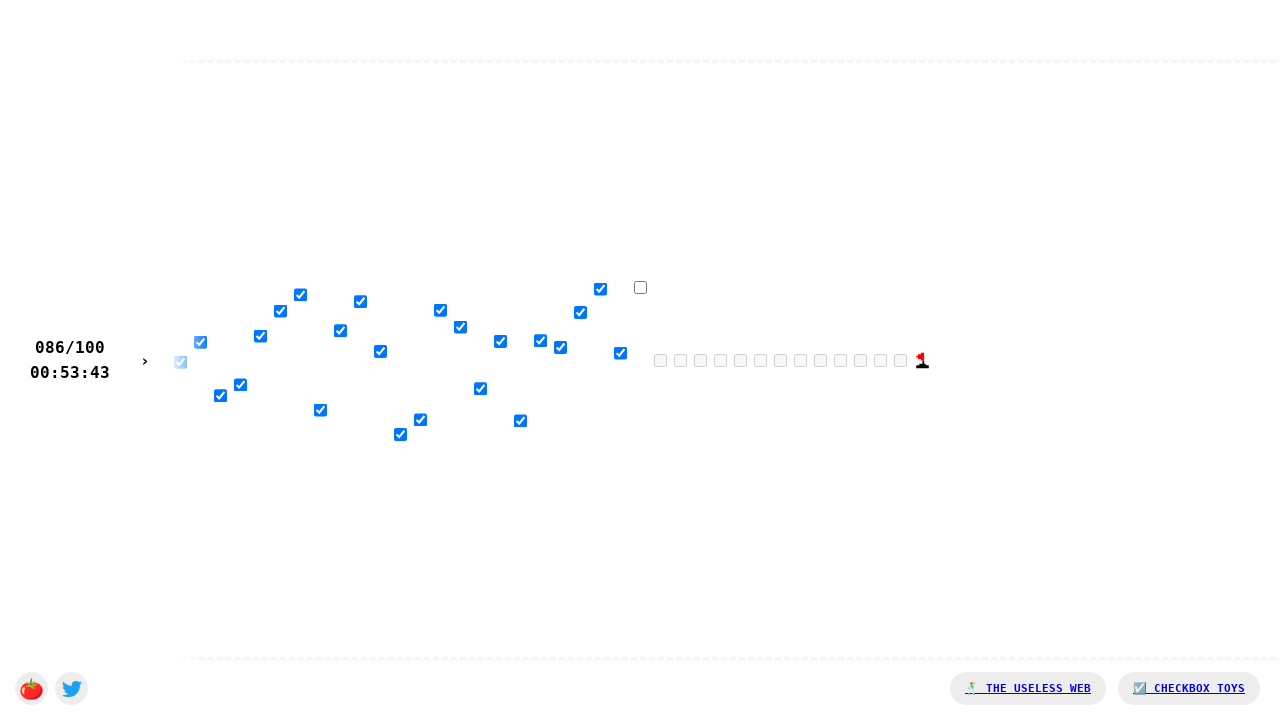

Successfully clicked a checkbox at (640, 287) on body > div.checkboxes > input[type=checkbox] >> nth=86
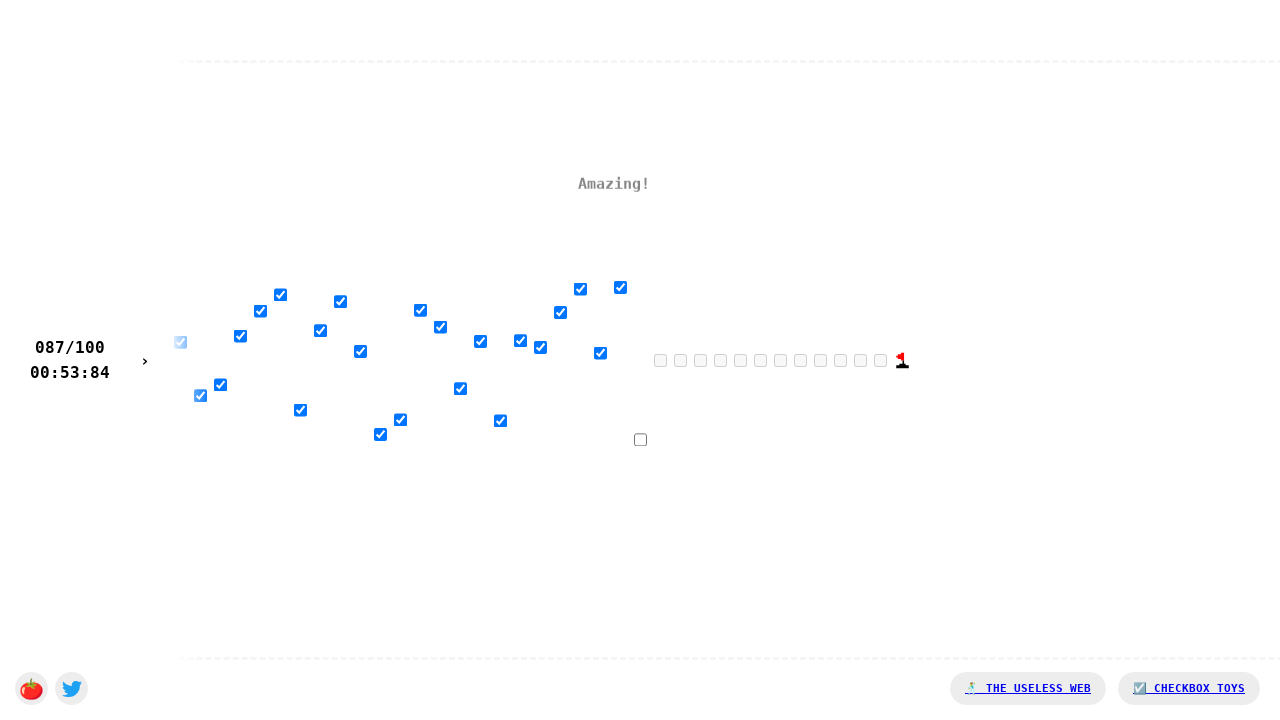

Waited 20ms between checkbox clicks
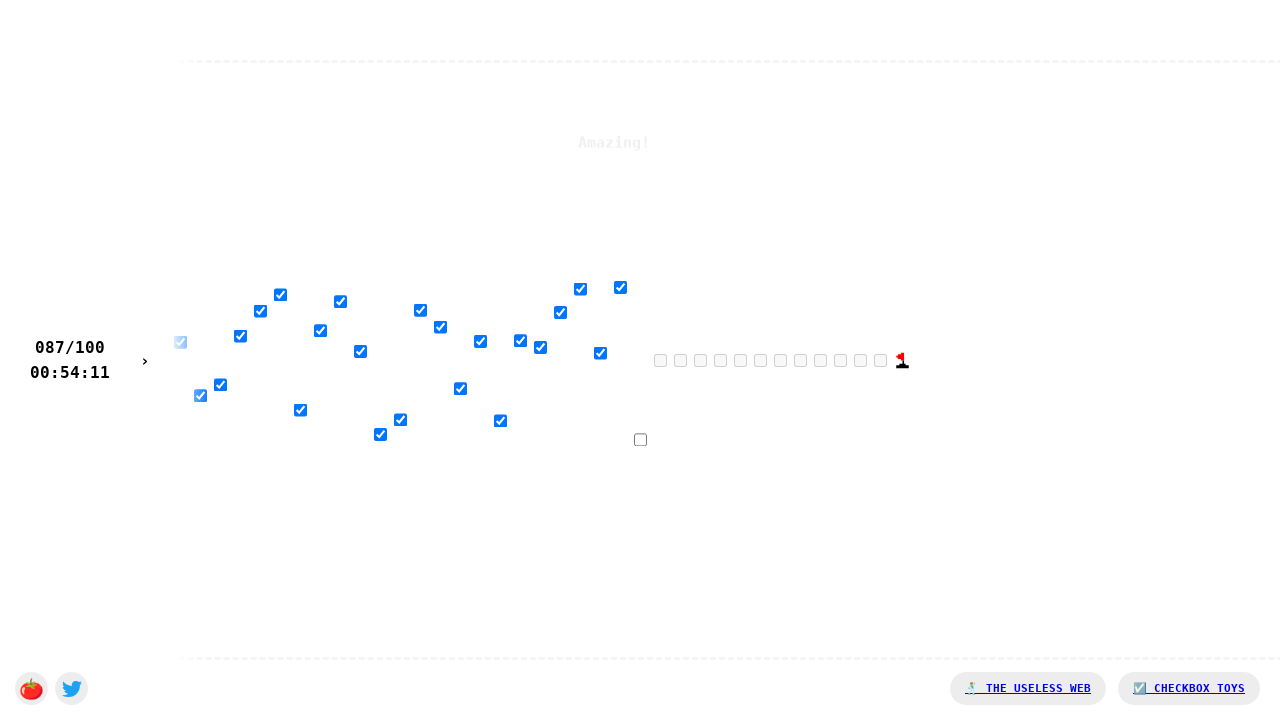

Successfully clicked a checkbox at (640, 439) on body > div.checkboxes > input[type=checkbox] >> nth=87
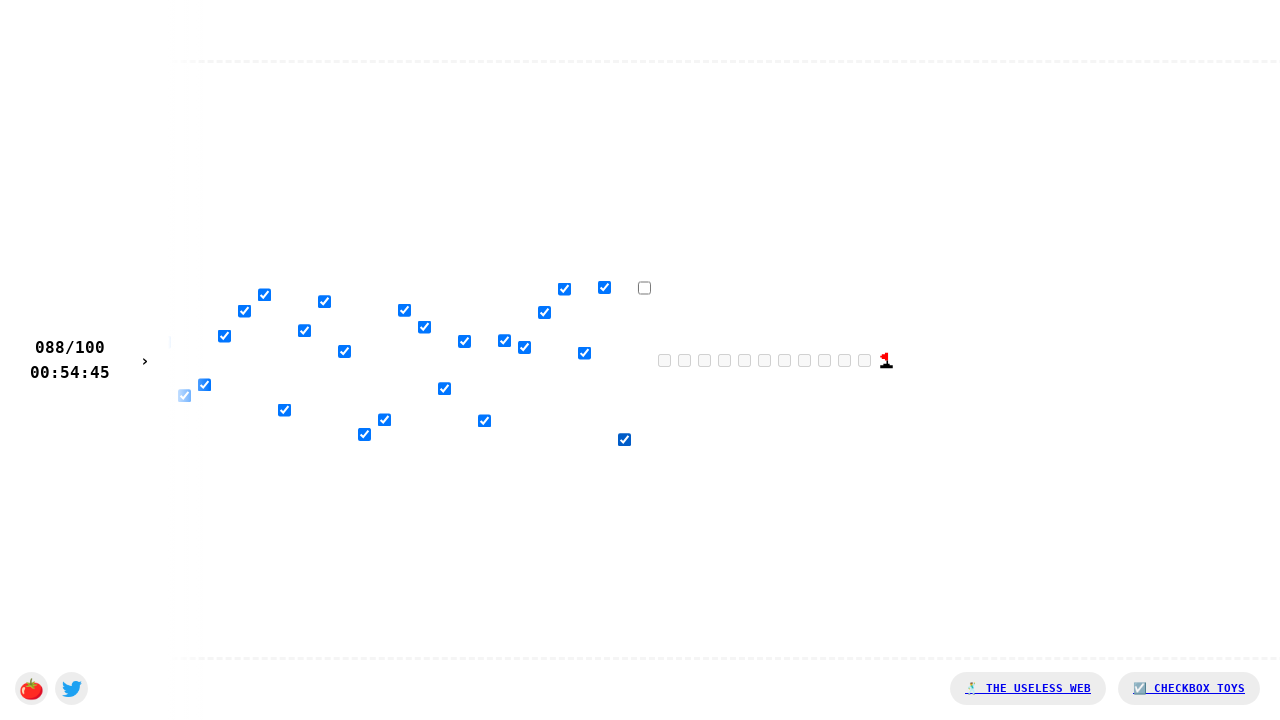

Waited 20ms between checkbox clicks
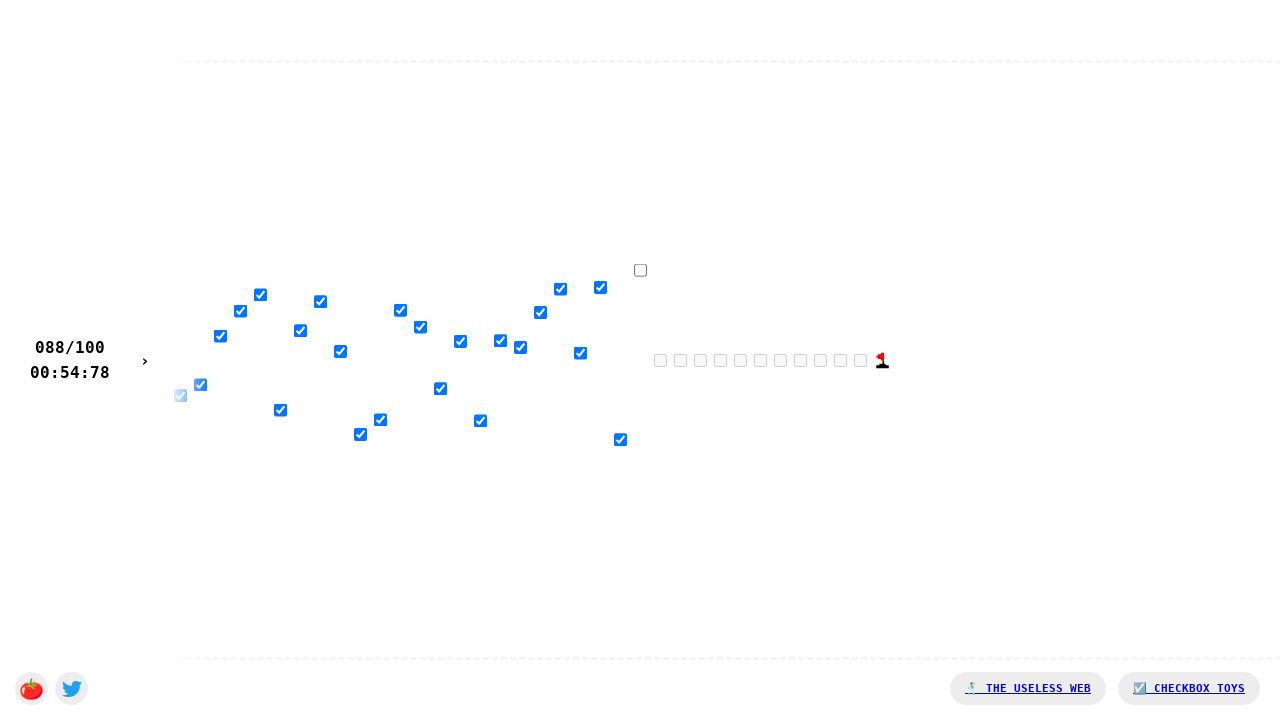

Successfully clicked a checkbox at (640, 270) on body > div.checkboxes > input[type=checkbox] >> nth=88
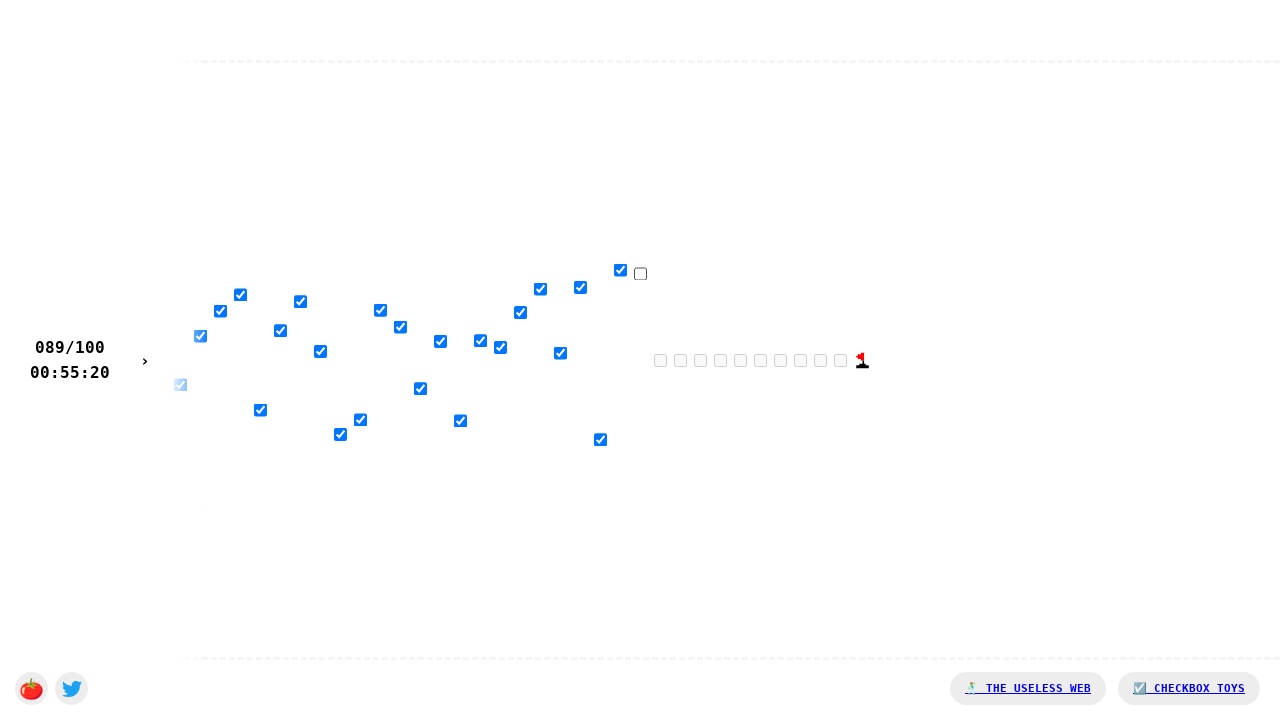

Waited 20ms between checkbox clicks
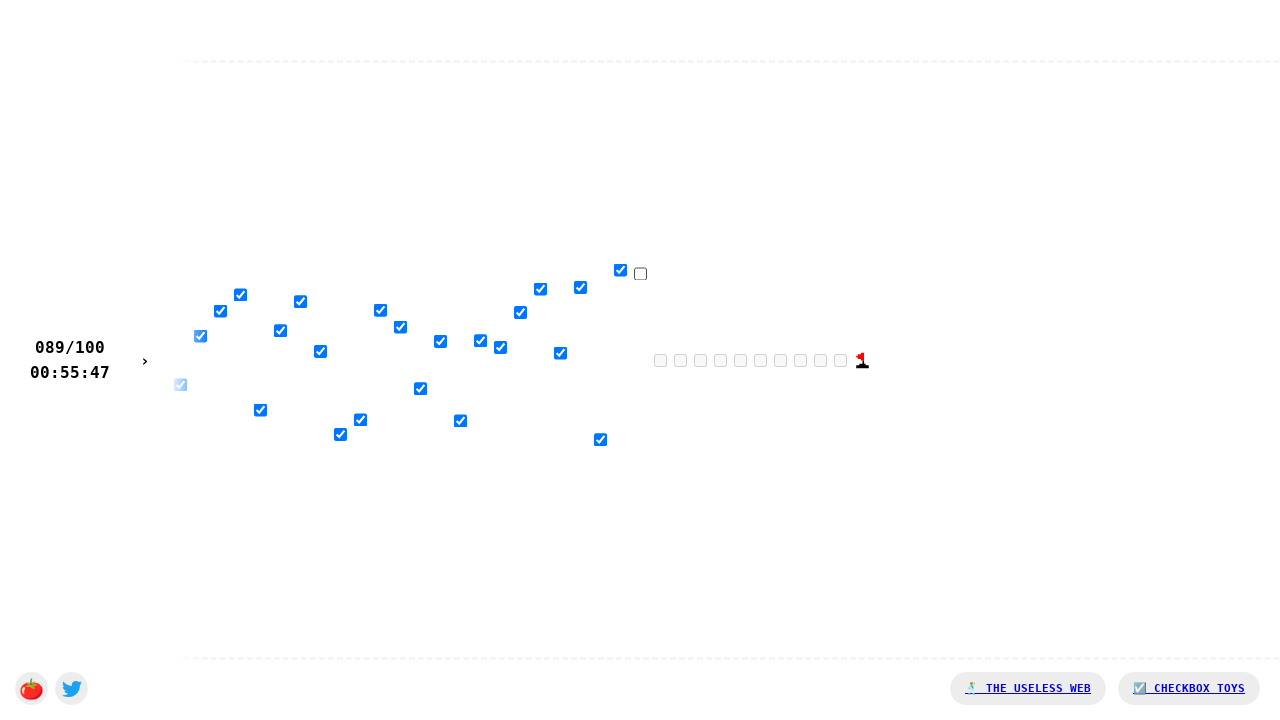

Successfully clicked a checkbox at (640, 273) on body > div.checkboxes > input[type=checkbox] >> nth=89
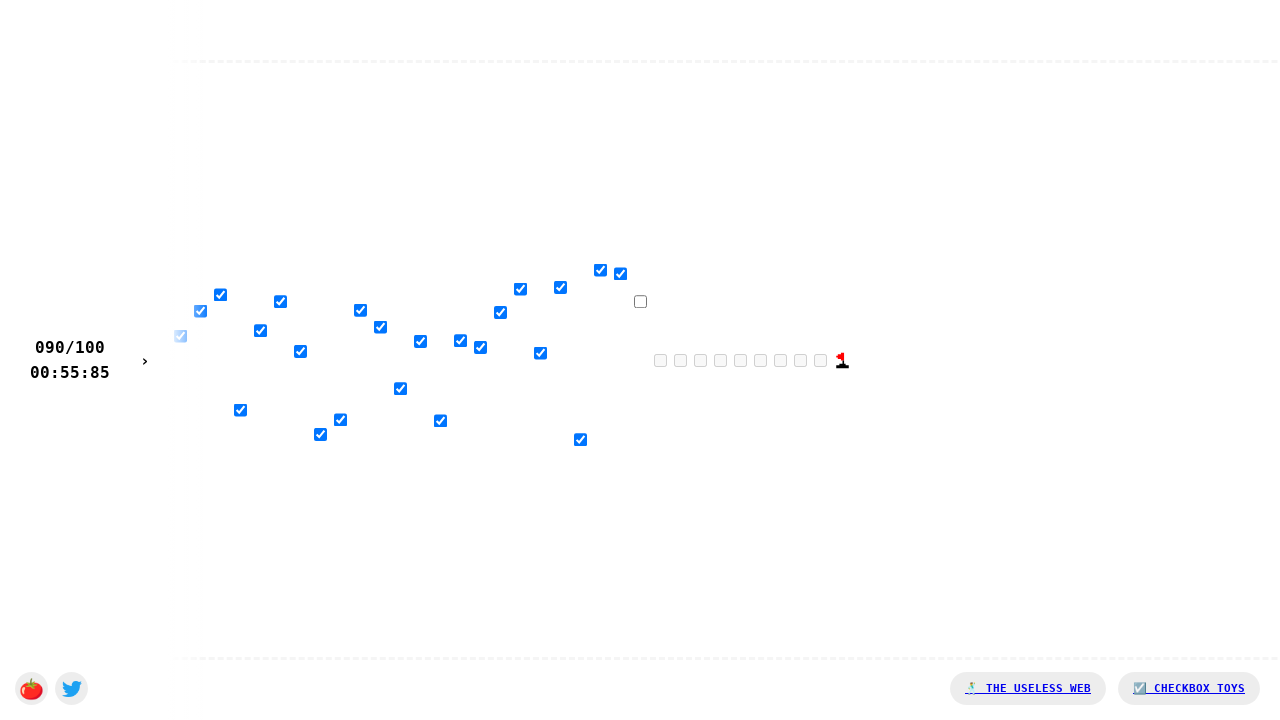

Waited 20ms between checkbox clicks
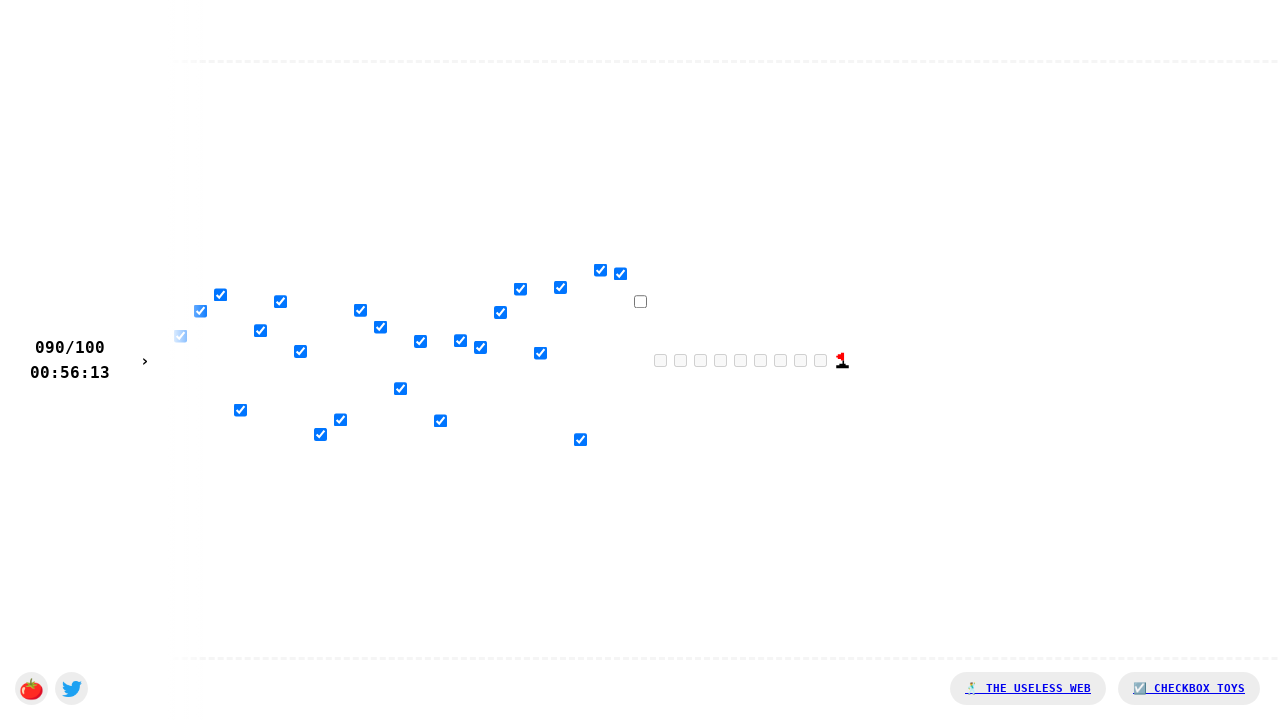

Successfully clicked a checkbox at (640, 301) on body > div.checkboxes > input[type=checkbox] >> nth=90
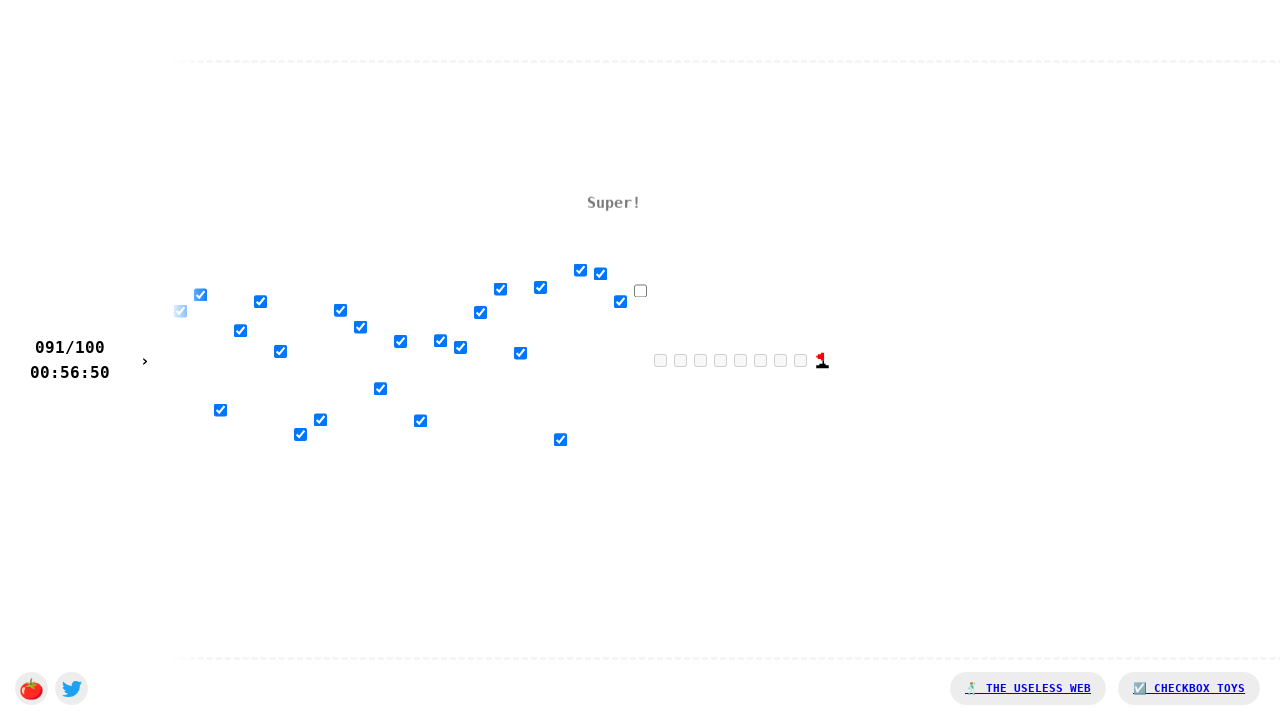

Waited 20ms between checkbox clicks
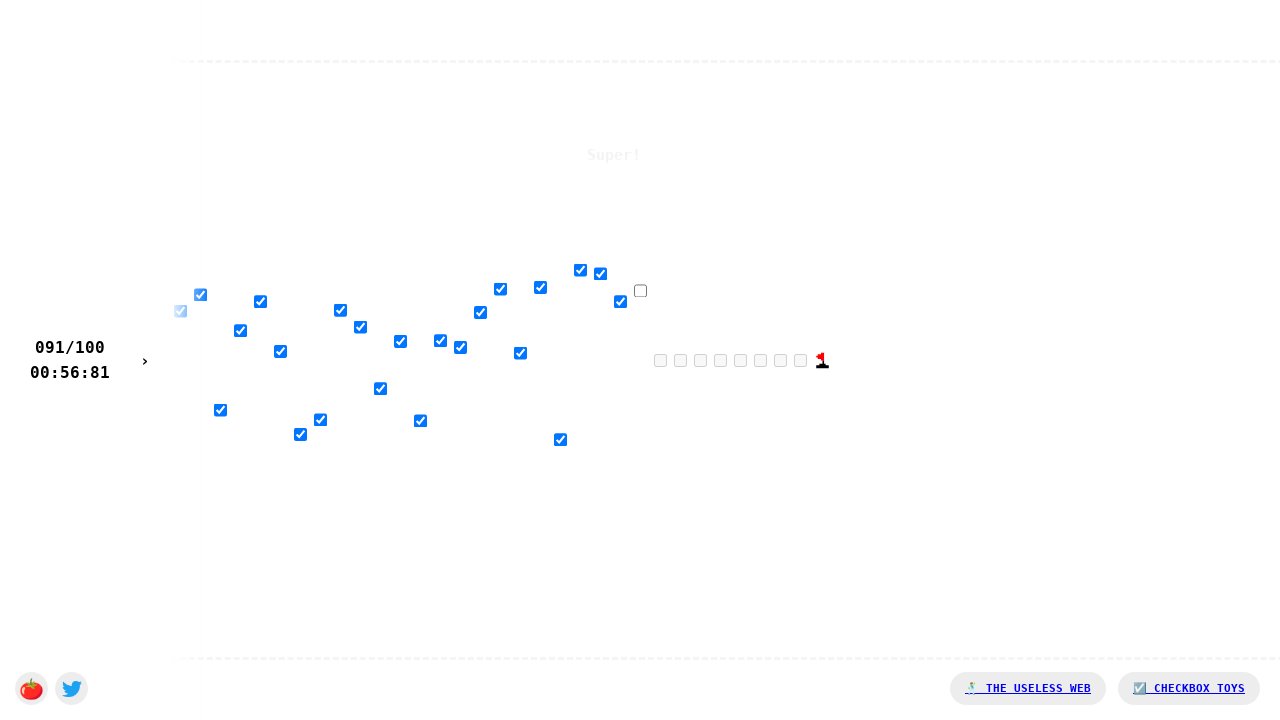

Successfully clicked a checkbox at (640, 290) on body > div.checkboxes > input[type=checkbox] >> nth=91
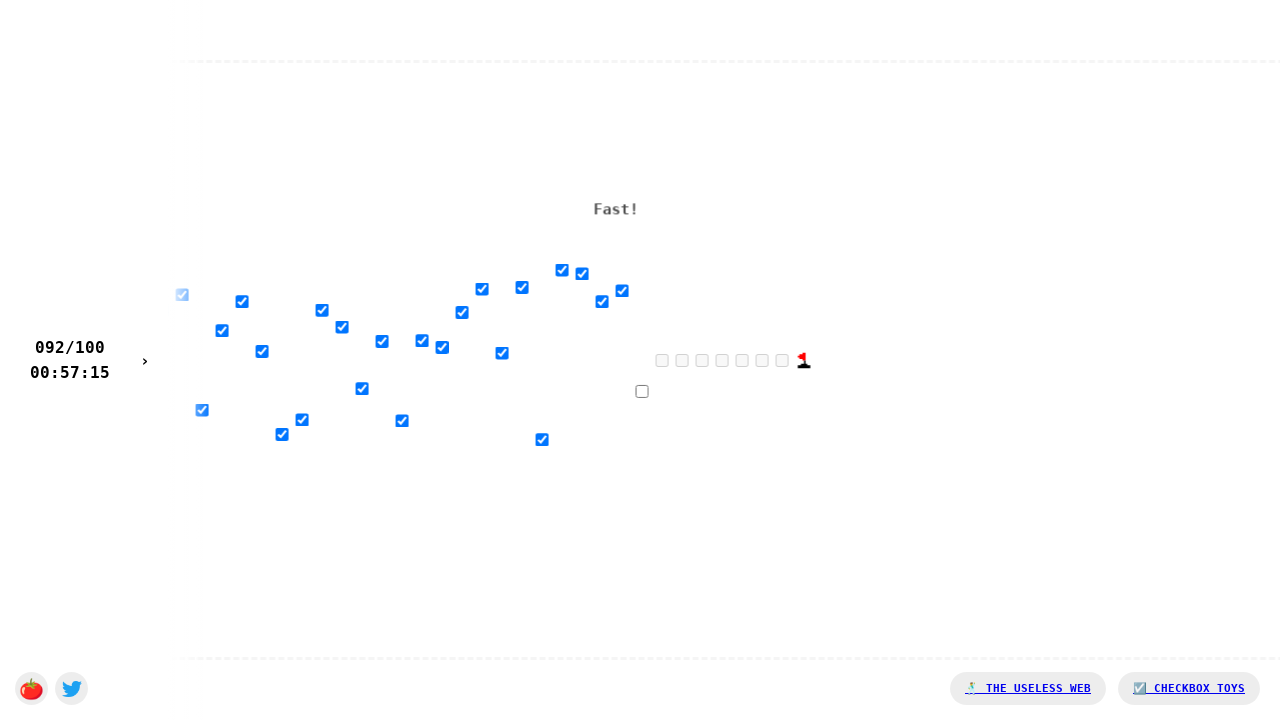

Waited 20ms between checkbox clicks
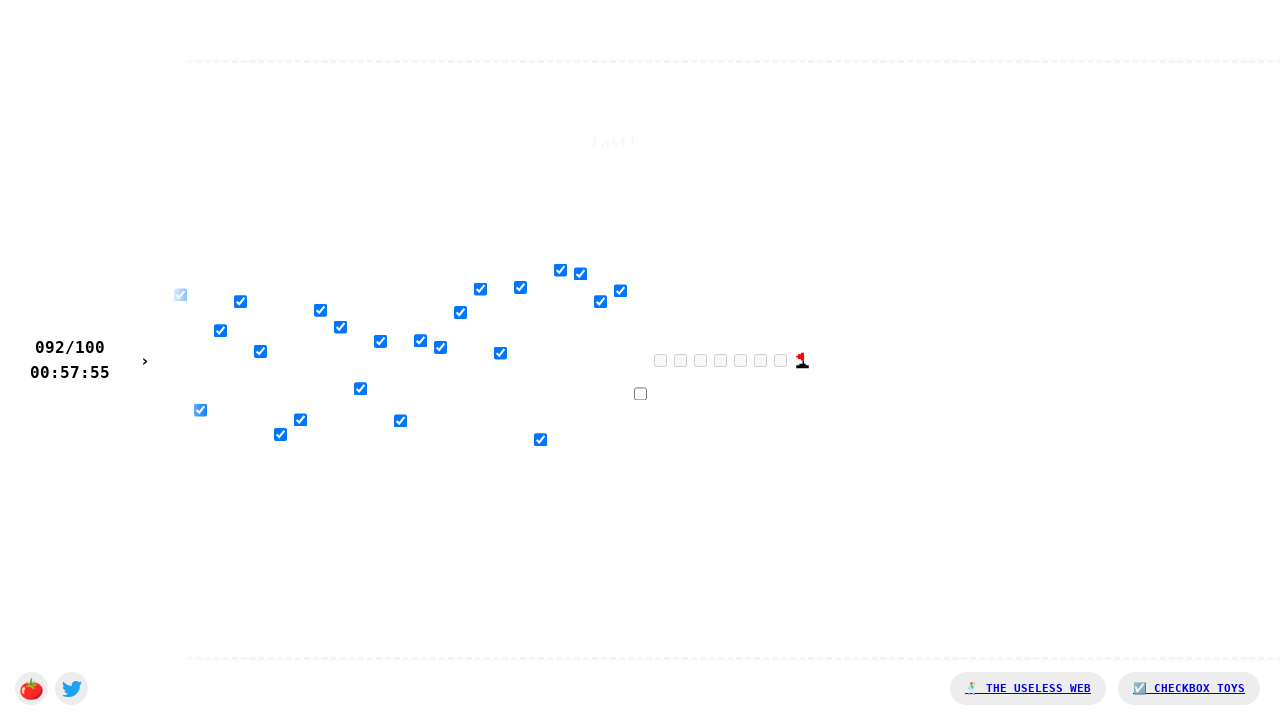

Successfully clicked a checkbox at (640, 393) on body > div.checkboxes > input[type=checkbox] >> nth=92
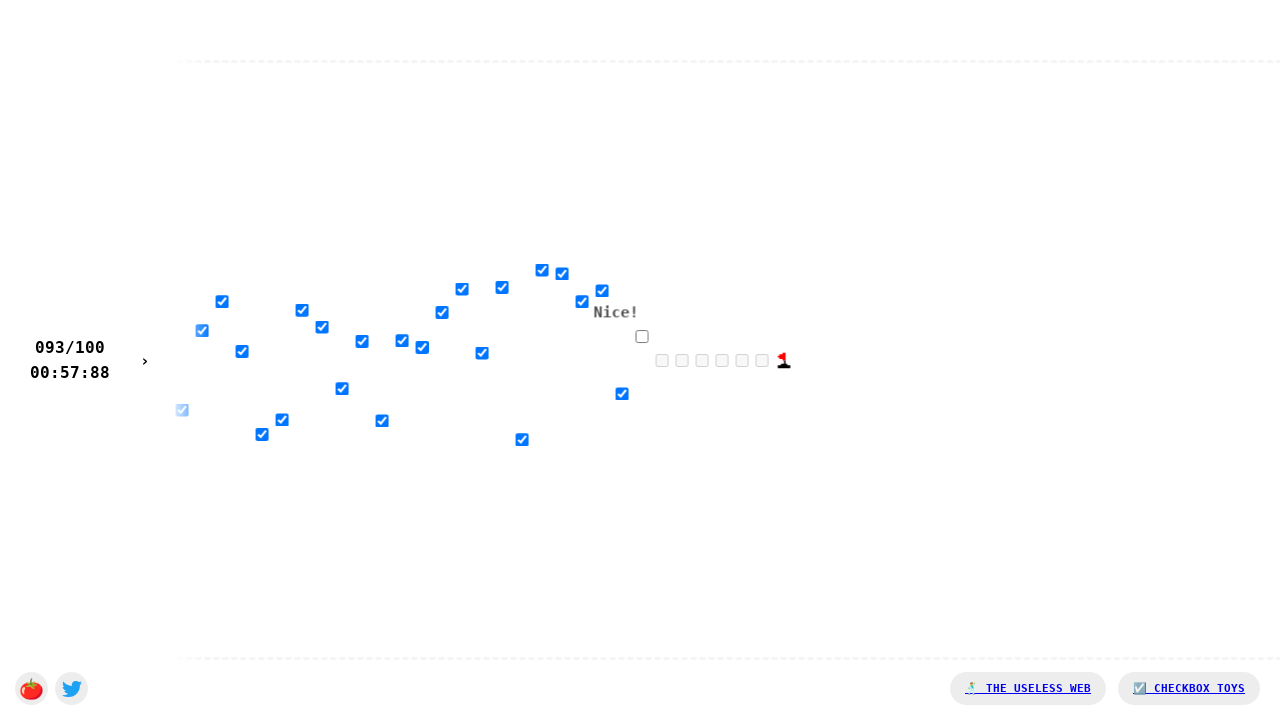

Waited 20ms between checkbox clicks
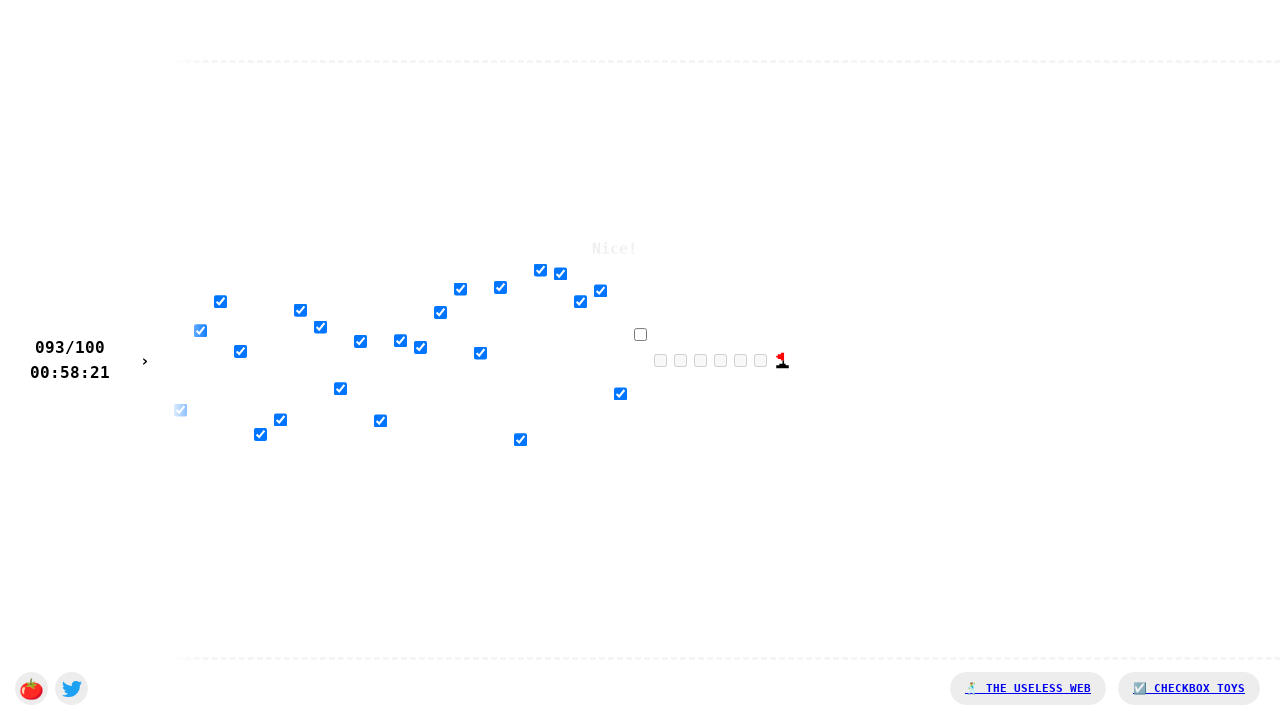

Successfully clicked a checkbox at (640, 334) on body > div.checkboxes > input[type=checkbox] >> nth=93
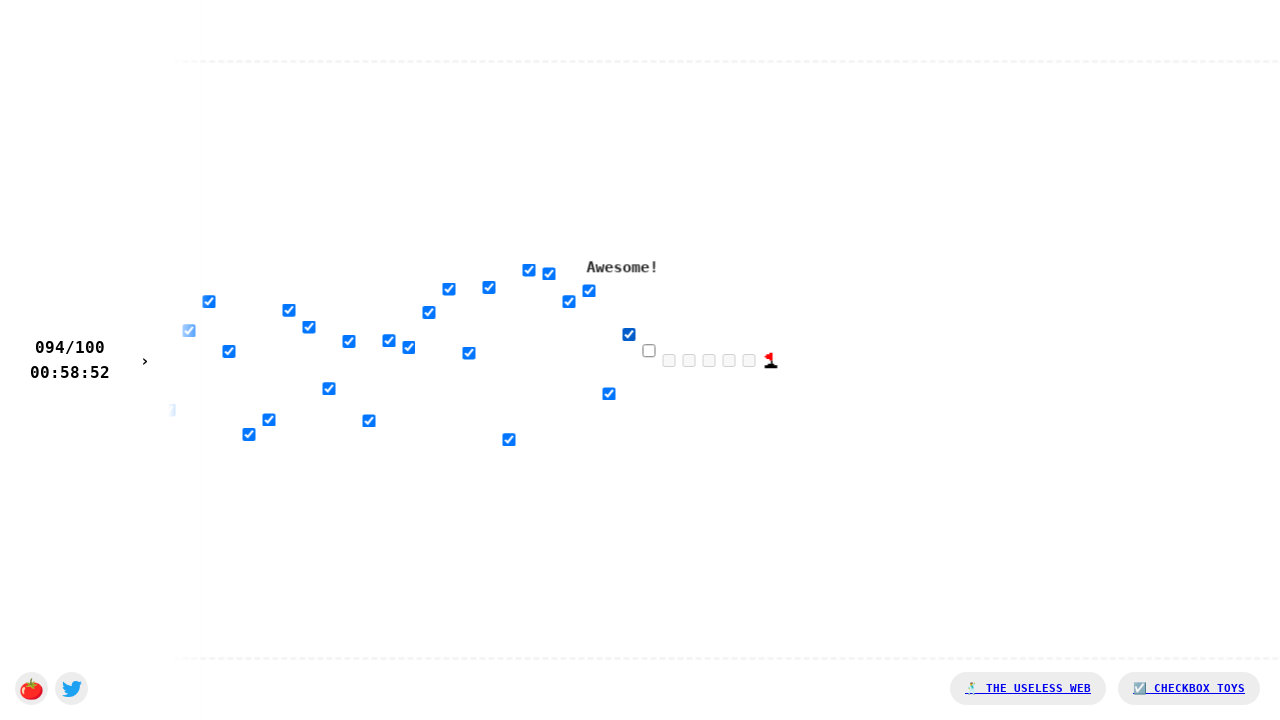

Waited 20ms between checkbox clicks
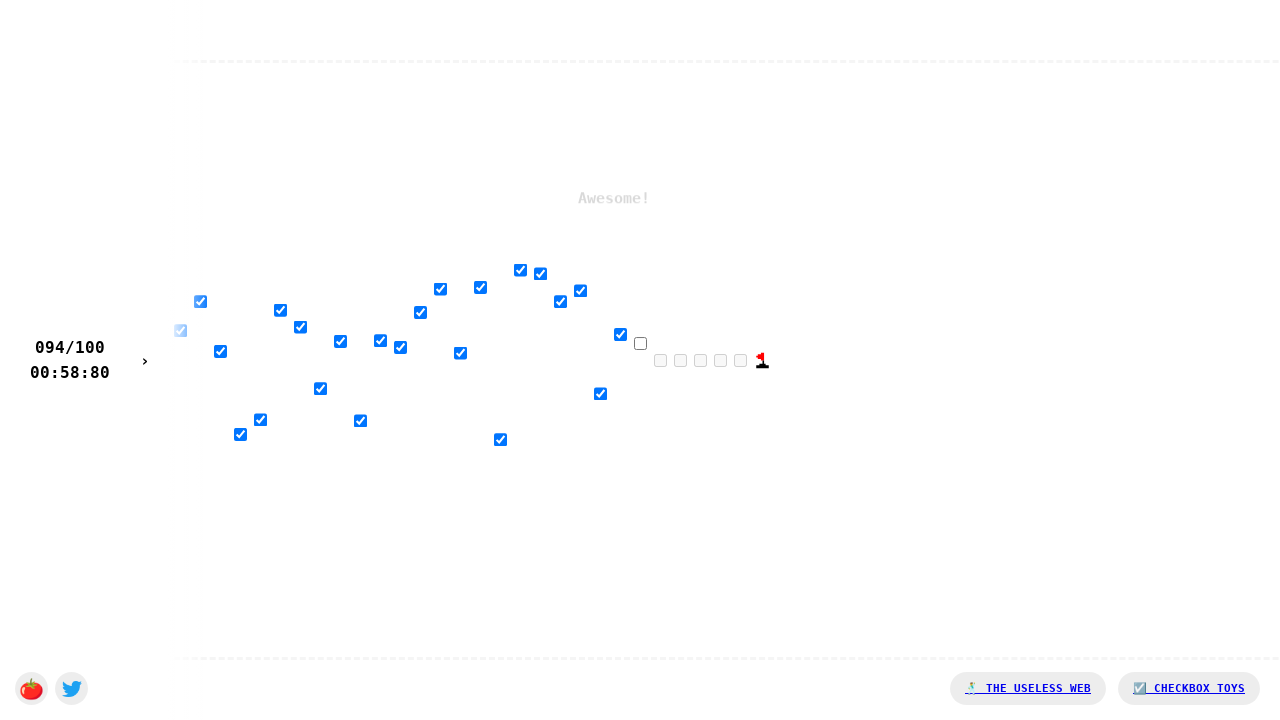

Successfully clicked a checkbox at (640, 343) on body > div.checkboxes > input[type=checkbox] >> nth=94
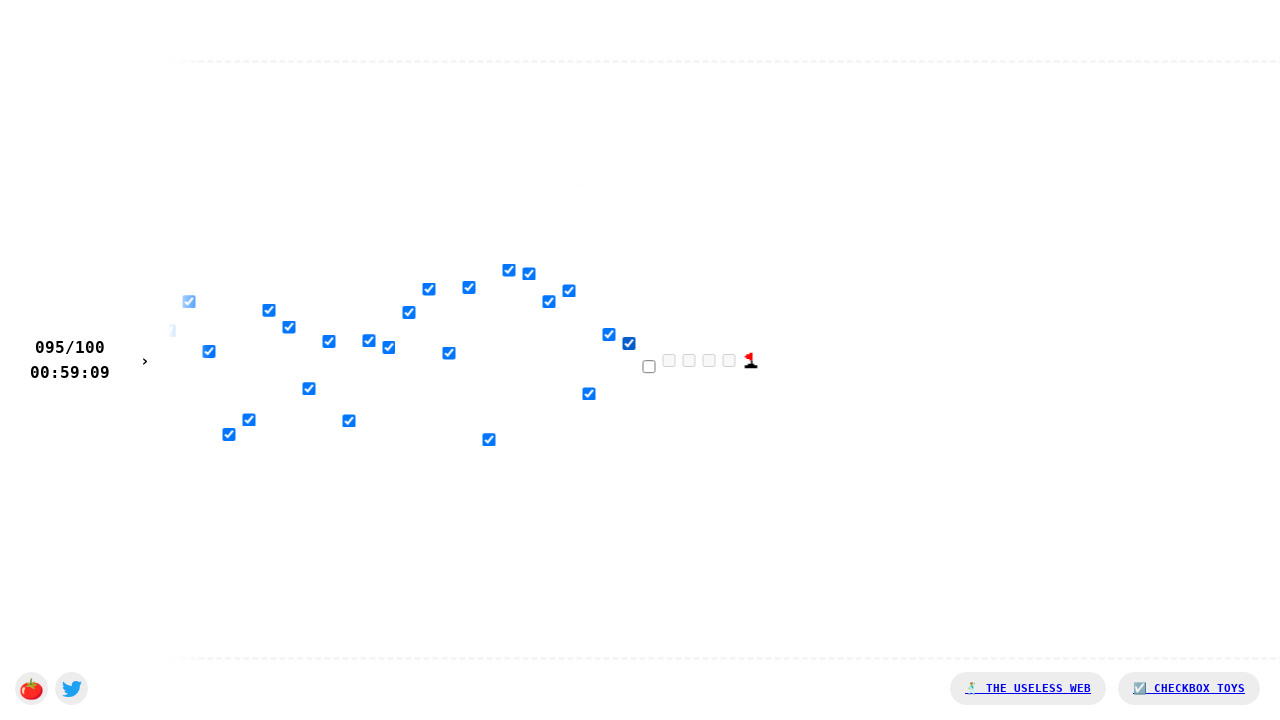

Waited 20ms between checkbox clicks
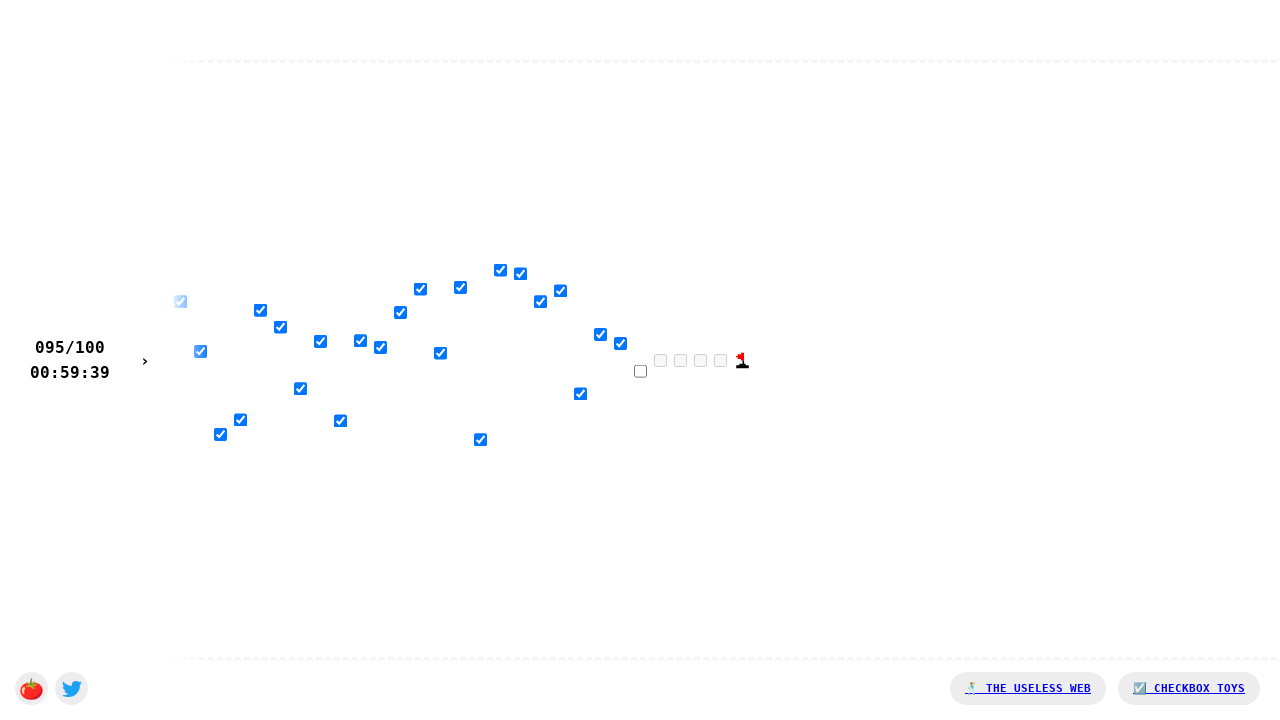

Successfully clicked a checkbox at (640, 371) on body > div.checkboxes > input[type=checkbox] >> nth=95
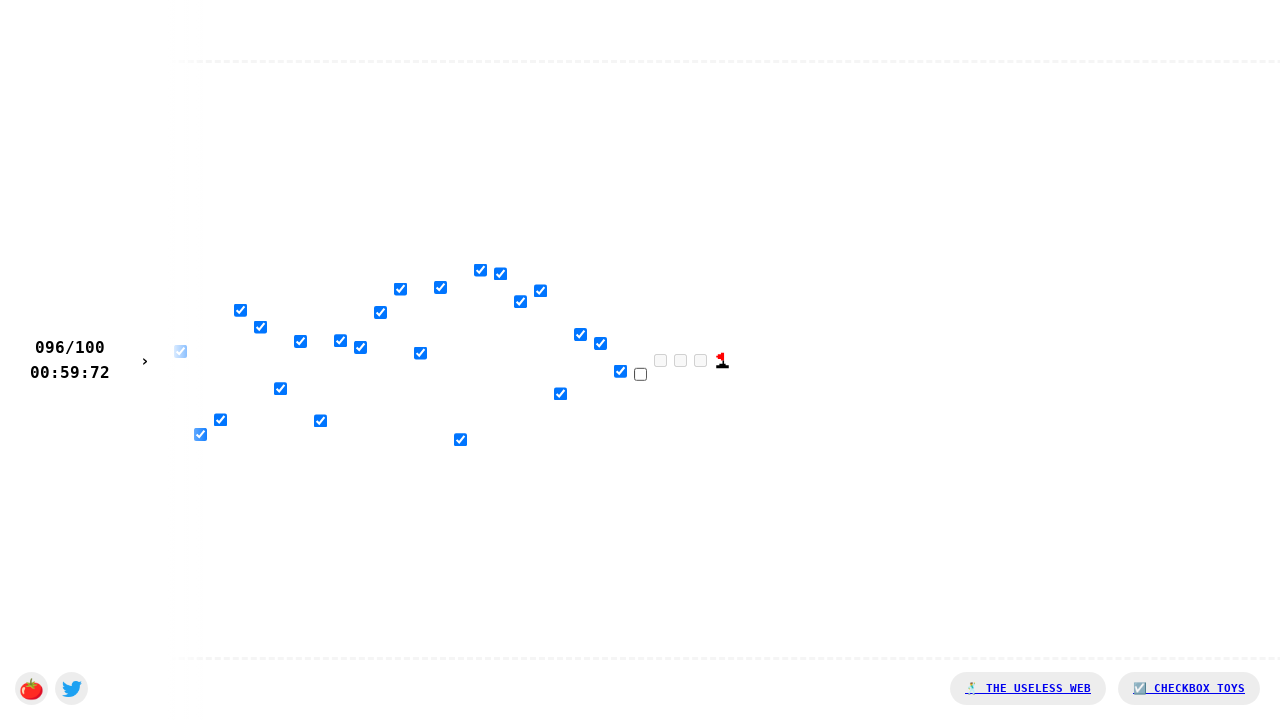

Waited 20ms between checkbox clicks
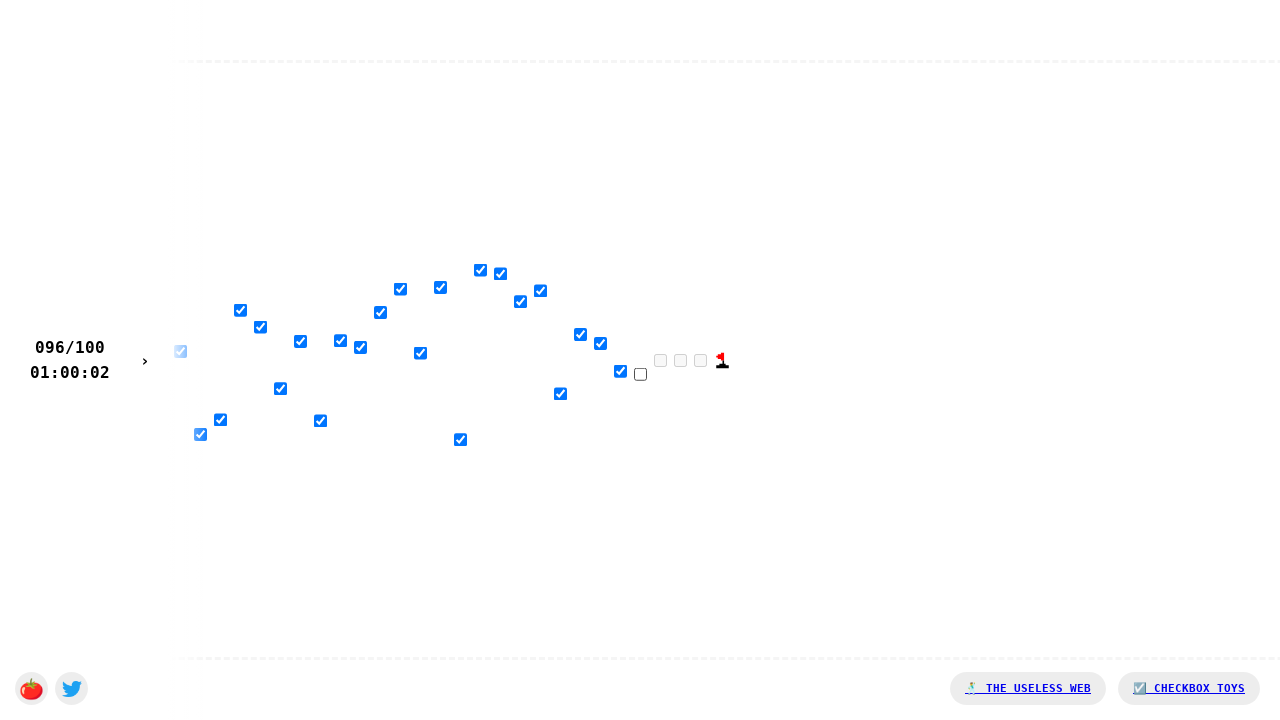

Successfully clicked a checkbox at (640, 374) on body > div.checkboxes > input[type=checkbox] >> nth=96
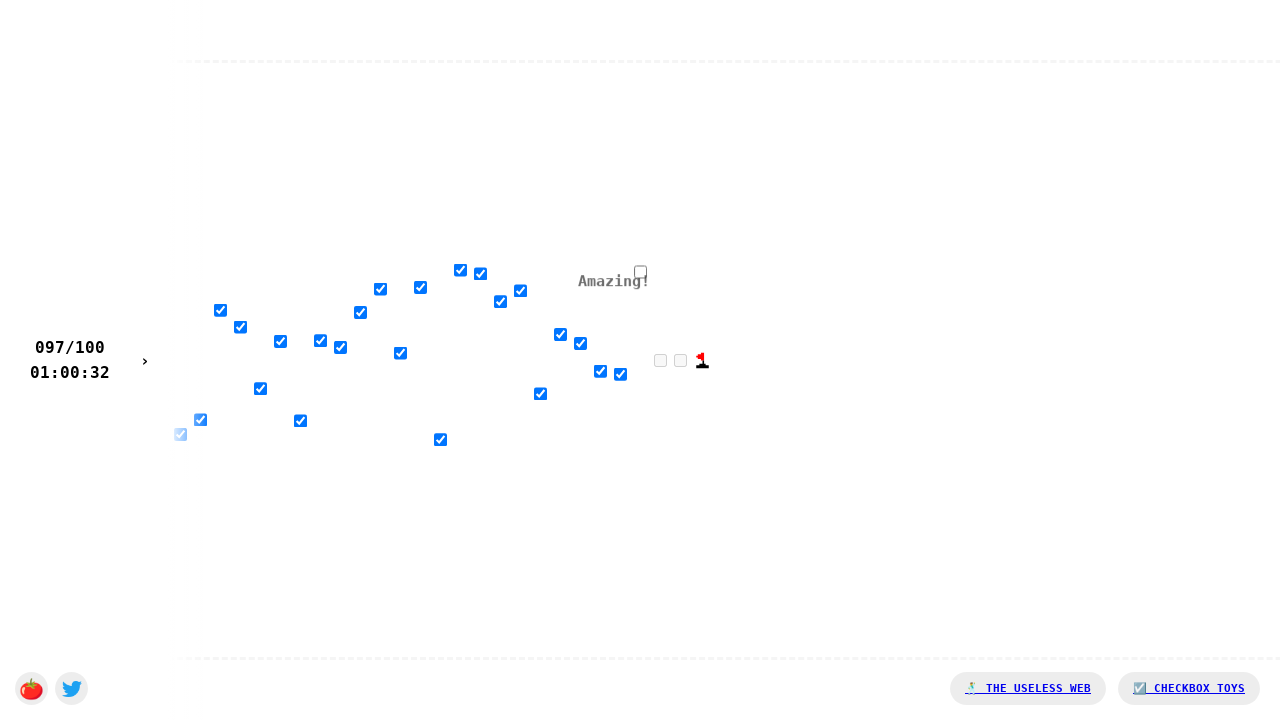

Waited 20ms between checkbox clicks
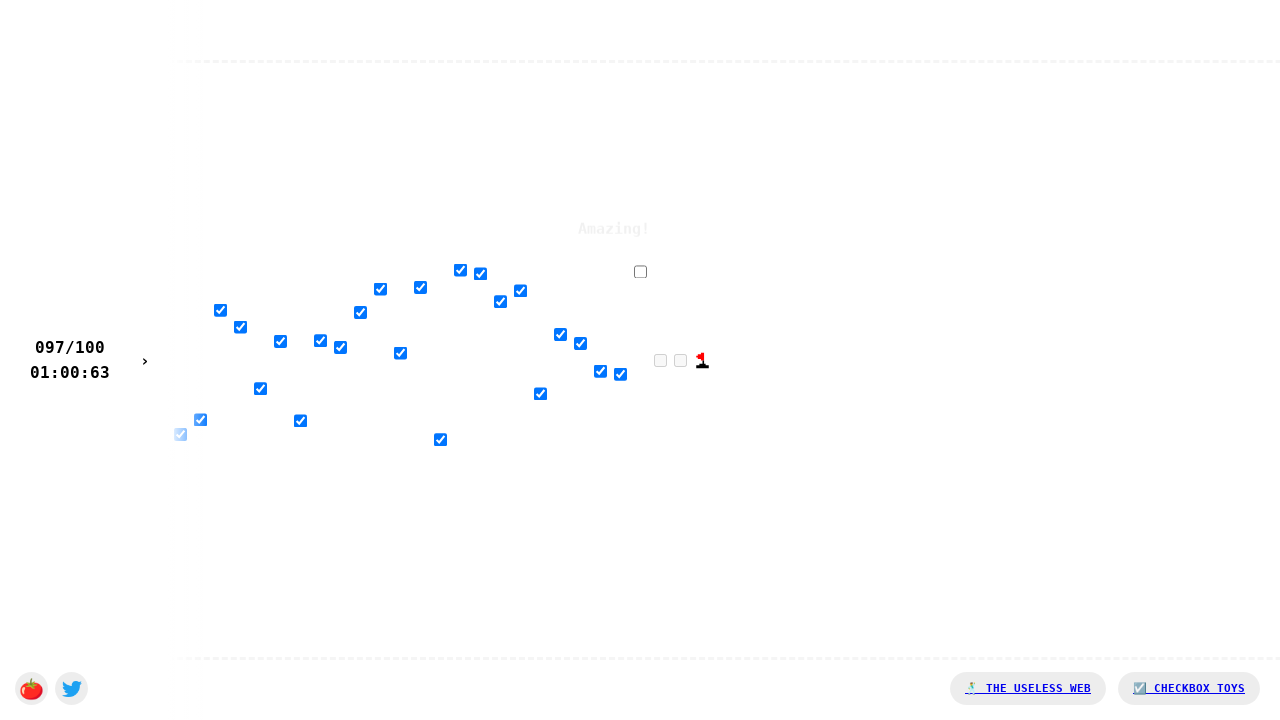

Successfully clicked a checkbox at (640, 271) on body > div.checkboxes > input[type=checkbox] >> nth=97
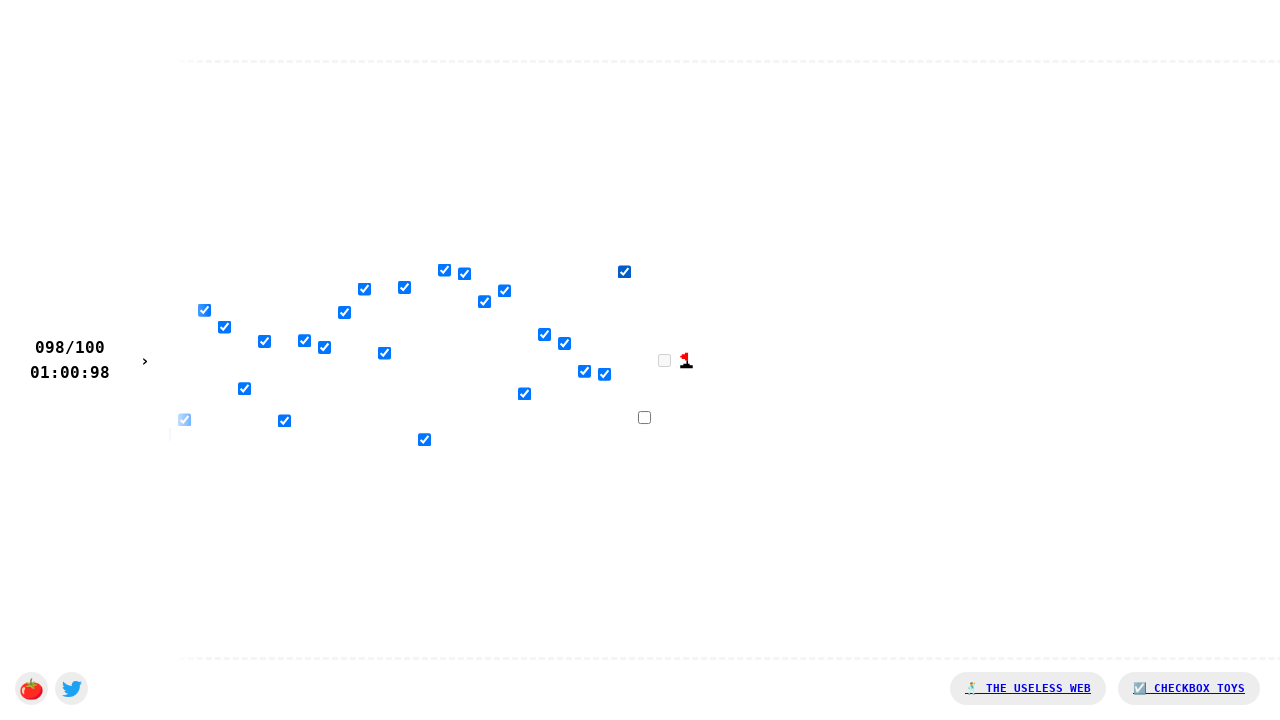

Waited 20ms between checkbox clicks
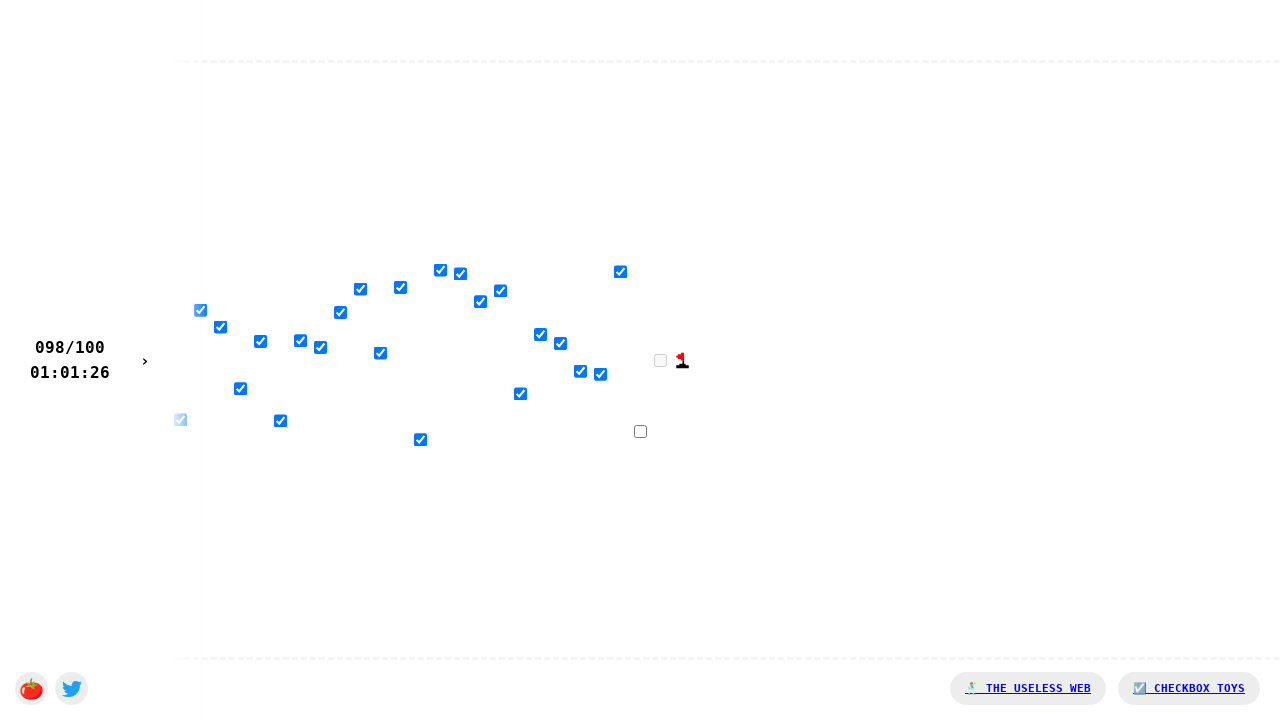

Successfully clicked a checkbox at (640, 431) on body > div.checkboxes > input[type=checkbox] >> nth=98
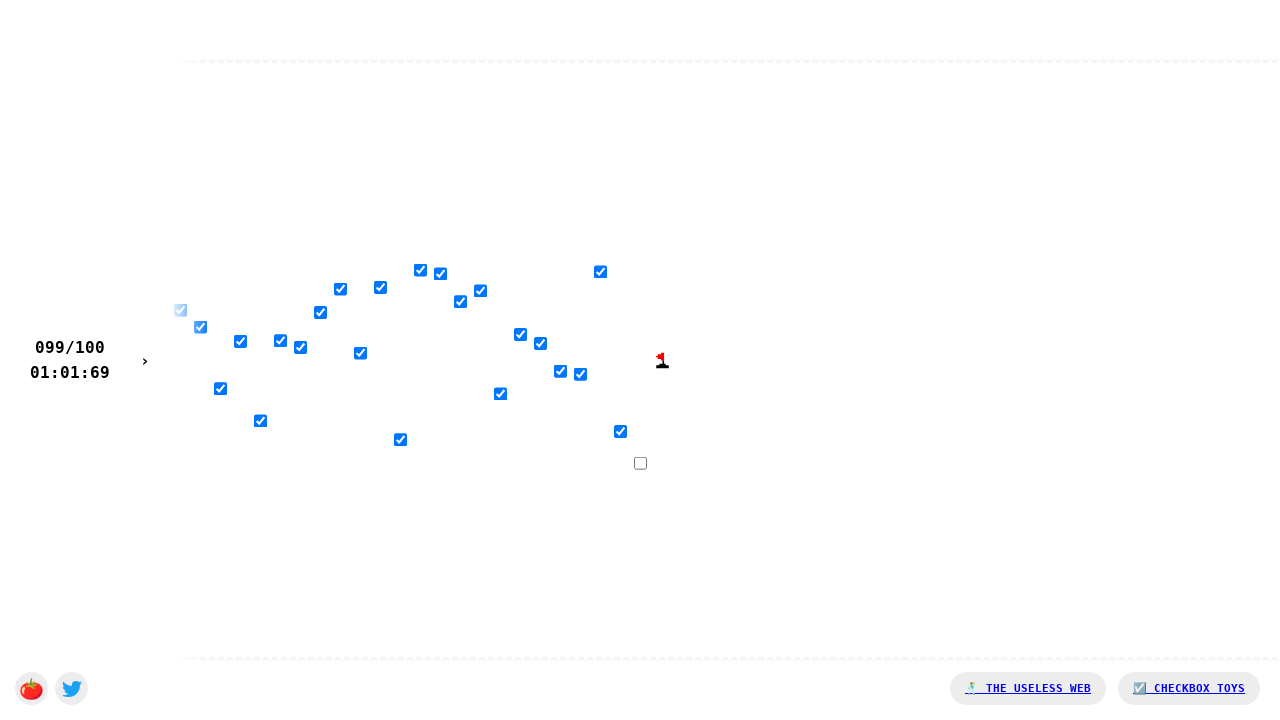

Waited 20ms between checkbox clicks
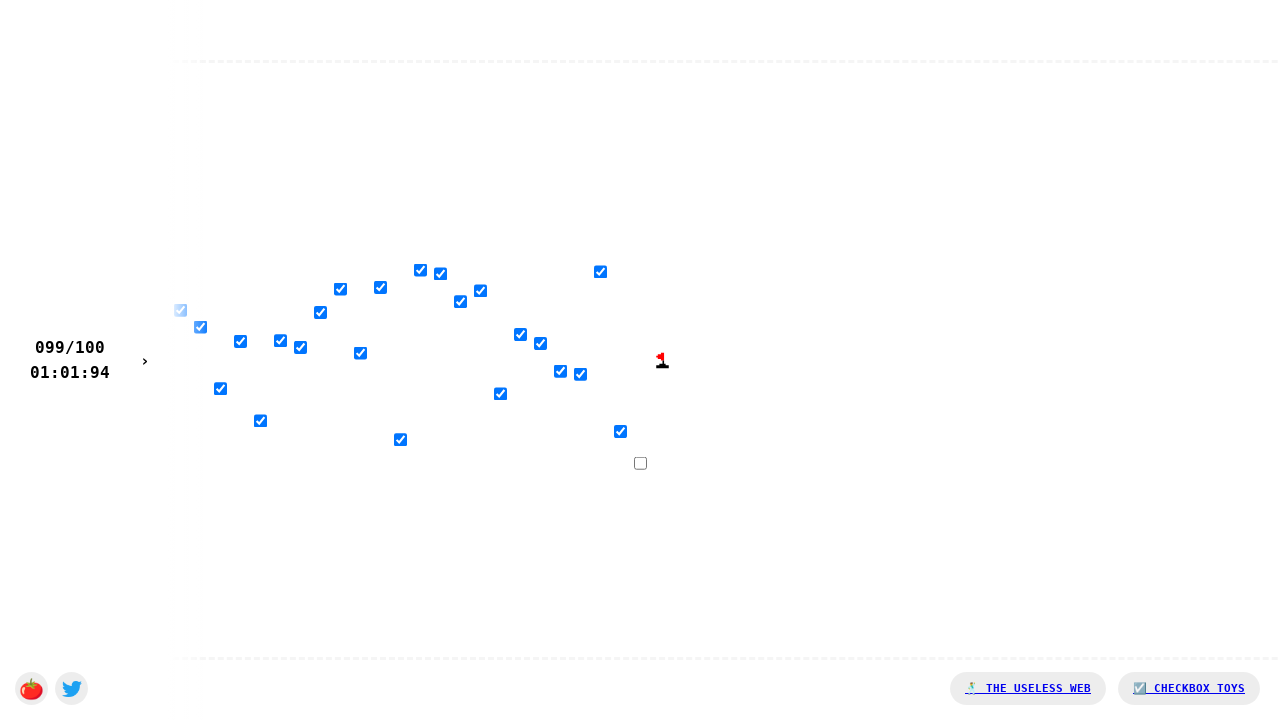

Successfully clicked a checkbox at (640, 463) on body > div.checkboxes > input[type=checkbox] >> nth=99
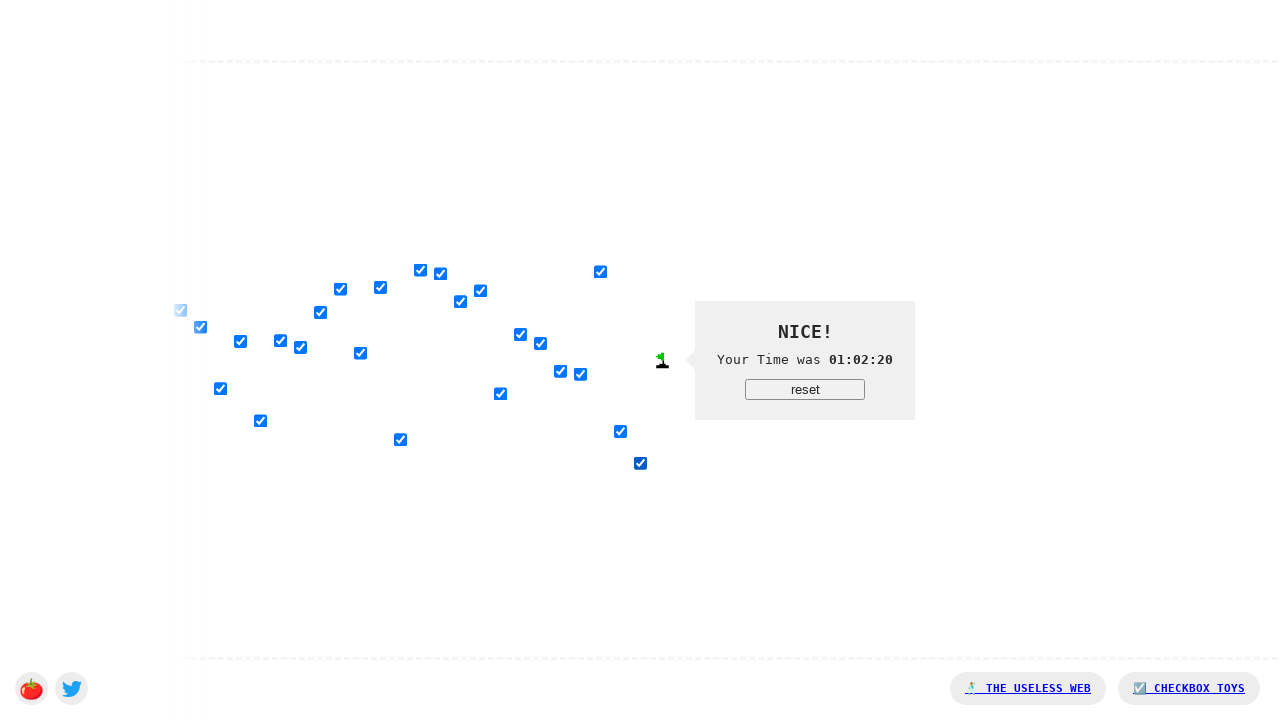

Waited 20ms between checkbox clicks
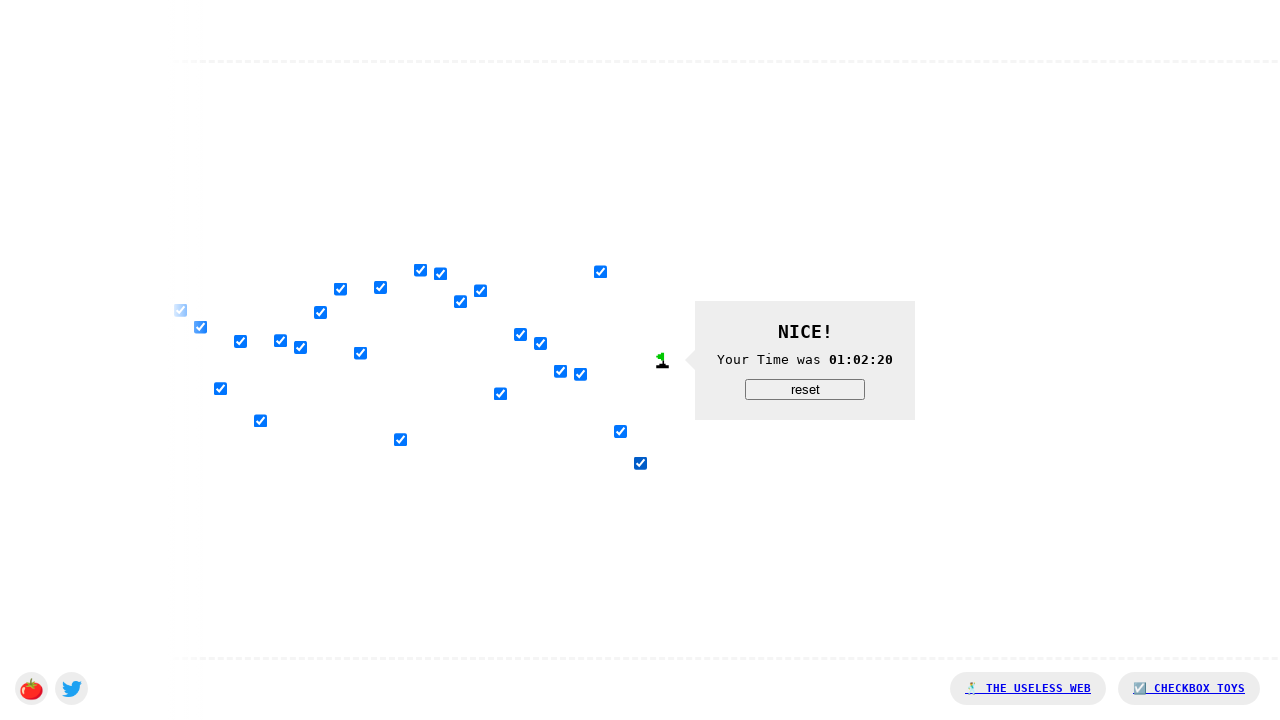

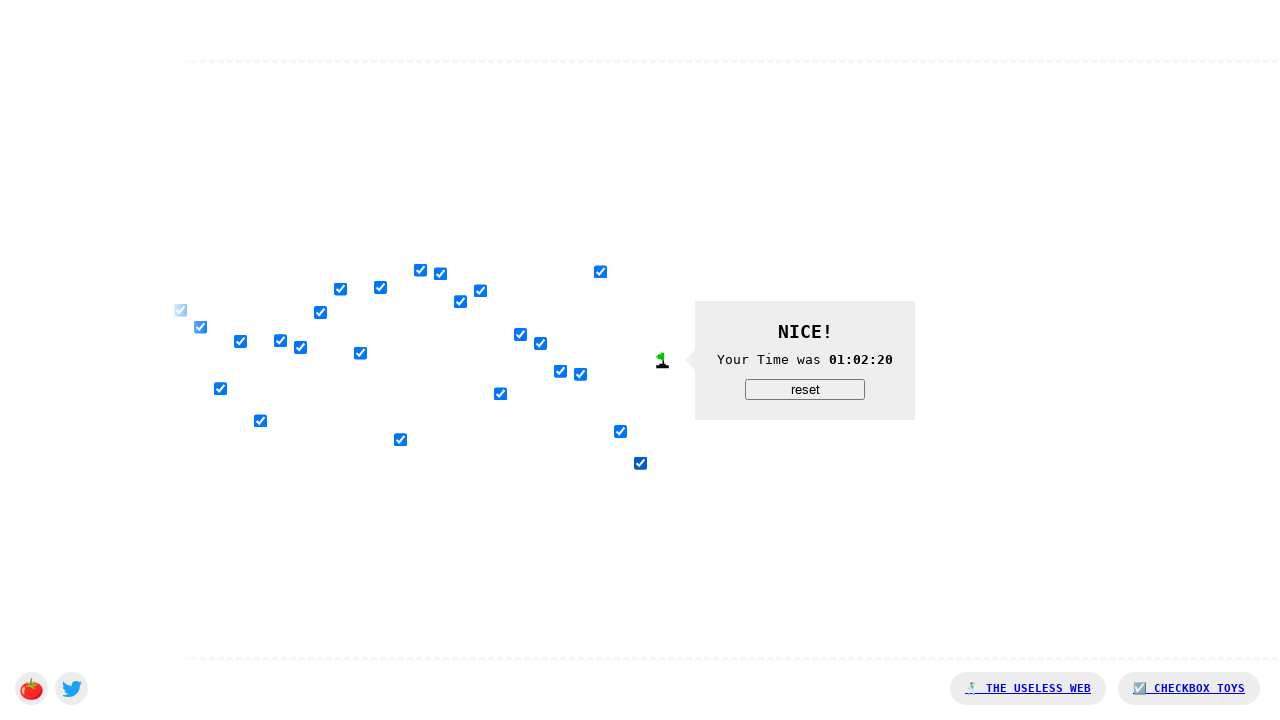